Tests the add/remove elements functionality by clicking the "Add Element" button 100 times to create delete buttons, then clicking 60 delete buttons to remove them, and validating the remaining count.

Starting URL: http://the-internet.herokuapp.com/add_remove_elements/

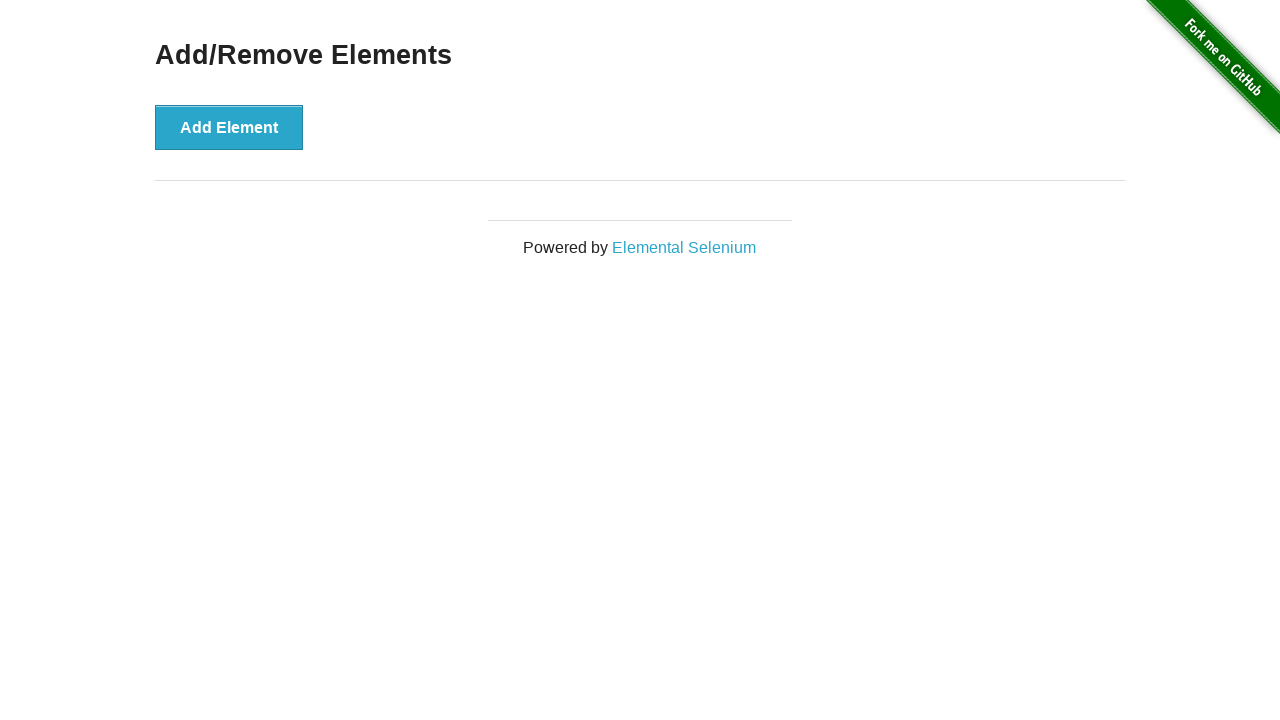

Clicked 'Add Element' button (iteration 1/100) at (229, 127) on button[onclick='addElement()']
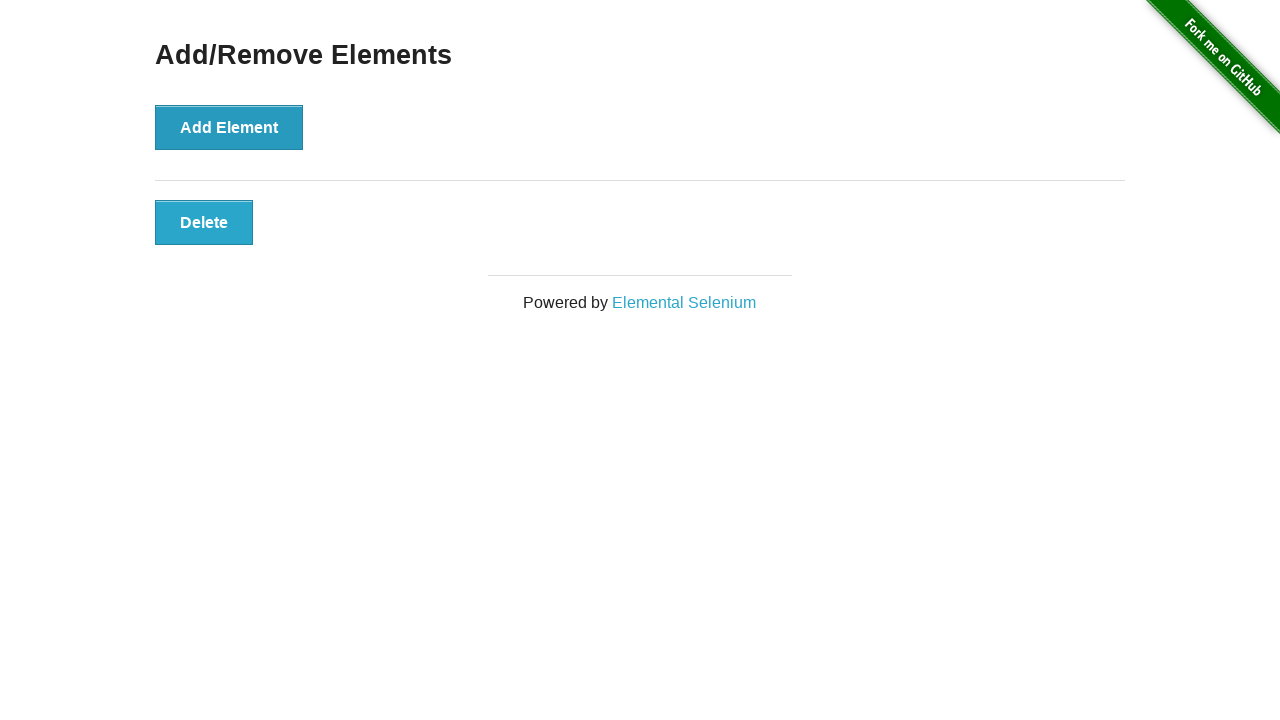

Clicked 'Add Element' button (iteration 2/100) at (229, 127) on button[onclick='addElement()']
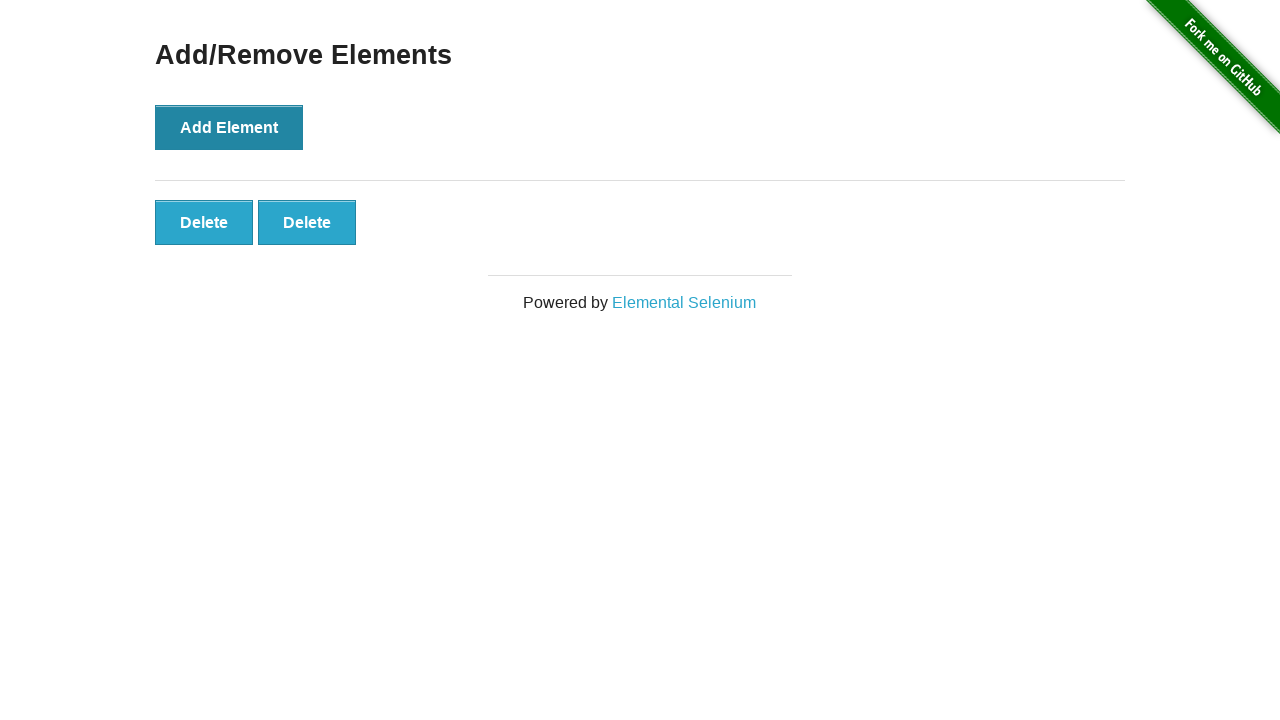

Clicked 'Add Element' button (iteration 3/100) at (229, 127) on button[onclick='addElement()']
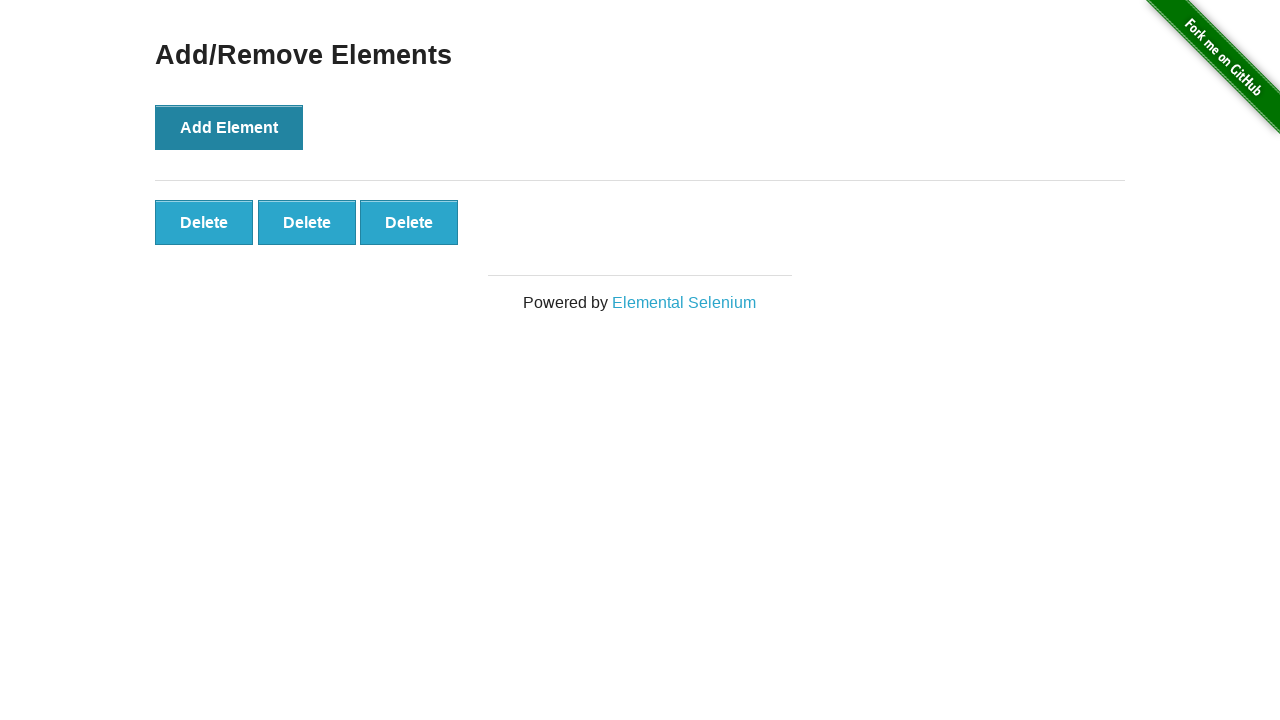

Clicked 'Add Element' button (iteration 4/100) at (229, 127) on button[onclick='addElement()']
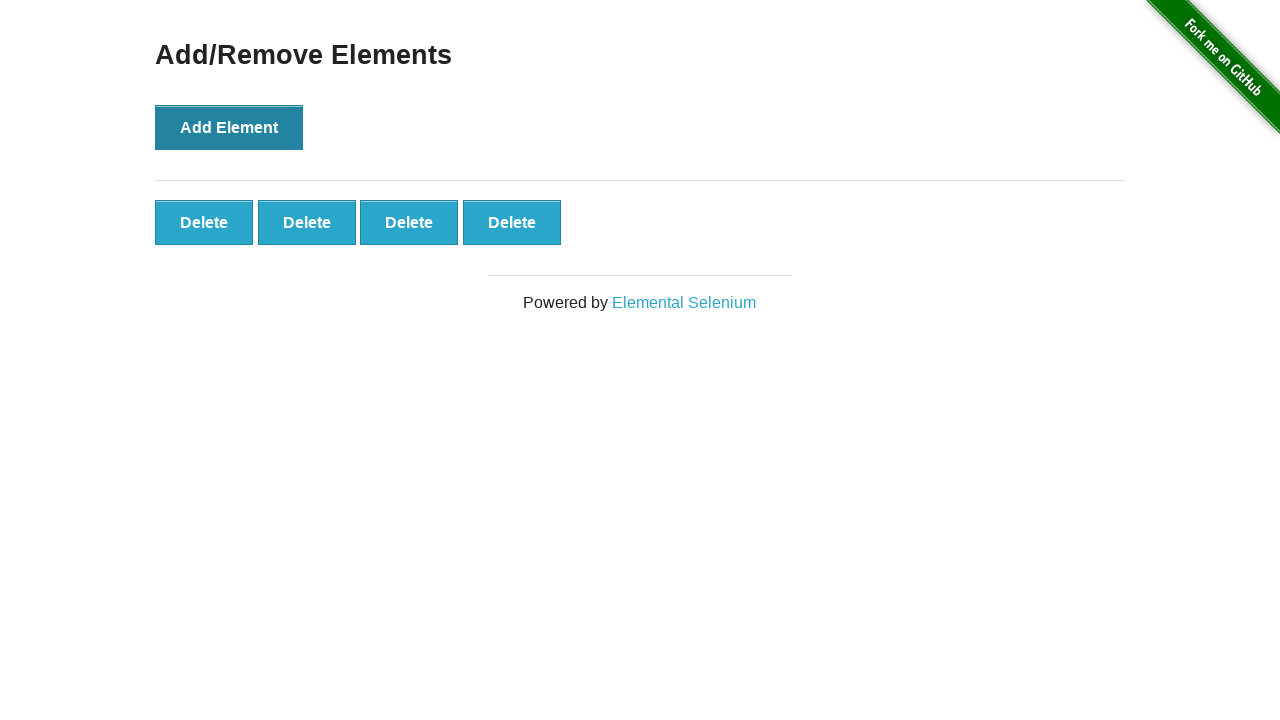

Clicked 'Add Element' button (iteration 5/100) at (229, 127) on button[onclick='addElement()']
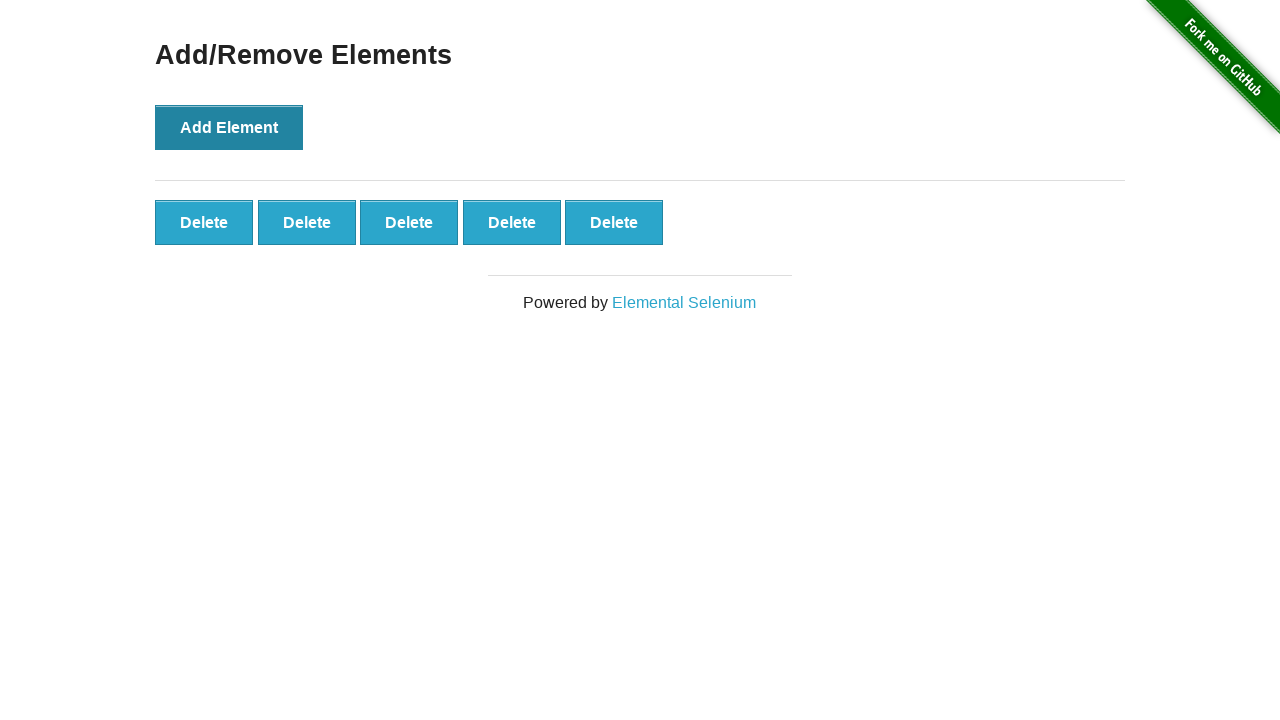

Clicked 'Add Element' button (iteration 6/100) at (229, 127) on button[onclick='addElement()']
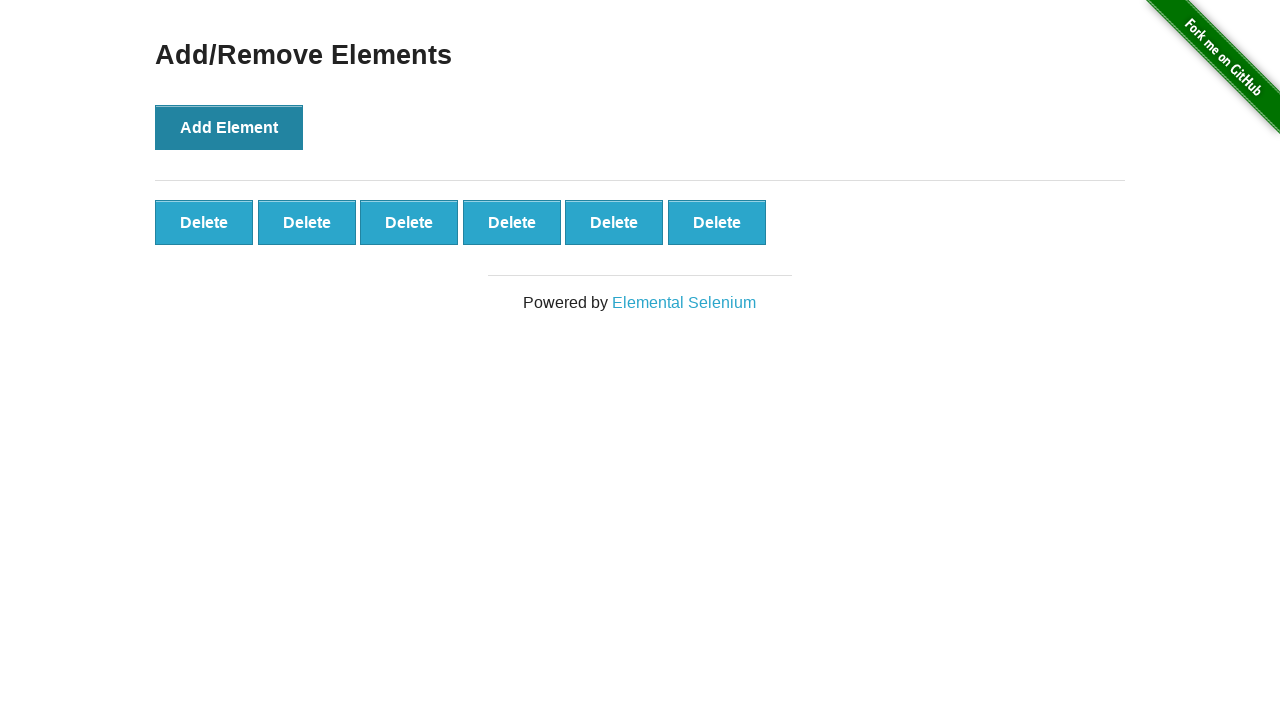

Clicked 'Add Element' button (iteration 7/100) at (229, 127) on button[onclick='addElement()']
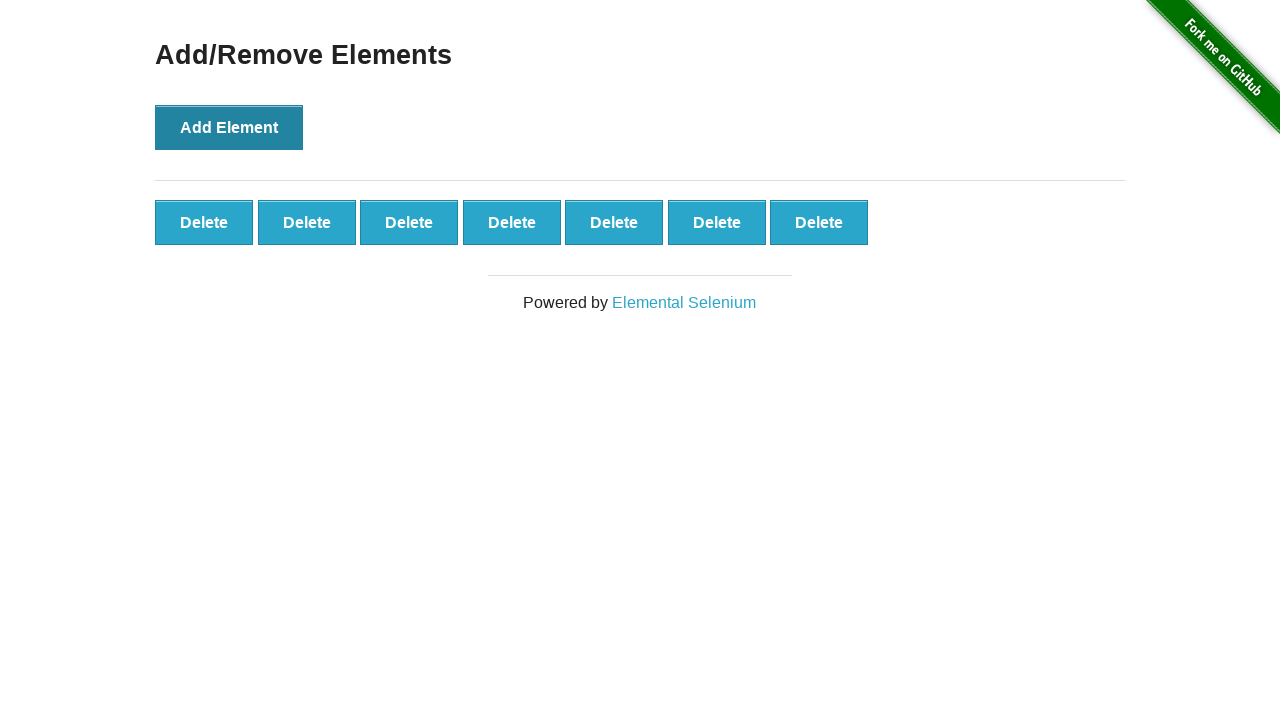

Clicked 'Add Element' button (iteration 8/100) at (229, 127) on button[onclick='addElement()']
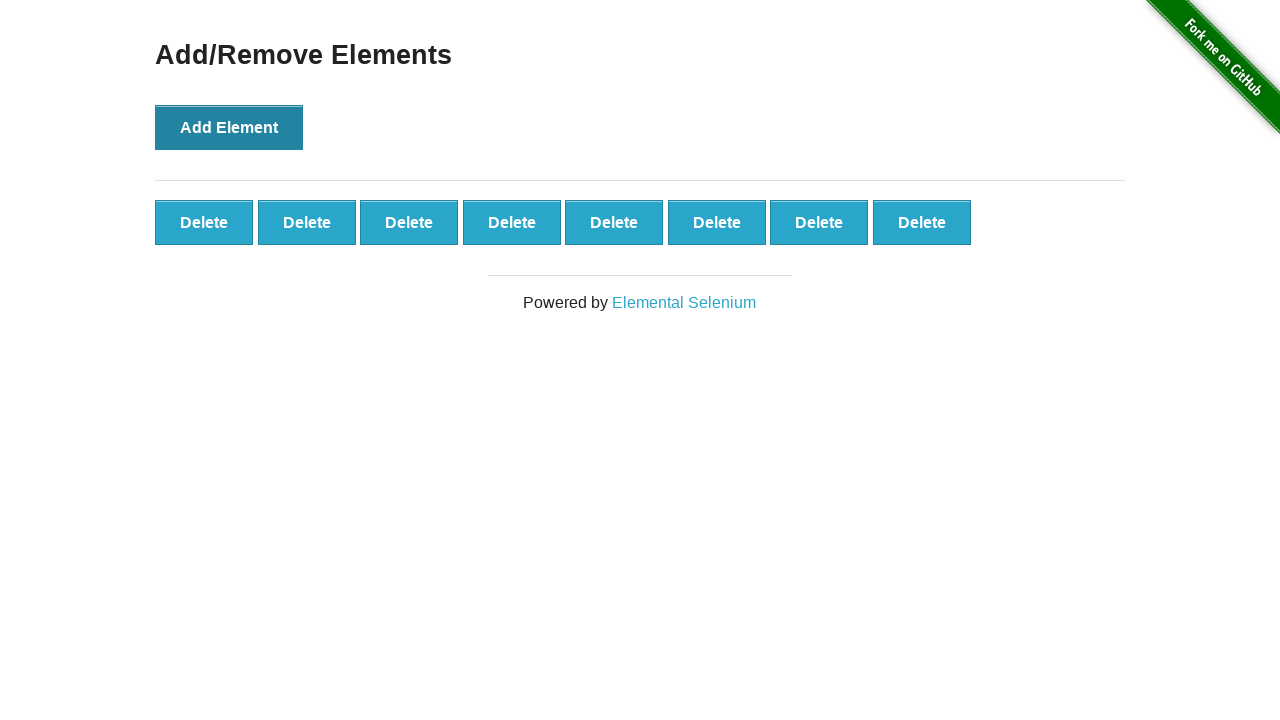

Clicked 'Add Element' button (iteration 9/100) at (229, 127) on button[onclick='addElement()']
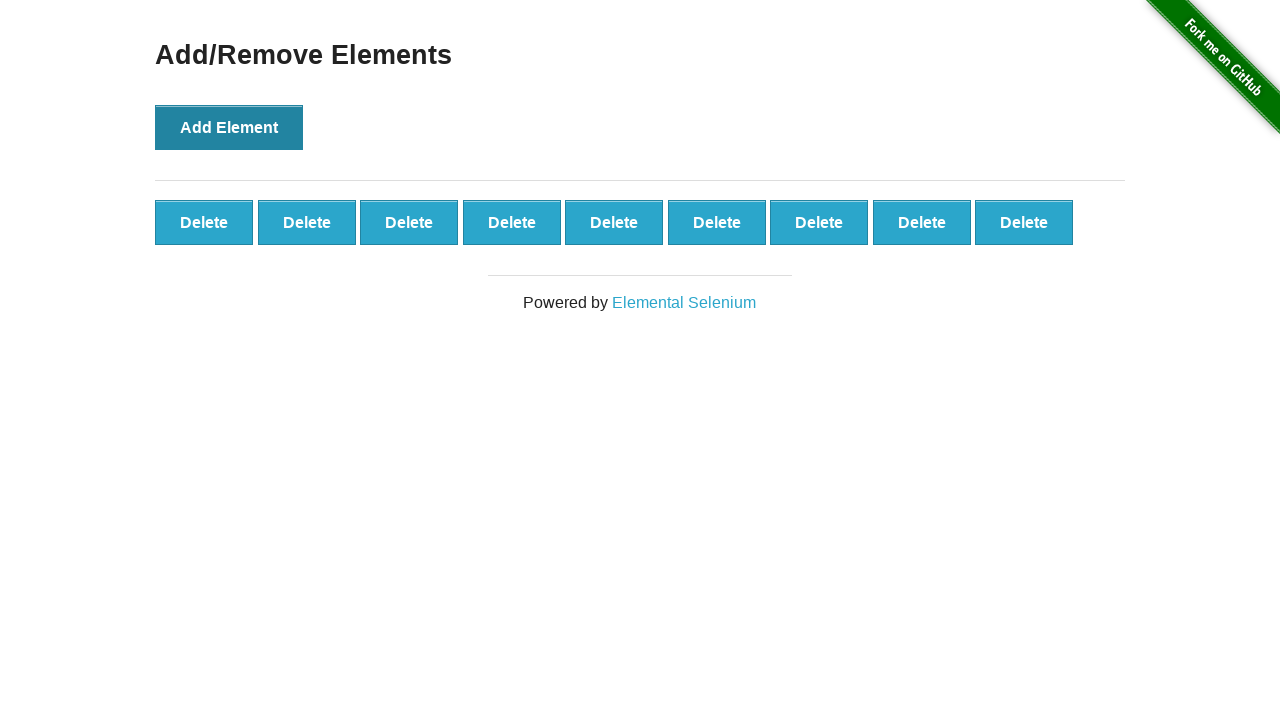

Clicked 'Add Element' button (iteration 10/100) at (229, 127) on button[onclick='addElement()']
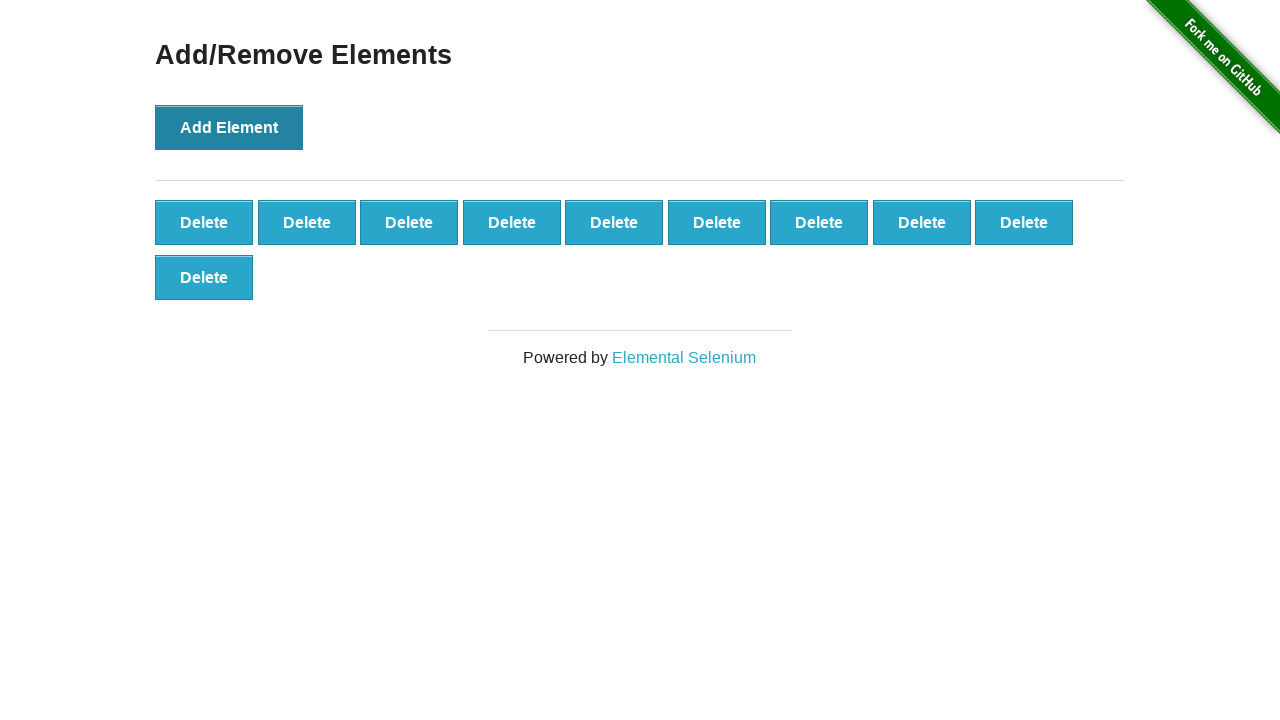

Clicked 'Add Element' button (iteration 11/100) at (229, 127) on button[onclick='addElement()']
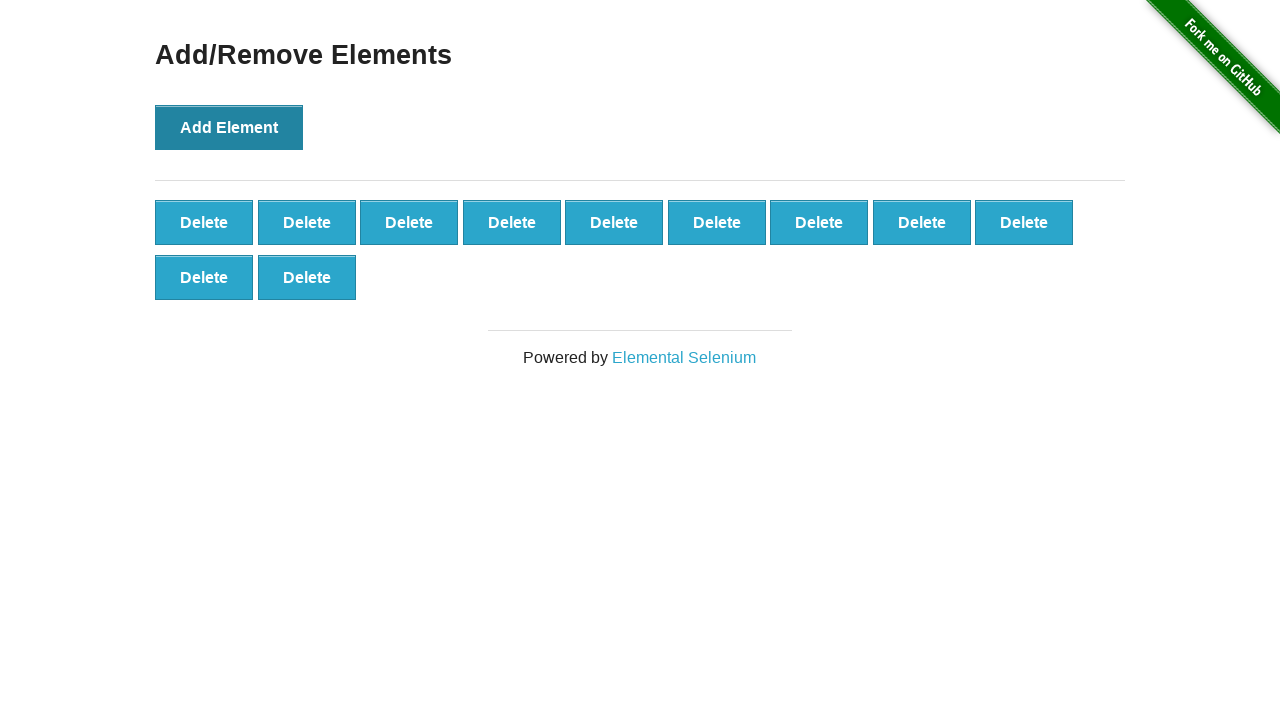

Clicked 'Add Element' button (iteration 12/100) at (229, 127) on button[onclick='addElement()']
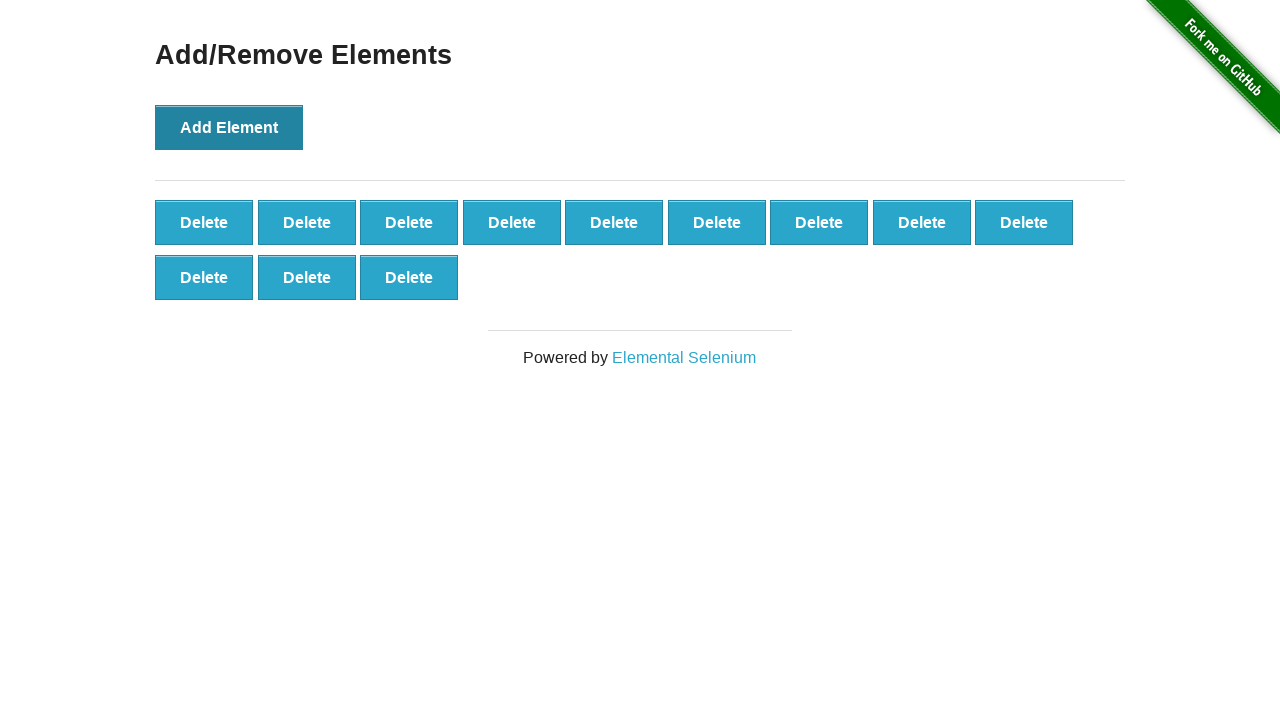

Clicked 'Add Element' button (iteration 13/100) at (229, 127) on button[onclick='addElement()']
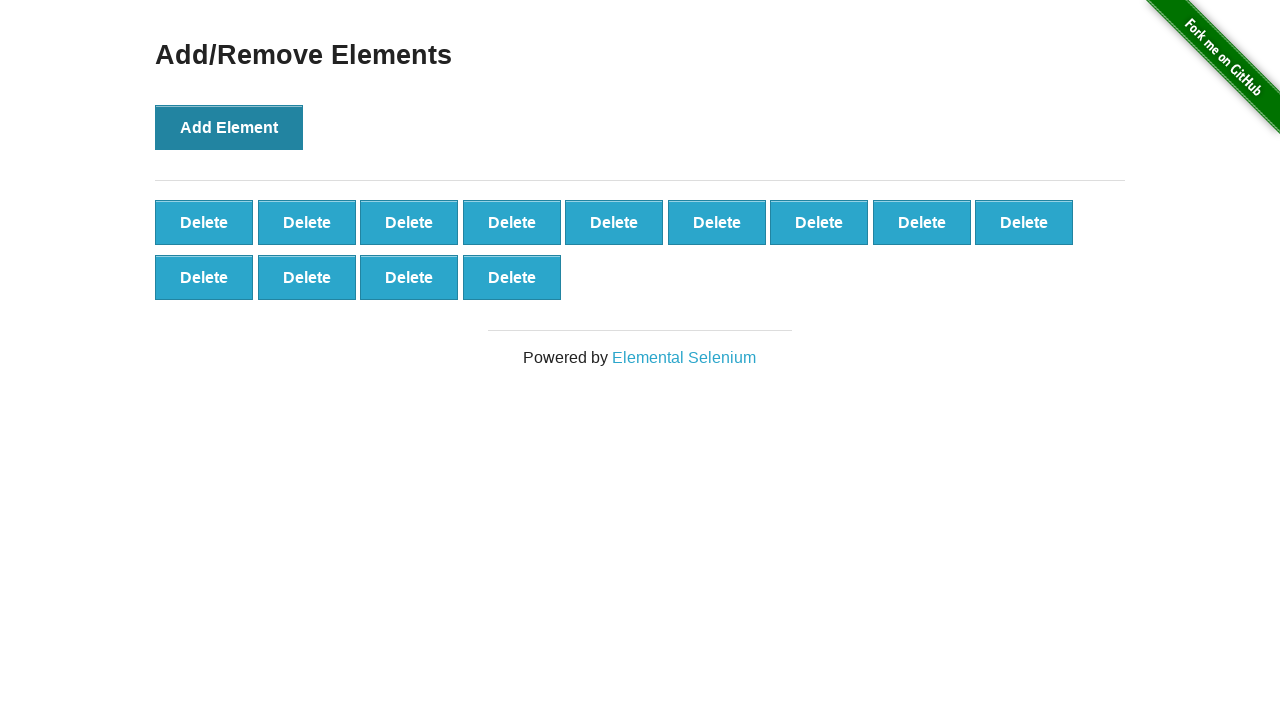

Clicked 'Add Element' button (iteration 14/100) at (229, 127) on button[onclick='addElement()']
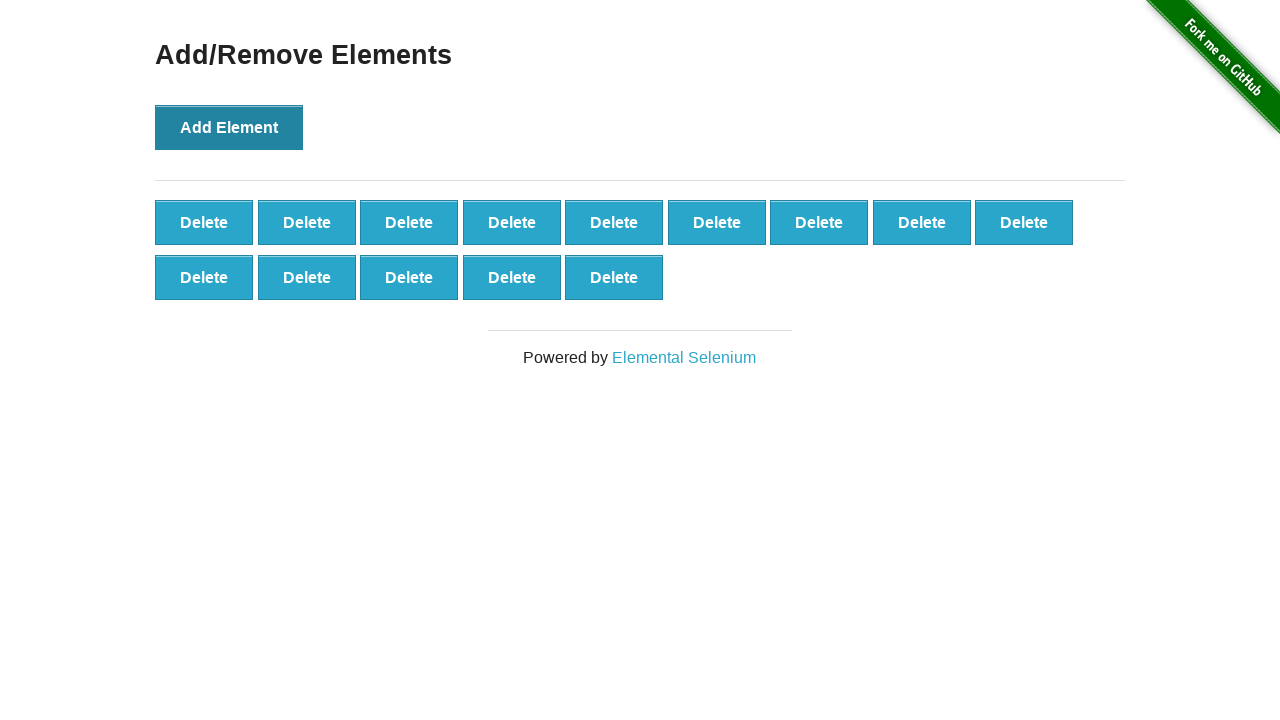

Clicked 'Add Element' button (iteration 15/100) at (229, 127) on button[onclick='addElement()']
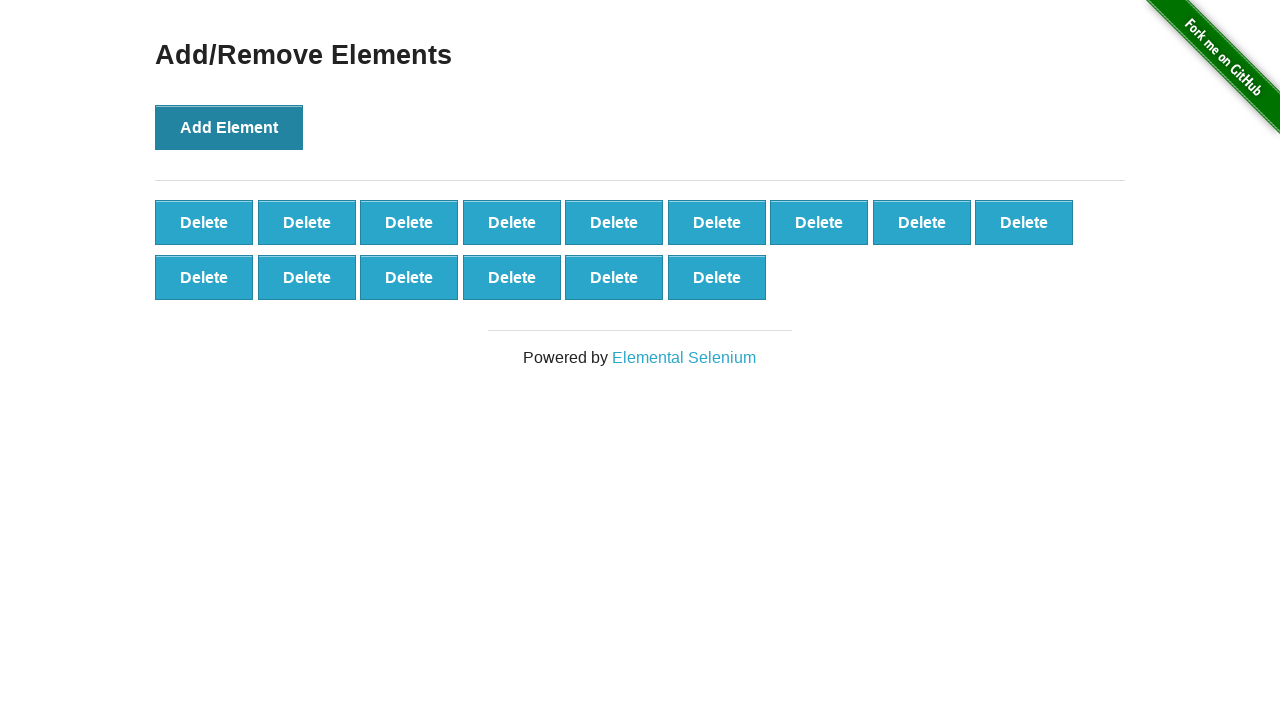

Clicked 'Add Element' button (iteration 16/100) at (229, 127) on button[onclick='addElement()']
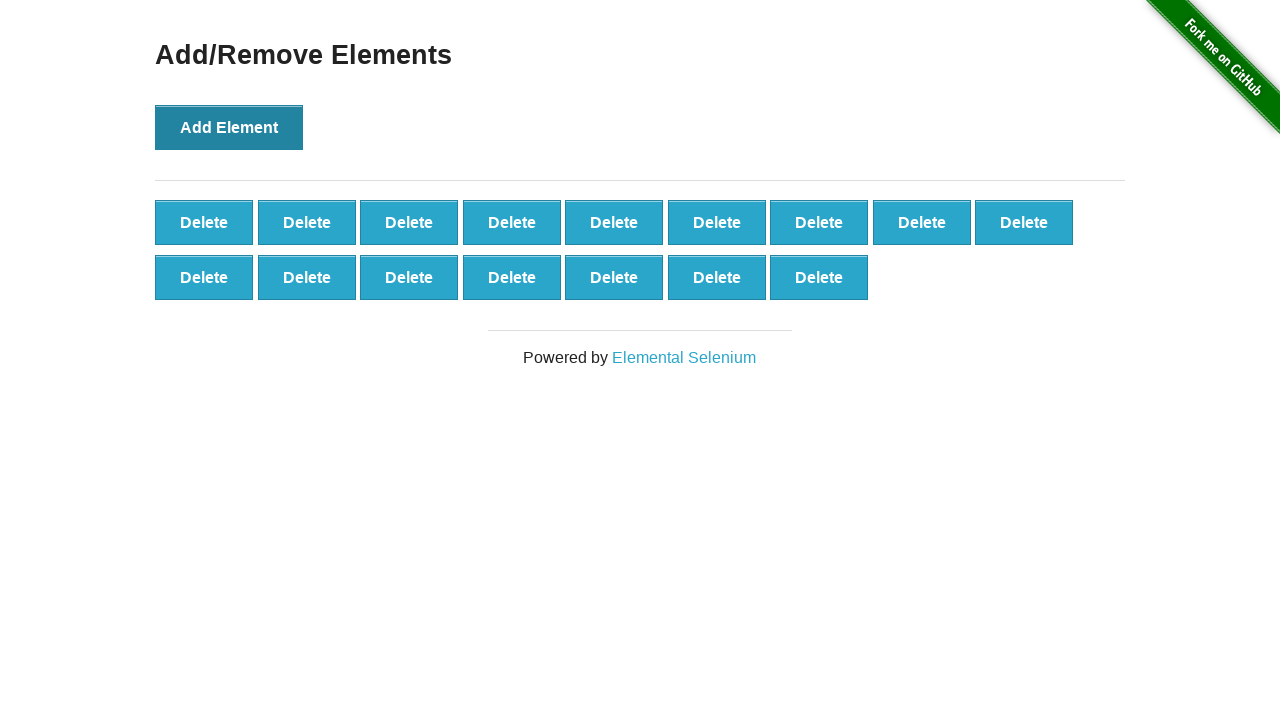

Clicked 'Add Element' button (iteration 17/100) at (229, 127) on button[onclick='addElement()']
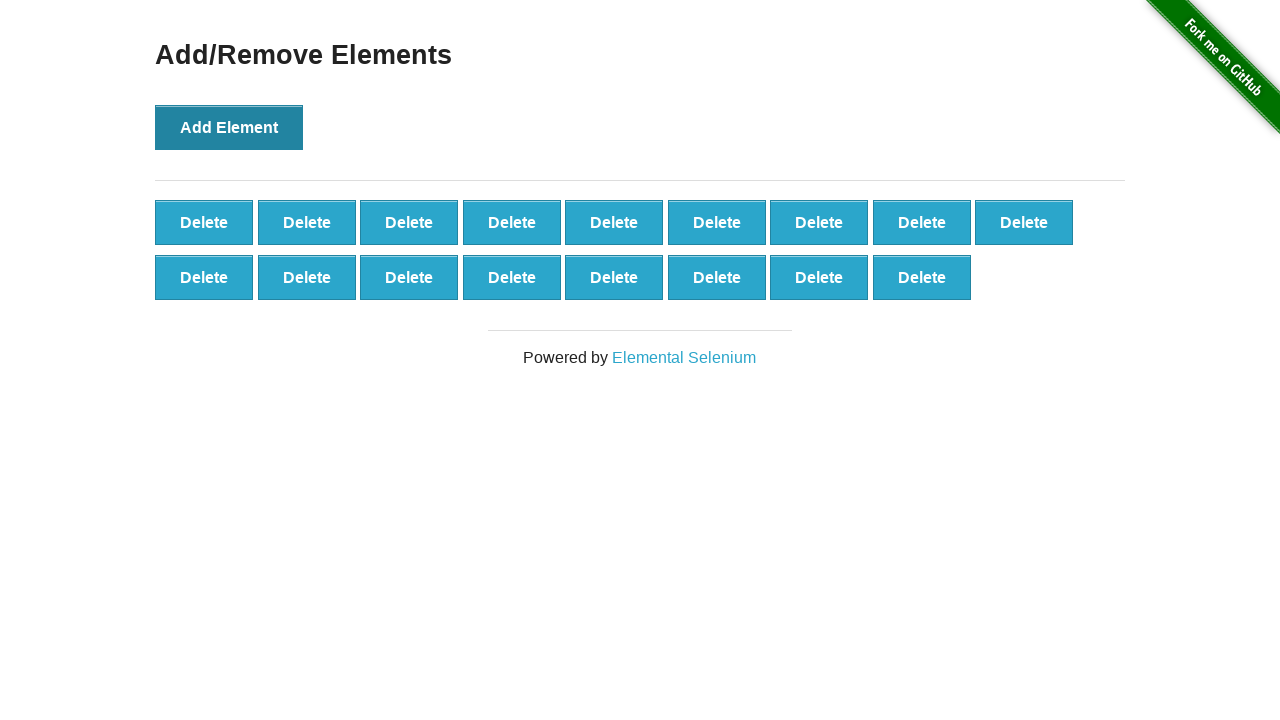

Clicked 'Add Element' button (iteration 18/100) at (229, 127) on button[onclick='addElement()']
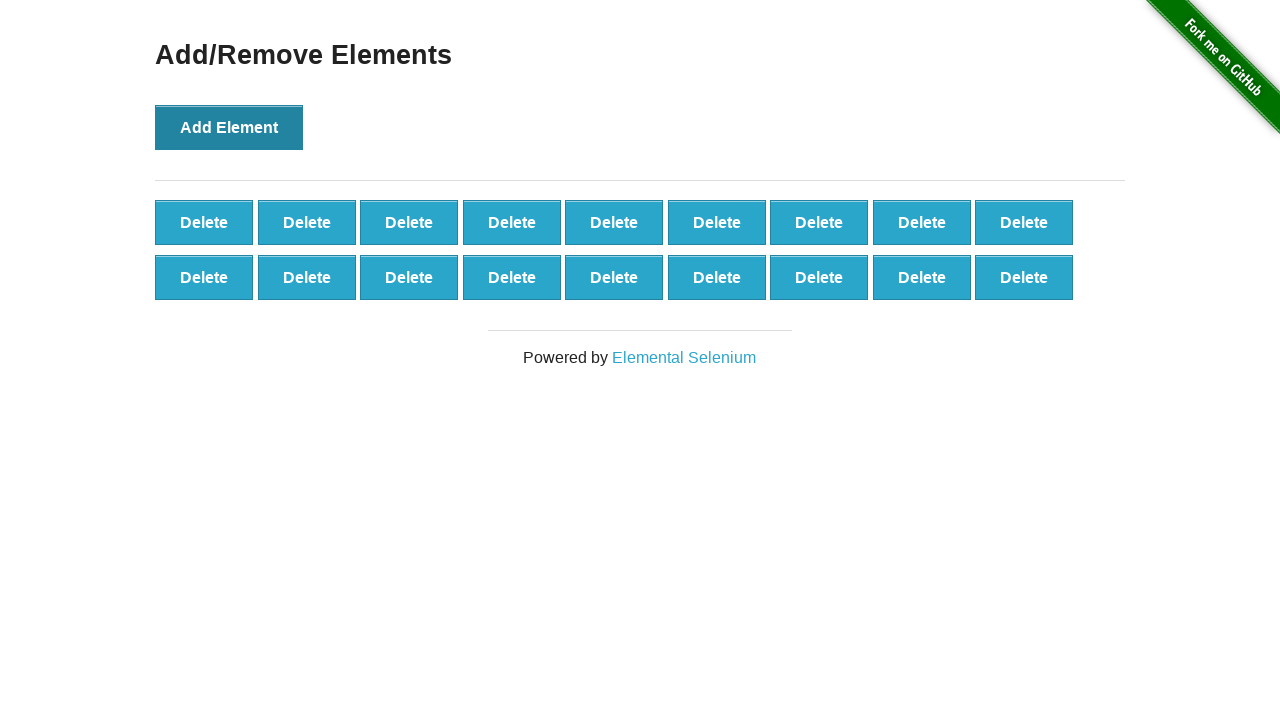

Clicked 'Add Element' button (iteration 19/100) at (229, 127) on button[onclick='addElement()']
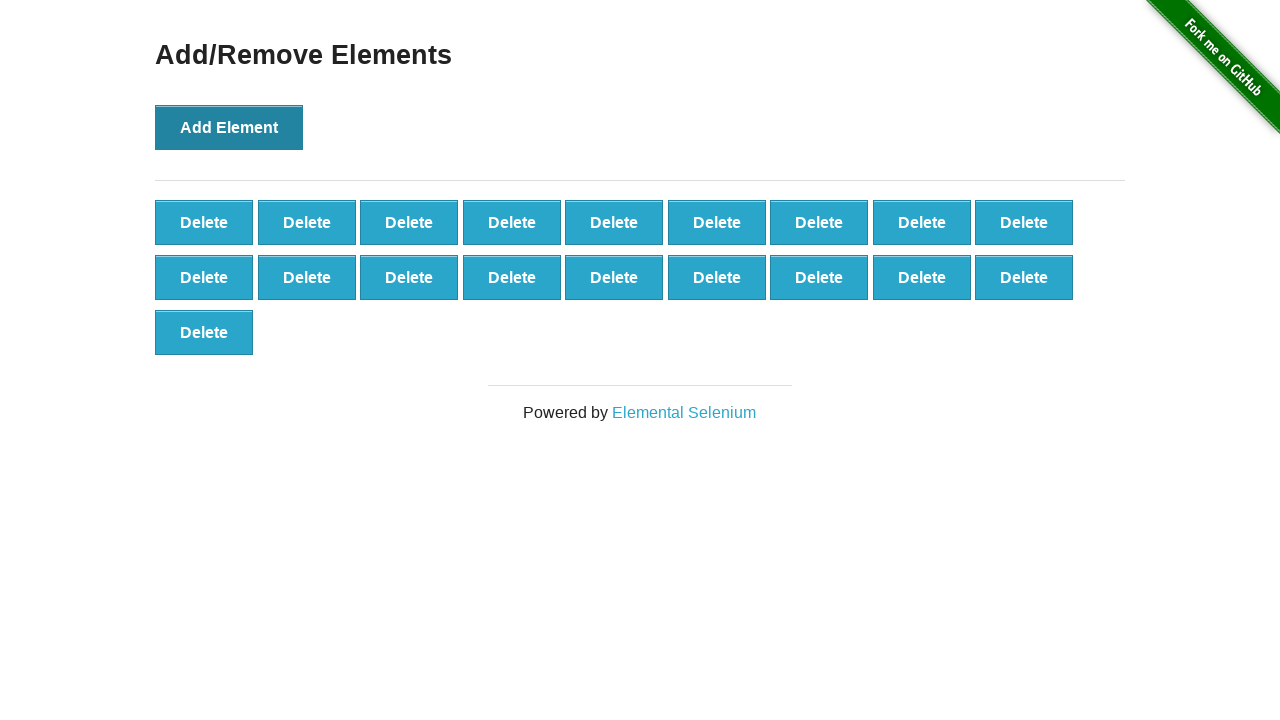

Clicked 'Add Element' button (iteration 20/100) at (229, 127) on button[onclick='addElement()']
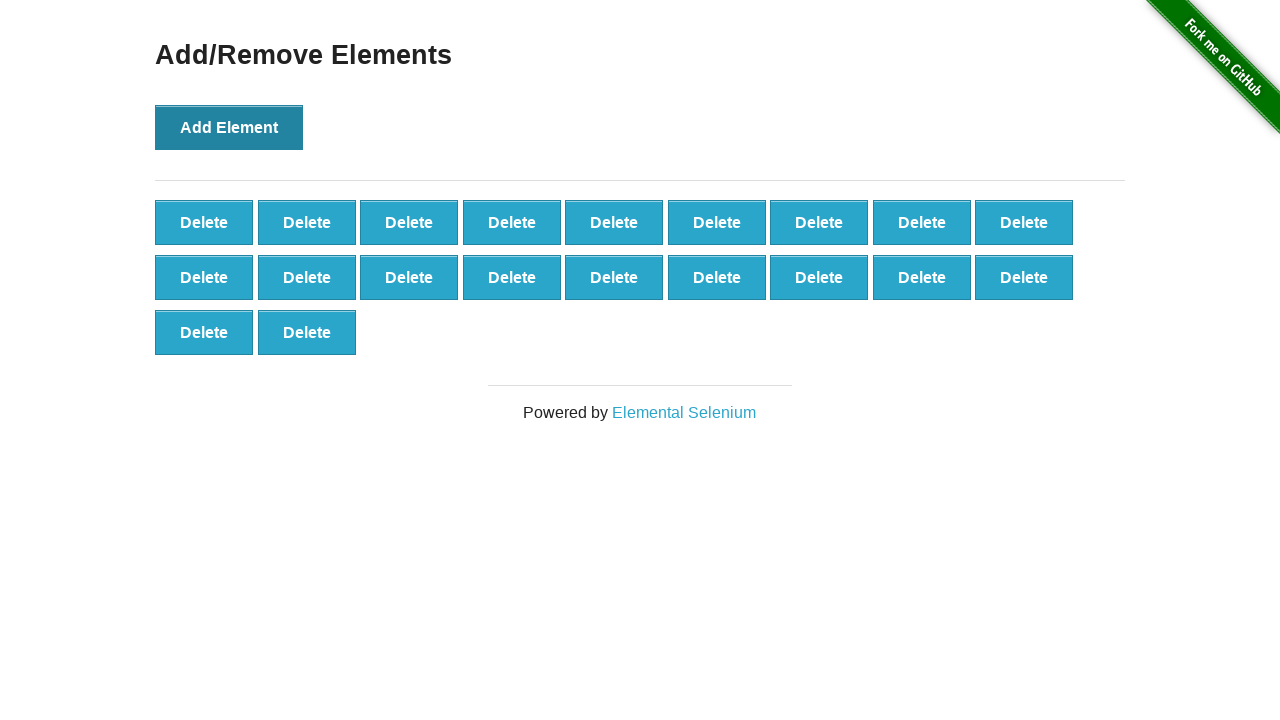

Clicked 'Add Element' button (iteration 21/100) at (229, 127) on button[onclick='addElement()']
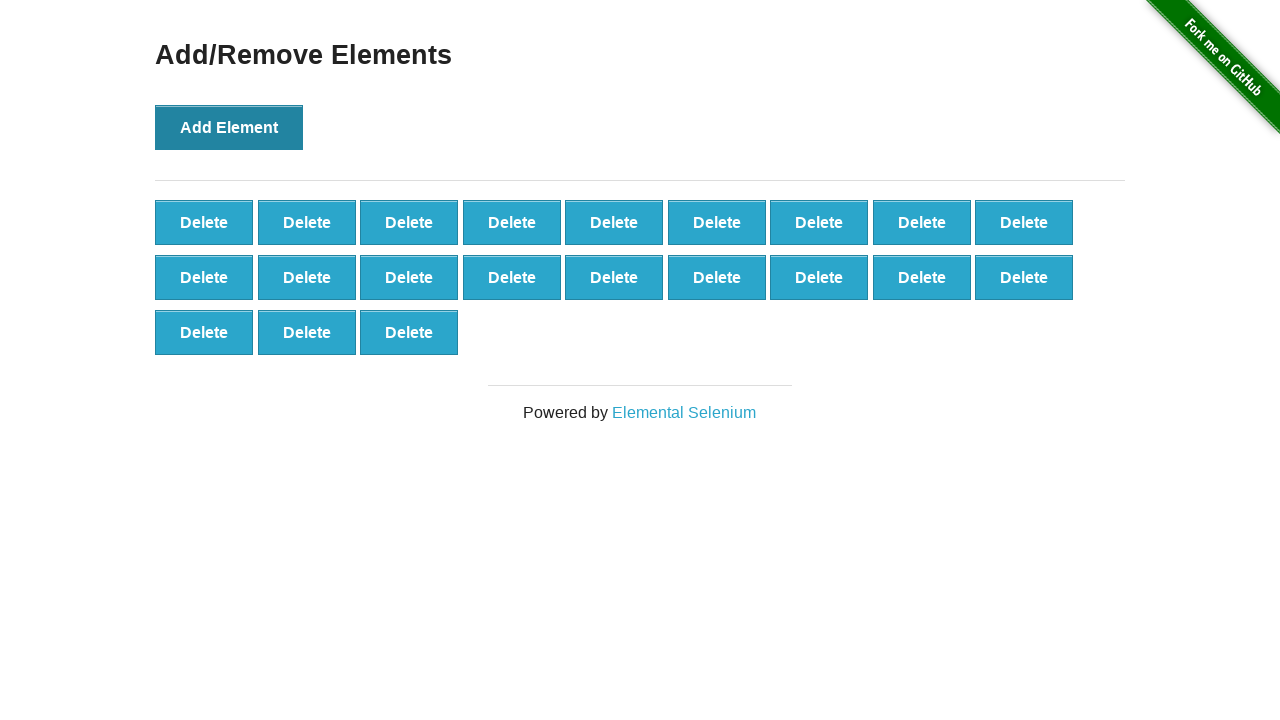

Clicked 'Add Element' button (iteration 22/100) at (229, 127) on button[onclick='addElement()']
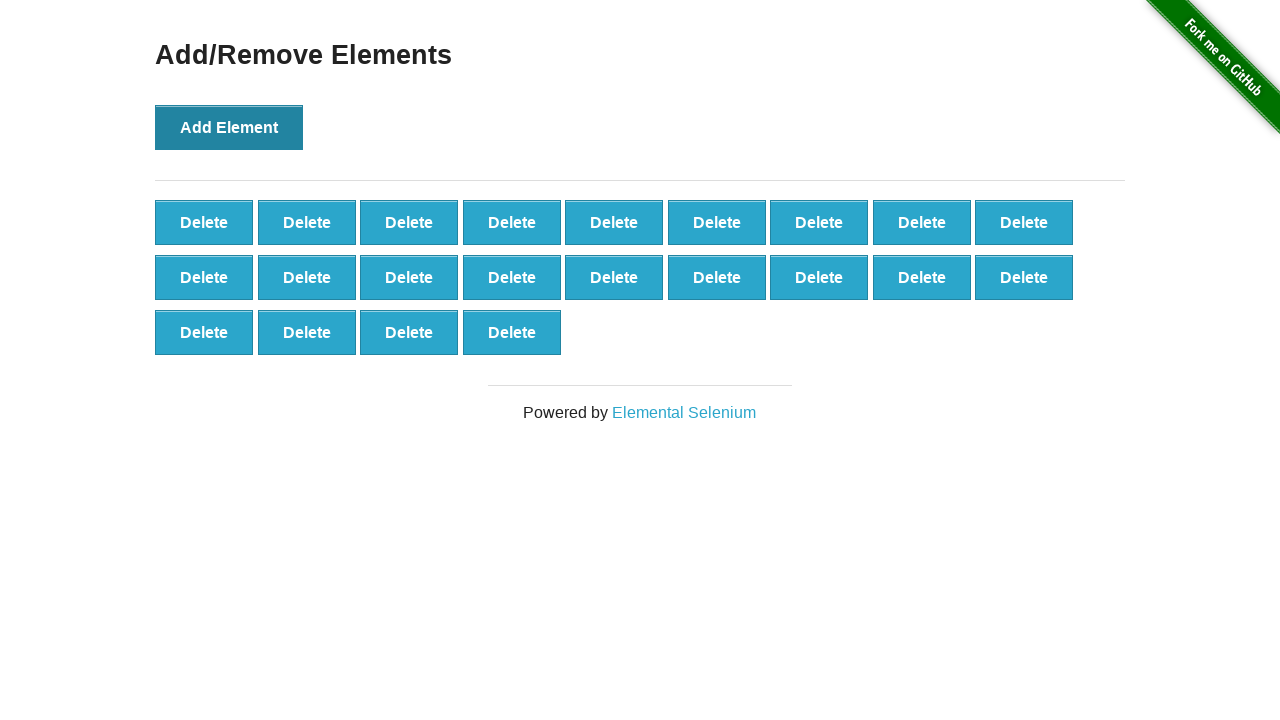

Clicked 'Add Element' button (iteration 23/100) at (229, 127) on button[onclick='addElement()']
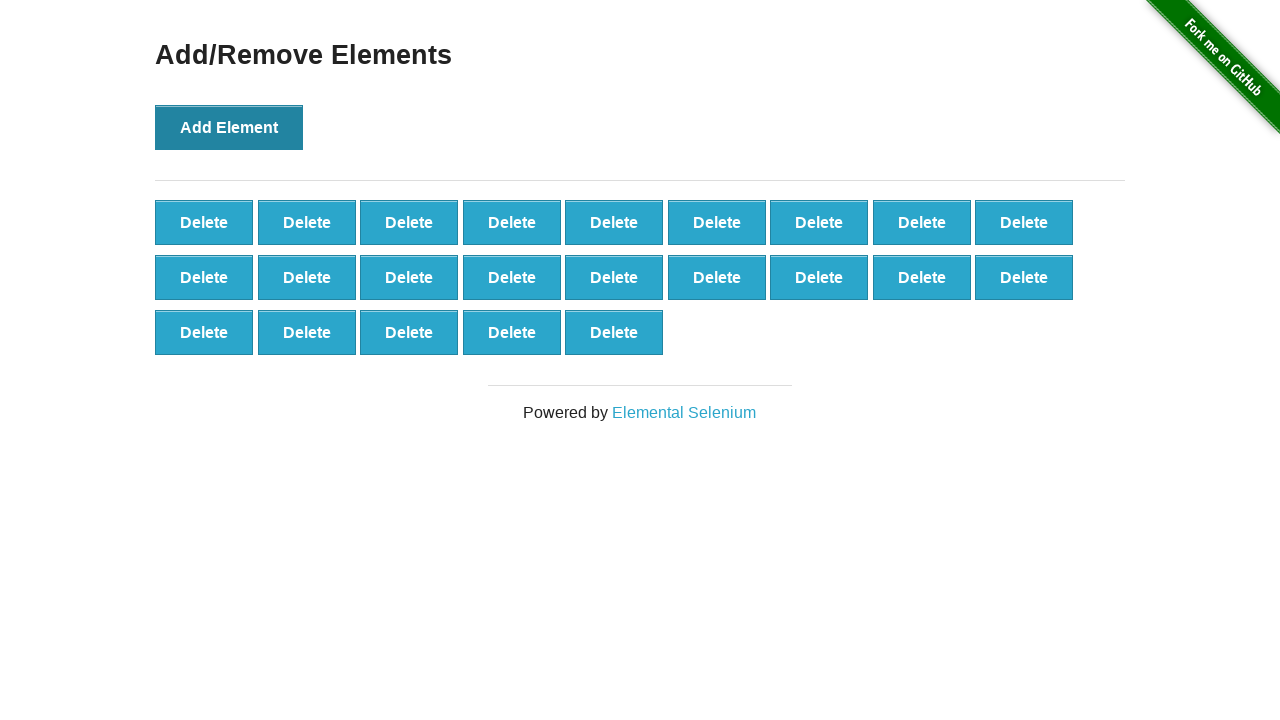

Clicked 'Add Element' button (iteration 24/100) at (229, 127) on button[onclick='addElement()']
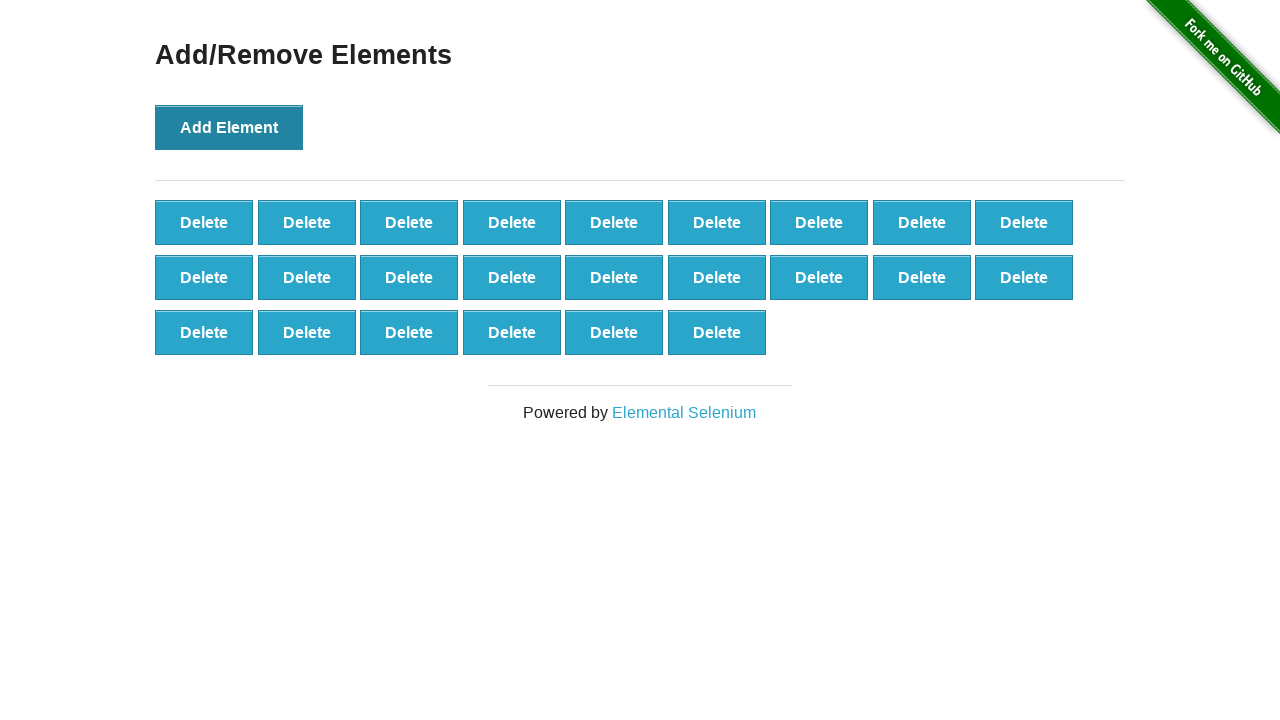

Clicked 'Add Element' button (iteration 25/100) at (229, 127) on button[onclick='addElement()']
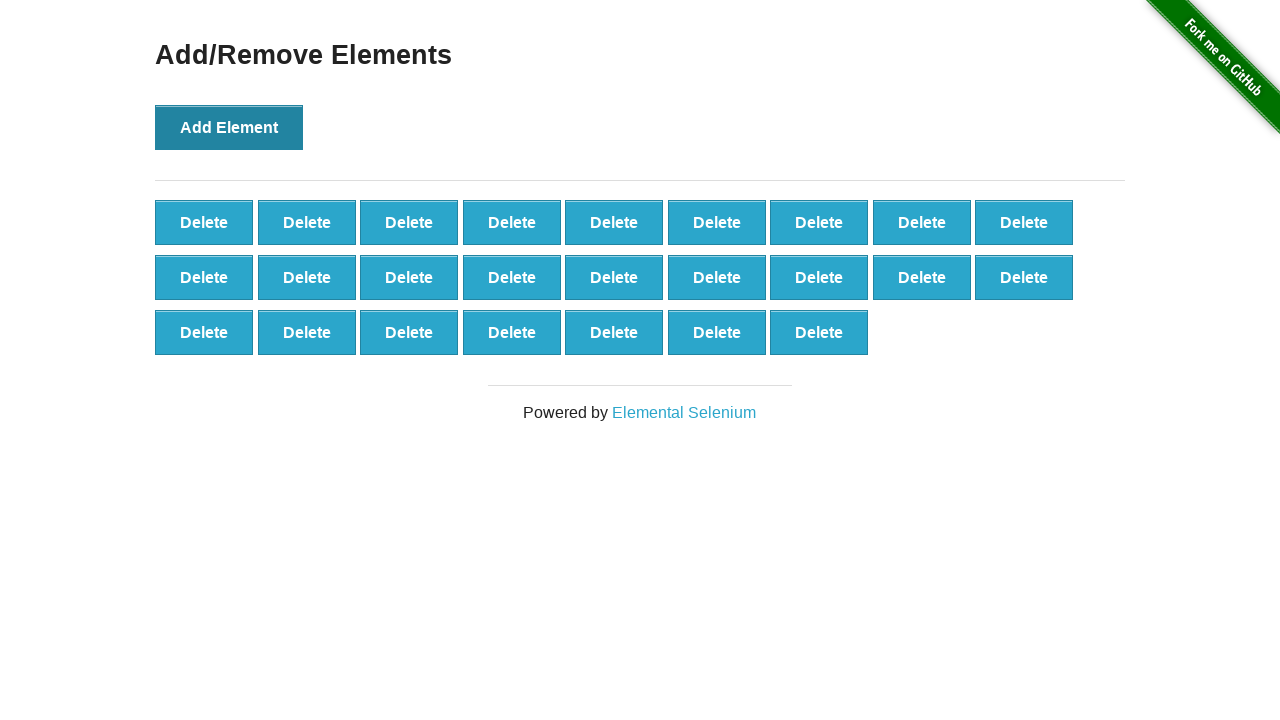

Clicked 'Add Element' button (iteration 26/100) at (229, 127) on button[onclick='addElement()']
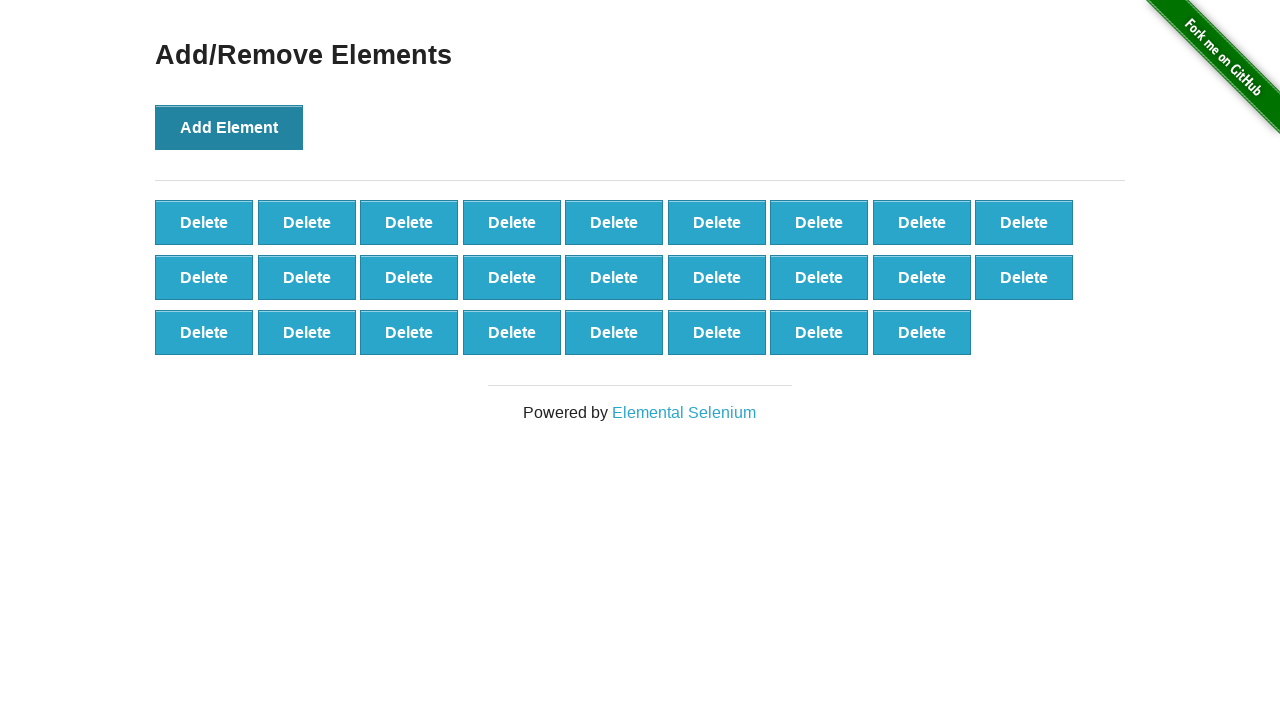

Clicked 'Add Element' button (iteration 27/100) at (229, 127) on button[onclick='addElement()']
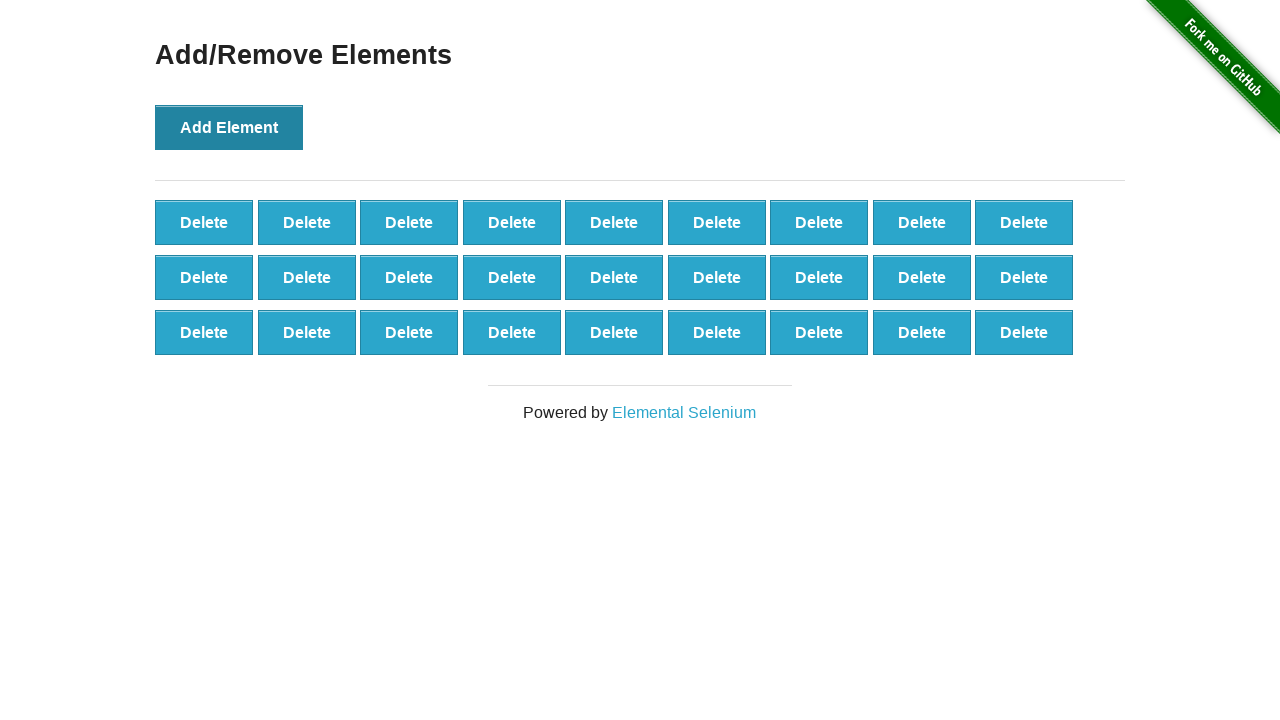

Clicked 'Add Element' button (iteration 28/100) at (229, 127) on button[onclick='addElement()']
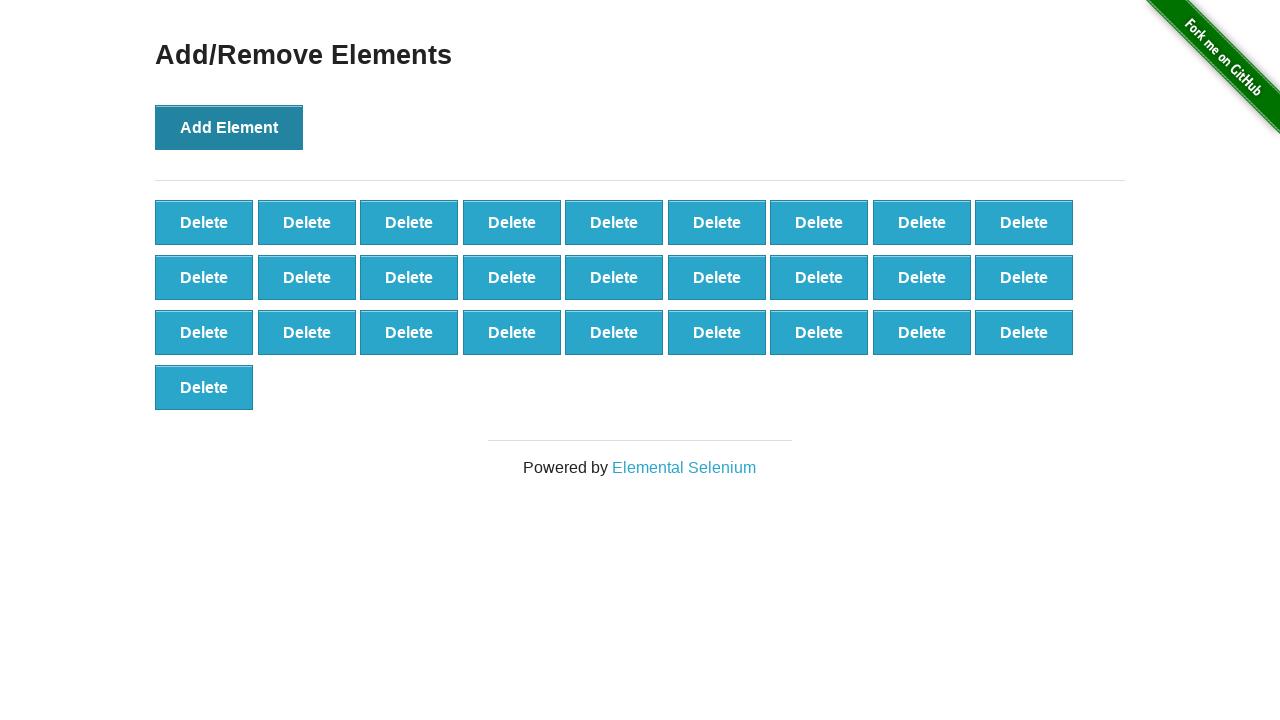

Clicked 'Add Element' button (iteration 29/100) at (229, 127) on button[onclick='addElement()']
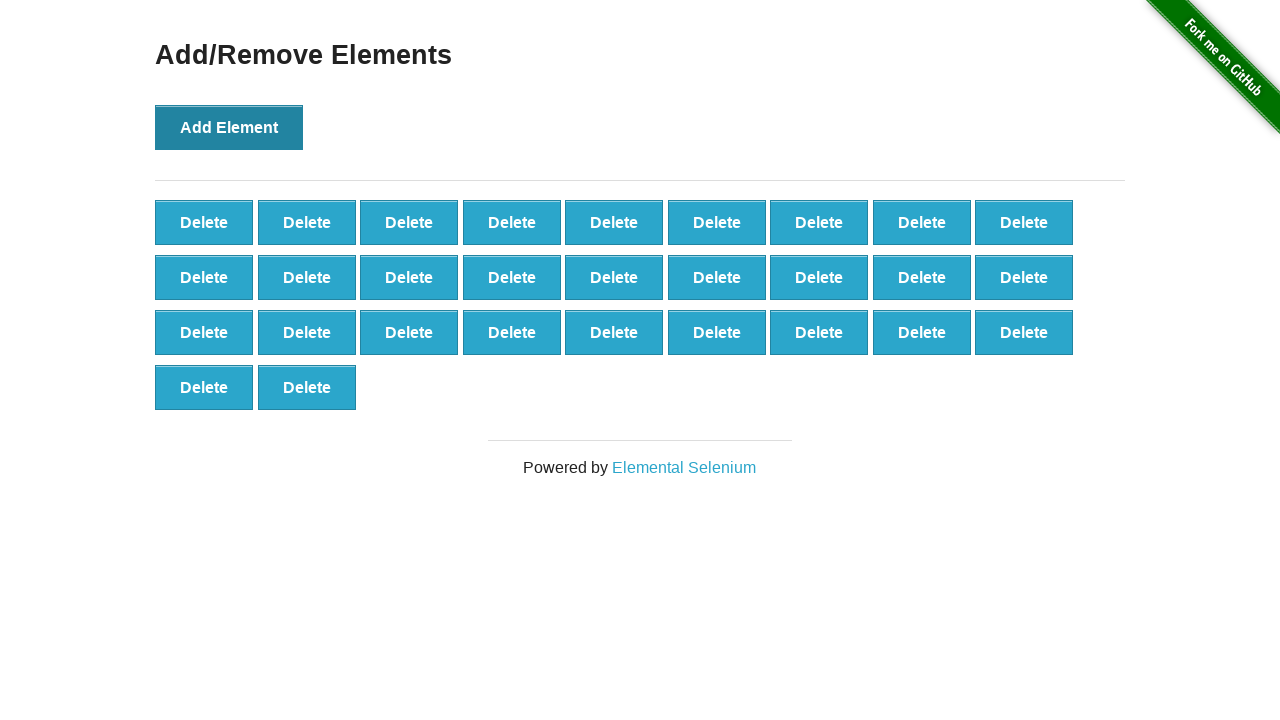

Clicked 'Add Element' button (iteration 30/100) at (229, 127) on button[onclick='addElement()']
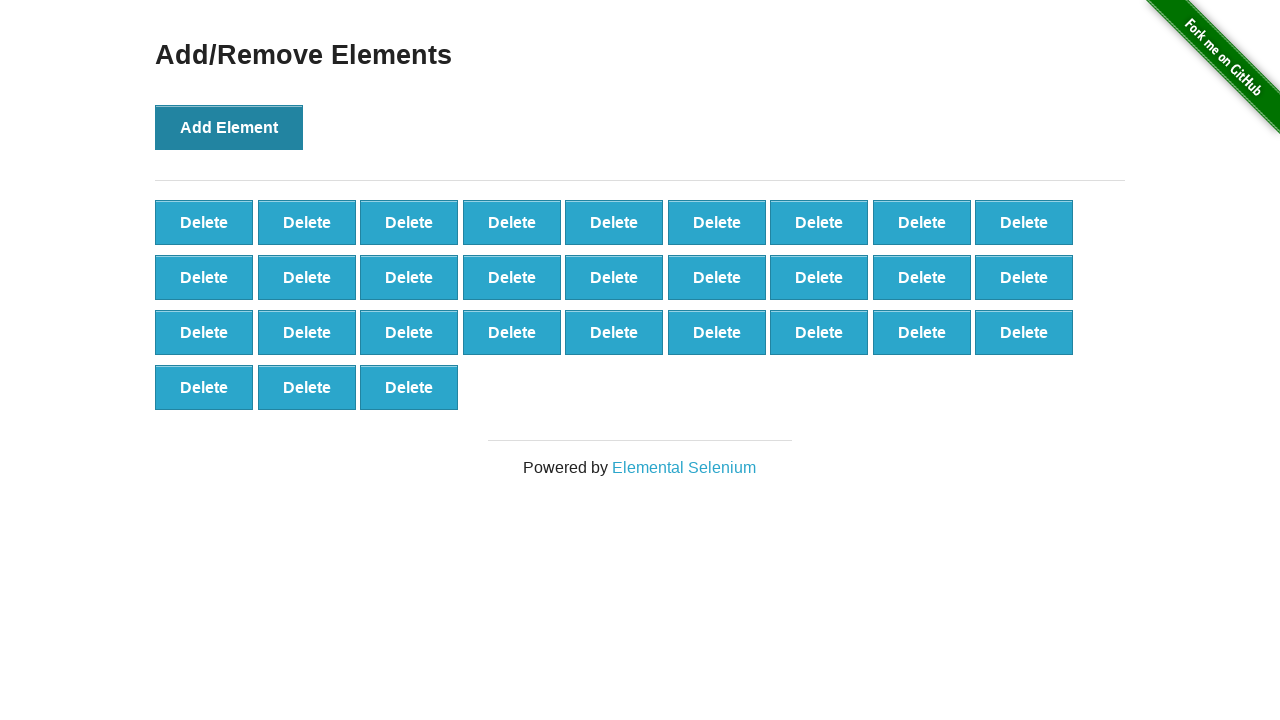

Clicked 'Add Element' button (iteration 31/100) at (229, 127) on button[onclick='addElement()']
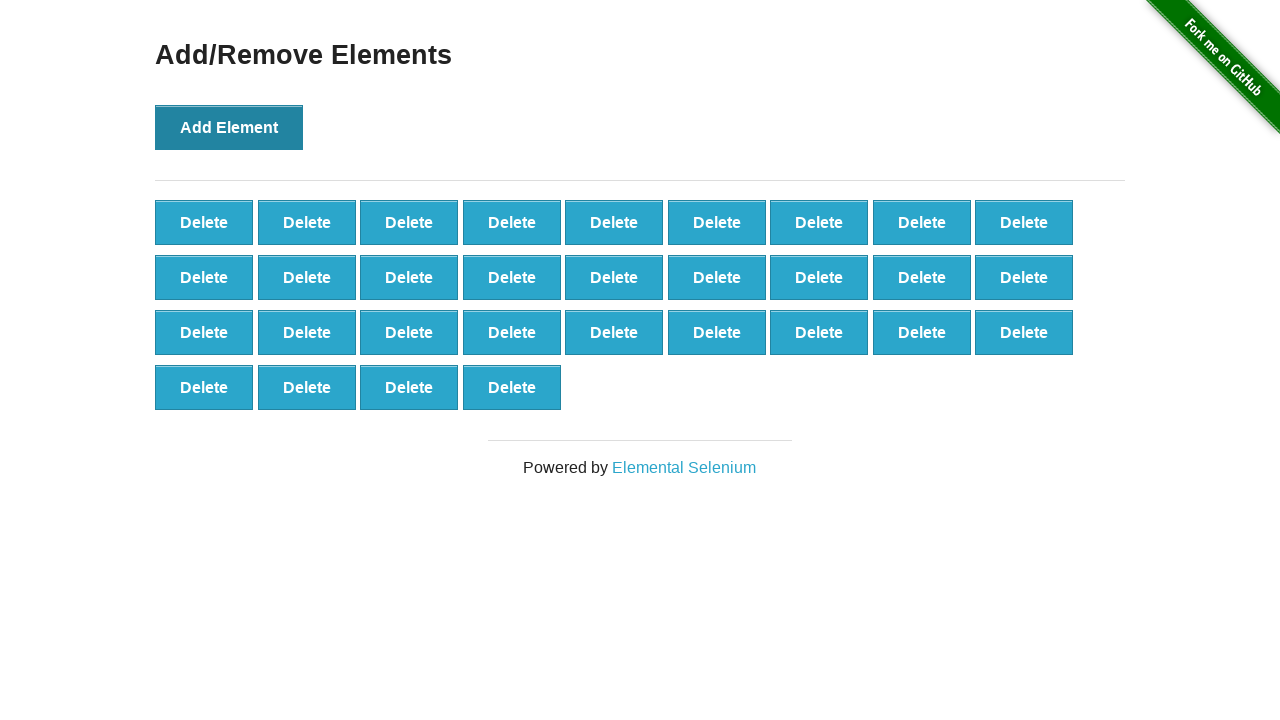

Clicked 'Add Element' button (iteration 32/100) at (229, 127) on button[onclick='addElement()']
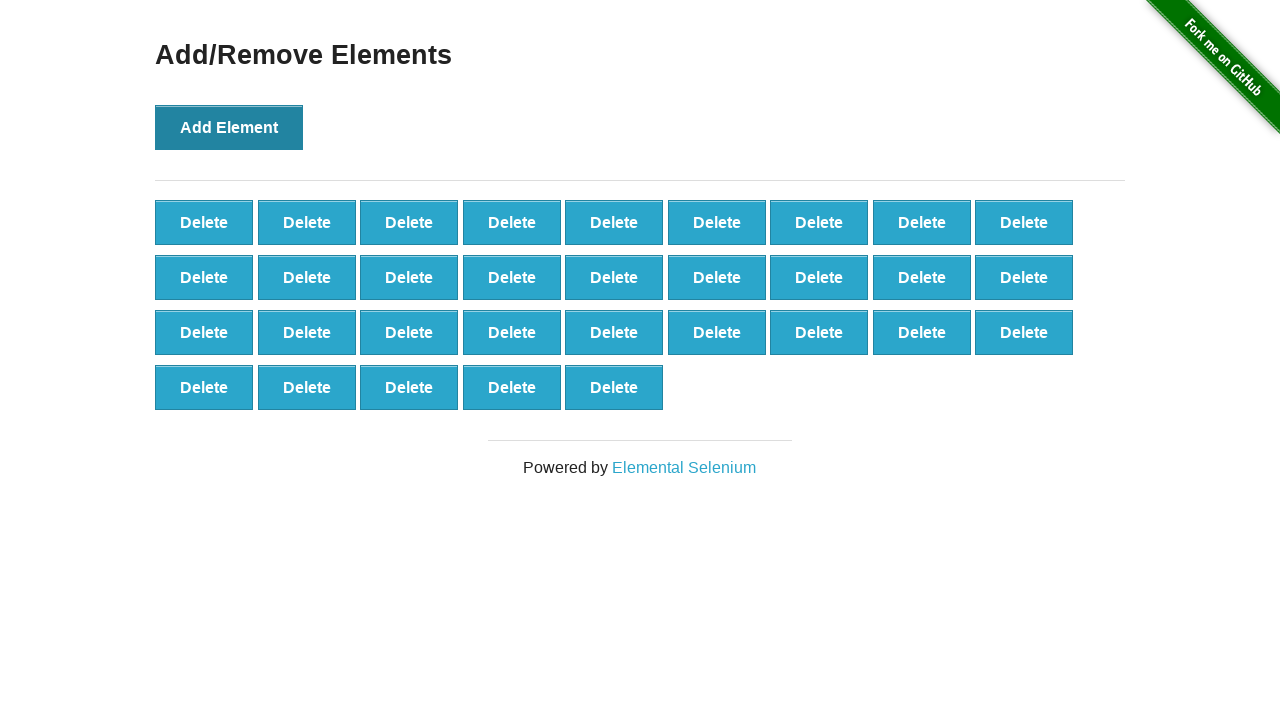

Clicked 'Add Element' button (iteration 33/100) at (229, 127) on button[onclick='addElement()']
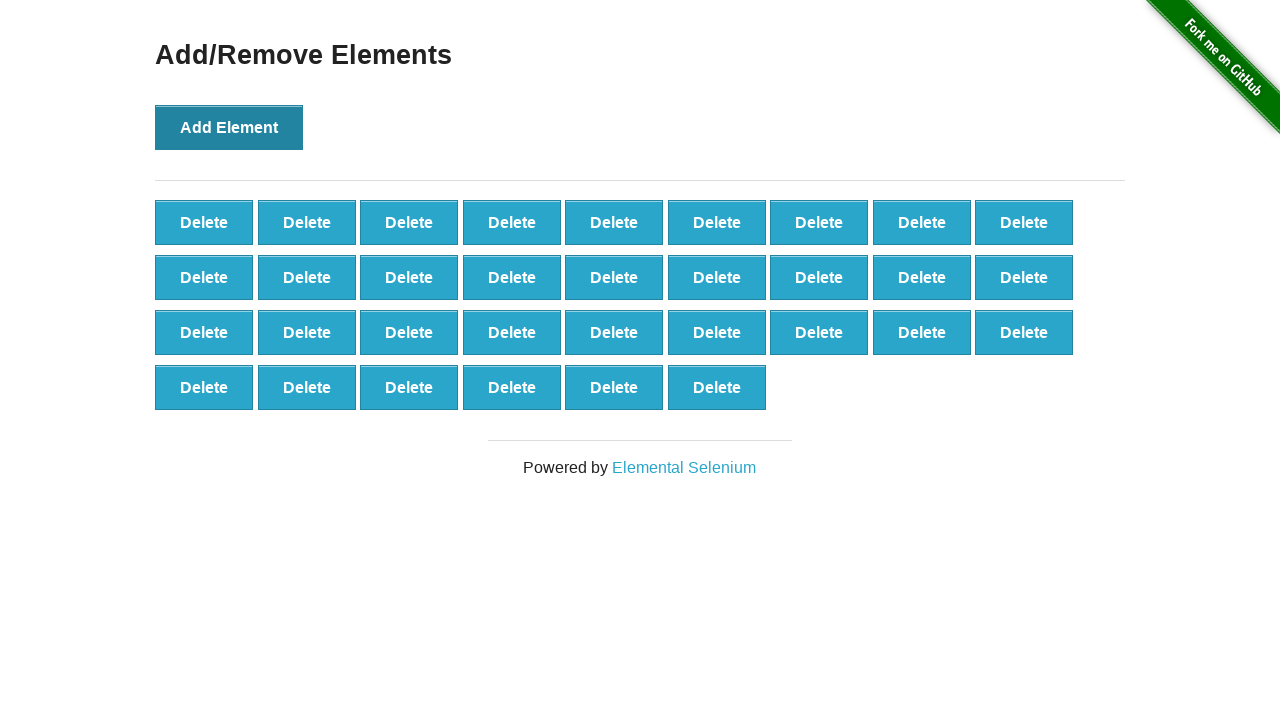

Clicked 'Add Element' button (iteration 34/100) at (229, 127) on button[onclick='addElement()']
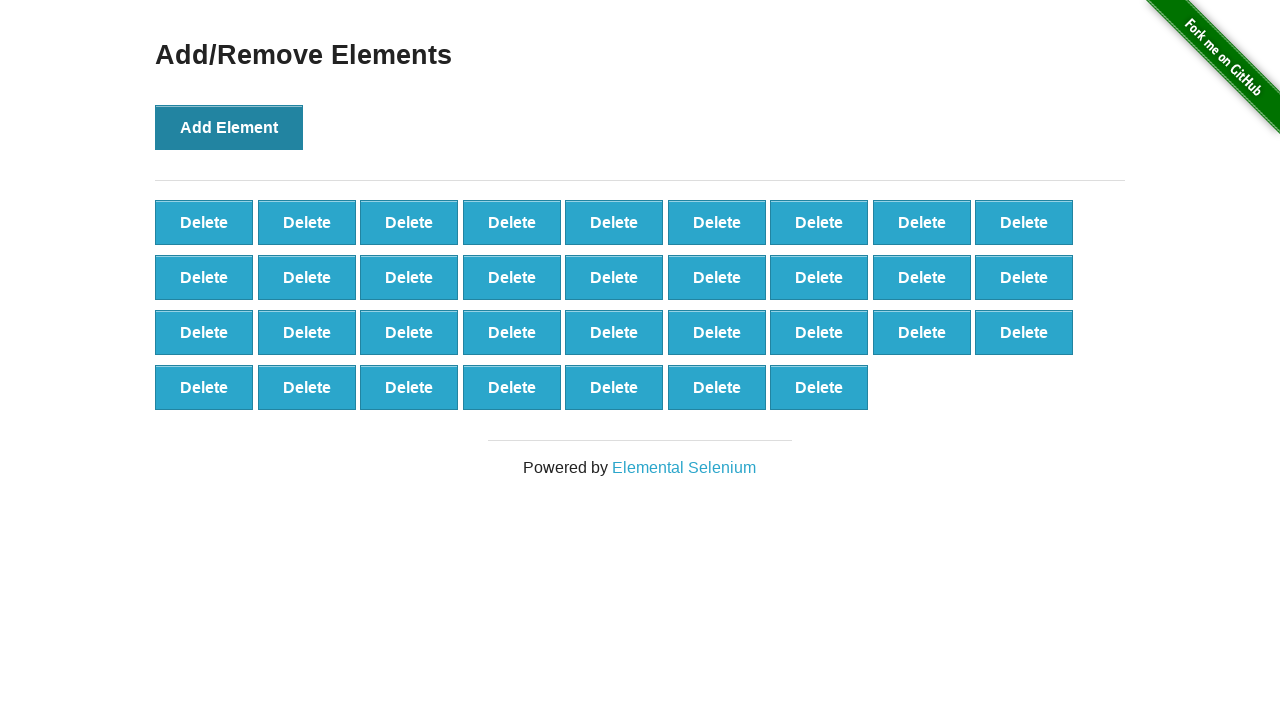

Clicked 'Add Element' button (iteration 35/100) at (229, 127) on button[onclick='addElement()']
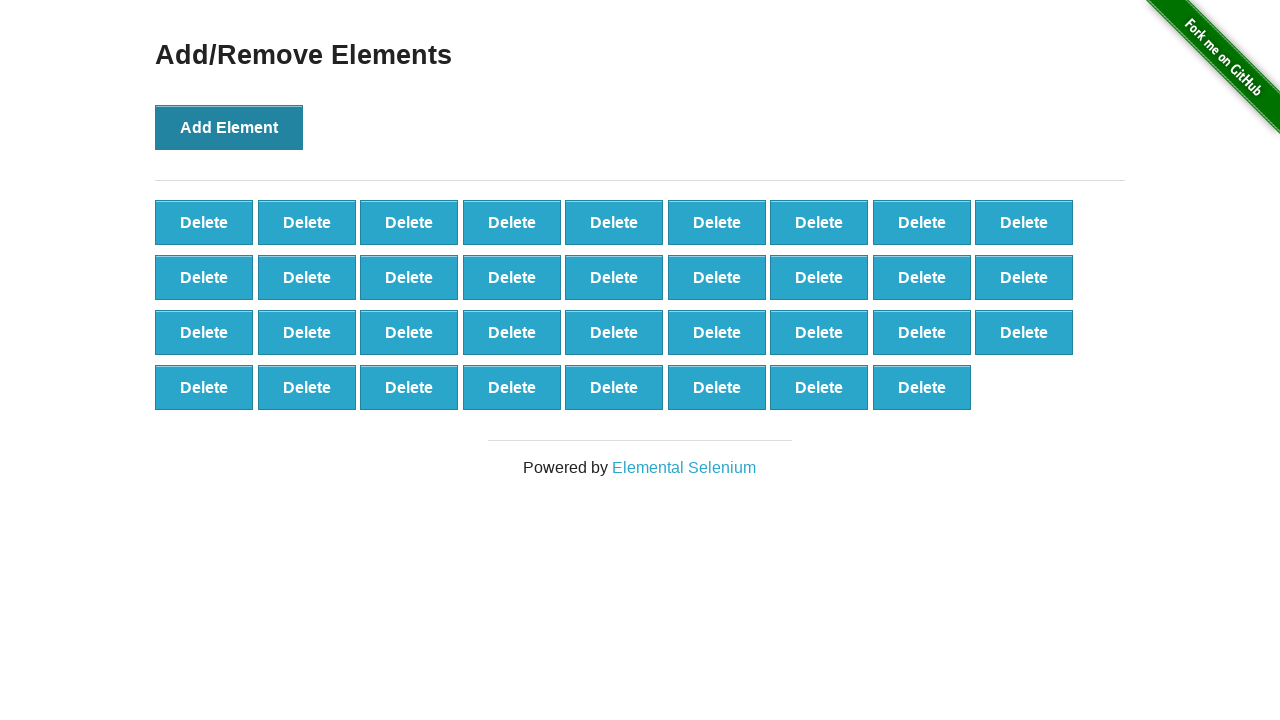

Clicked 'Add Element' button (iteration 36/100) at (229, 127) on button[onclick='addElement()']
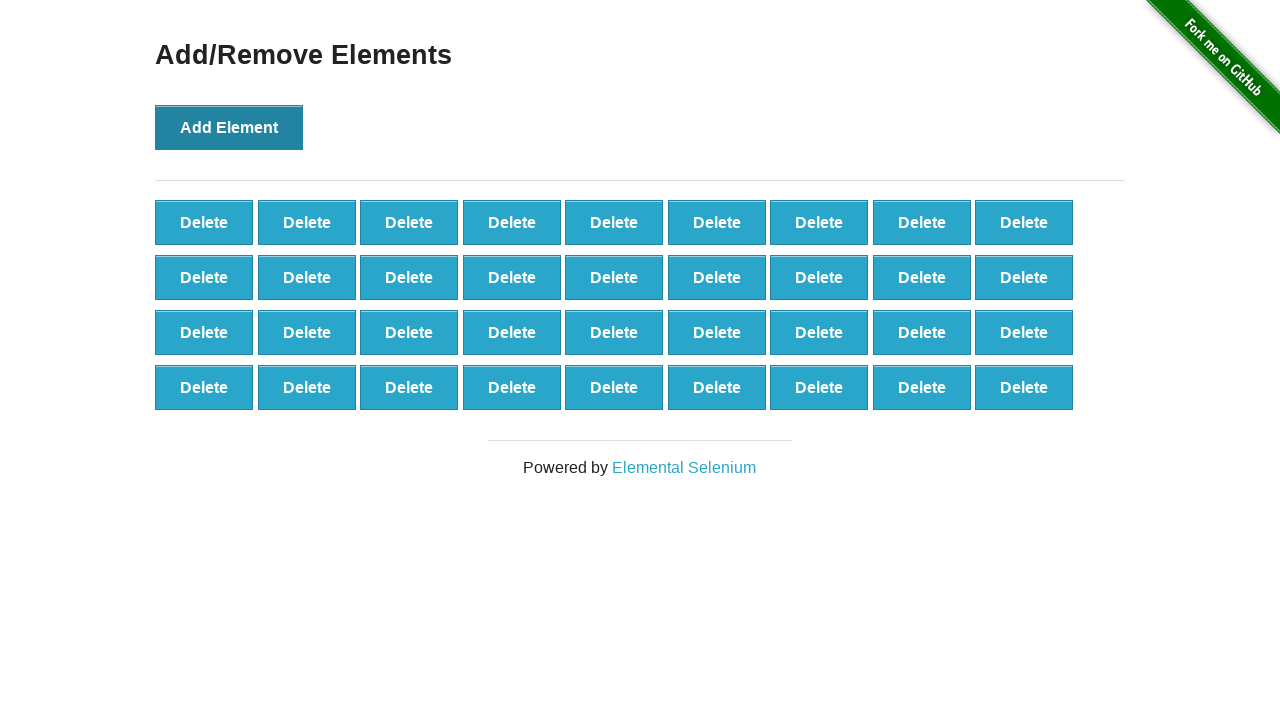

Clicked 'Add Element' button (iteration 37/100) at (229, 127) on button[onclick='addElement()']
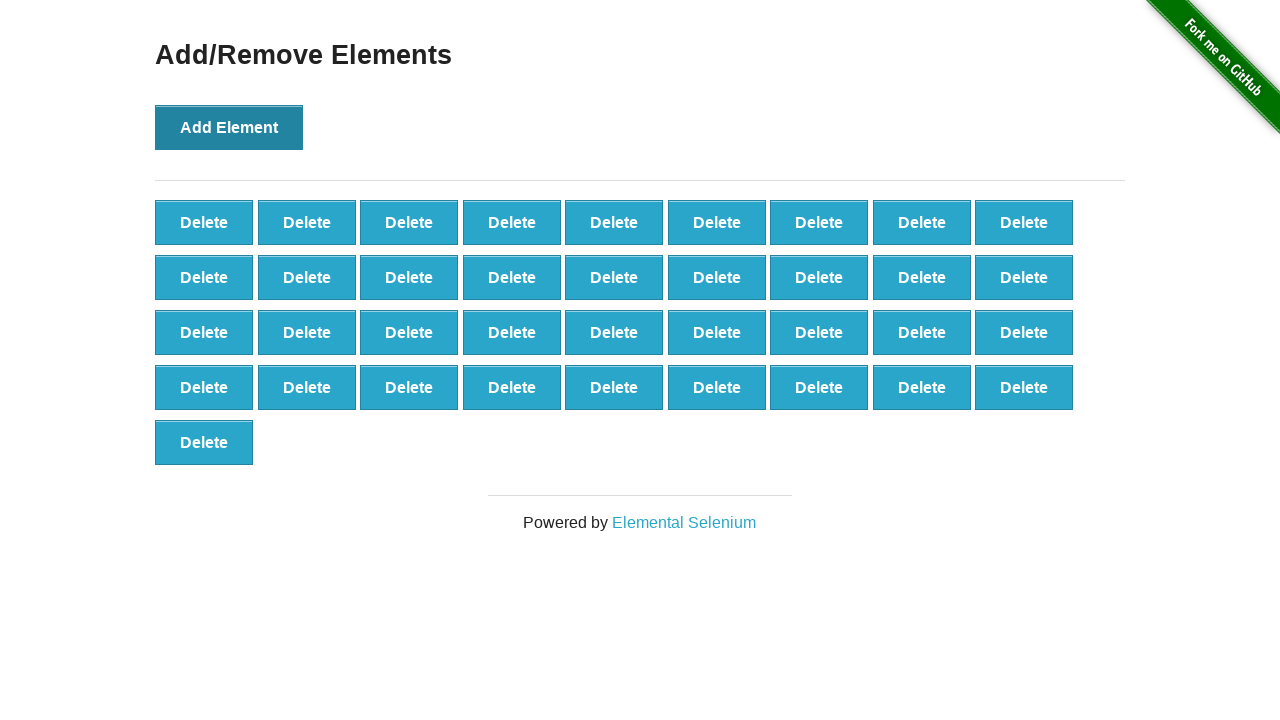

Clicked 'Add Element' button (iteration 38/100) at (229, 127) on button[onclick='addElement()']
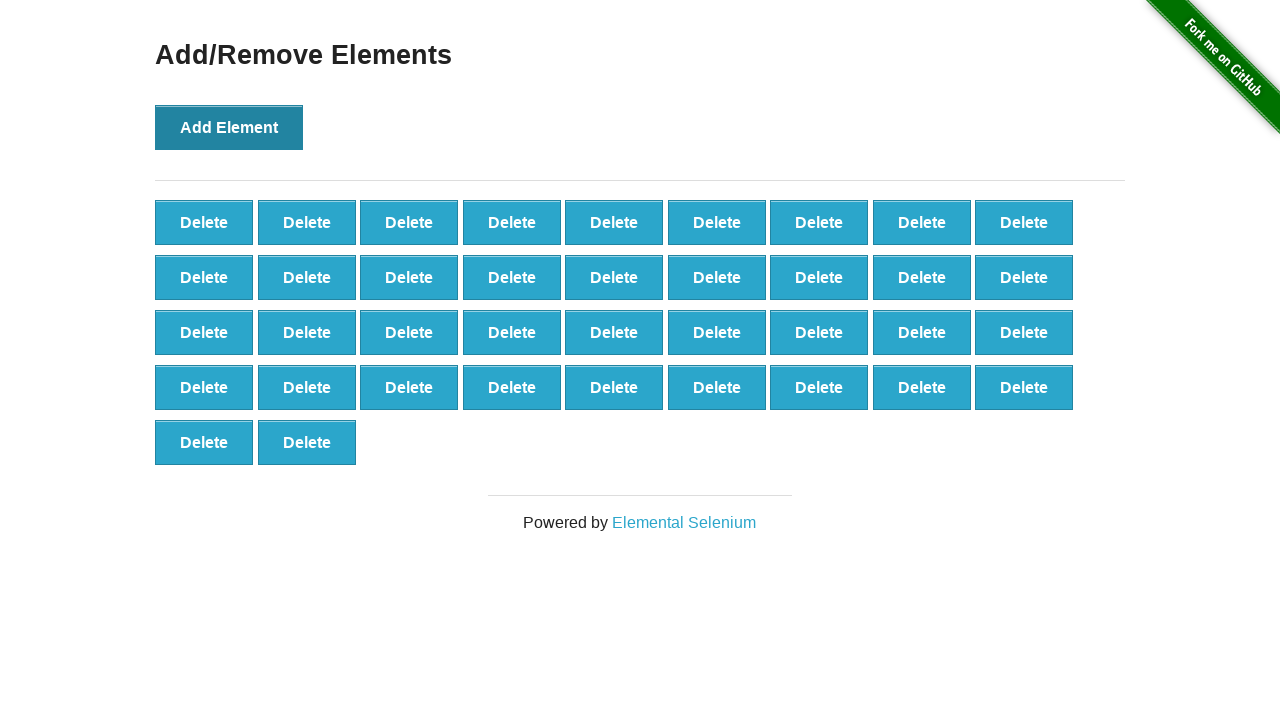

Clicked 'Add Element' button (iteration 39/100) at (229, 127) on button[onclick='addElement()']
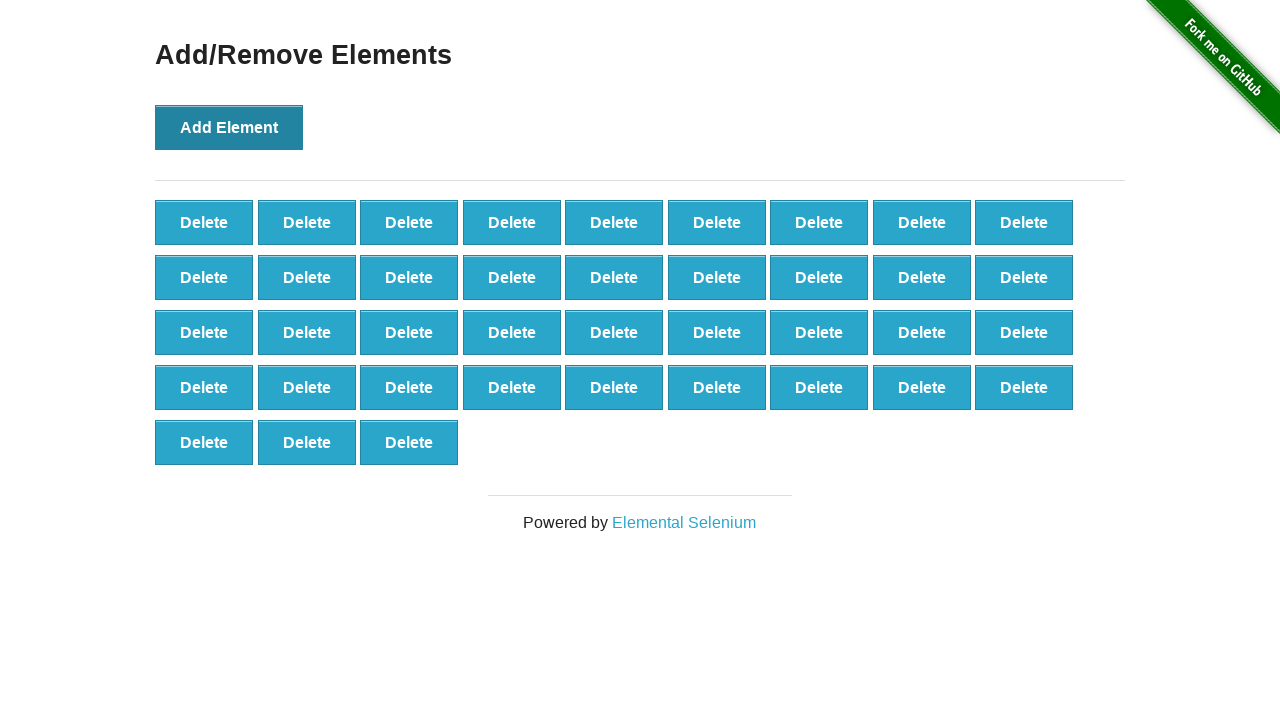

Clicked 'Add Element' button (iteration 40/100) at (229, 127) on button[onclick='addElement()']
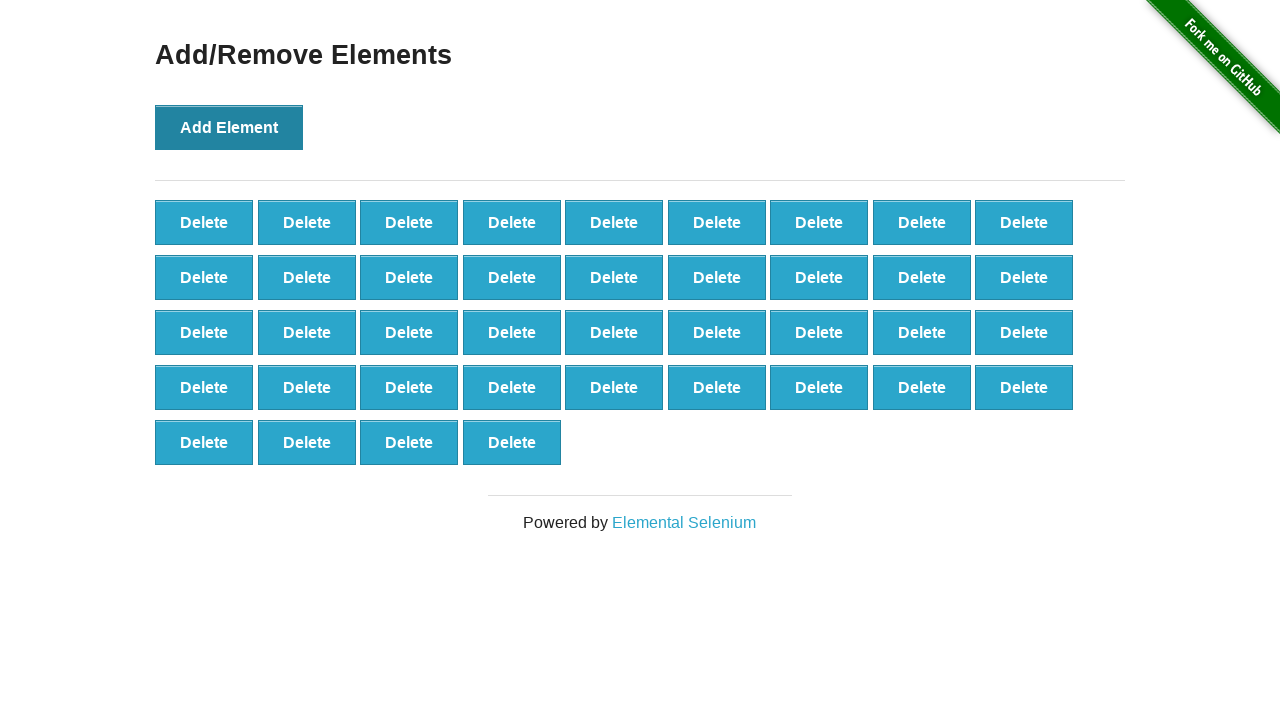

Clicked 'Add Element' button (iteration 41/100) at (229, 127) on button[onclick='addElement()']
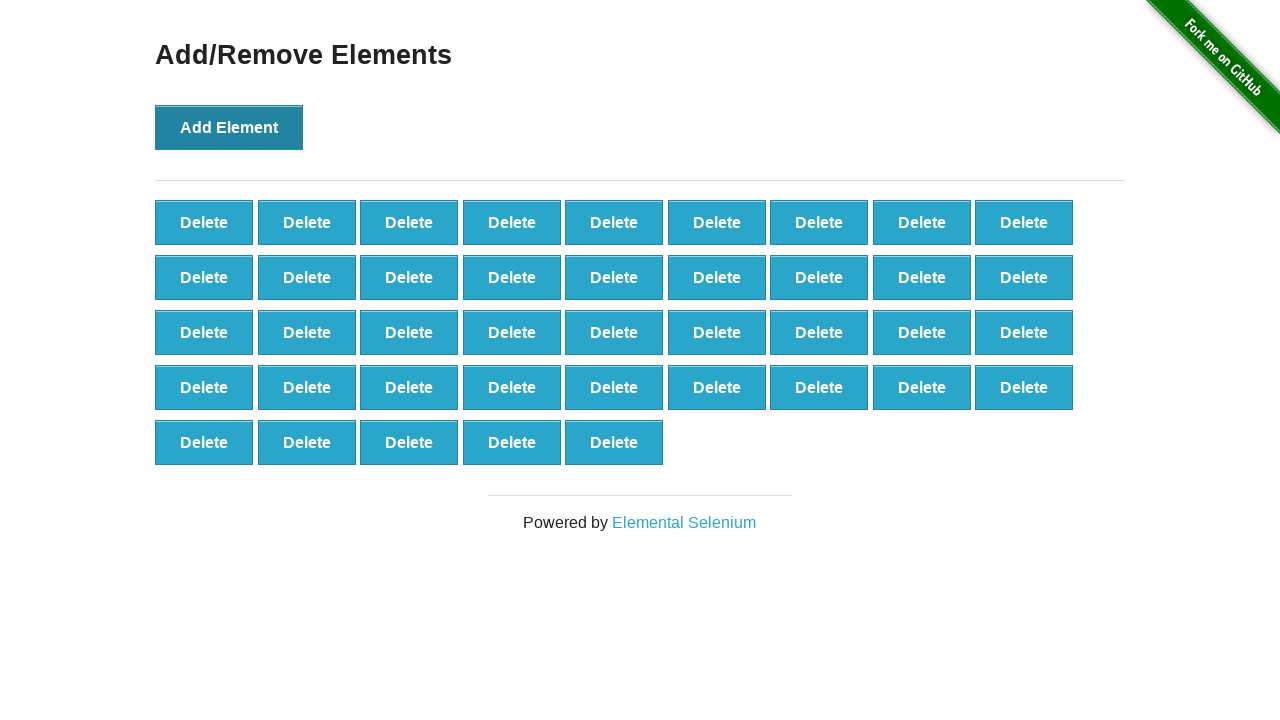

Clicked 'Add Element' button (iteration 42/100) at (229, 127) on button[onclick='addElement()']
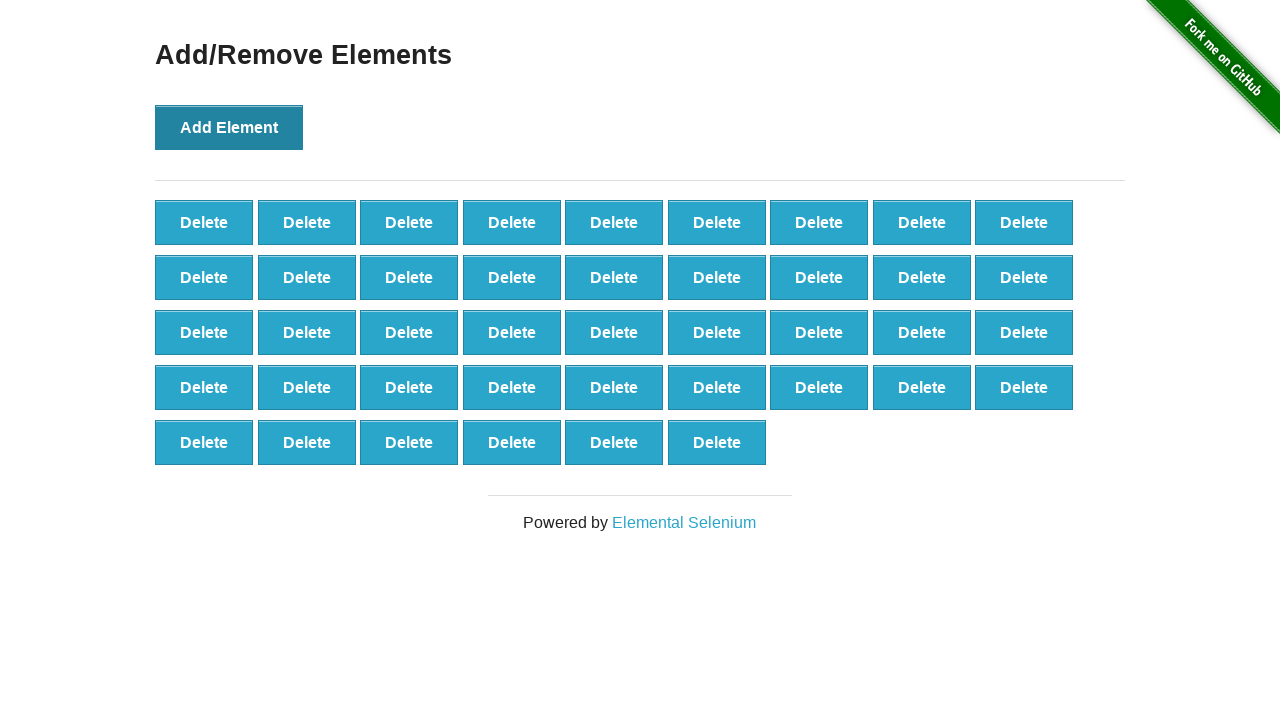

Clicked 'Add Element' button (iteration 43/100) at (229, 127) on button[onclick='addElement()']
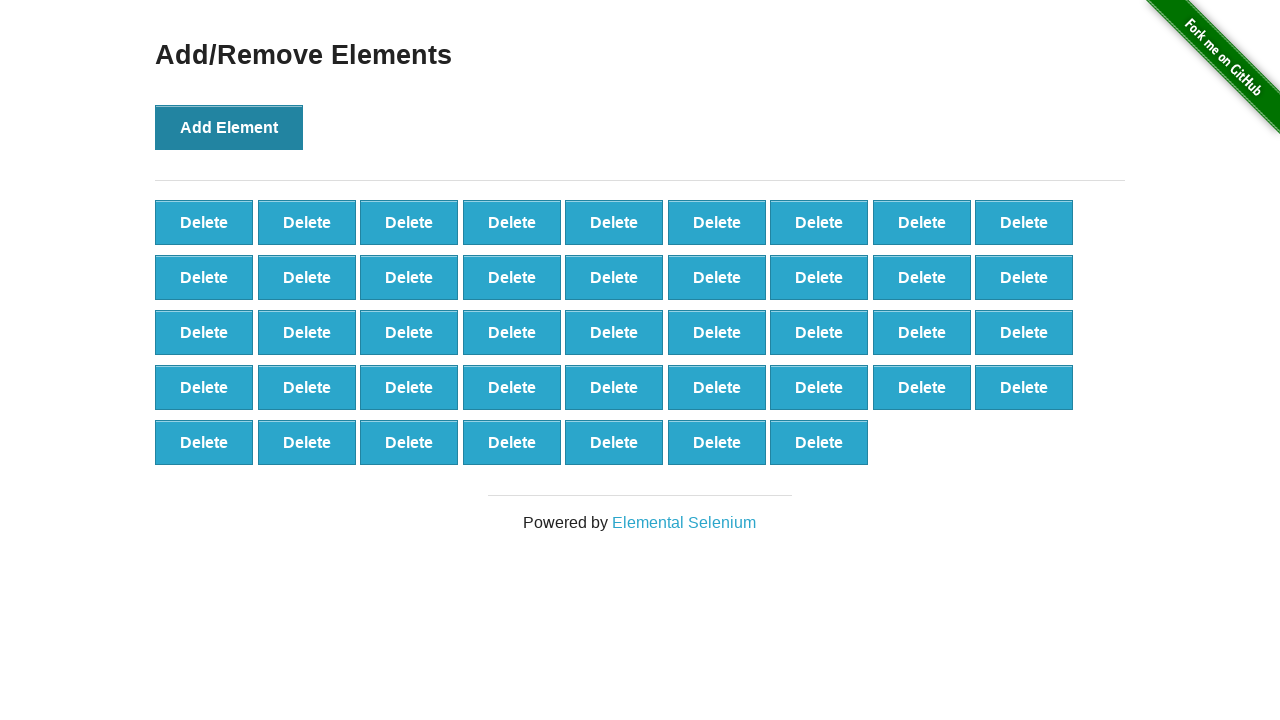

Clicked 'Add Element' button (iteration 44/100) at (229, 127) on button[onclick='addElement()']
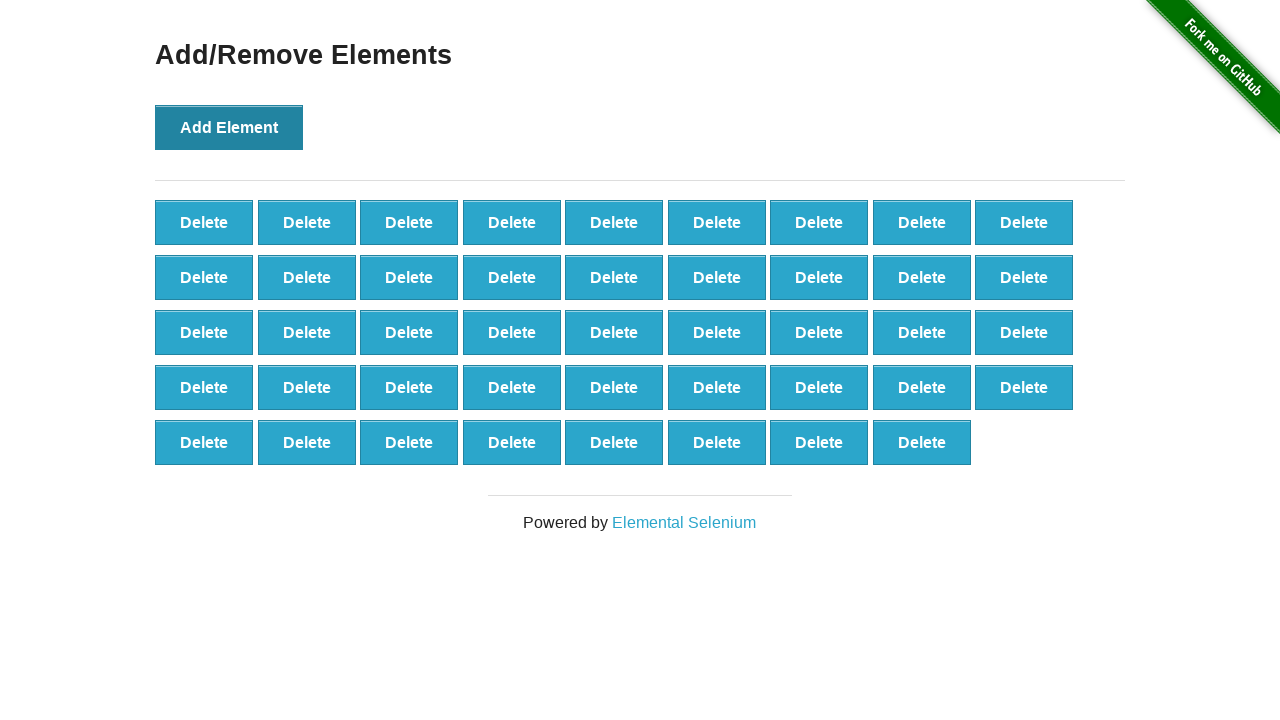

Clicked 'Add Element' button (iteration 45/100) at (229, 127) on button[onclick='addElement()']
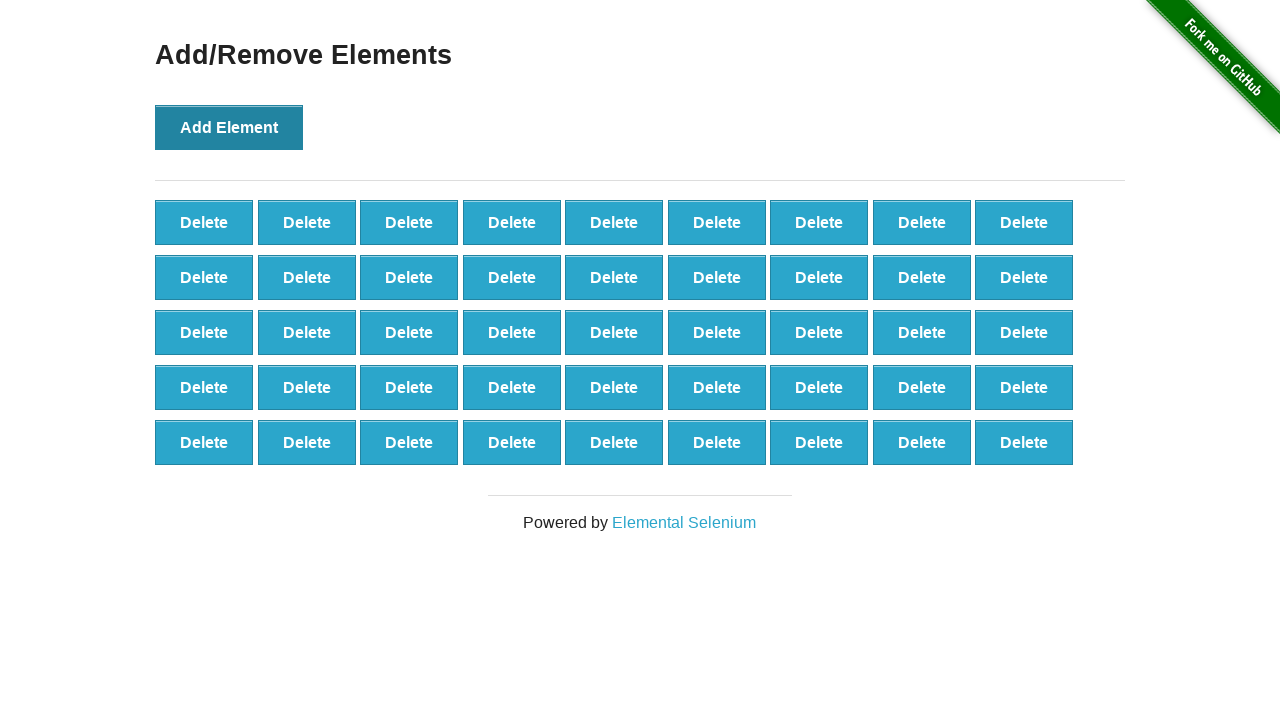

Clicked 'Add Element' button (iteration 46/100) at (229, 127) on button[onclick='addElement()']
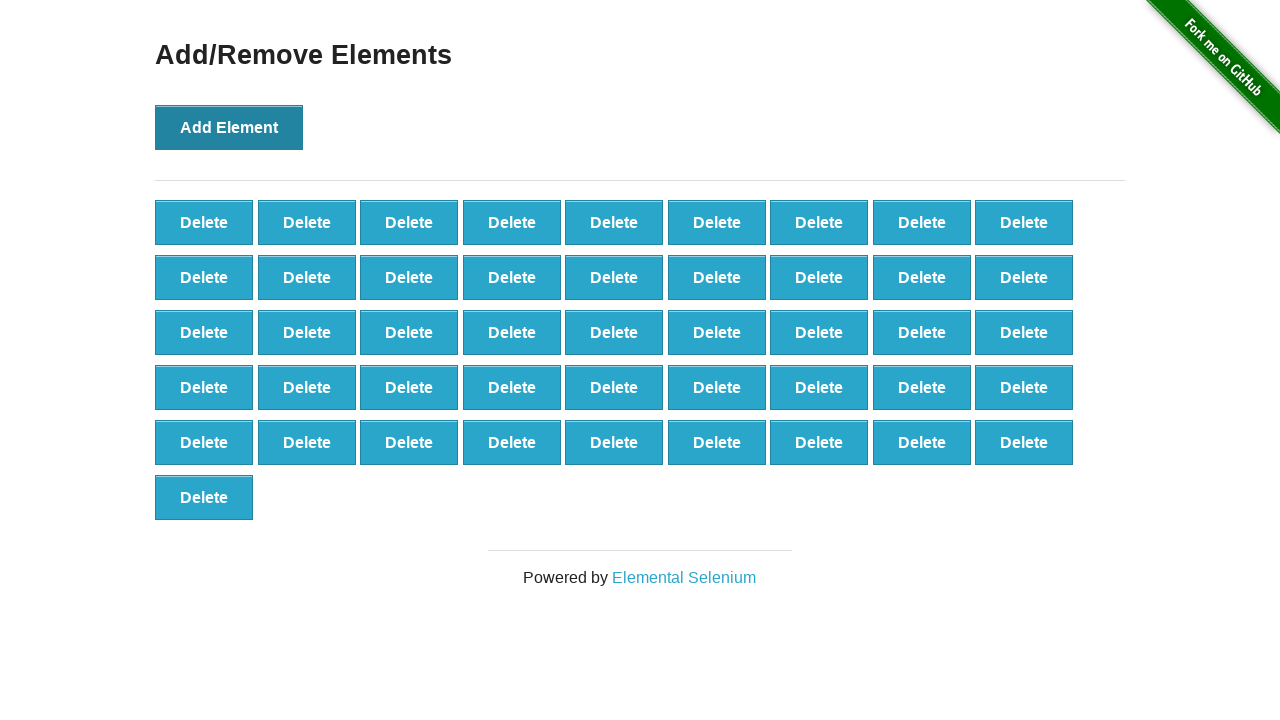

Clicked 'Add Element' button (iteration 47/100) at (229, 127) on button[onclick='addElement()']
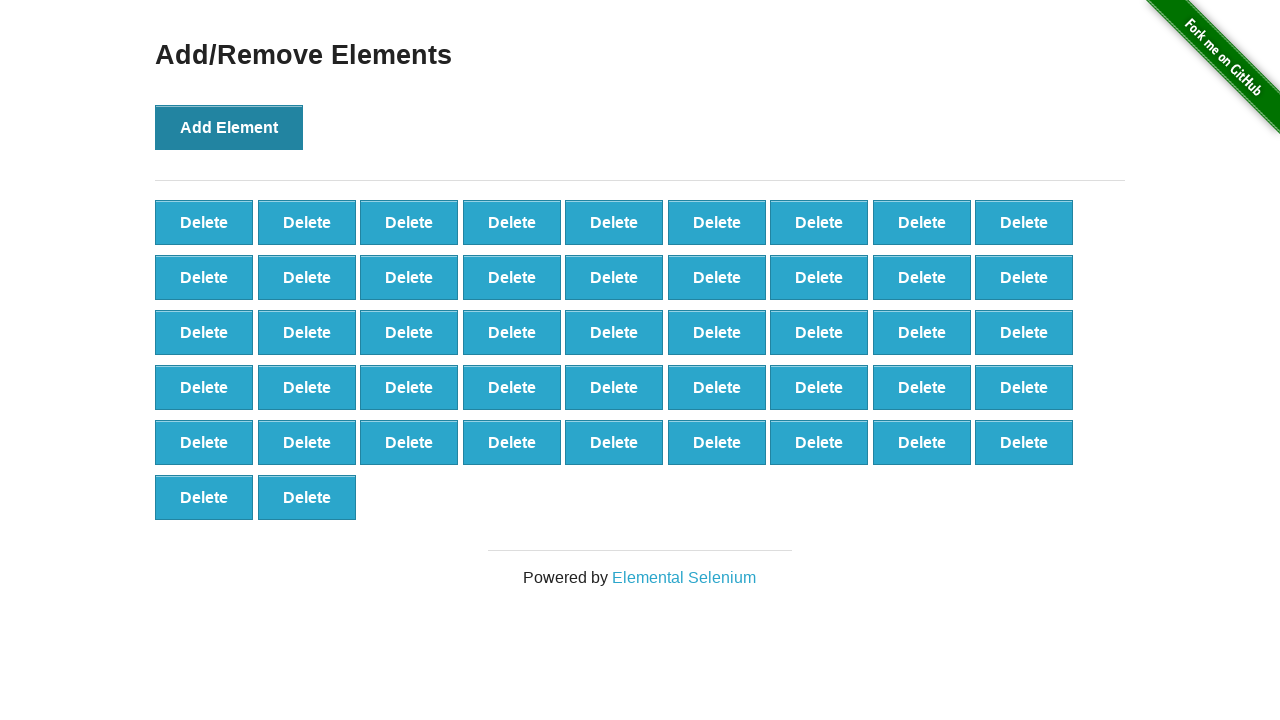

Clicked 'Add Element' button (iteration 48/100) at (229, 127) on button[onclick='addElement()']
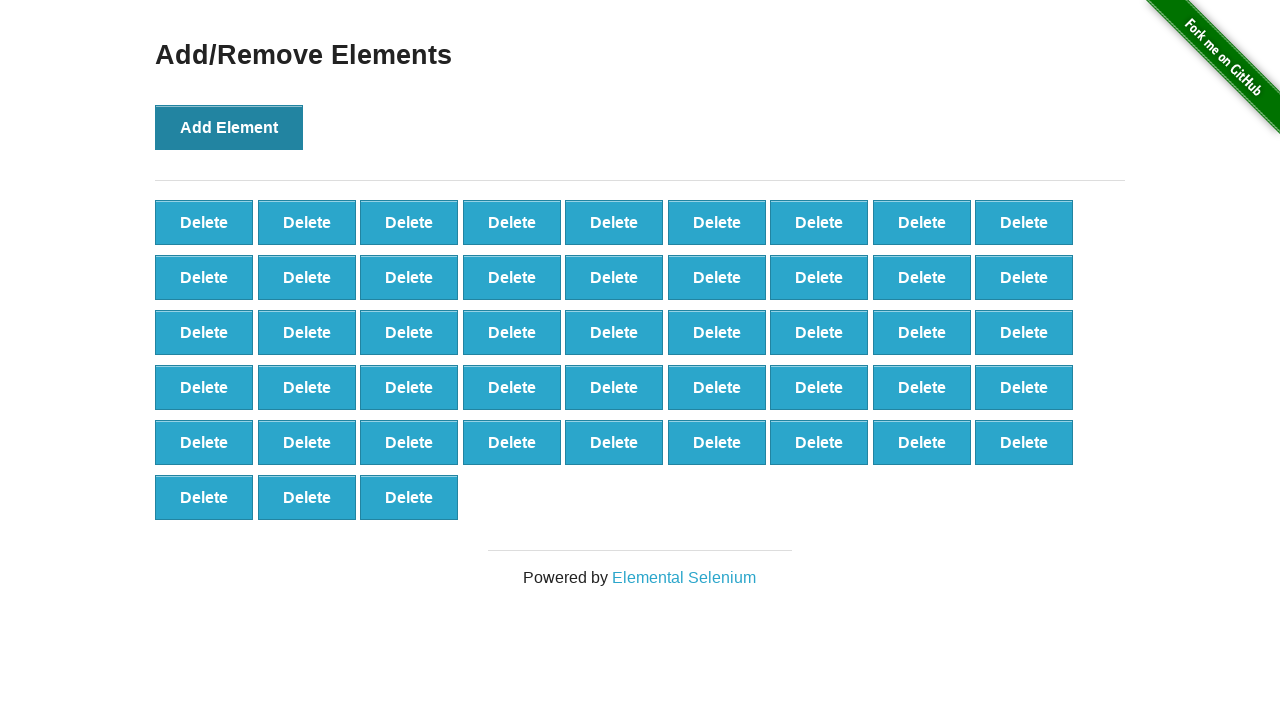

Clicked 'Add Element' button (iteration 49/100) at (229, 127) on button[onclick='addElement()']
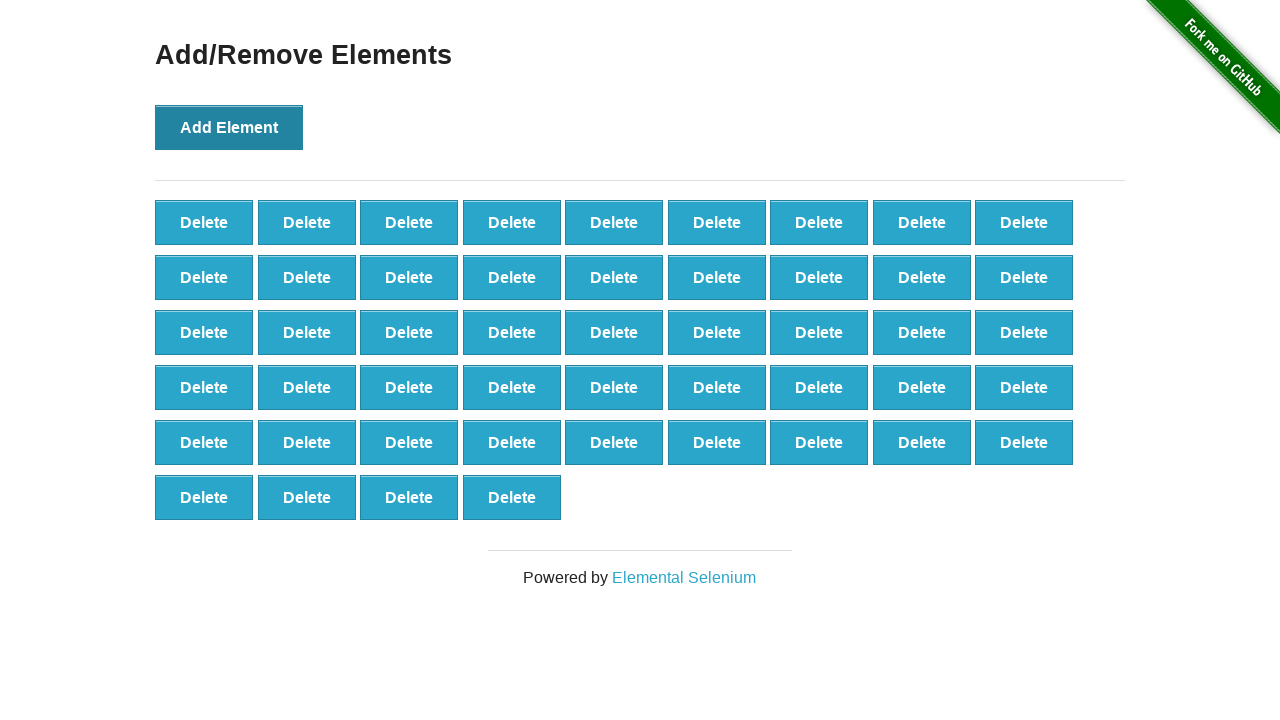

Clicked 'Add Element' button (iteration 50/100) at (229, 127) on button[onclick='addElement()']
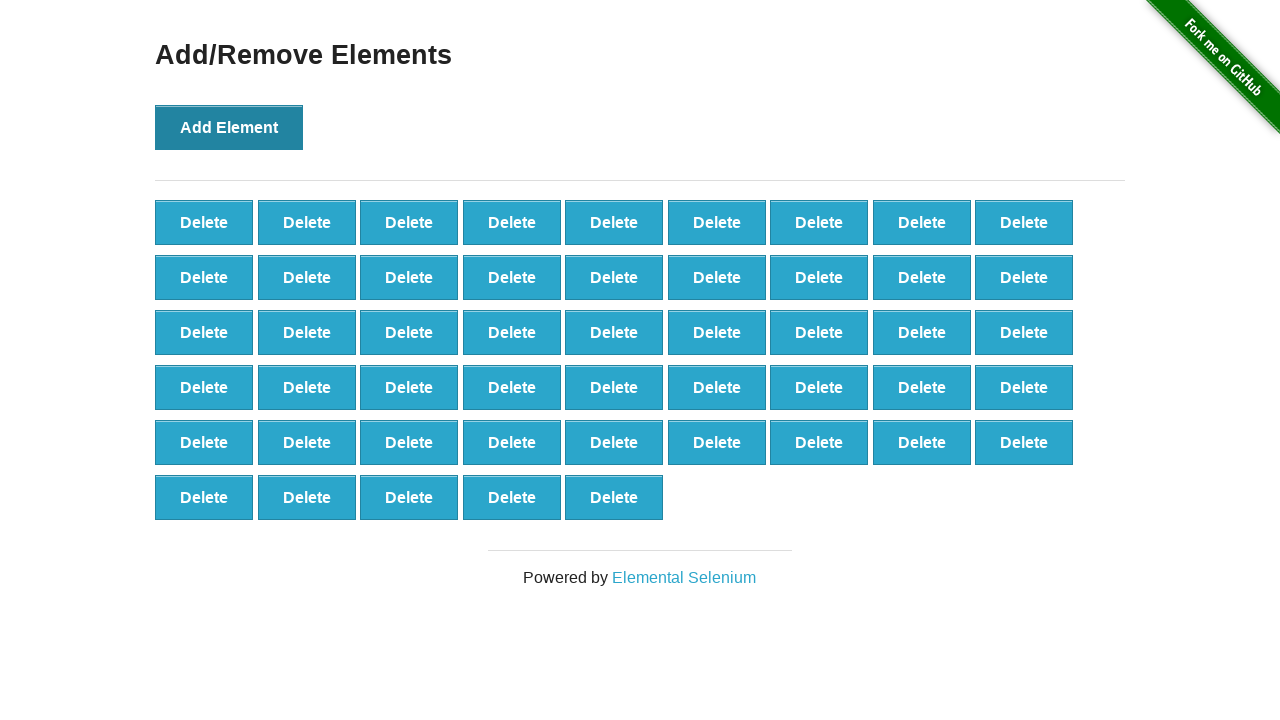

Clicked 'Add Element' button (iteration 51/100) at (229, 127) on button[onclick='addElement()']
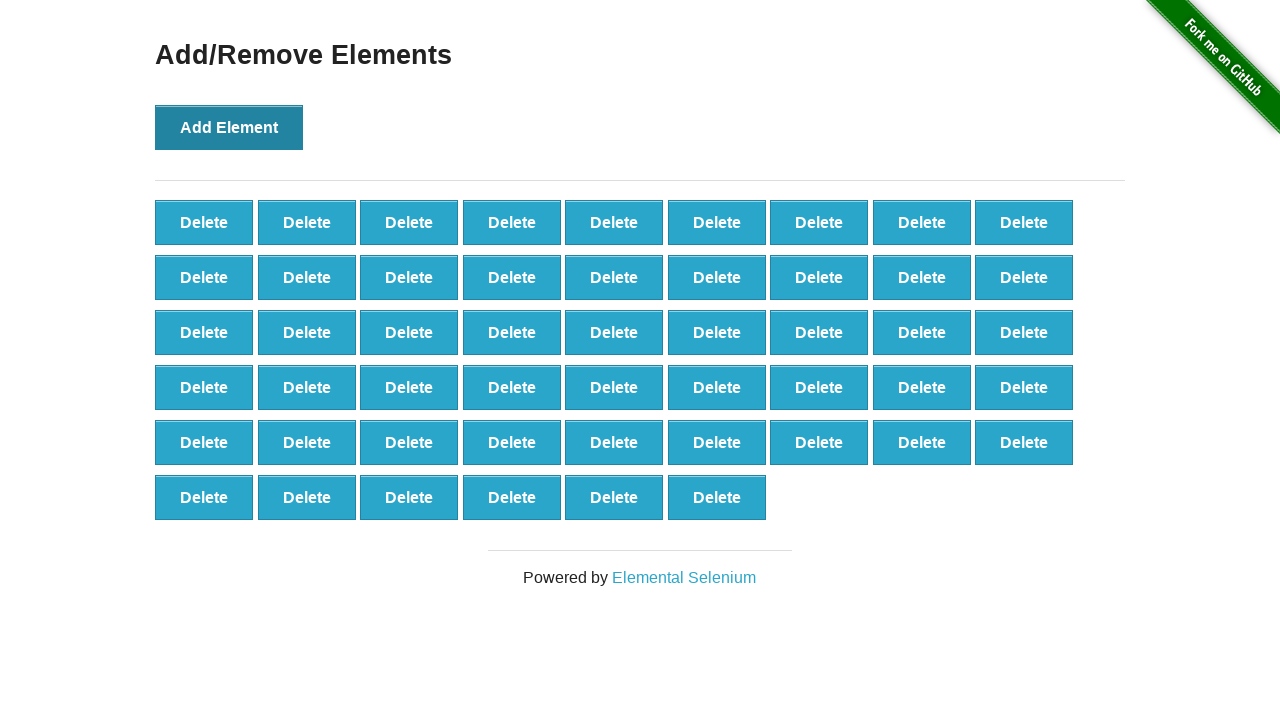

Clicked 'Add Element' button (iteration 52/100) at (229, 127) on button[onclick='addElement()']
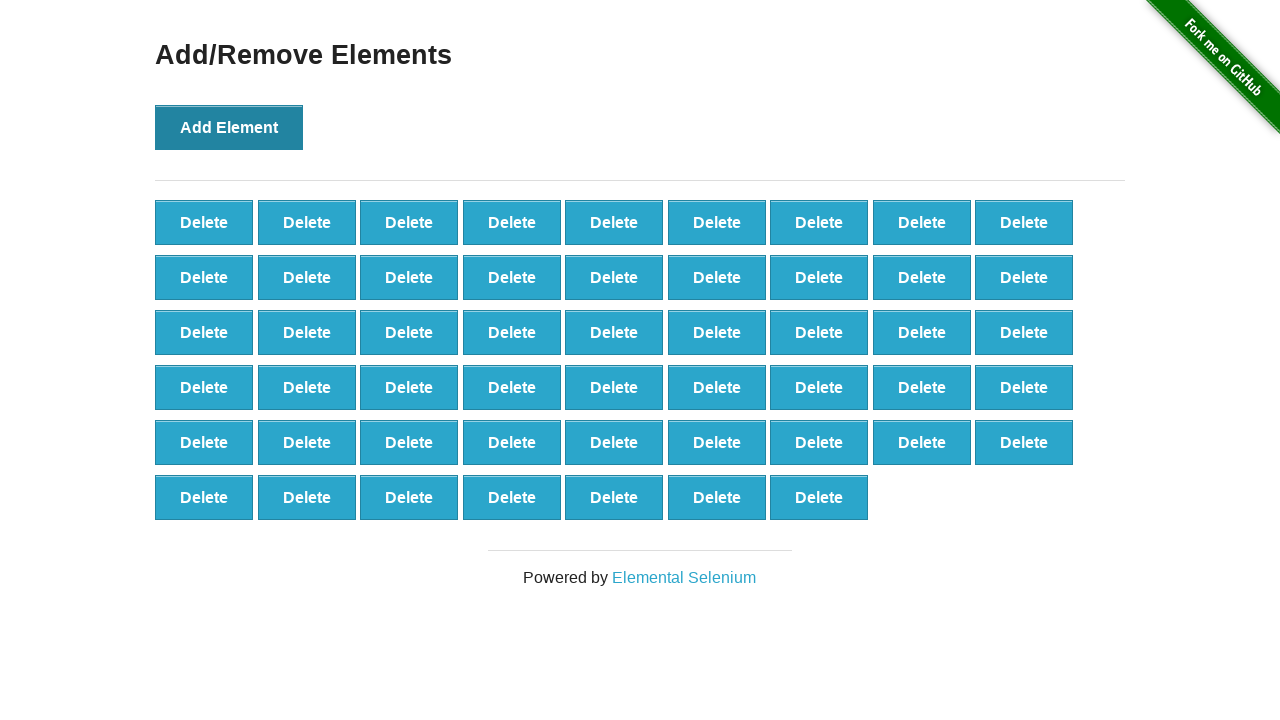

Clicked 'Add Element' button (iteration 53/100) at (229, 127) on button[onclick='addElement()']
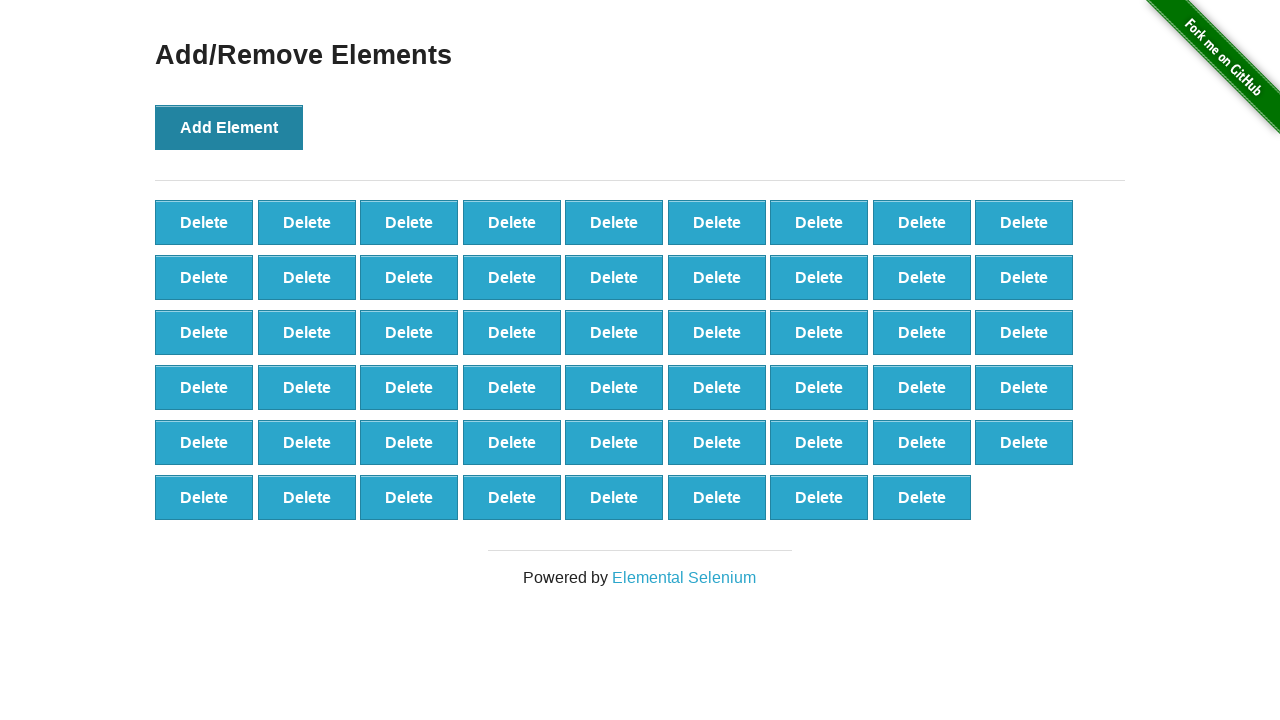

Clicked 'Add Element' button (iteration 54/100) at (229, 127) on button[onclick='addElement()']
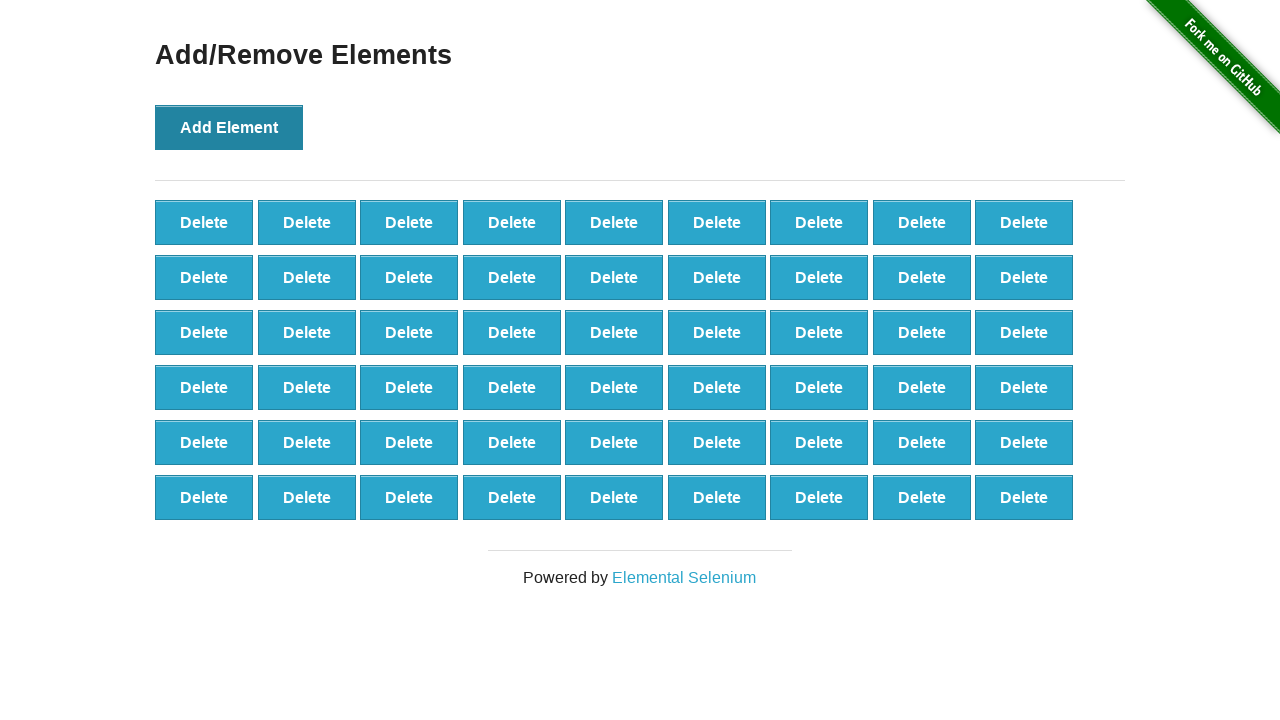

Clicked 'Add Element' button (iteration 55/100) at (229, 127) on button[onclick='addElement()']
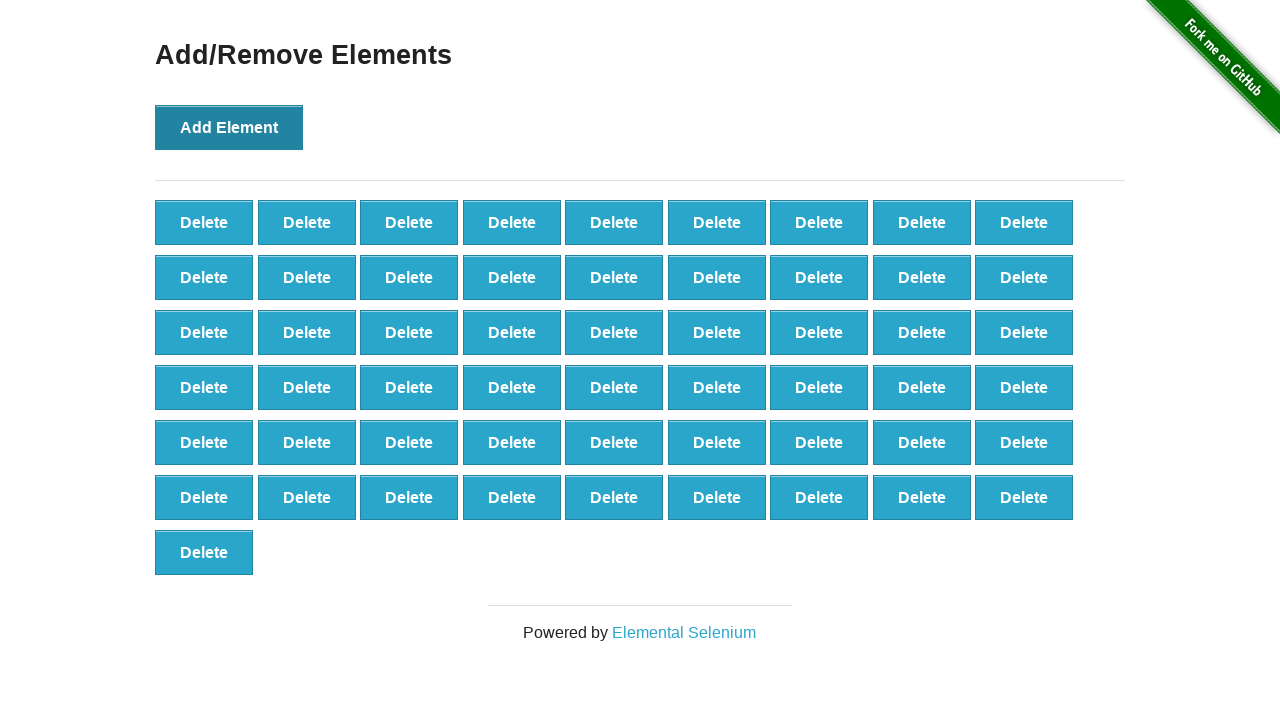

Clicked 'Add Element' button (iteration 56/100) at (229, 127) on button[onclick='addElement()']
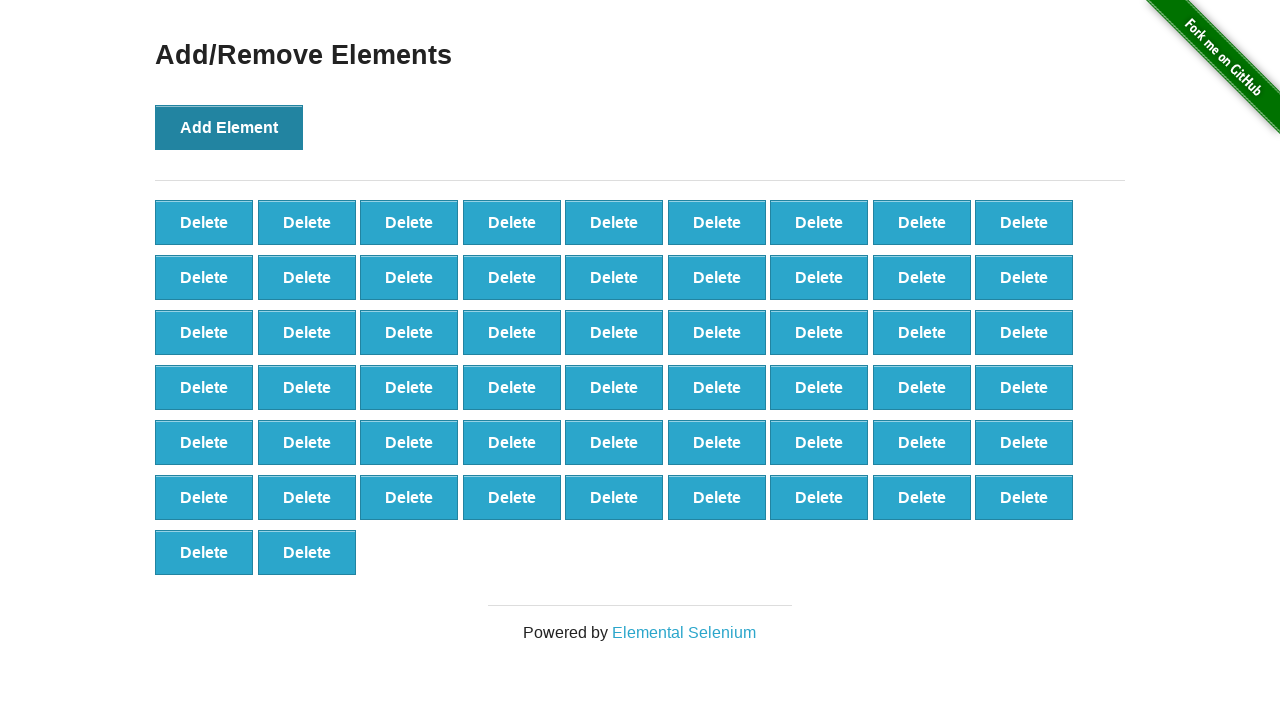

Clicked 'Add Element' button (iteration 57/100) at (229, 127) on button[onclick='addElement()']
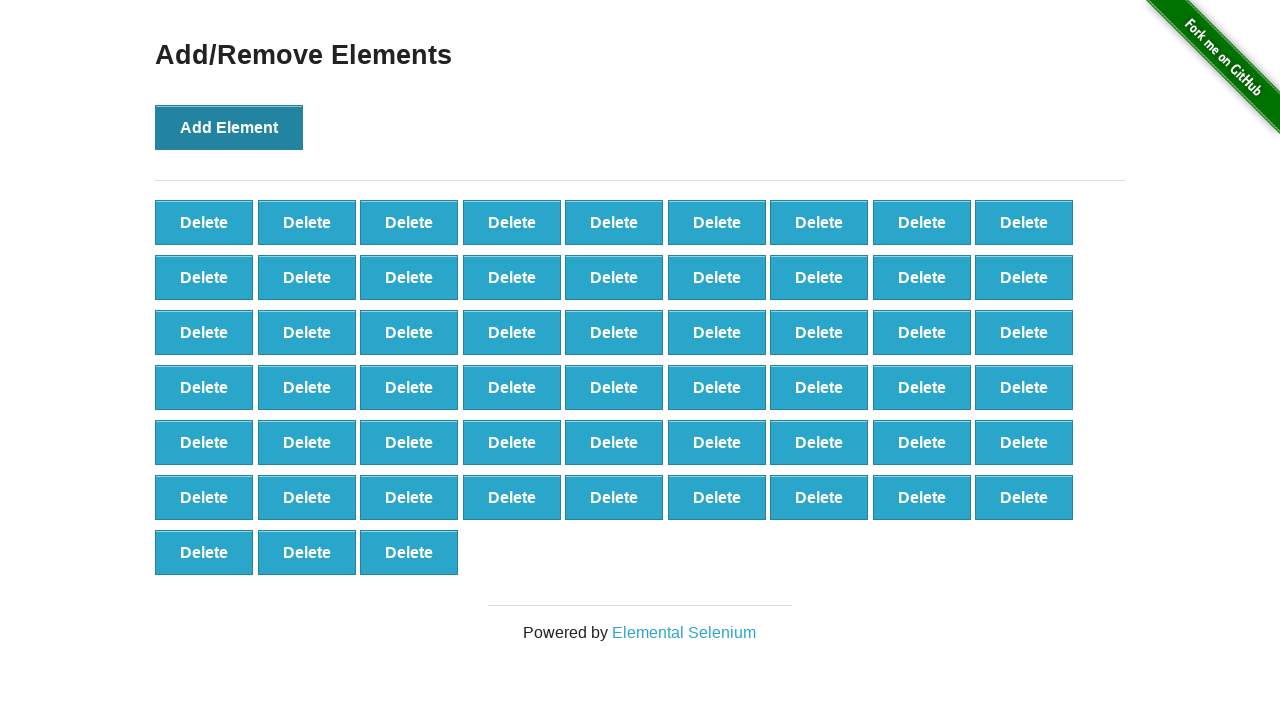

Clicked 'Add Element' button (iteration 58/100) at (229, 127) on button[onclick='addElement()']
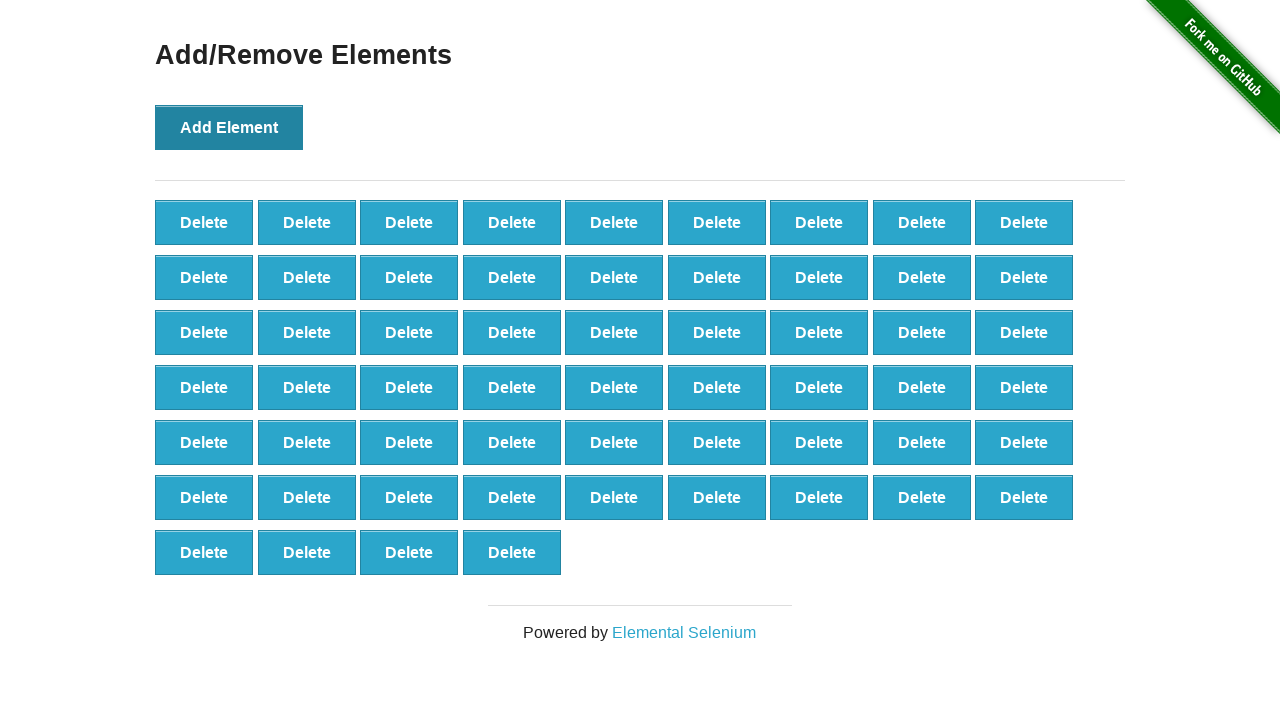

Clicked 'Add Element' button (iteration 59/100) at (229, 127) on button[onclick='addElement()']
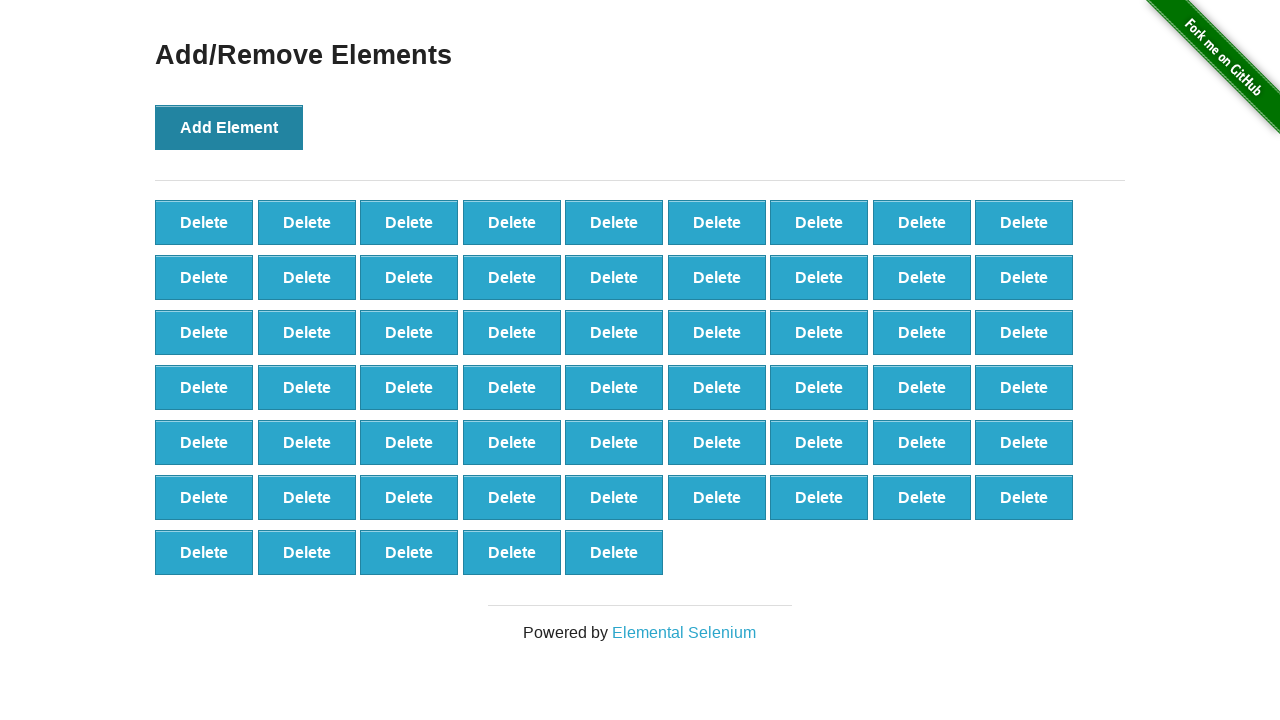

Clicked 'Add Element' button (iteration 60/100) at (229, 127) on button[onclick='addElement()']
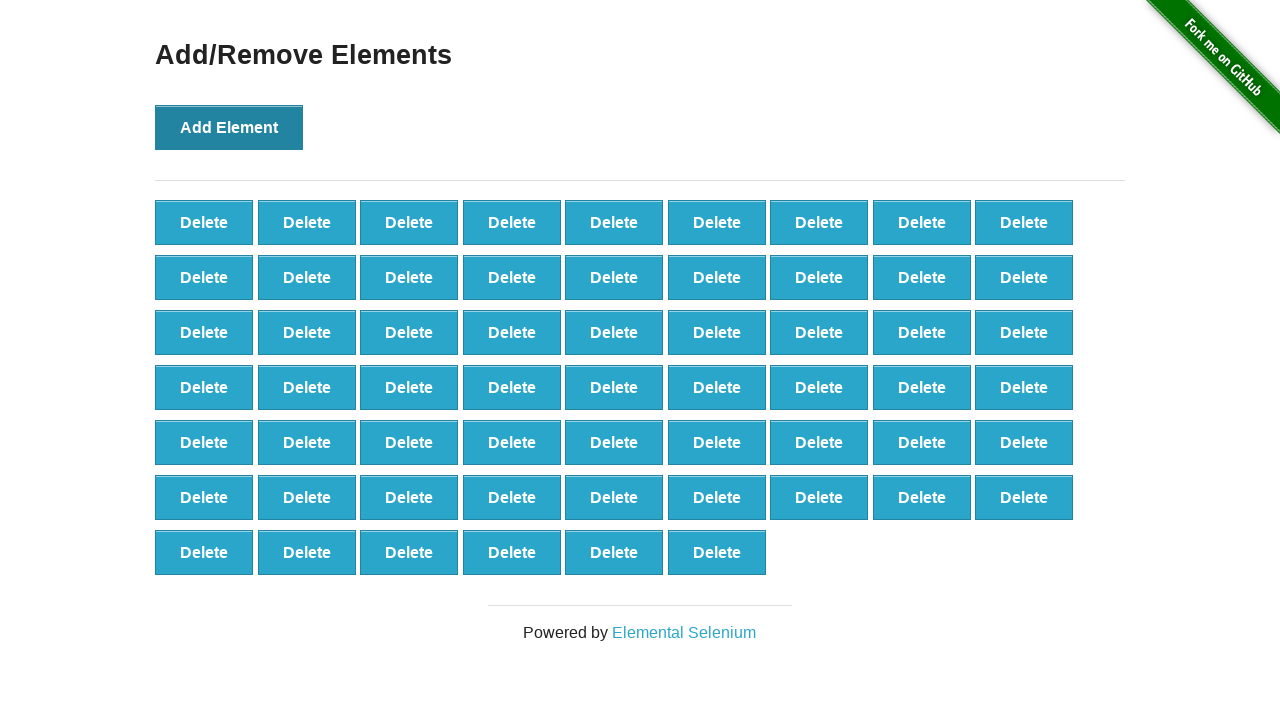

Clicked 'Add Element' button (iteration 61/100) at (229, 127) on button[onclick='addElement()']
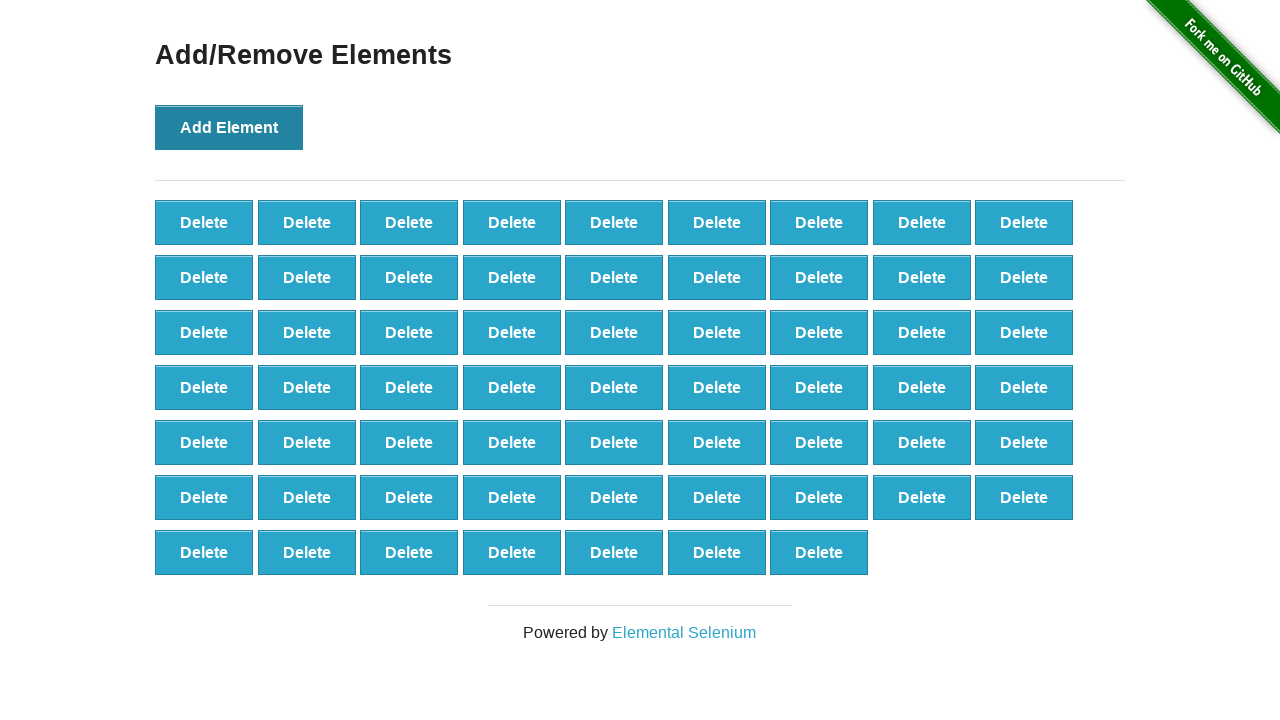

Clicked 'Add Element' button (iteration 62/100) at (229, 127) on button[onclick='addElement()']
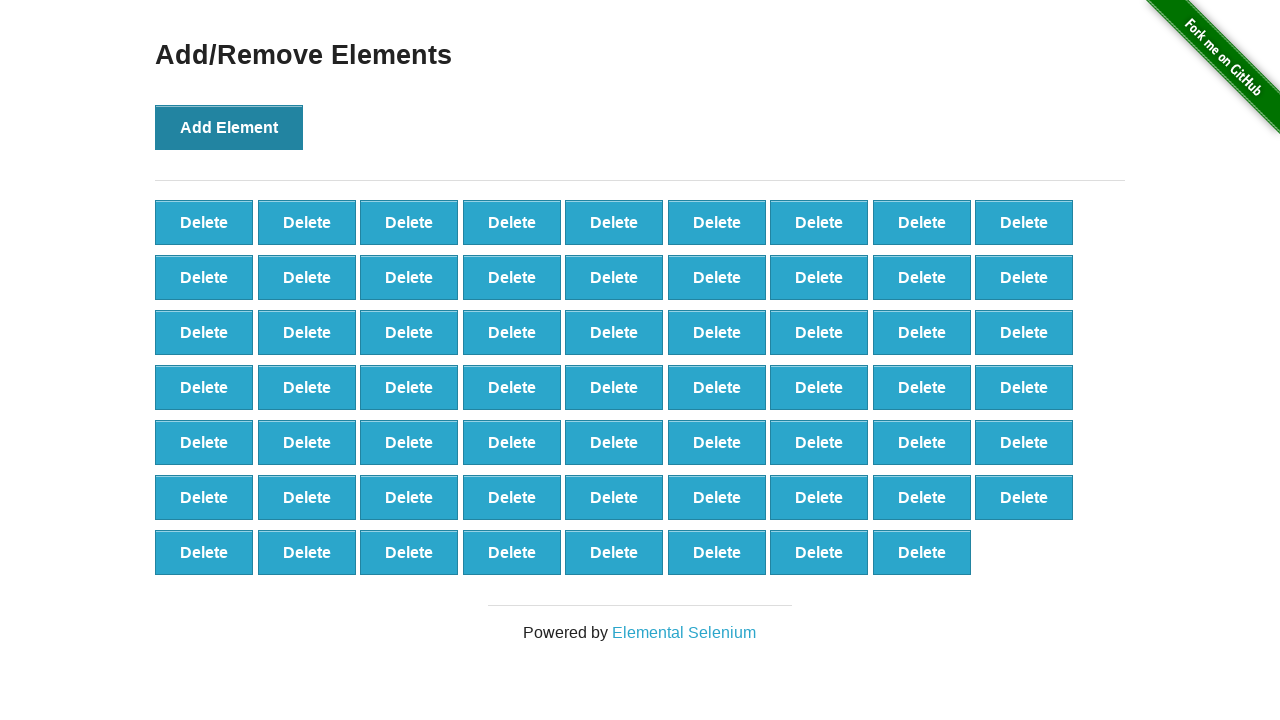

Clicked 'Add Element' button (iteration 63/100) at (229, 127) on button[onclick='addElement()']
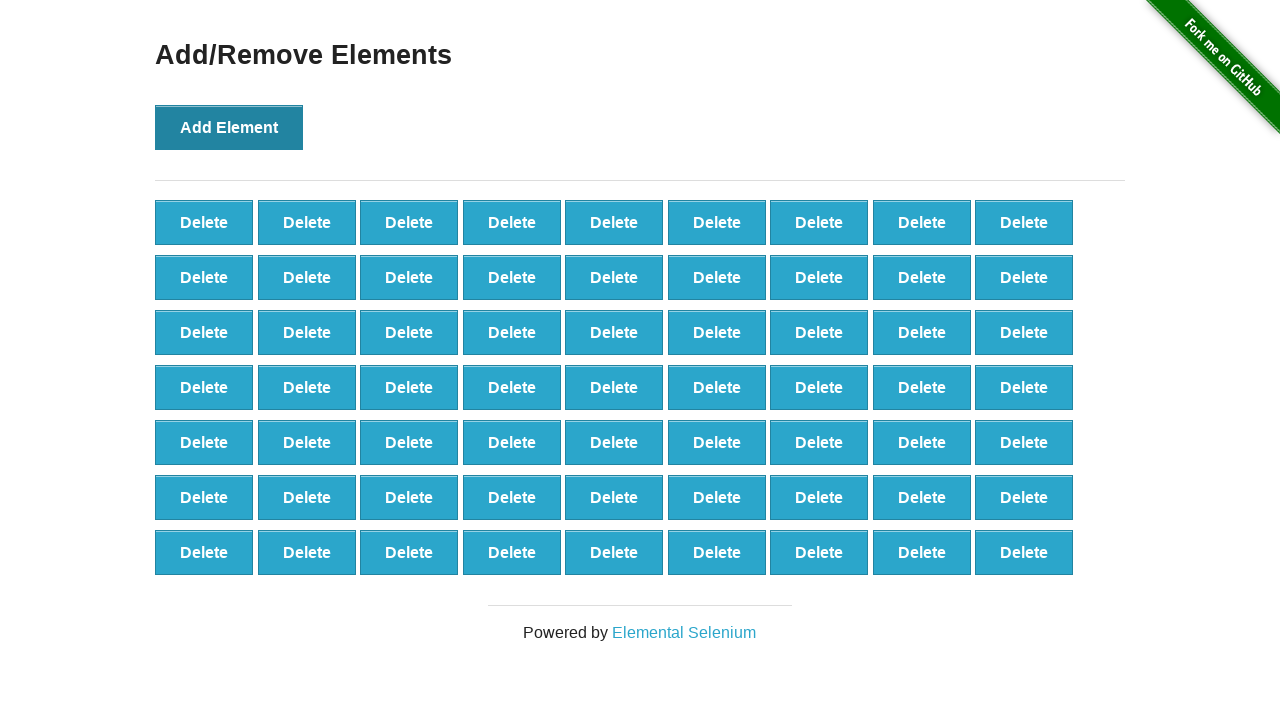

Clicked 'Add Element' button (iteration 64/100) at (229, 127) on button[onclick='addElement()']
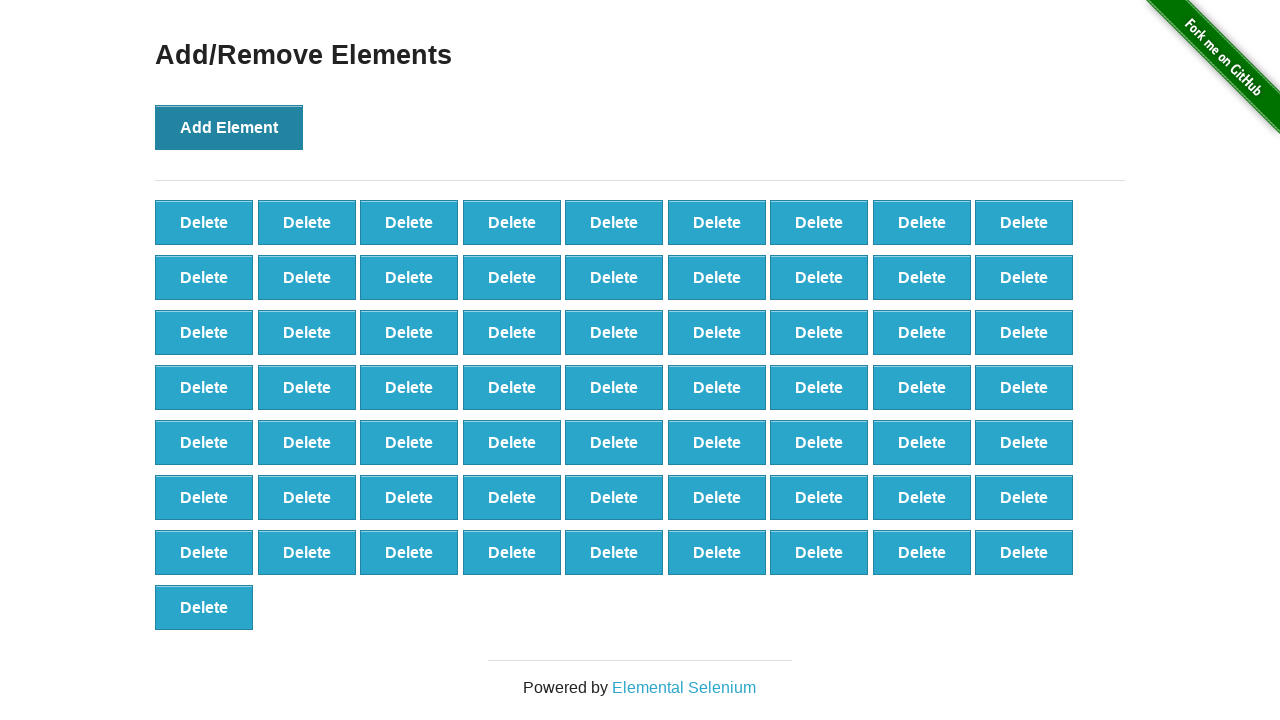

Clicked 'Add Element' button (iteration 65/100) at (229, 127) on button[onclick='addElement()']
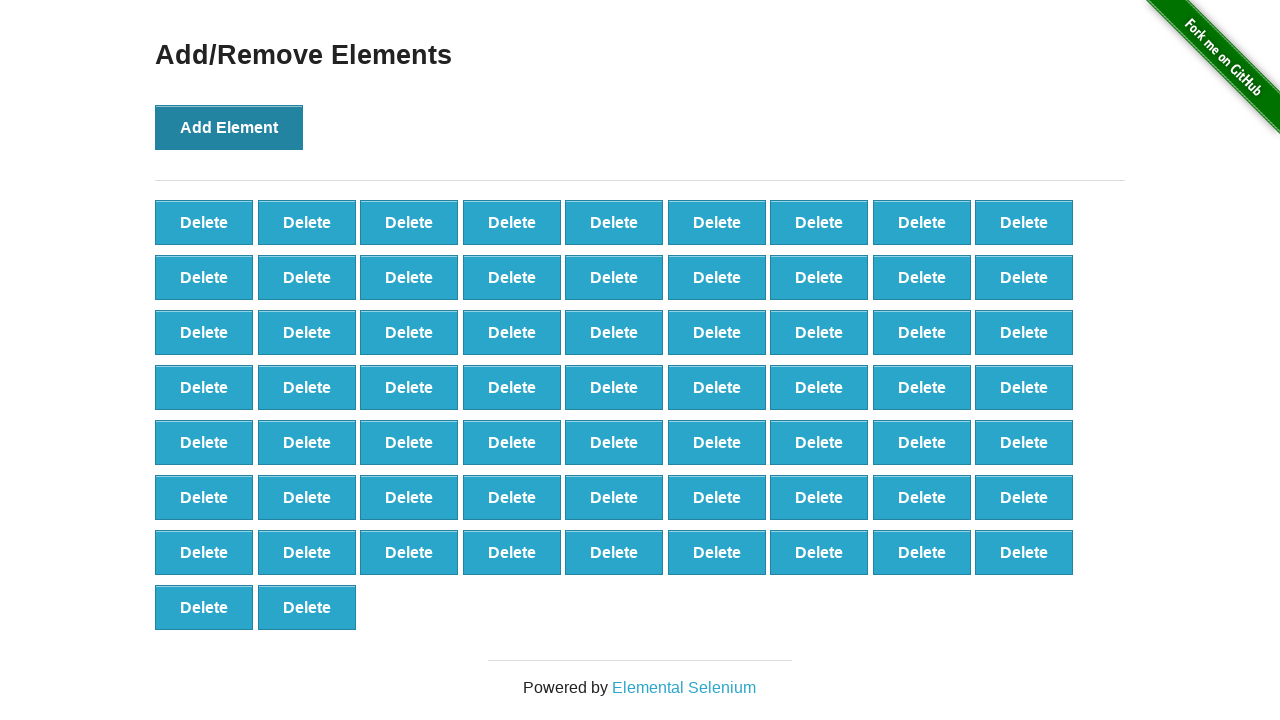

Clicked 'Add Element' button (iteration 66/100) at (229, 127) on button[onclick='addElement()']
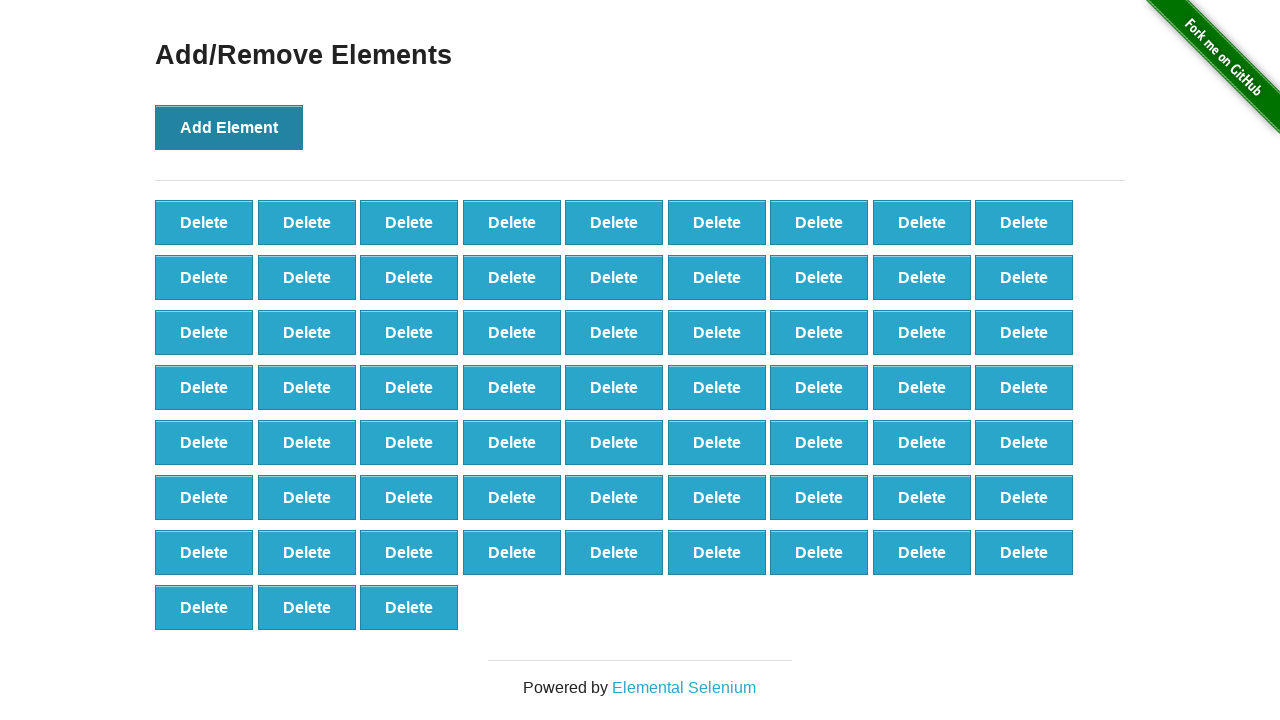

Clicked 'Add Element' button (iteration 67/100) at (229, 127) on button[onclick='addElement()']
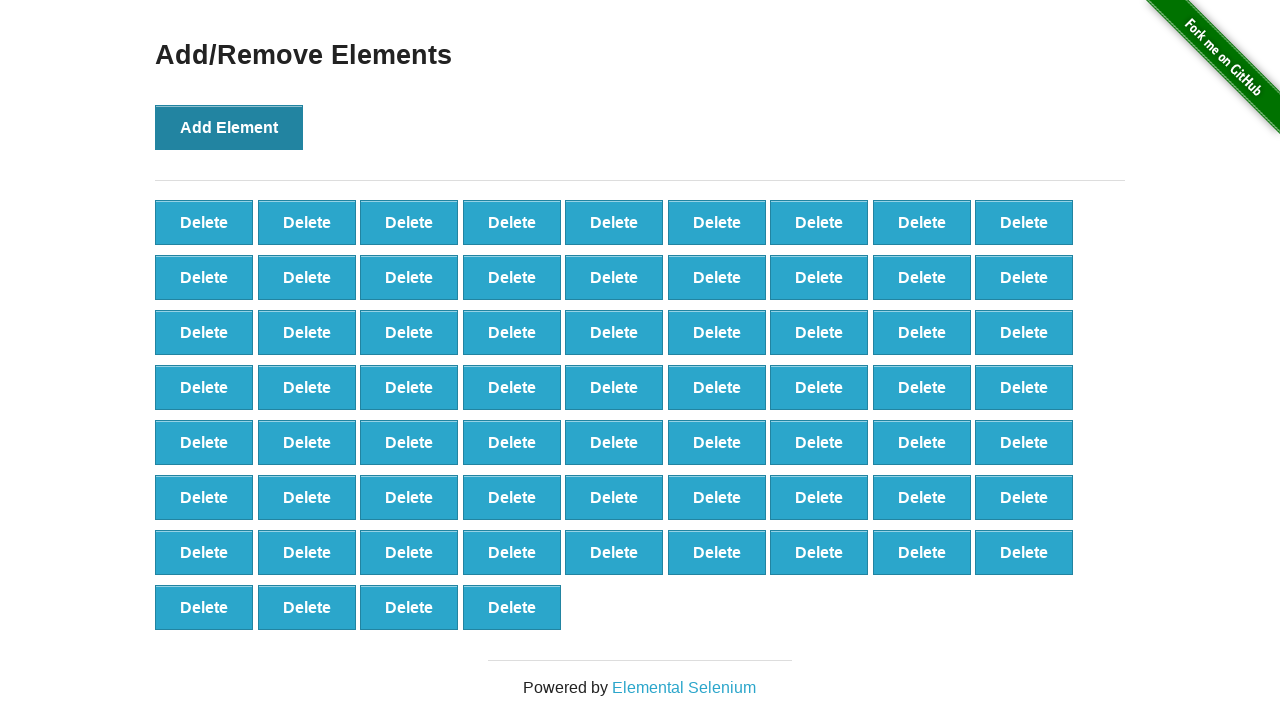

Clicked 'Add Element' button (iteration 68/100) at (229, 127) on button[onclick='addElement()']
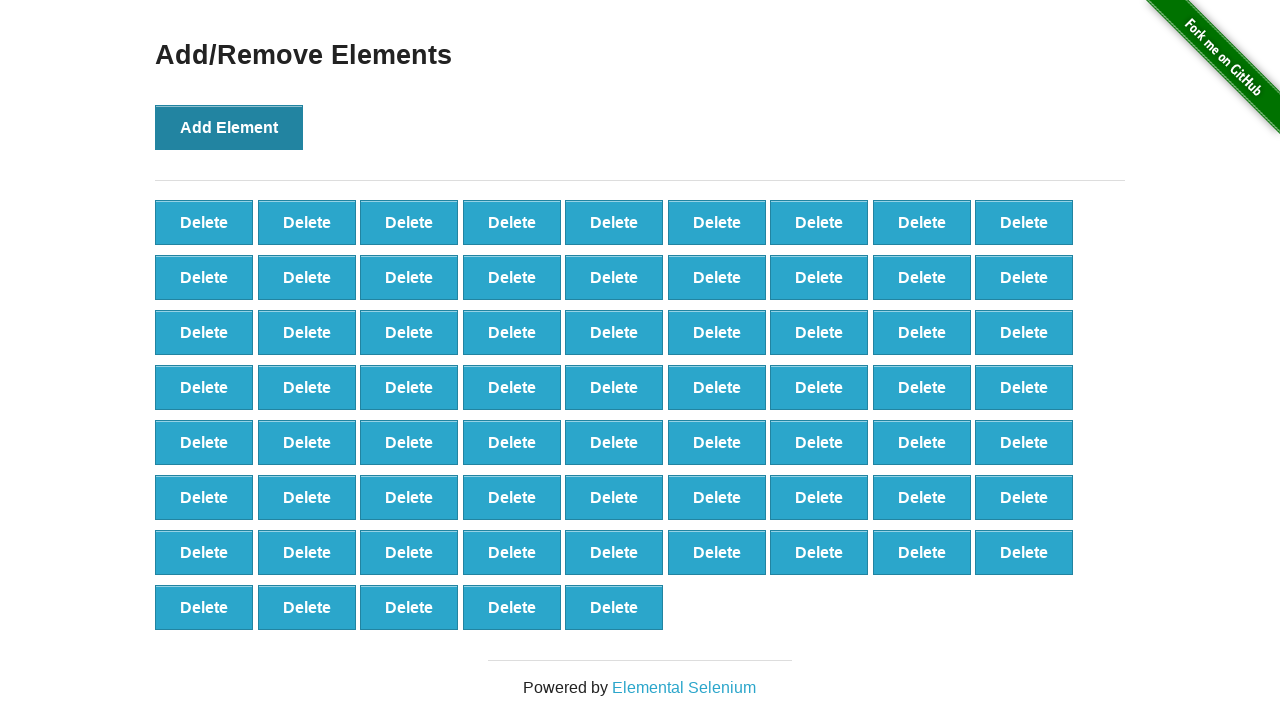

Clicked 'Add Element' button (iteration 69/100) at (229, 127) on button[onclick='addElement()']
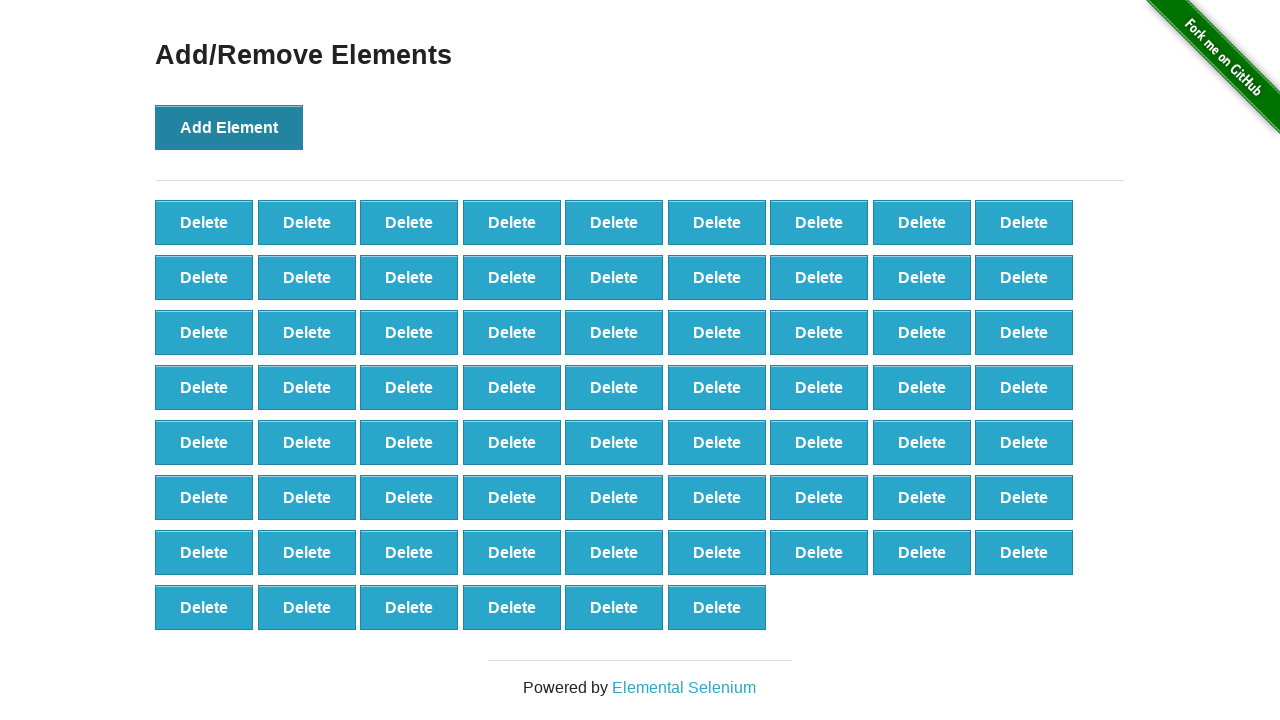

Clicked 'Add Element' button (iteration 70/100) at (229, 127) on button[onclick='addElement()']
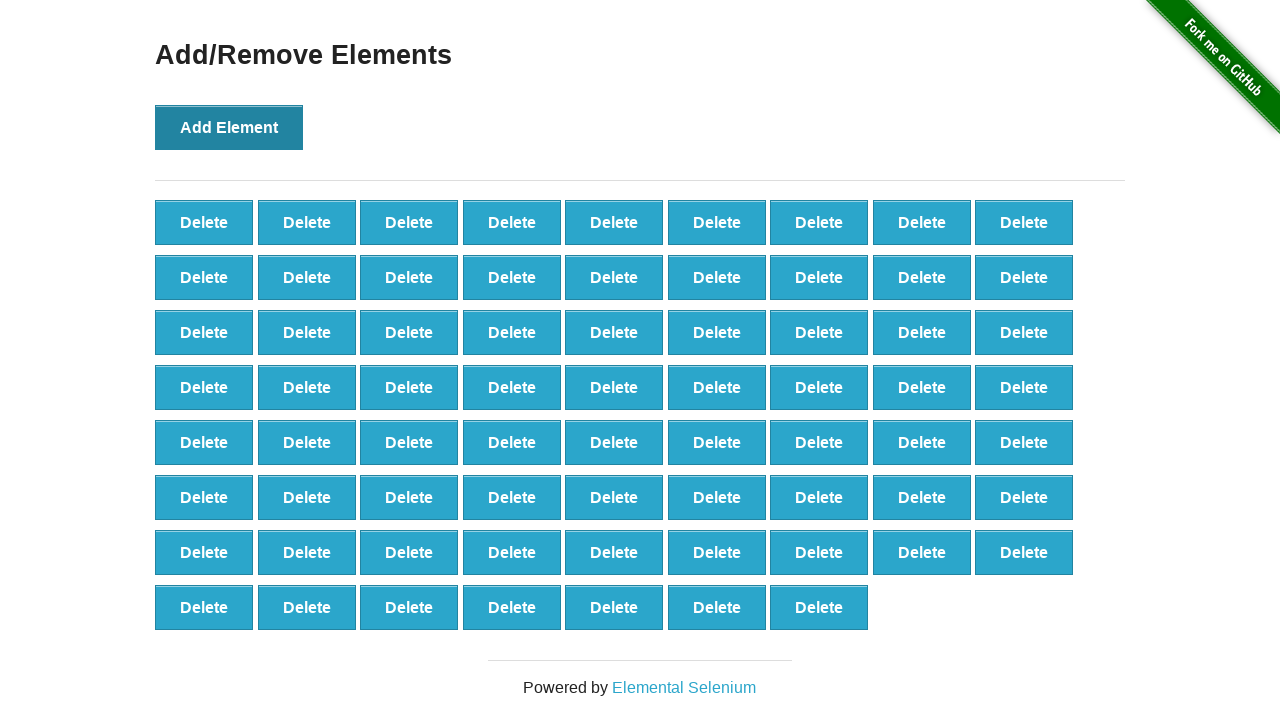

Clicked 'Add Element' button (iteration 71/100) at (229, 127) on button[onclick='addElement()']
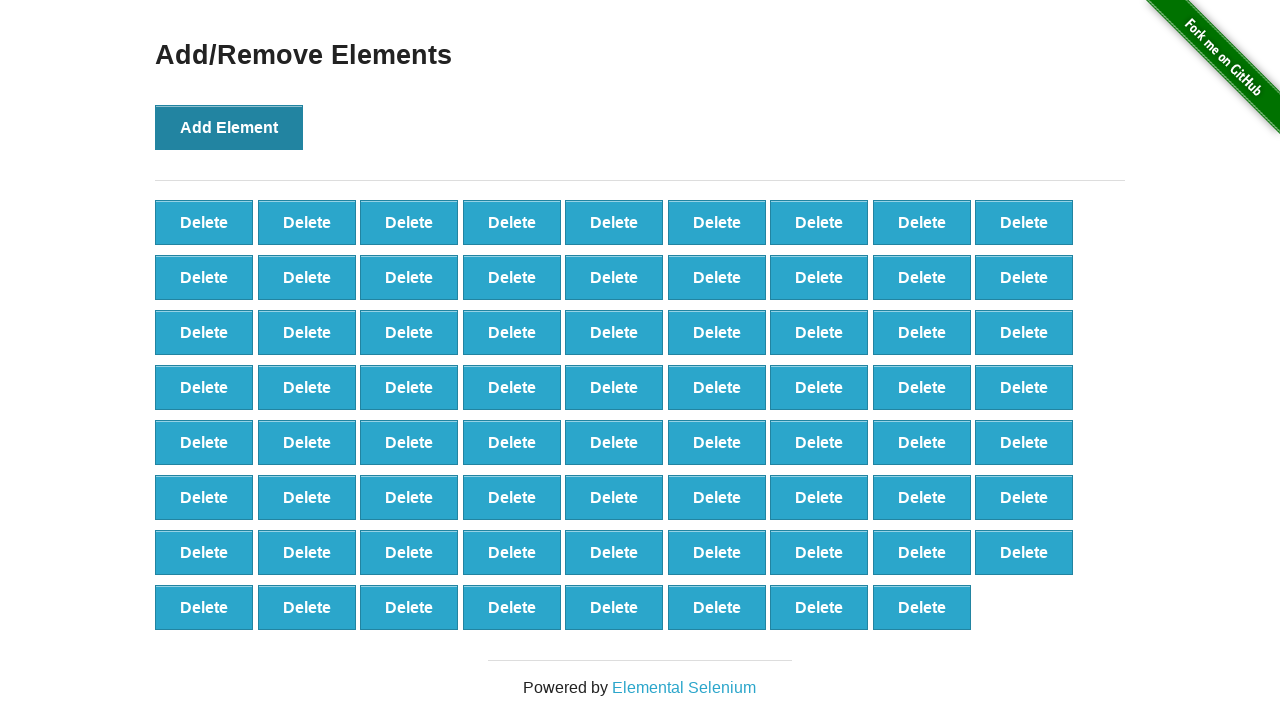

Clicked 'Add Element' button (iteration 72/100) at (229, 127) on button[onclick='addElement()']
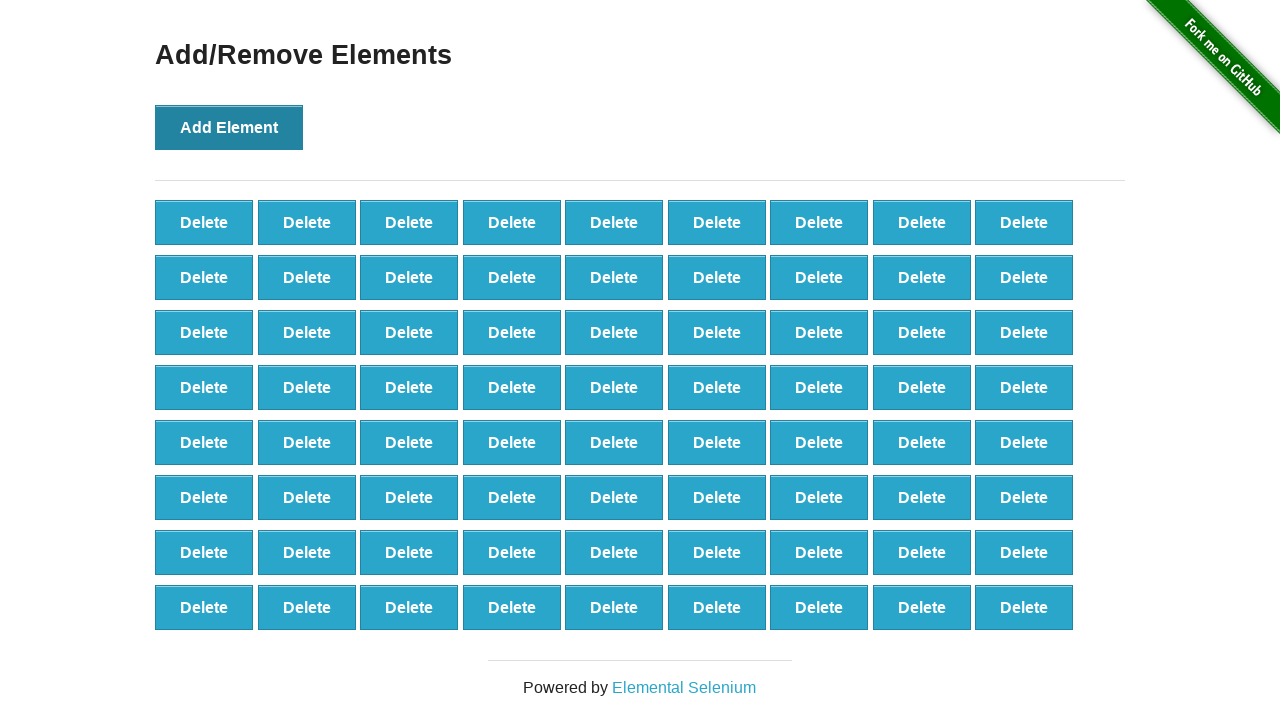

Clicked 'Add Element' button (iteration 73/100) at (229, 127) on button[onclick='addElement()']
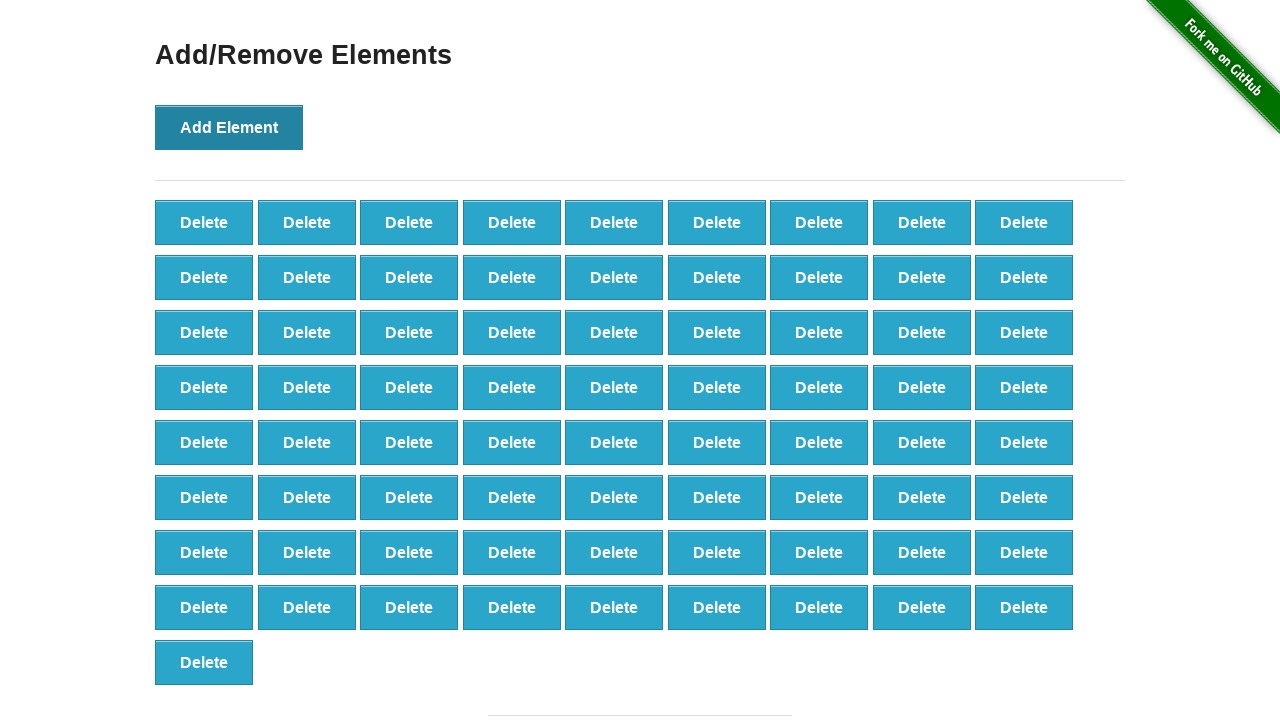

Clicked 'Add Element' button (iteration 74/100) at (229, 127) on button[onclick='addElement()']
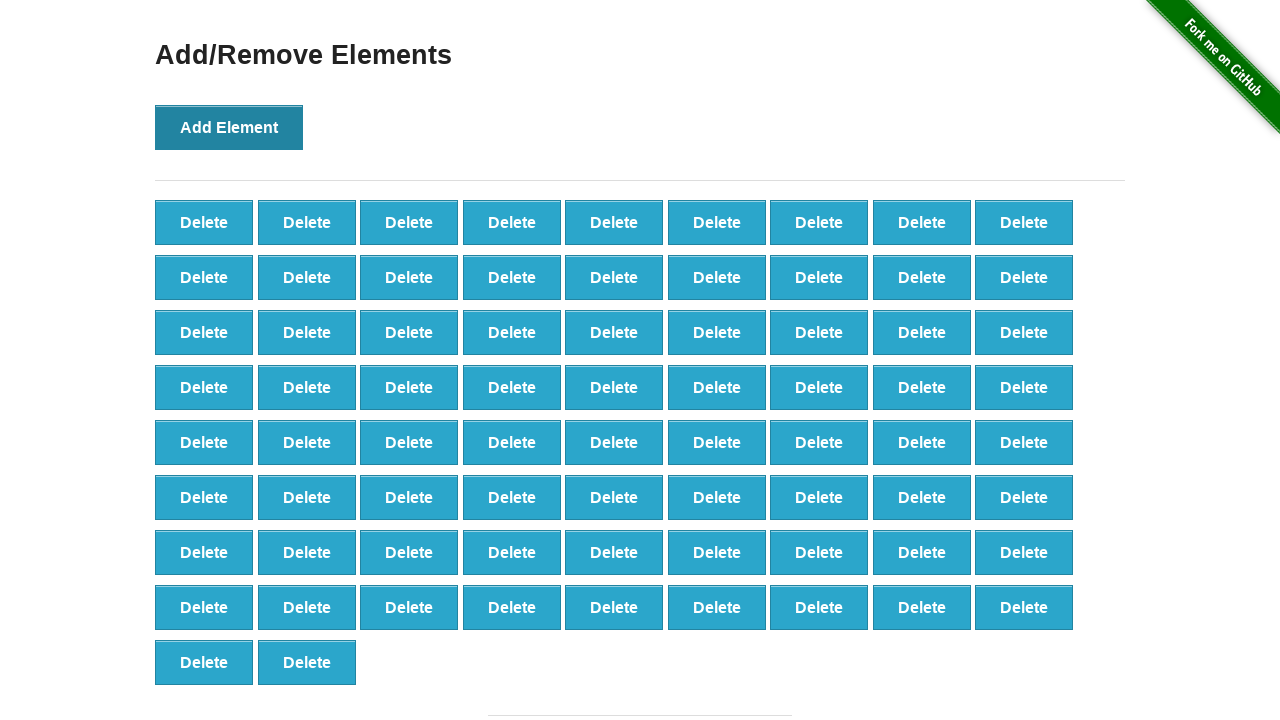

Clicked 'Add Element' button (iteration 75/100) at (229, 127) on button[onclick='addElement()']
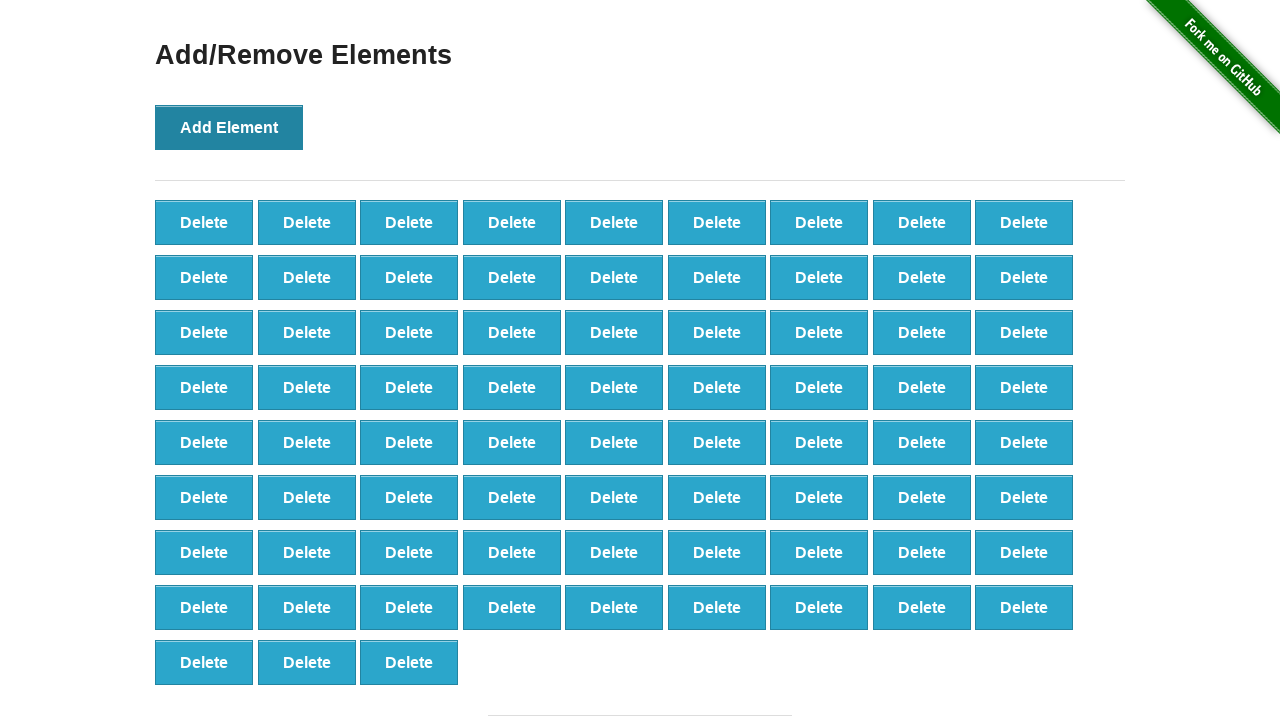

Clicked 'Add Element' button (iteration 76/100) at (229, 127) on button[onclick='addElement()']
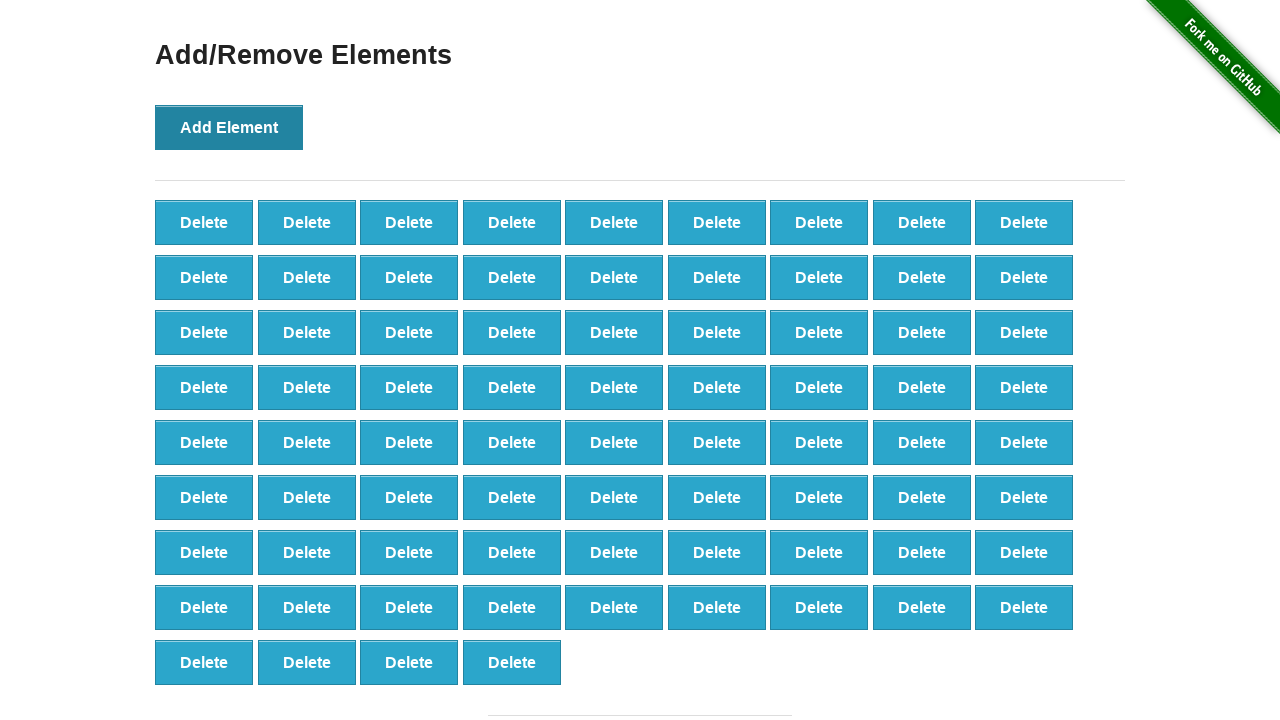

Clicked 'Add Element' button (iteration 77/100) at (229, 127) on button[onclick='addElement()']
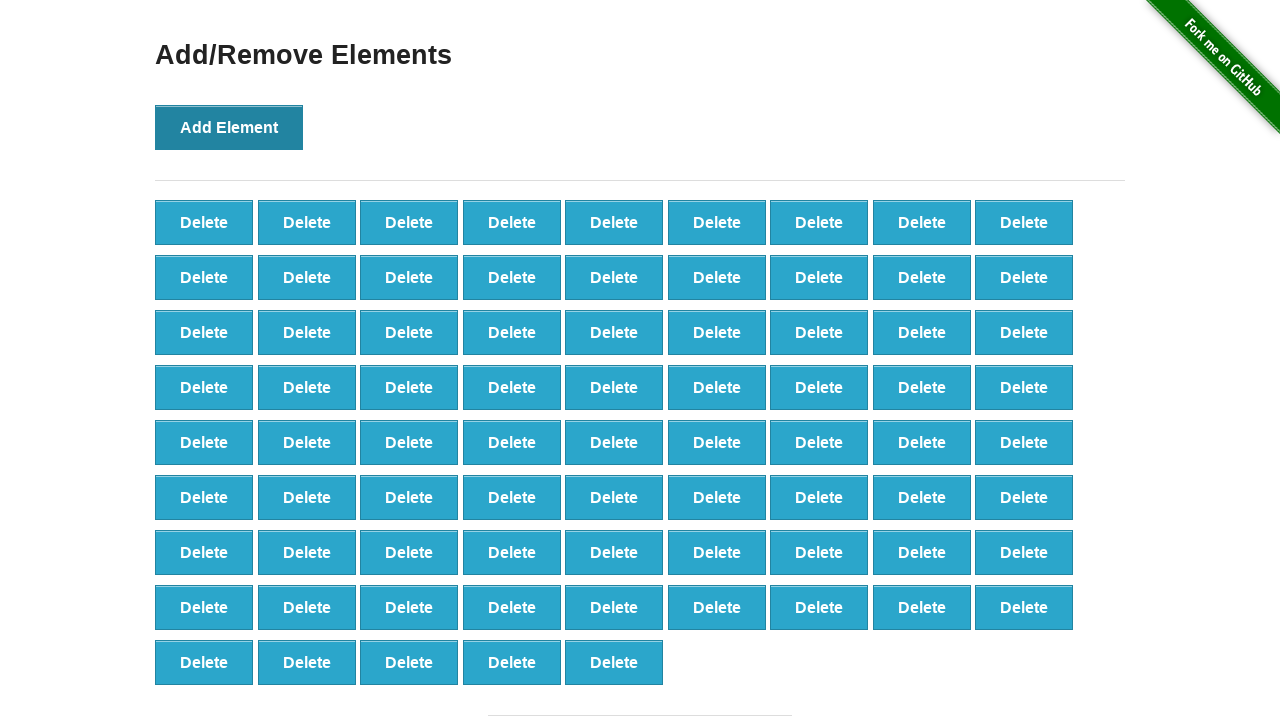

Clicked 'Add Element' button (iteration 78/100) at (229, 127) on button[onclick='addElement()']
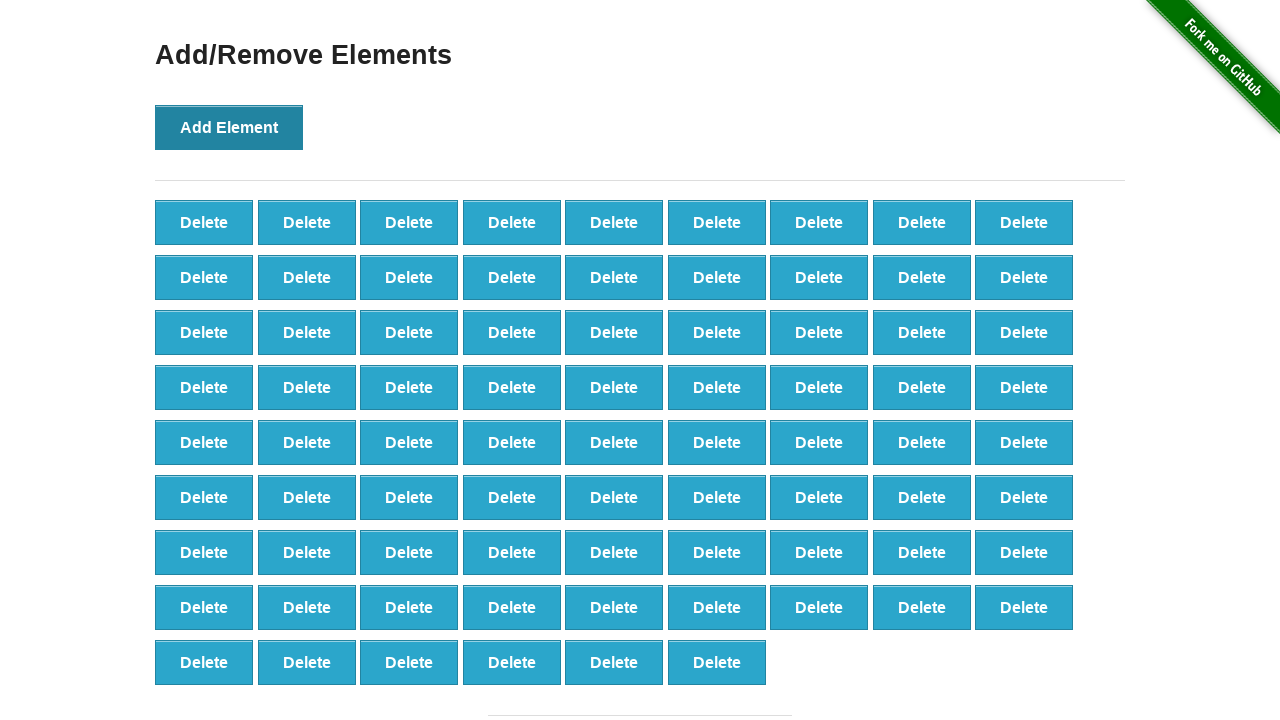

Clicked 'Add Element' button (iteration 79/100) at (229, 127) on button[onclick='addElement()']
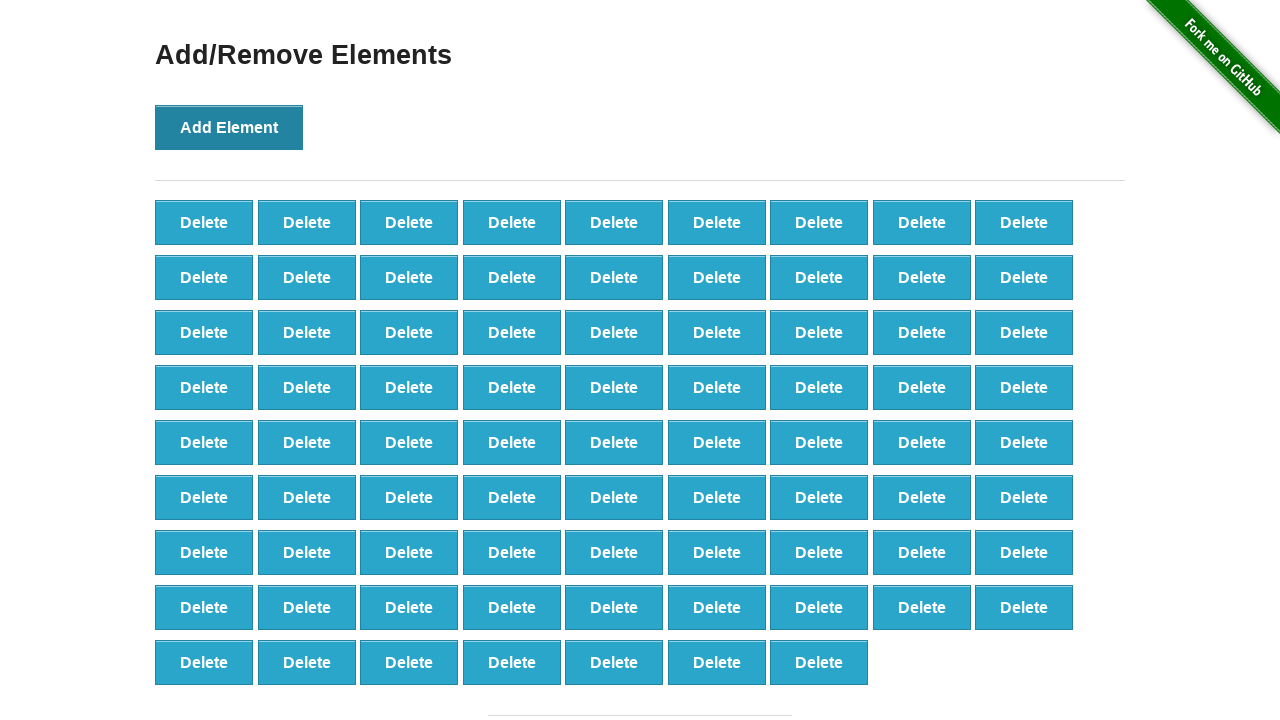

Clicked 'Add Element' button (iteration 80/100) at (229, 127) on button[onclick='addElement()']
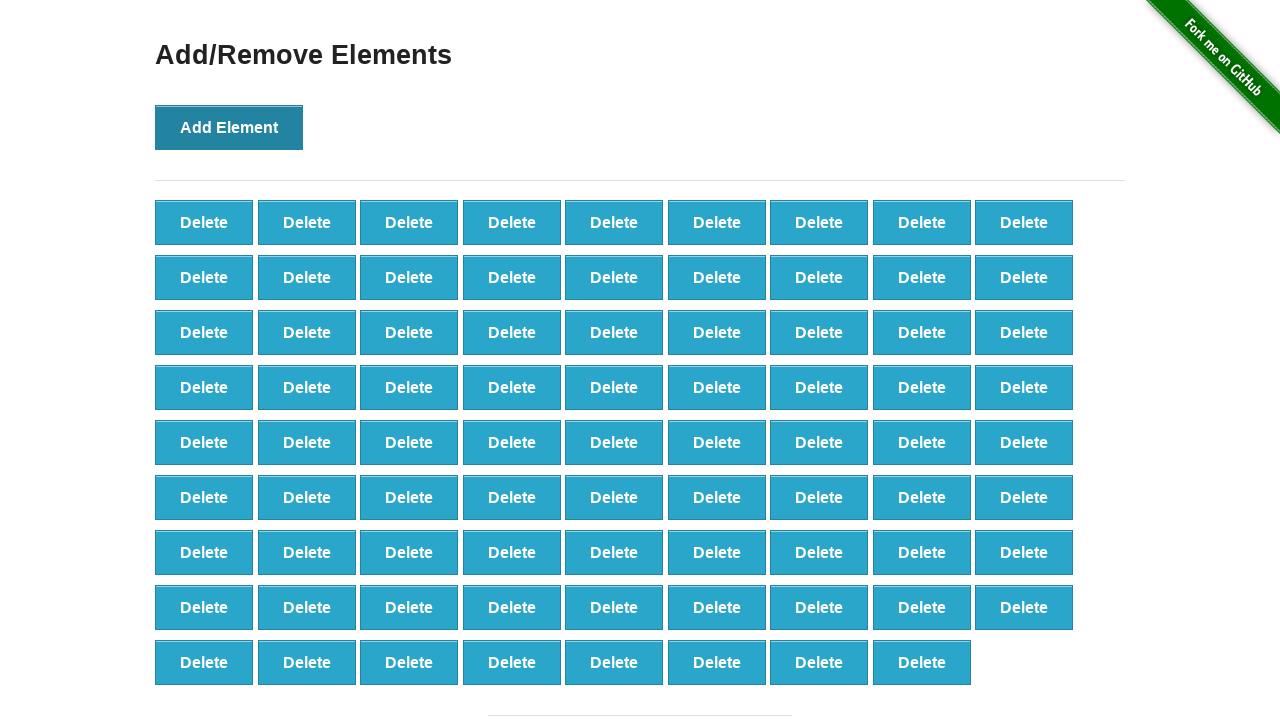

Clicked 'Add Element' button (iteration 81/100) at (229, 127) on button[onclick='addElement()']
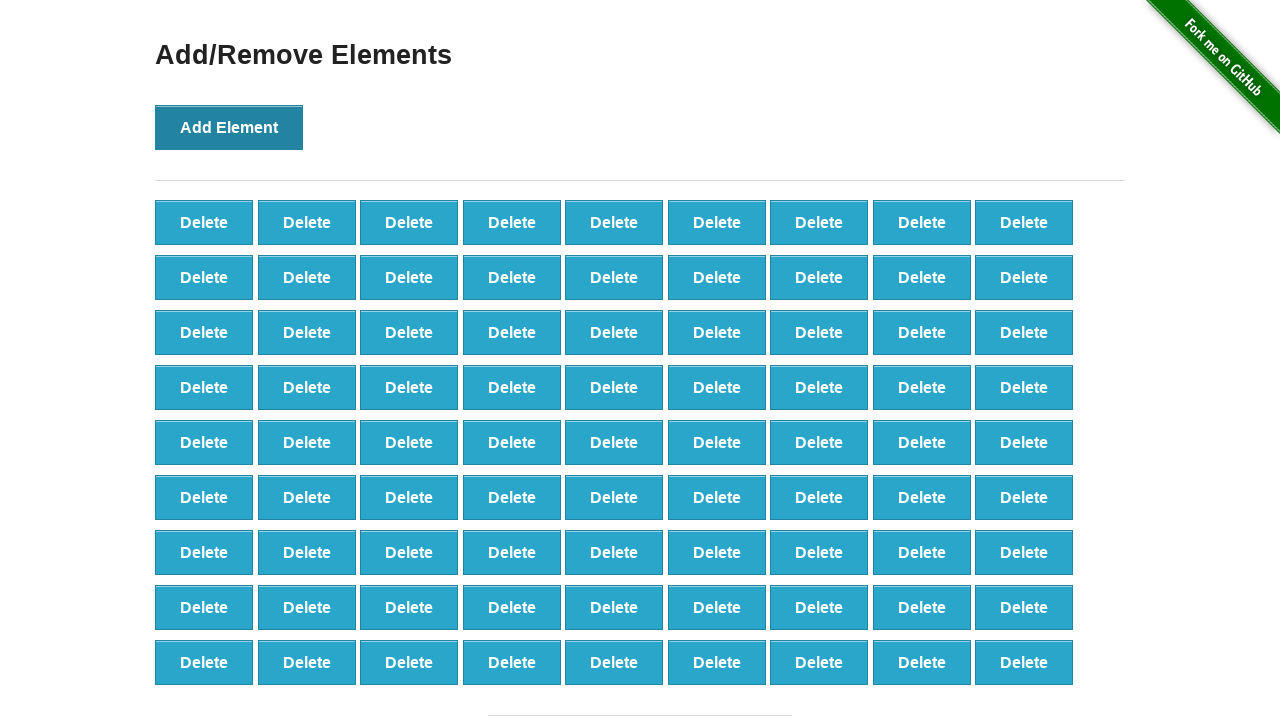

Clicked 'Add Element' button (iteration 82/100) at (229, 127) on button[onclick='addElement()']
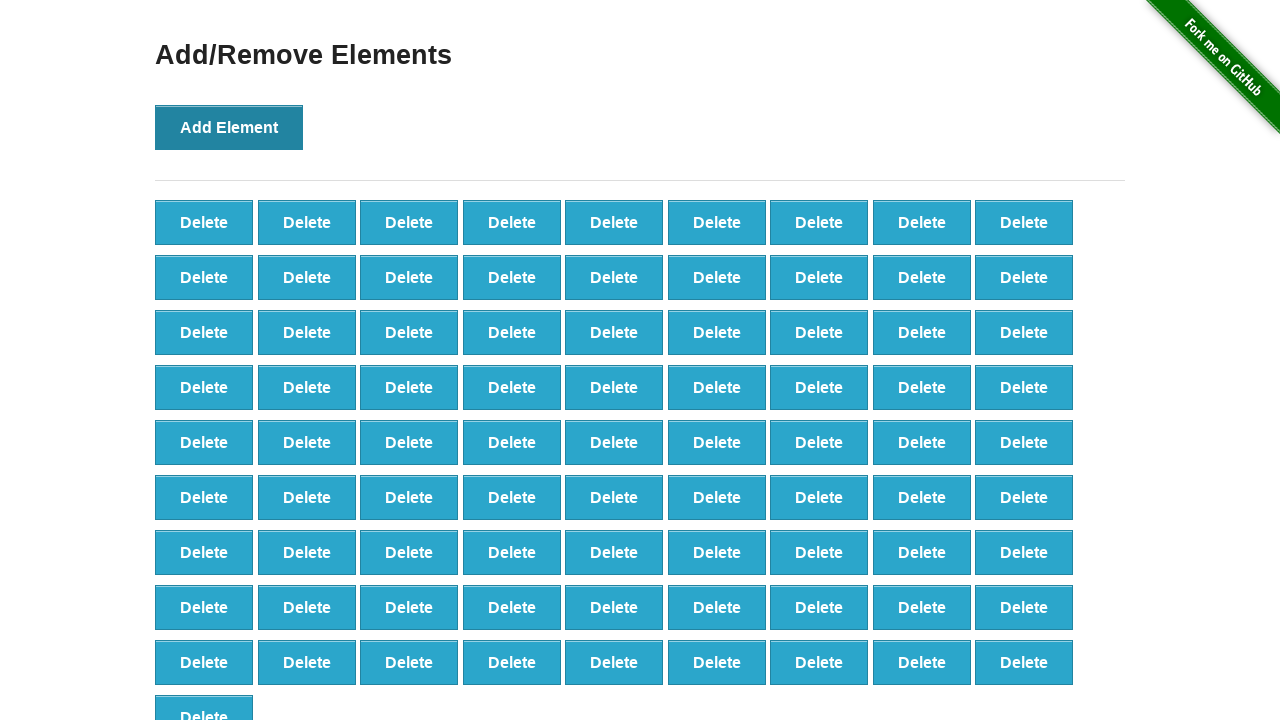

Clicked 'Add Element' button (iteration 83/100) at (229, 127) on button[onclick='addElement()']
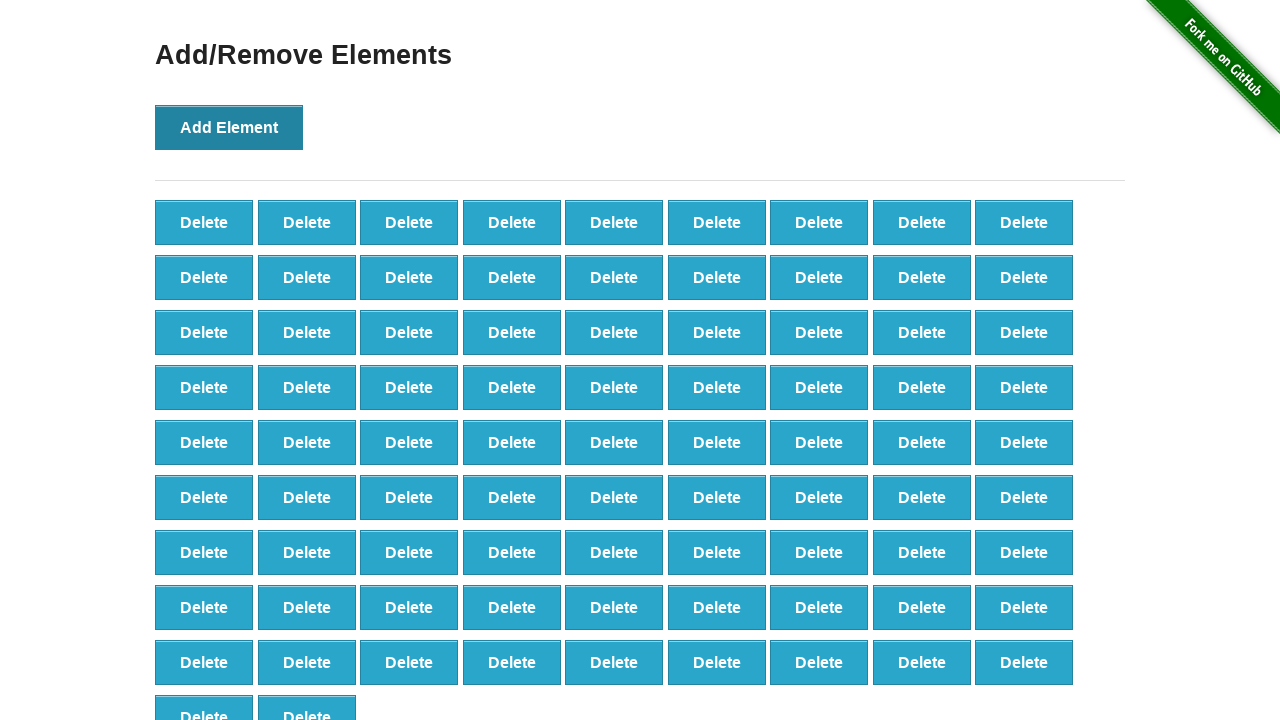

Clicked 'Add Element' button (iteration 84/100) at (229, 127) on button[onclick='addElement()']
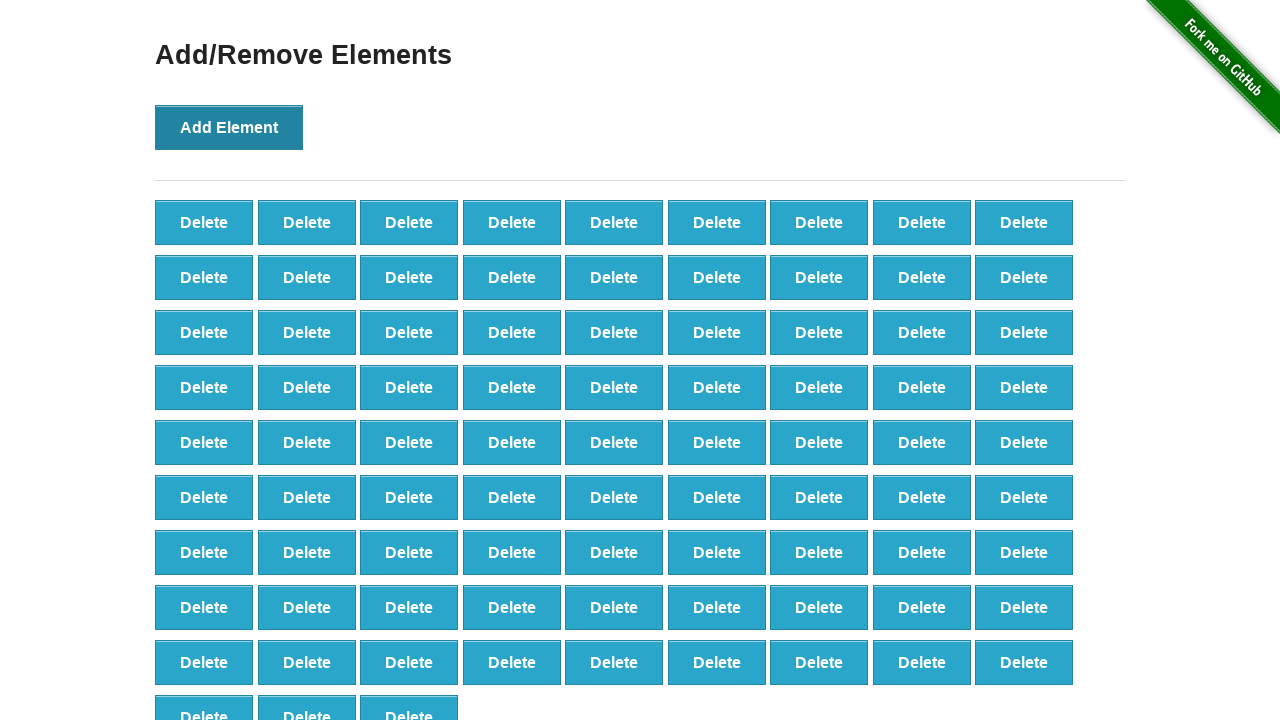

Clicked 'Add Element' button (iteration 85/100) at (229, 127) on button[onclick='addElement()']
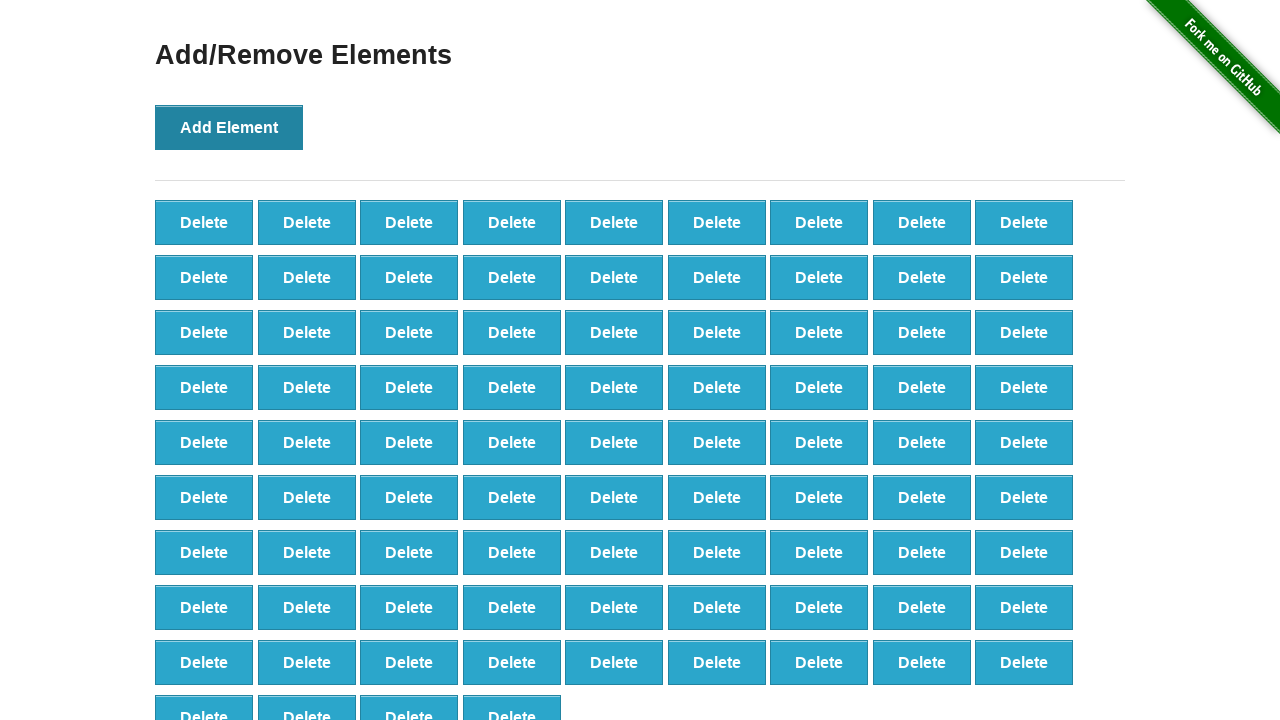

Clicked 'Add Element' button (iteration 86/100) at (229, 127) on button[onclick='addElement()']
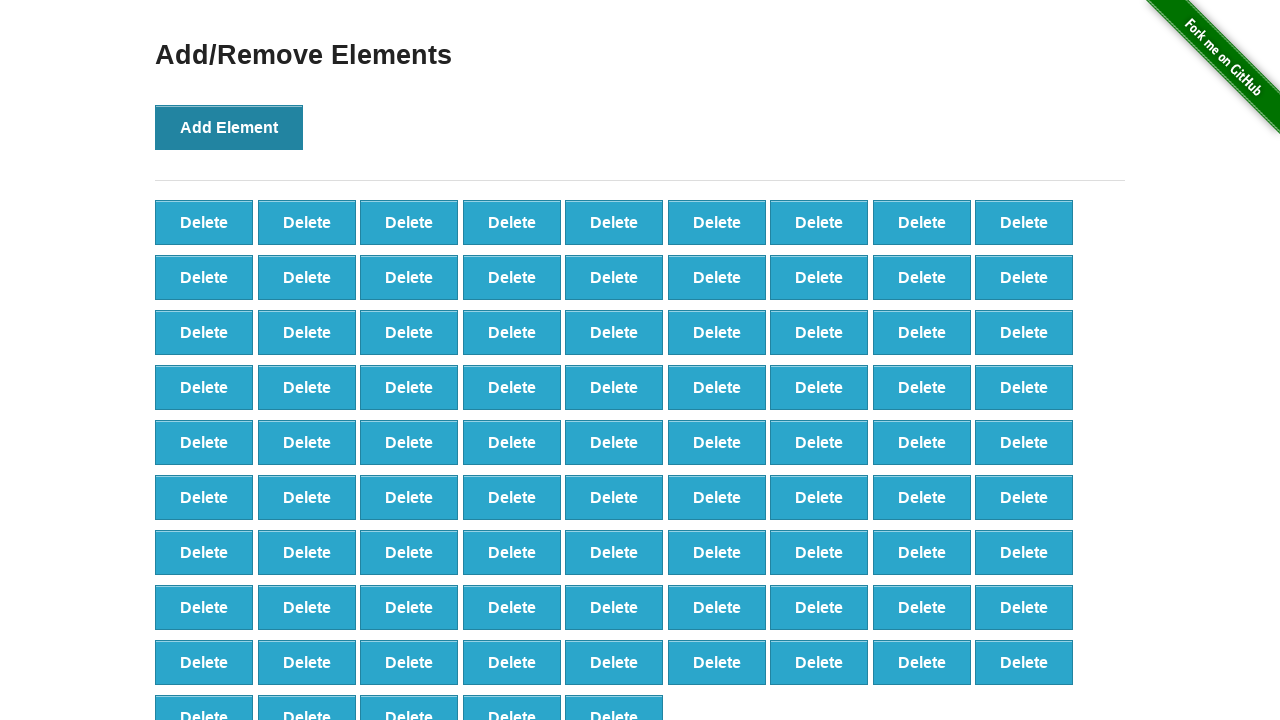

Clicked 'Add Element' button (iteration 87/100) at (229, 127) on button[onclick='addElement()']
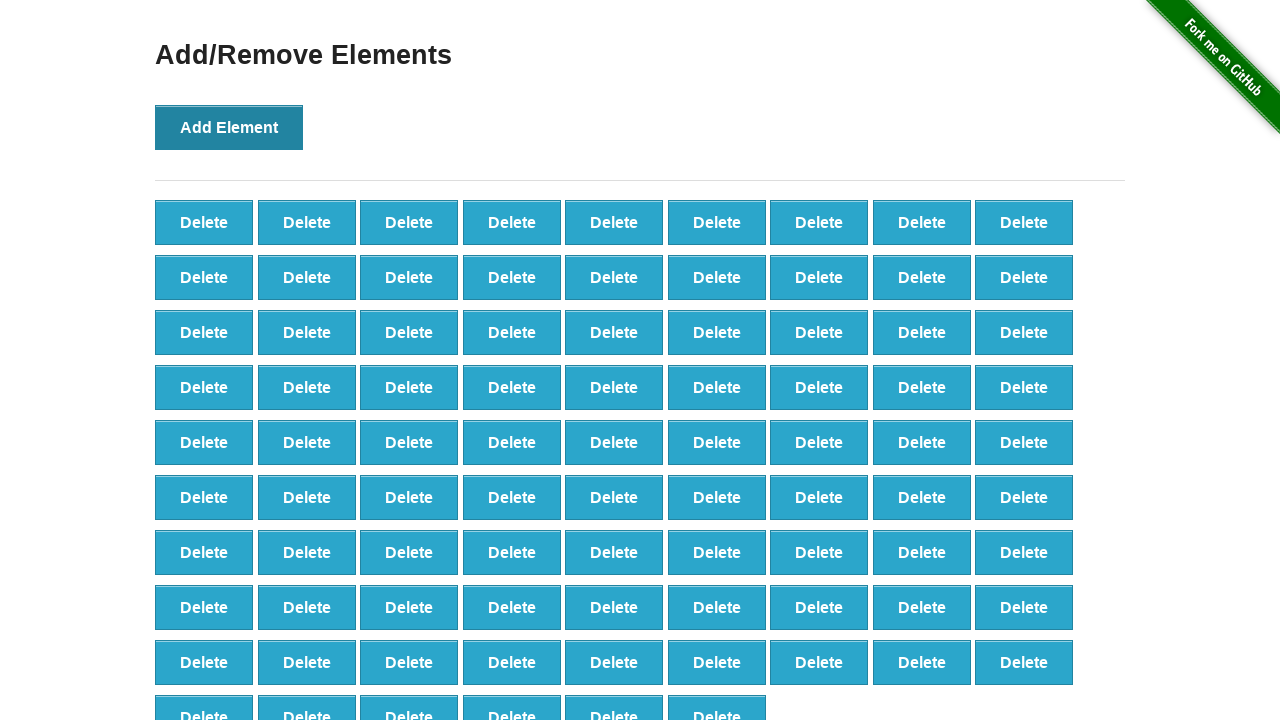

Clicked 'Add Element' button (iteration 88/100) at (229, 127) on button[onclick='addElement()']
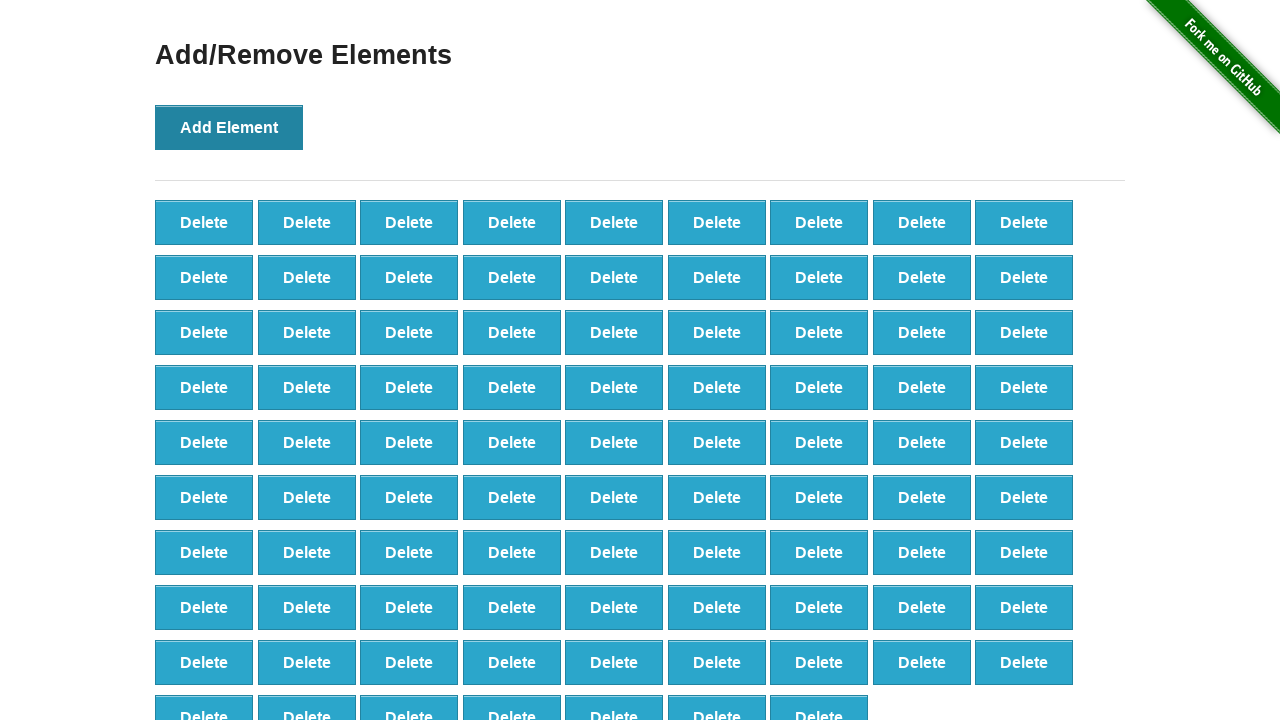

Clicked 'Add Element' button (iteration 89/100) at (229, 127) on button[onclick='addElement()']
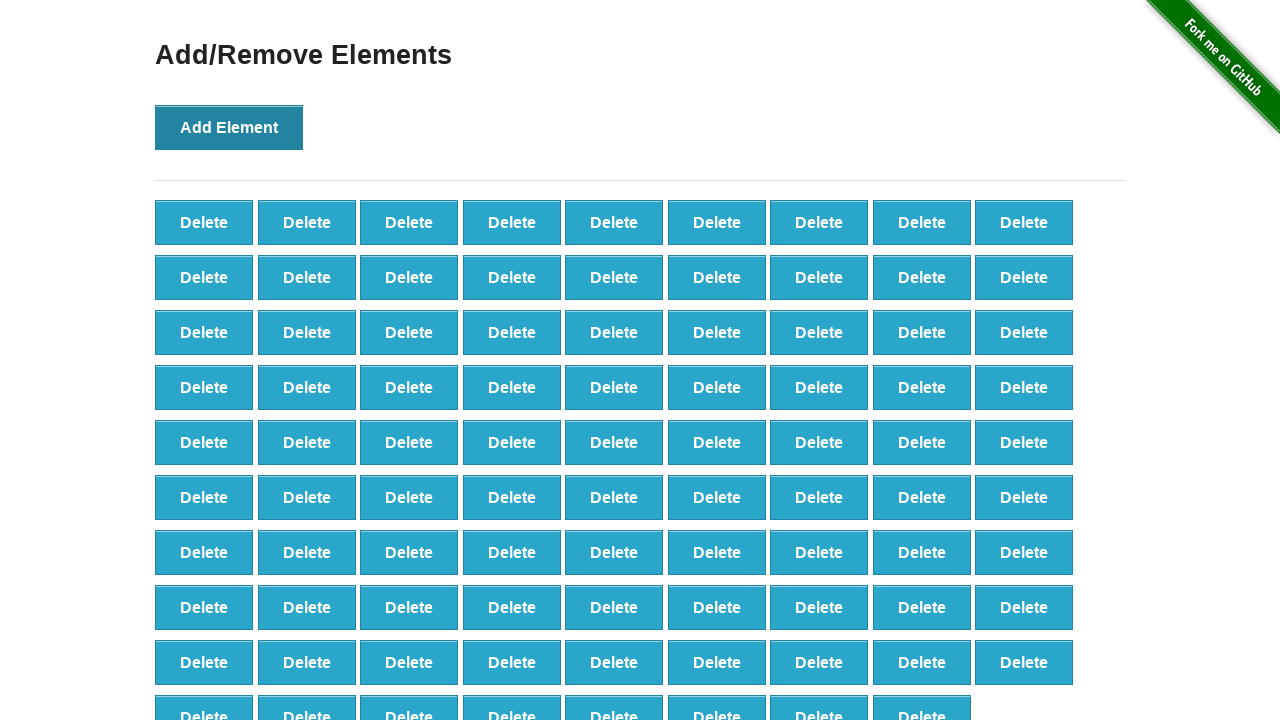

Clicked 'Add Element' button (iteration 90/100) at (229, 127) on button[onclick='addElement()']
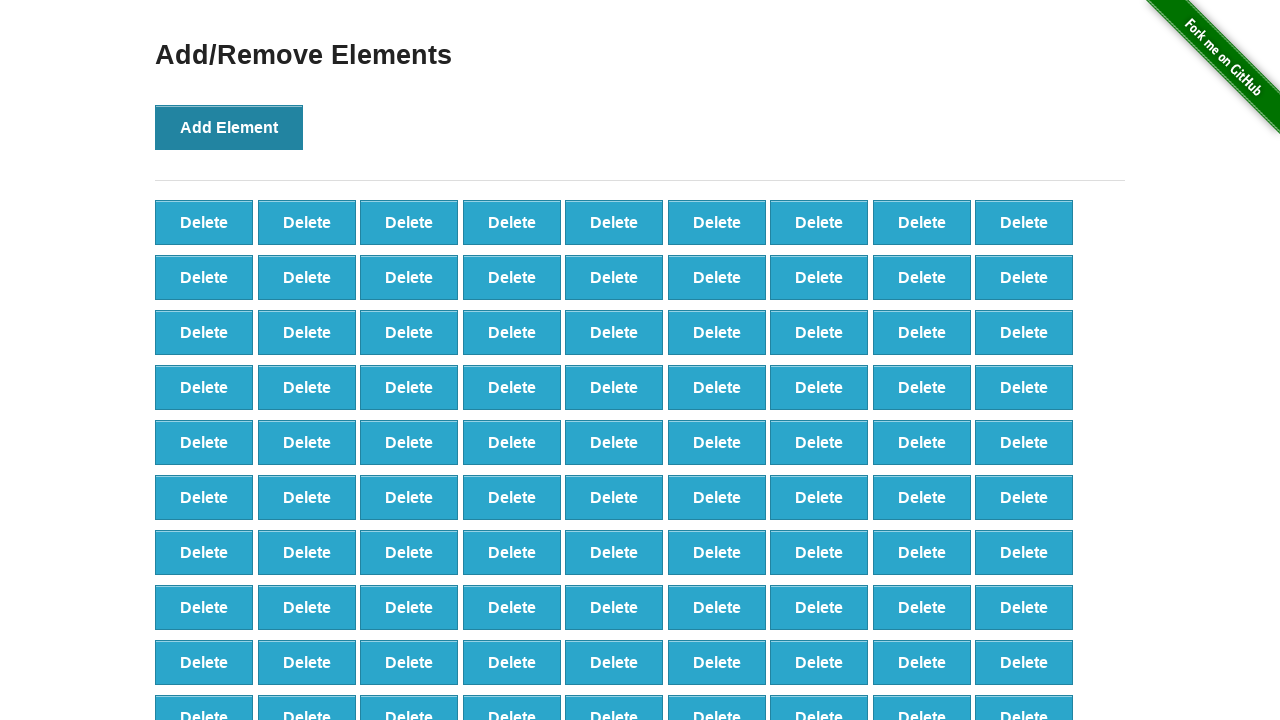

Clicked 'Add Element' button (iteration 91/100) at (229, 127) on button[onclick='addElement()']
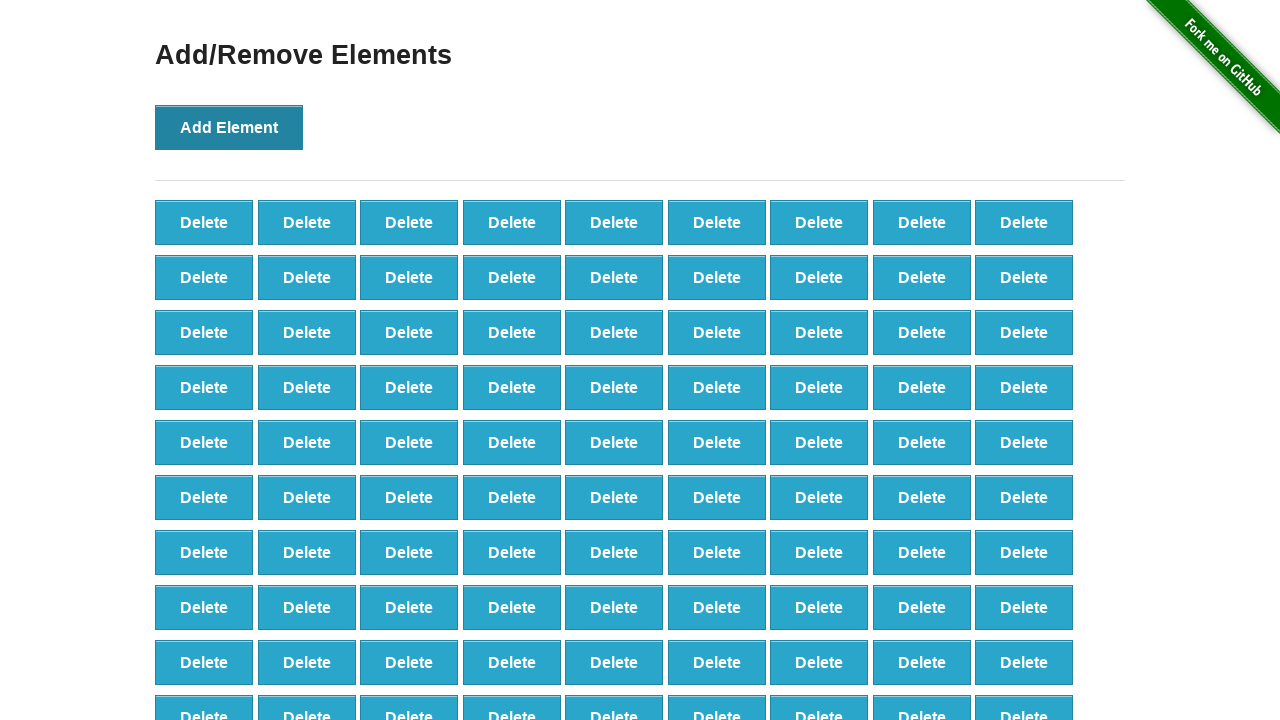

Clicked 'Add Element' button (iteration 92/100) at (229, 127) on button[onclick='addElement()']
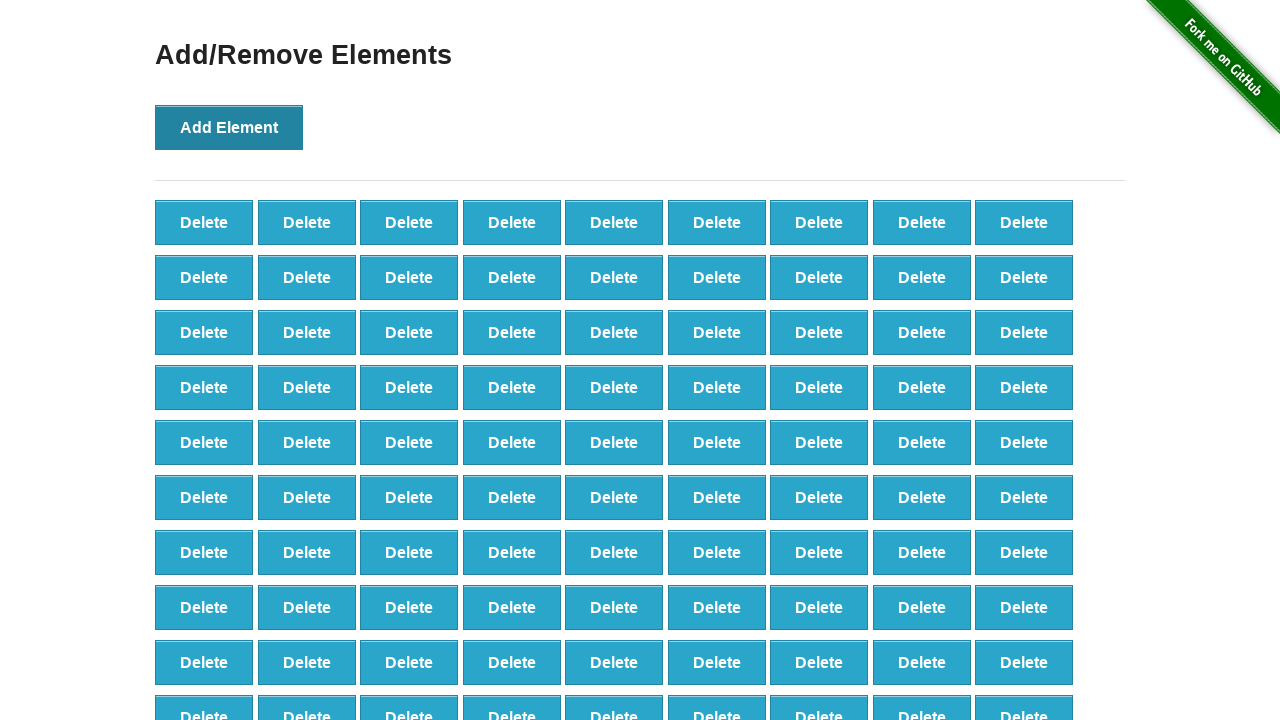

Clicked 'Add Element' button (iteration 93/100) at (229, 127) on button[onclick='addElement()']
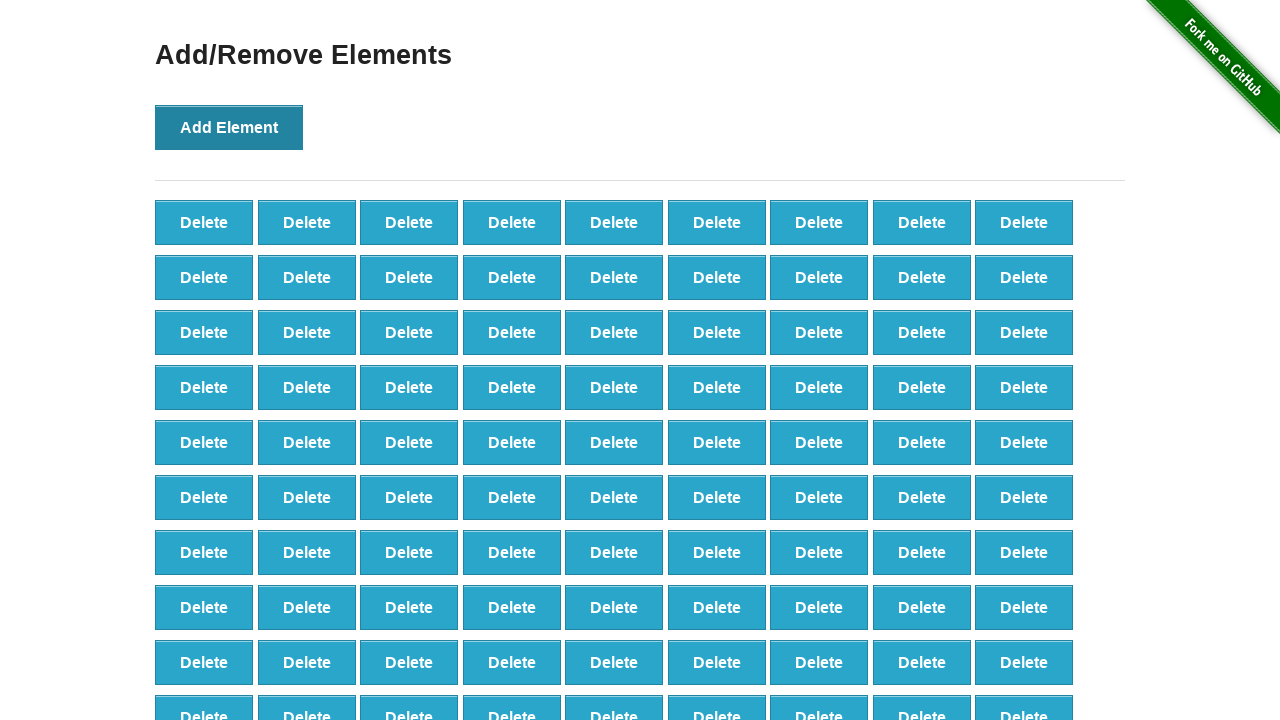

Clicked 'Add Element' button (iteration 94/100) at (229, 127) on button[onclick='addElement()']
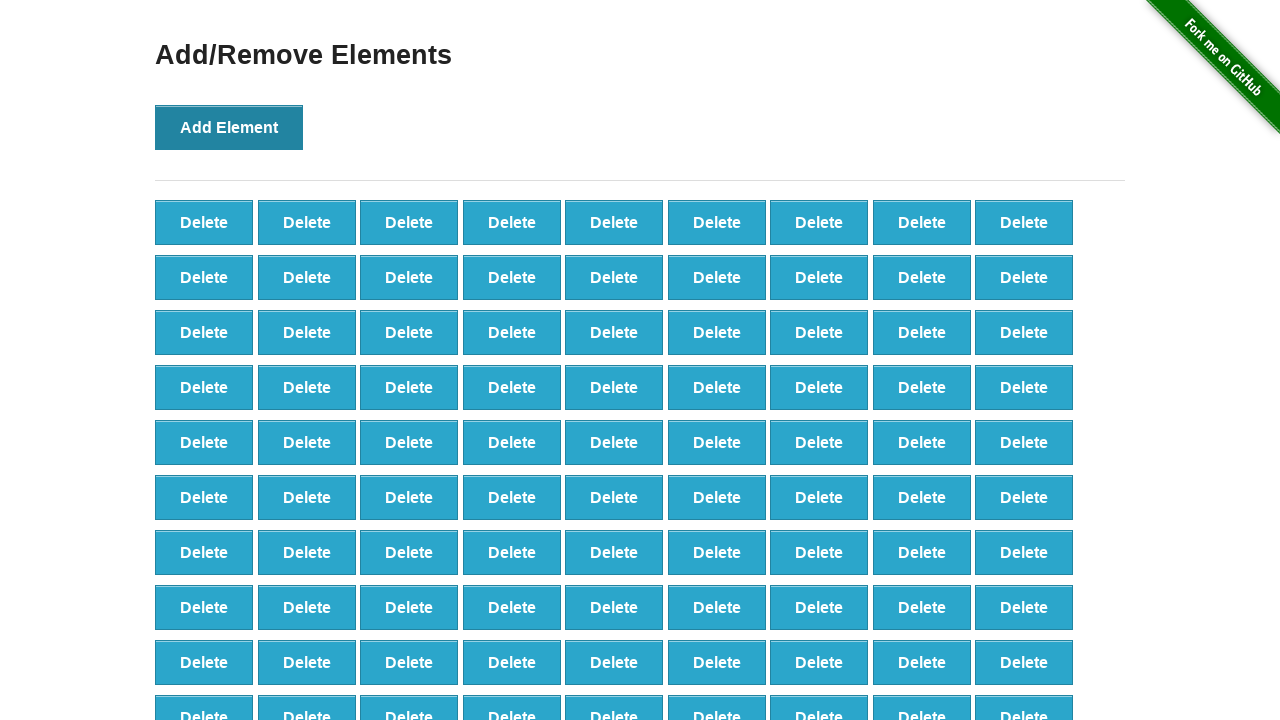

Clicked 'Add Element' button (iteration 95/100) at (229, 127) on button[onclick='addElement()']
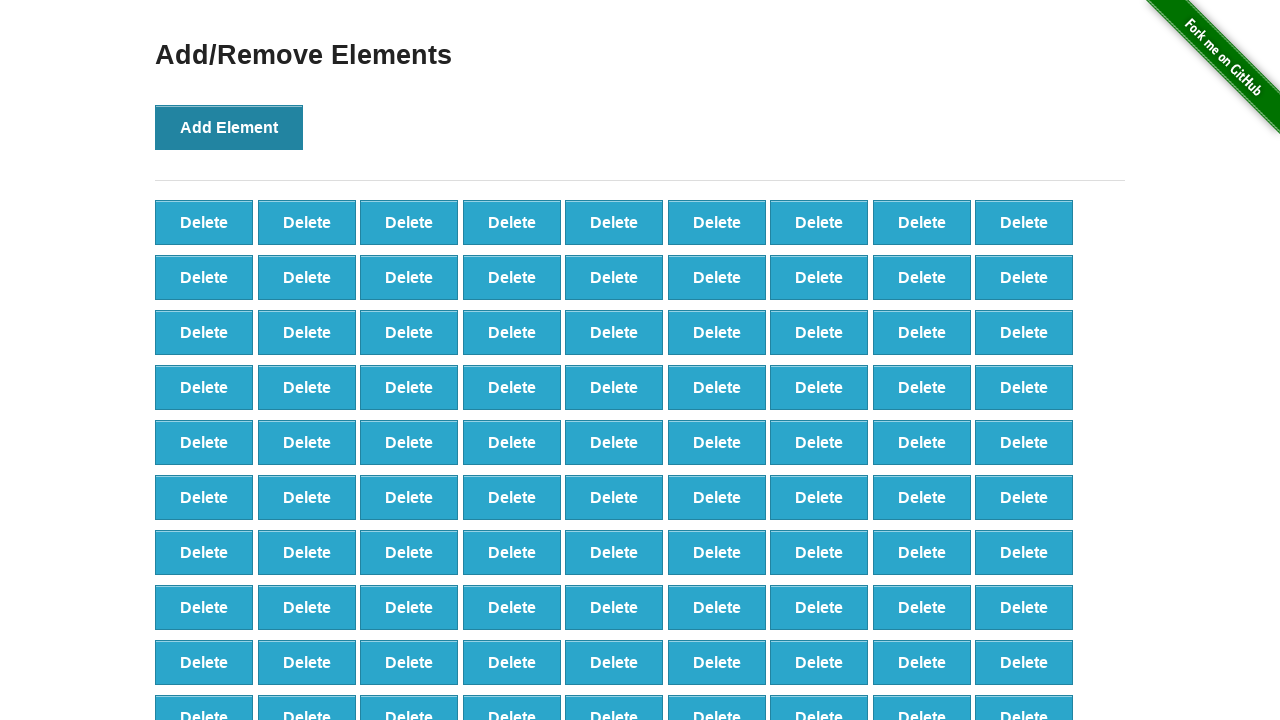

Clicked 'Add Element' button (iteration 96/100) at (229, 127) on button[onclick='addElement()']
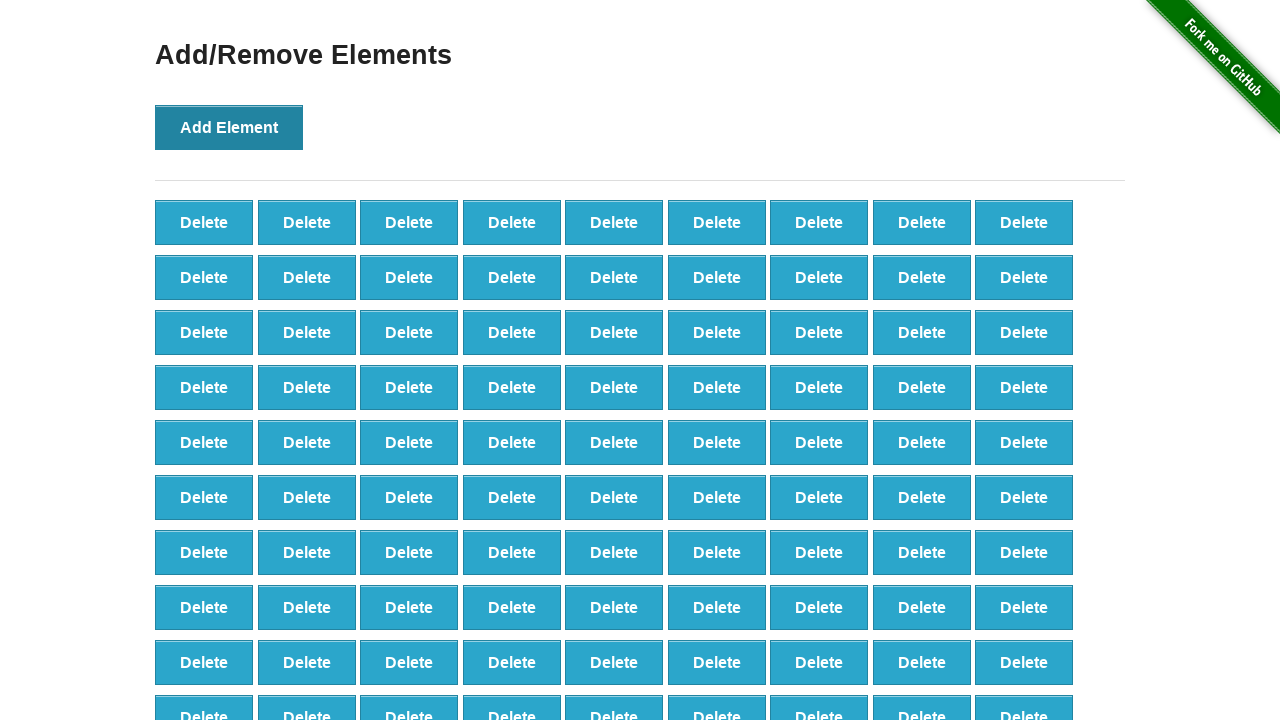

Clicked 'Add Element' button (iteration 97/100) at (229, 127) on button[onclick='addElement()']
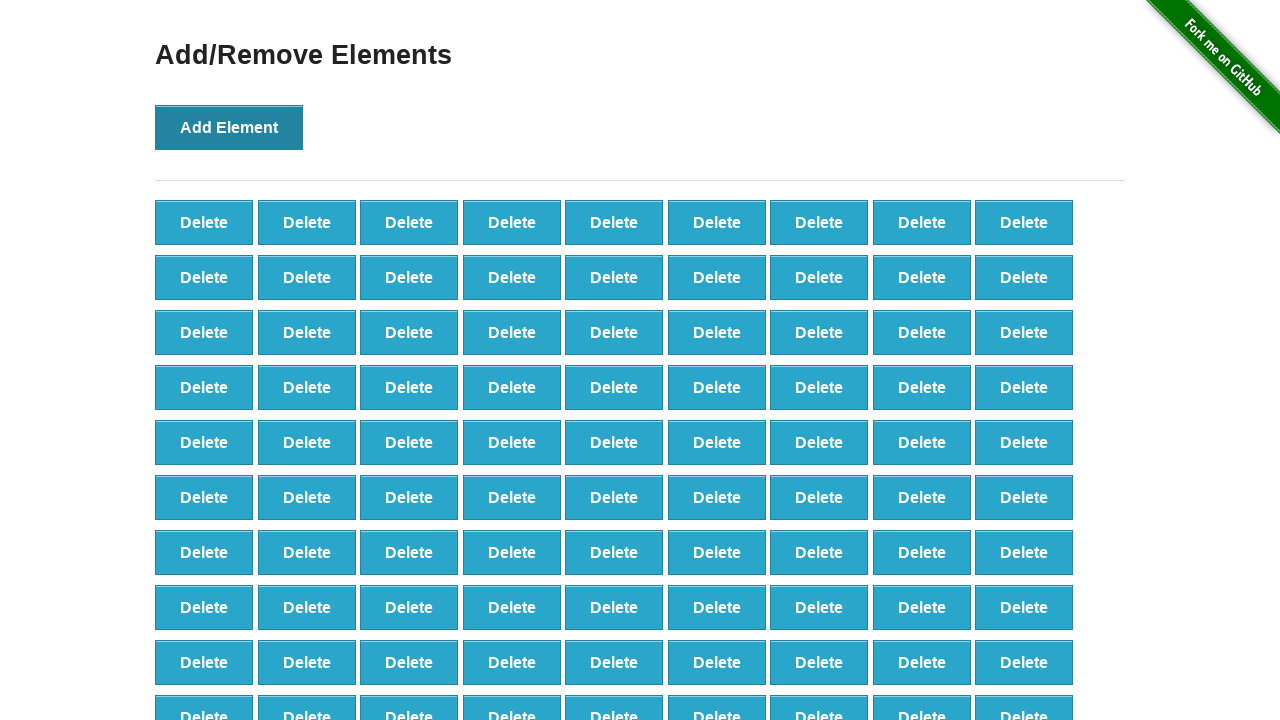

Clicked 'Add Element' button (iteration 98/100) at (229, 127) on button[onclick='addElement()']
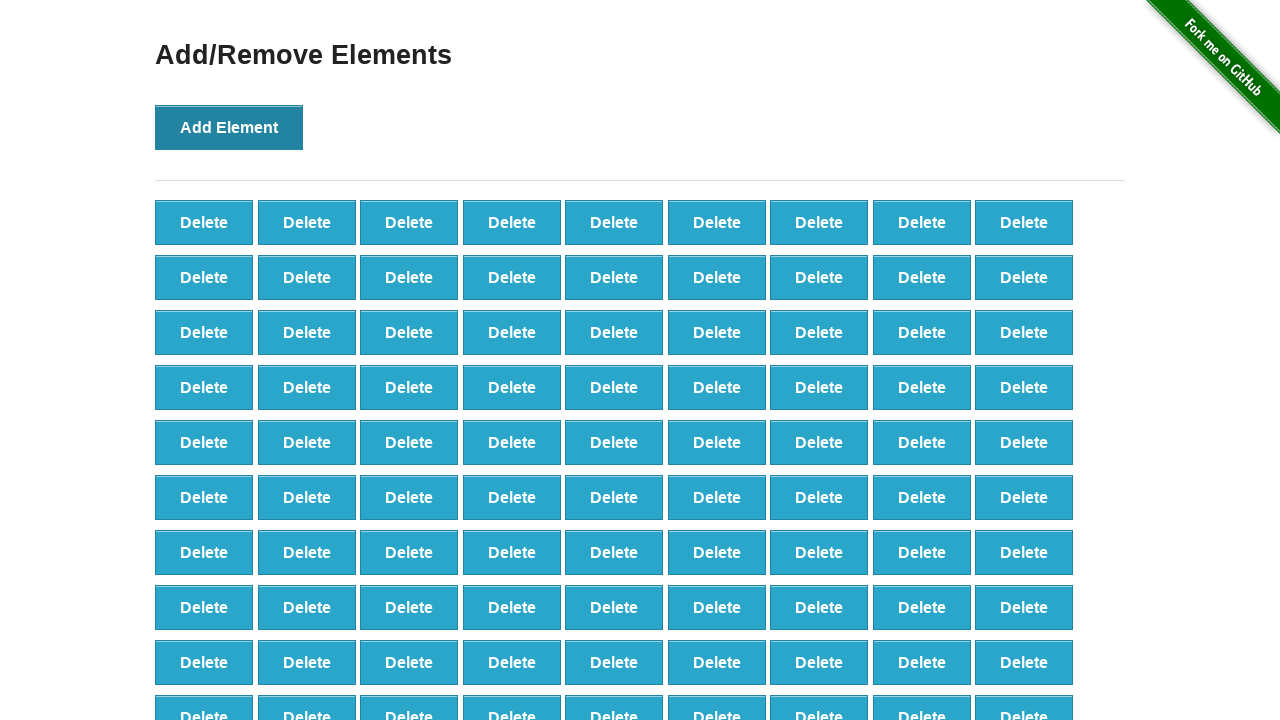

Clicked 'Add Element' button (iteration 99/100) at (229, 127) on button[onclick='addElement()']
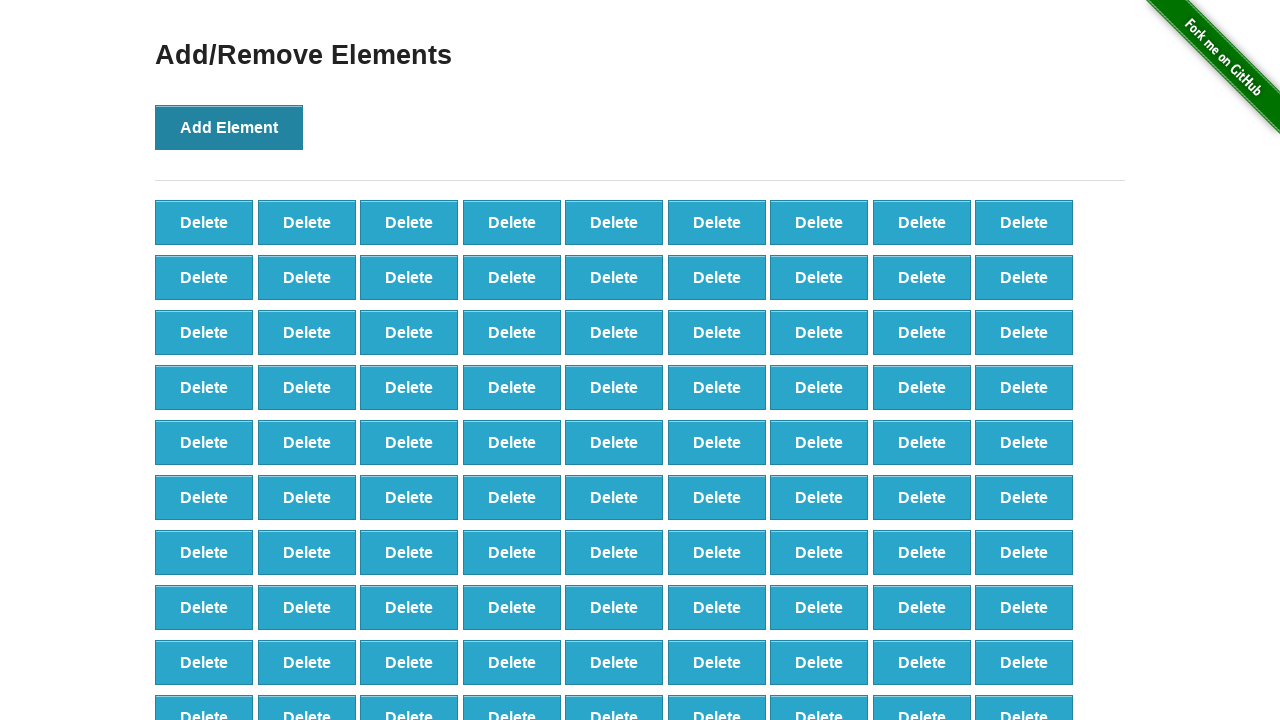

Clicked 'Add Element' button (iteration 100/100) at (229, 127) on button[onclick='addElement()']
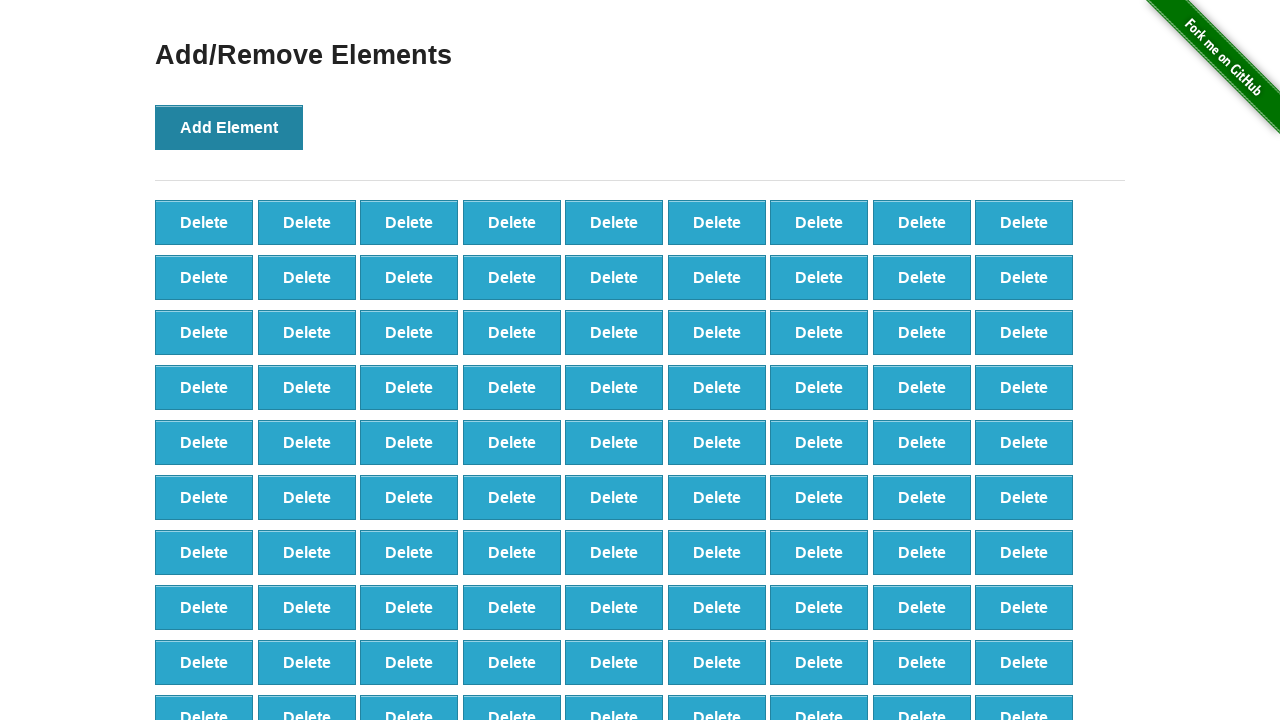

Delete buttons loaded after adding 100 elements
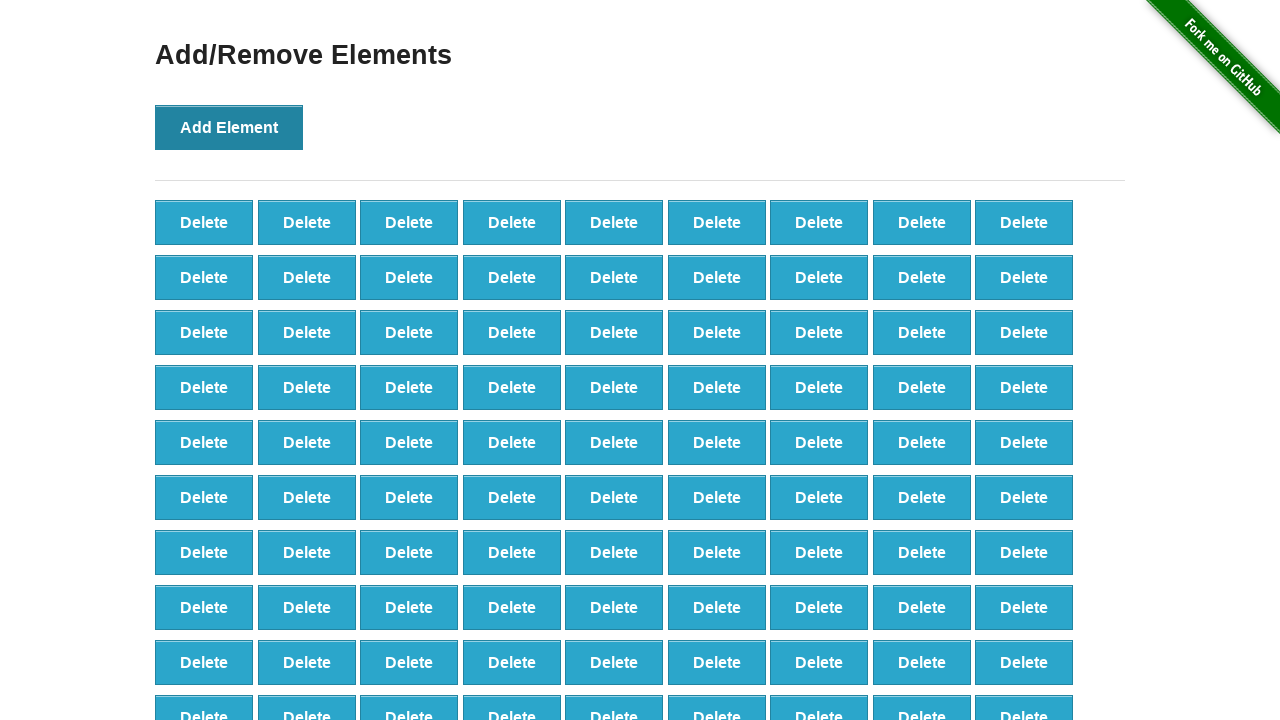

Counted 100 delete buttons before removal
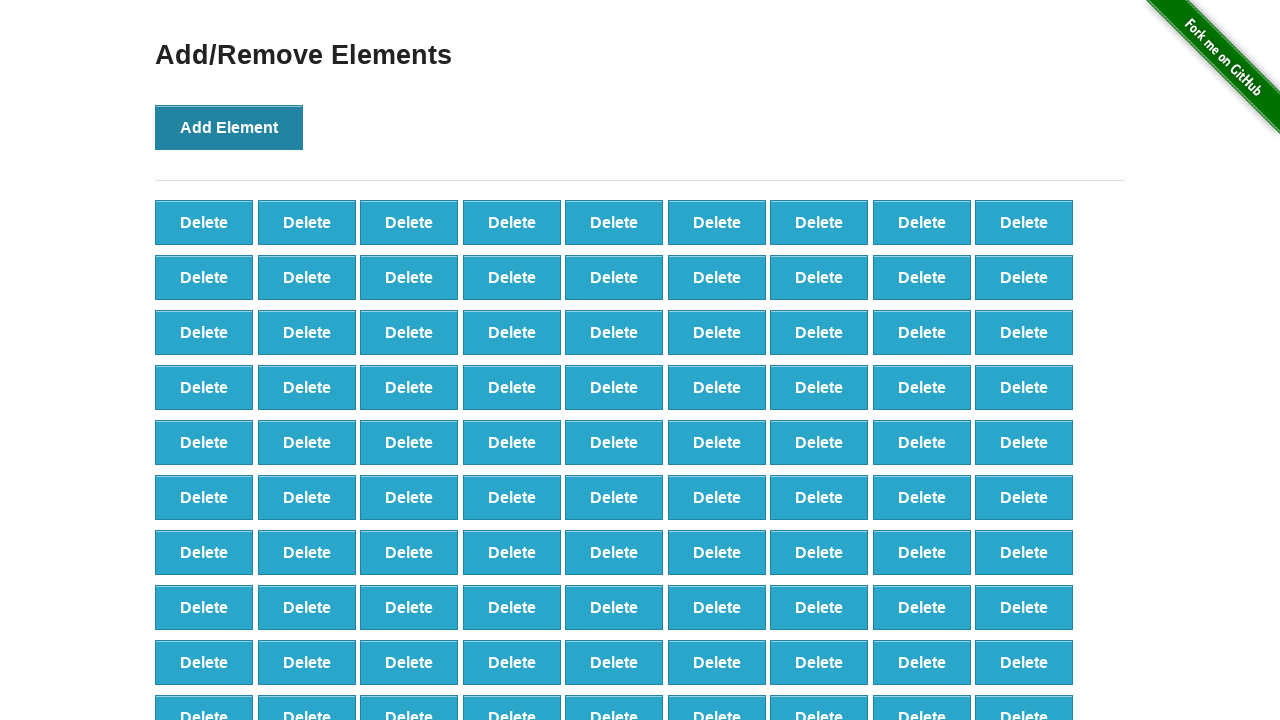

Clicked delete button to remove element (iteration 1/60) at (204, 222) on button[onclick='deleteElement()'] >> nth=0
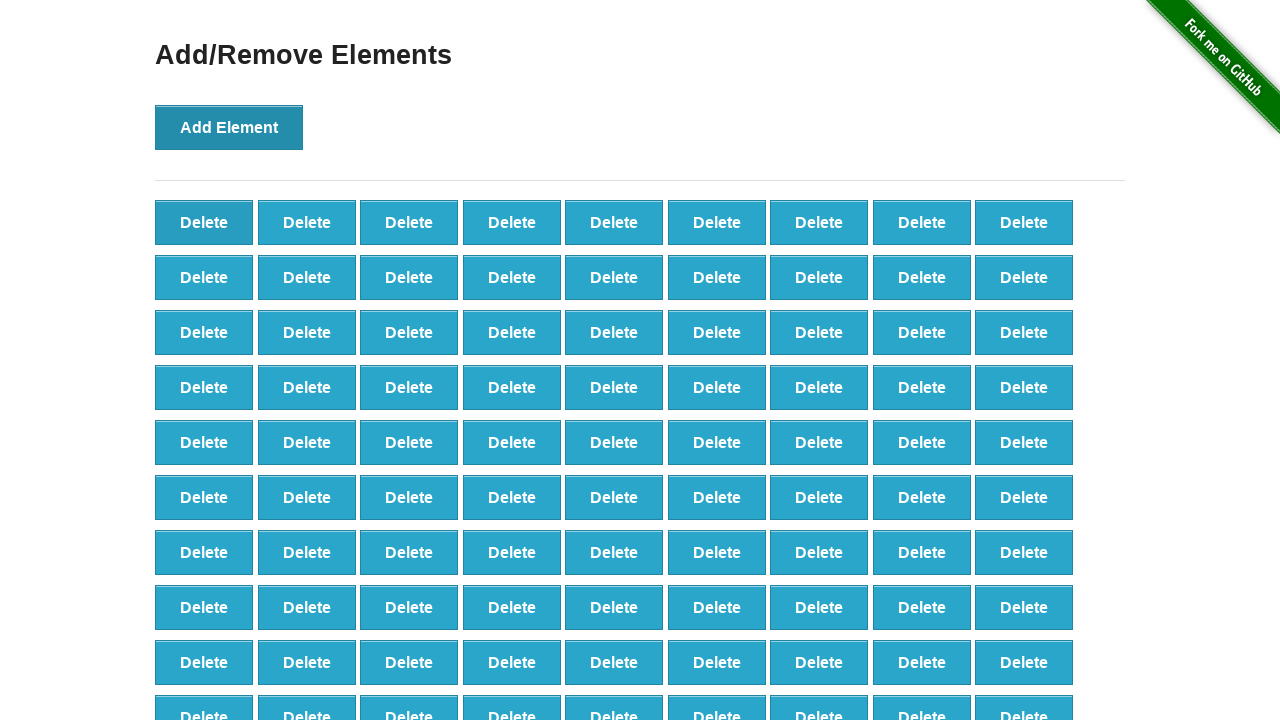

Clicked delete button to remove element (iteration 2/60) at (204, 222) on button[onclick='deleteElement()'] >> nth=0
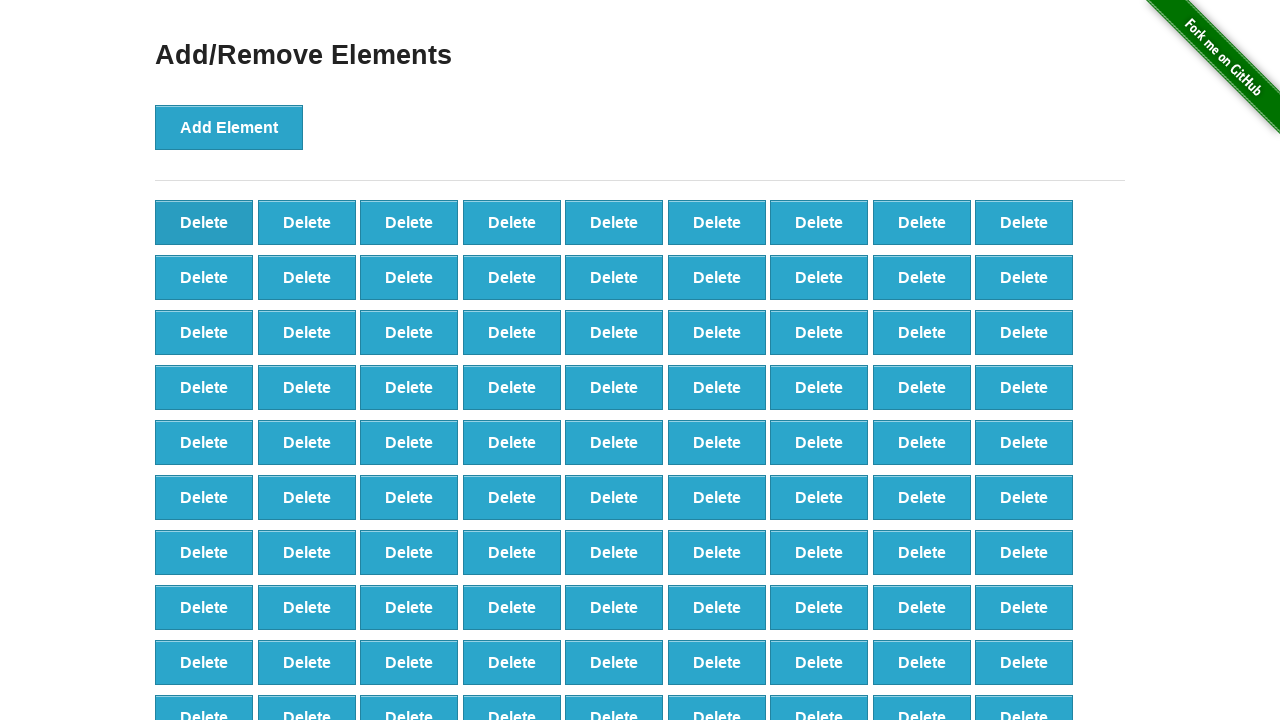

Clicked delete button to remove element (iteration 3/60) at (204, 222) on button[onclick='deleteElement()'] >> nth=0
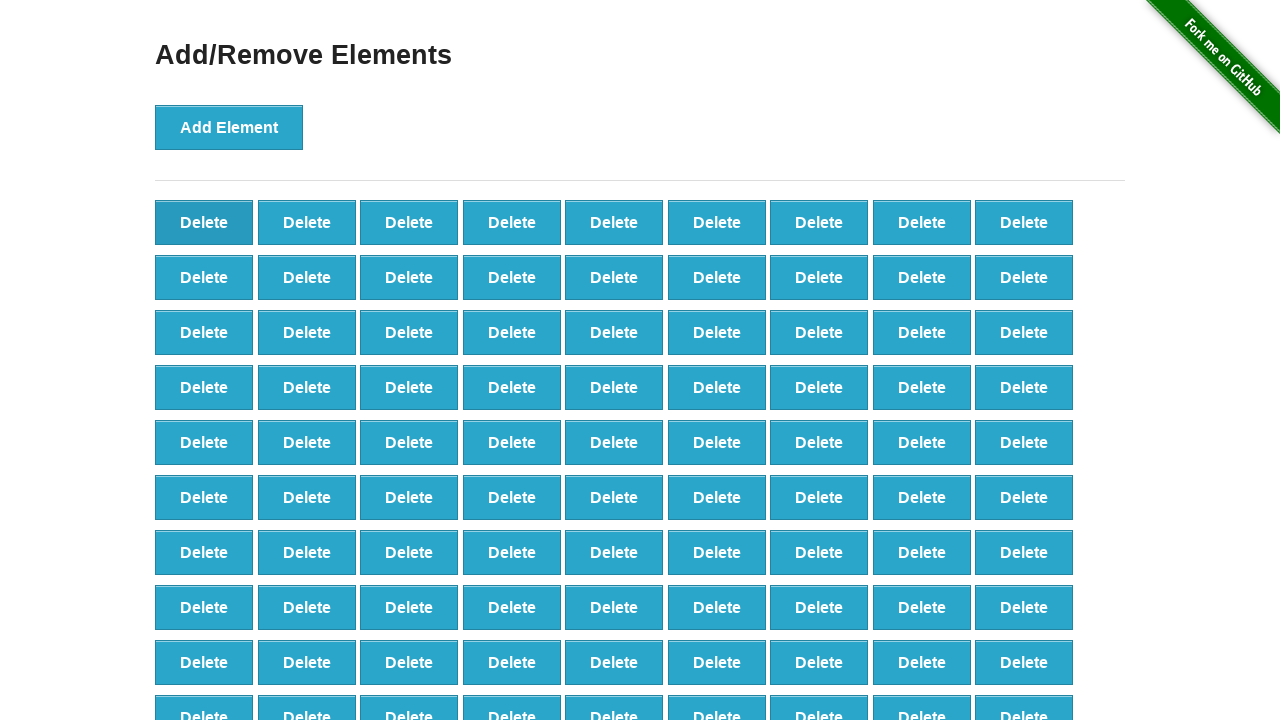

Clicked delete button to remove element (iteration 4/60) at (204, 222) on button[onclick='deleteElement()'] >> nth=0
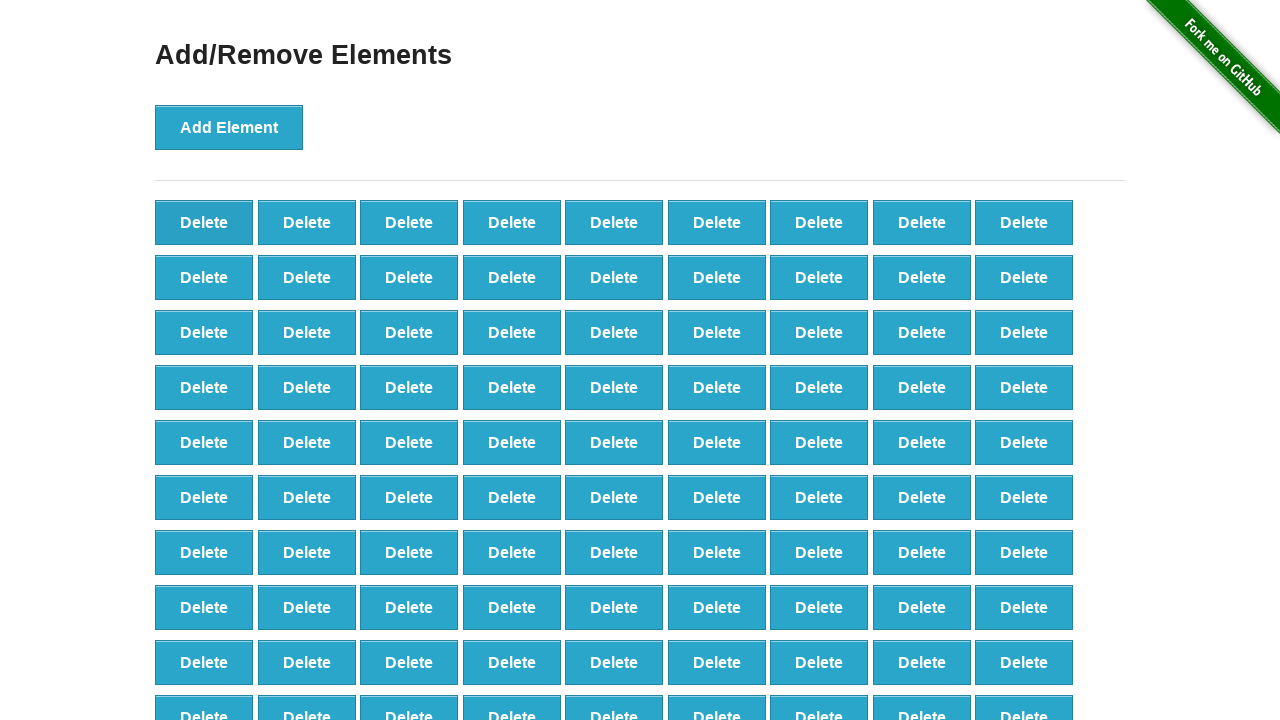

Clicked delete button to remove element (iteration 5/60) at (204, 222) on button[onclick='deleteElement()'] >> nth=0
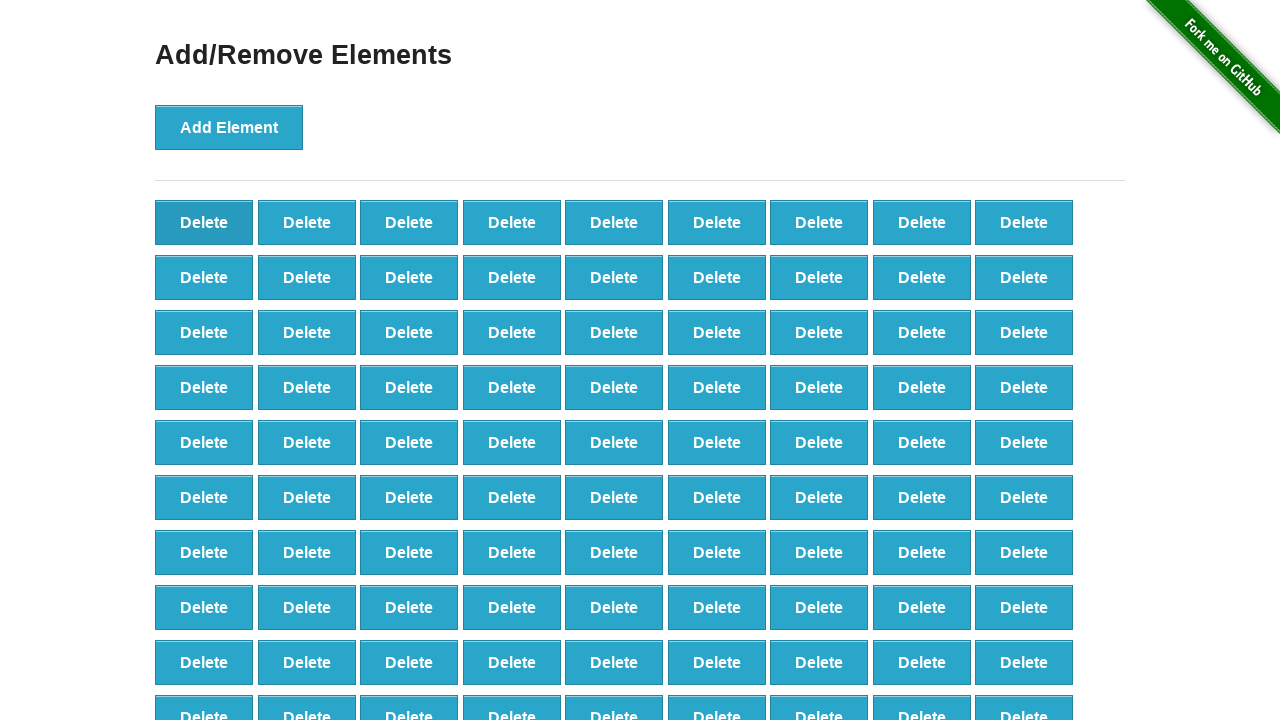

Clicked delete button to remove element (iteration 6/60) at (204, 222) on button[onclick='deleteElement()'] >> nth=0
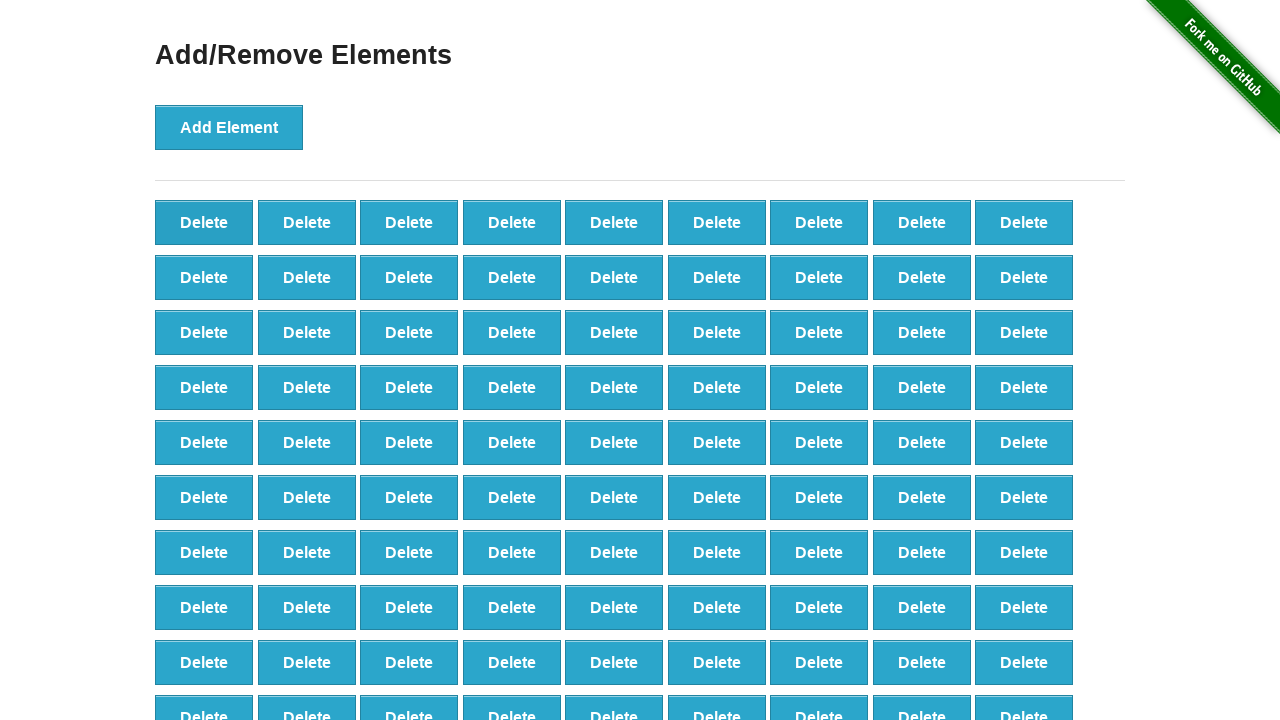

Clicked delete button to remove element (iteration 7/60) at (204, 222) on button[onclick='deleteElement()'] >> nth=0
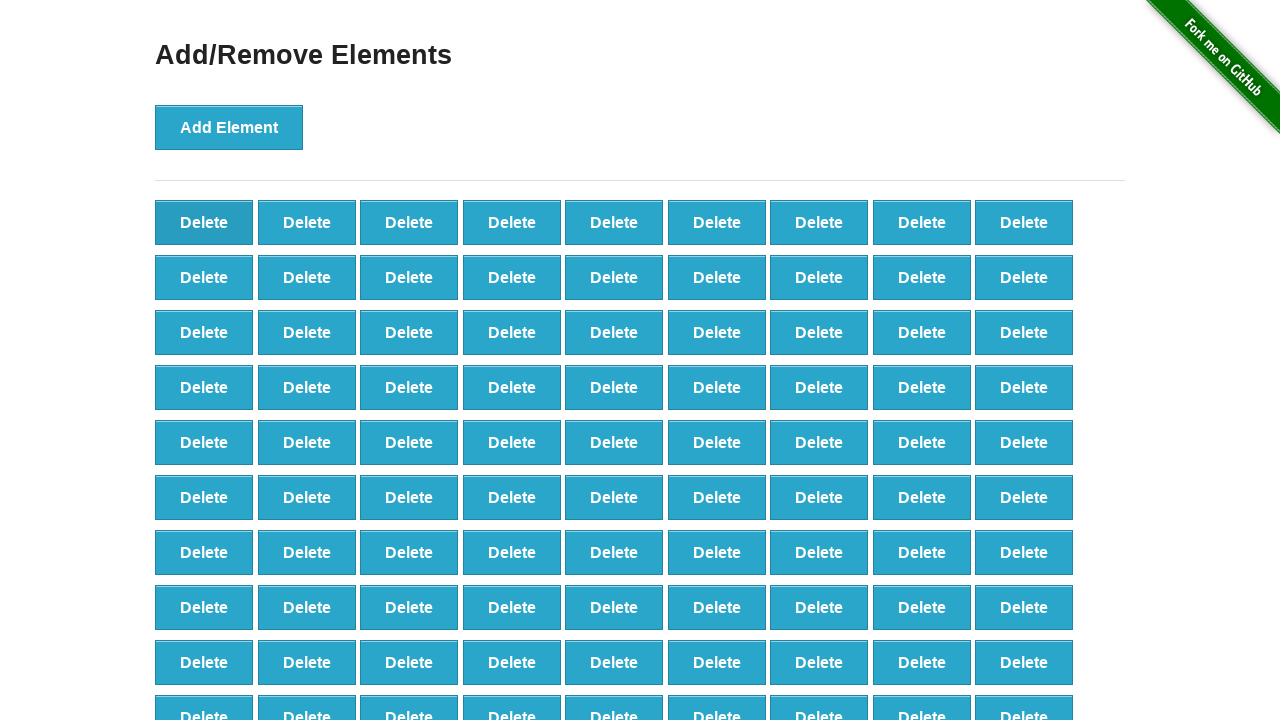

Clicked delete button to remove element (iteration 8/60) at (204, 222) on button[onclick='deleteElement()'] >> nth=0
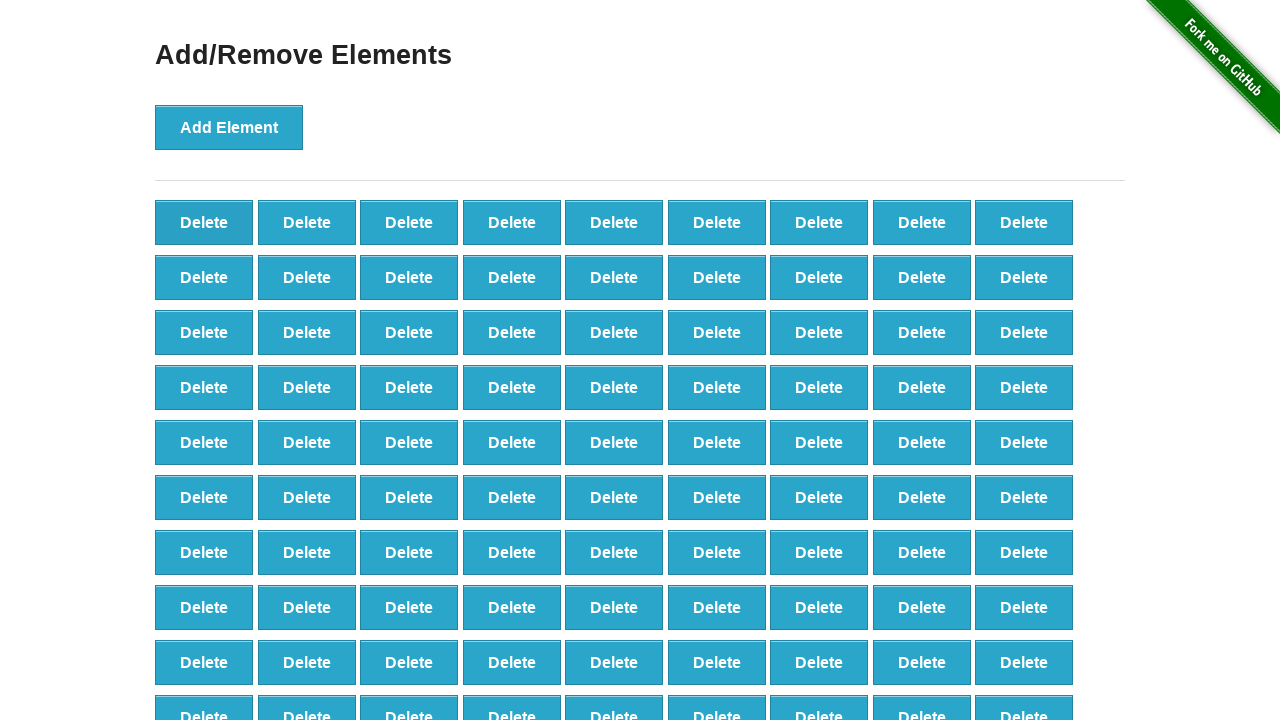

Clicked delete button to remove element (iteration 9/60) at (204, 222) on button[onclick='deleteElement()'] >> nth=0
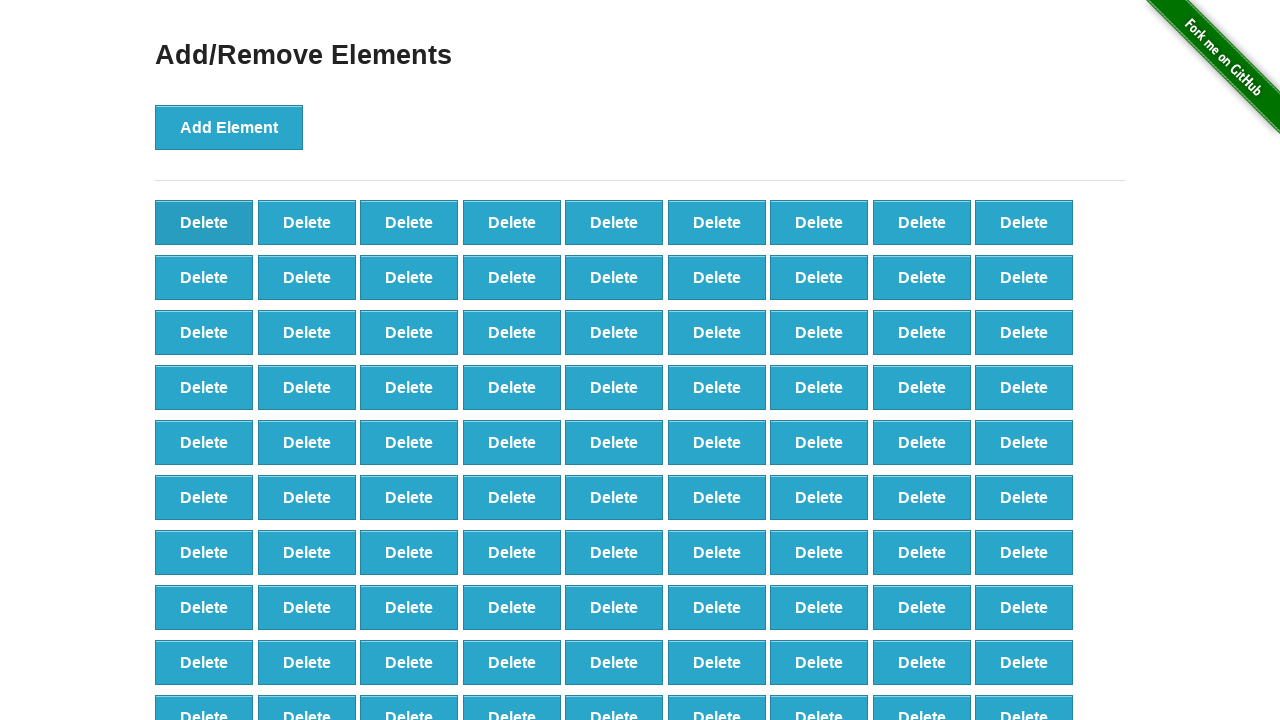

Clicked delete button to remove element (iteration 10/60) at (204, 222) on button[onclick='deleteElement()'] >> nth=0
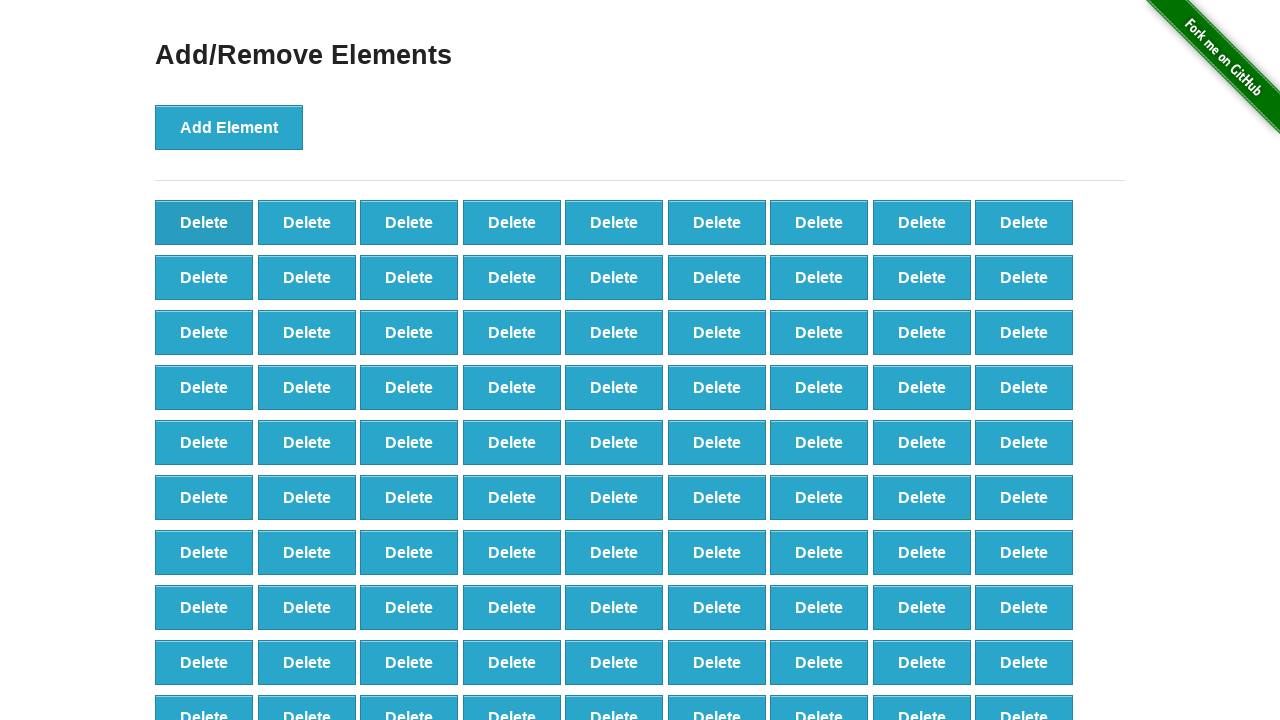

Clicked delete button to remove element (iteration 11/60) at (204, 222) on button[onclick='deleteElement()'] >> nth=0
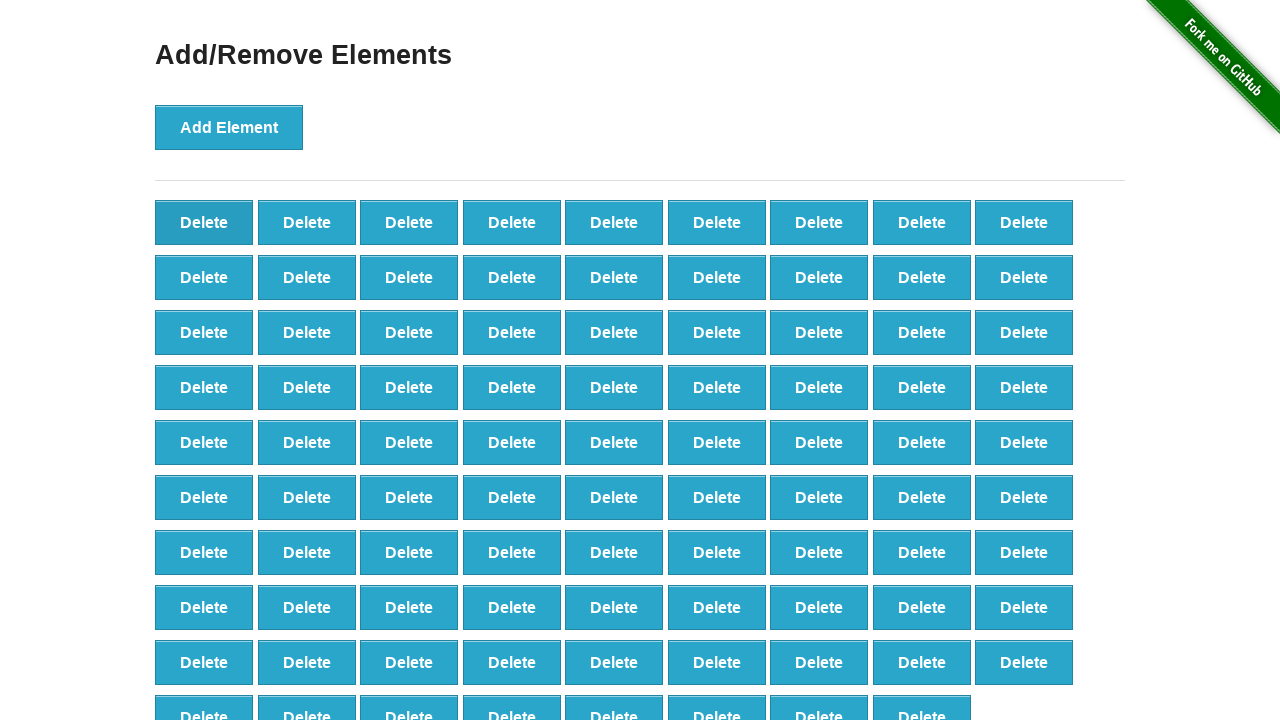

Clicked delete button to remove element (iteration 12/60) at (204, 222) on button[onclick='deleteElement()'] >> nth=0
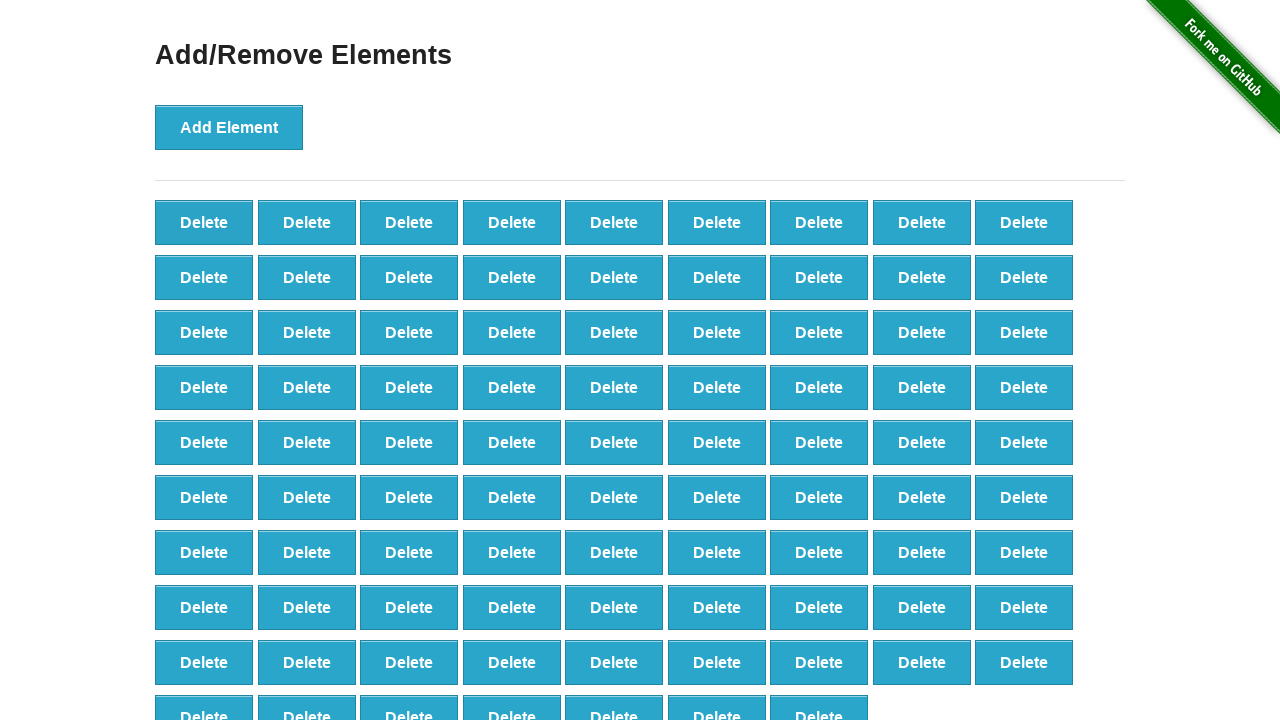

Clicked delete button to remove element (iteration 13/60) at (204, 222) on button[onclick='deleteElement()'] >> nth=0
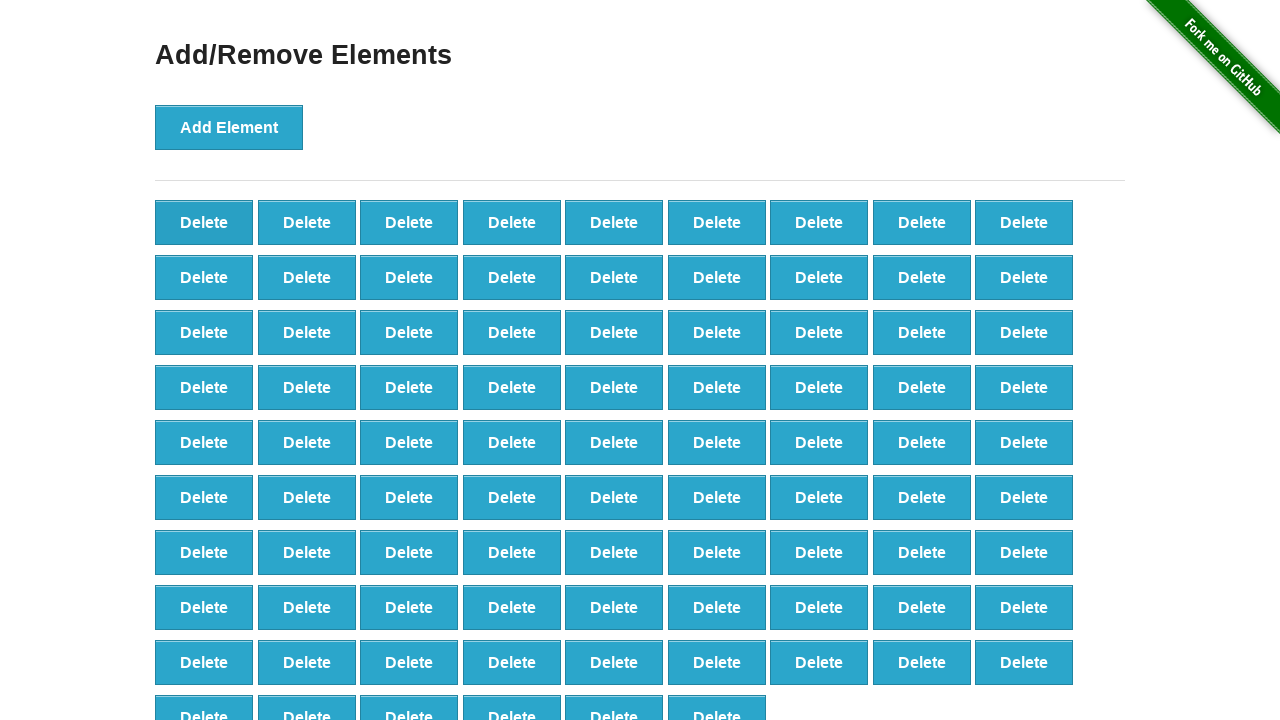

Clicked delete button to remove element (iteration 14/60) at (204, 222) on button[onclick='deleteElement()'] >> nth=0
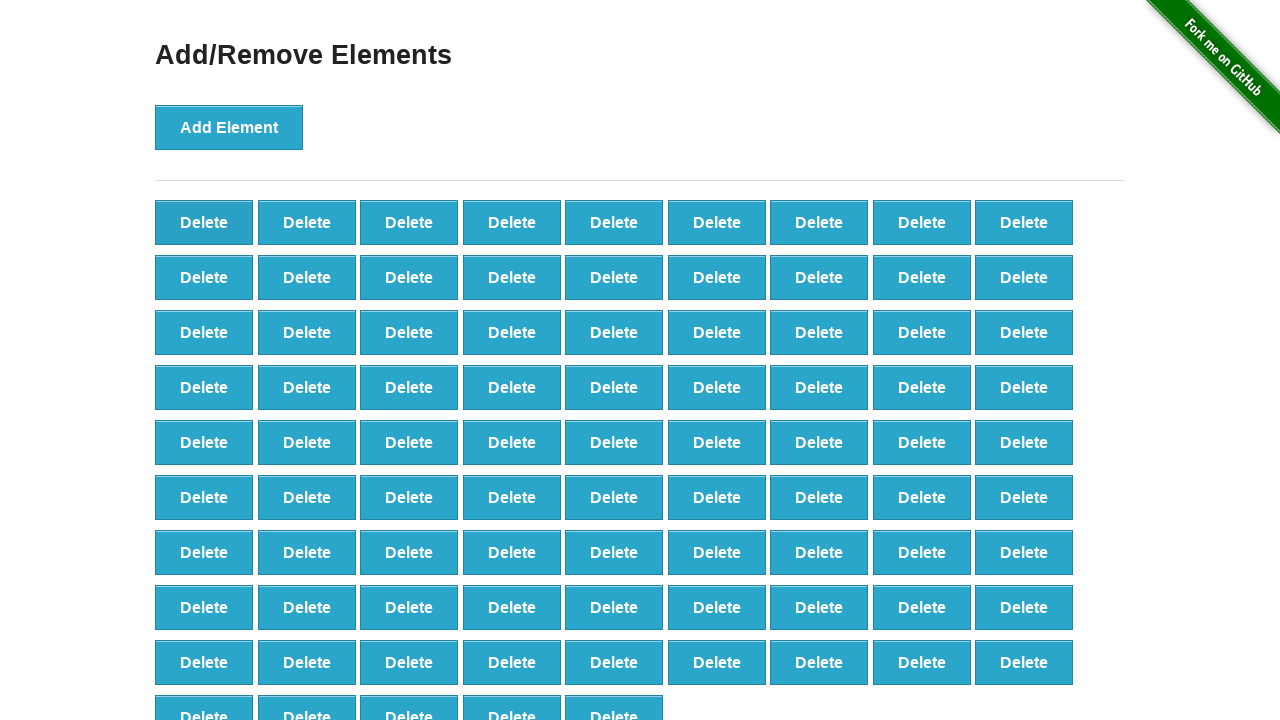

Clicked delete button to remove element (iteration 15/60) at (204, 222) on button[onclick='deleteElement()'] >> nth=0
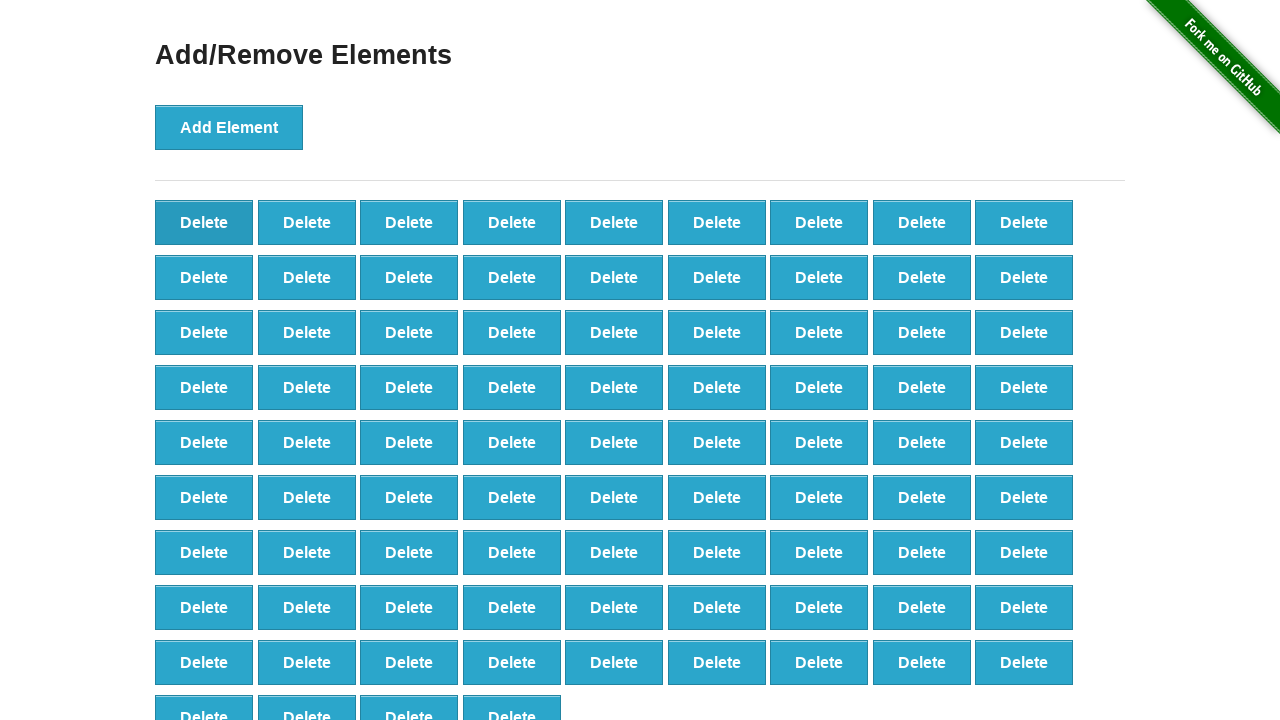

Clicked delete button to remove element (iteration 16/60) at (204, 222) on button[onclick='deleteElement()'] >> nth=0
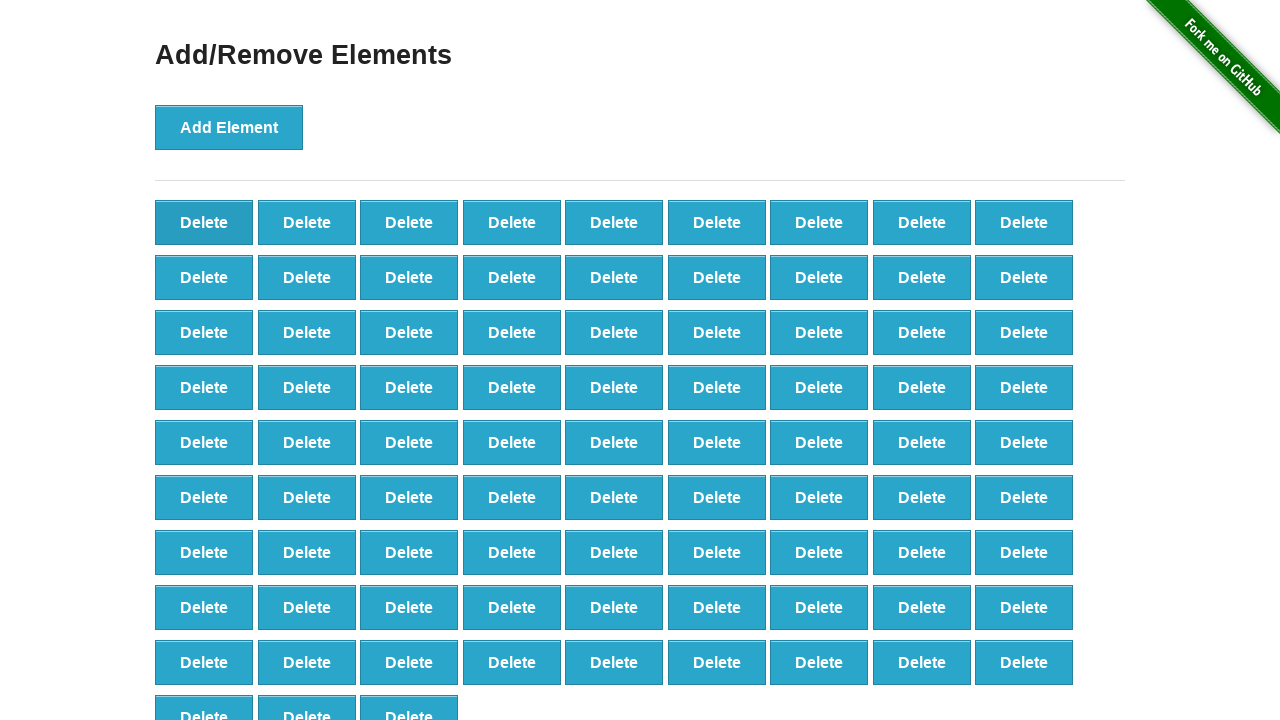

Clicked delete button to remove element (iteration 17/60) at (204, 222) on button[onclick='deleteElement()'] >> nth=0
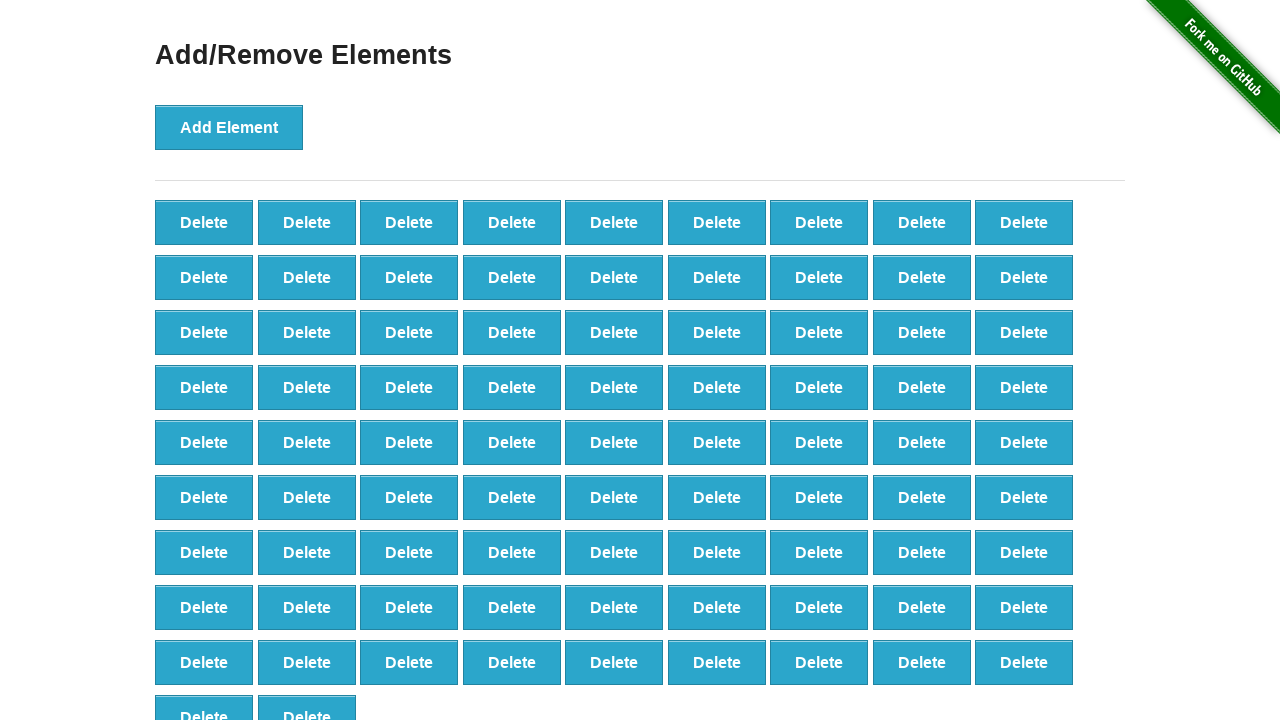

Clicked delete button to remove element (iteration 18/60) at (204, 222) on button[onclick='deleteElement()'] >> nth=0
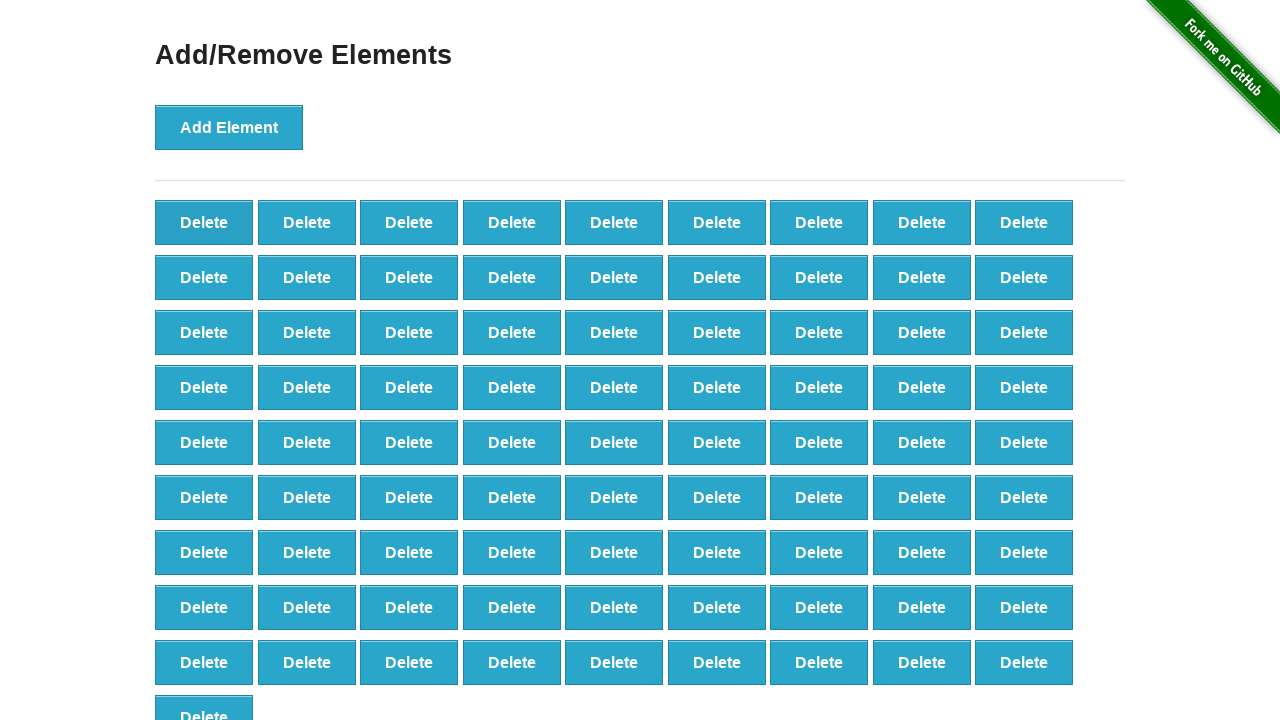

Clicked delete button to remove element (iteration 19/60) at (204, 222) on button[onclick='deleteElement()'] >> nth=0
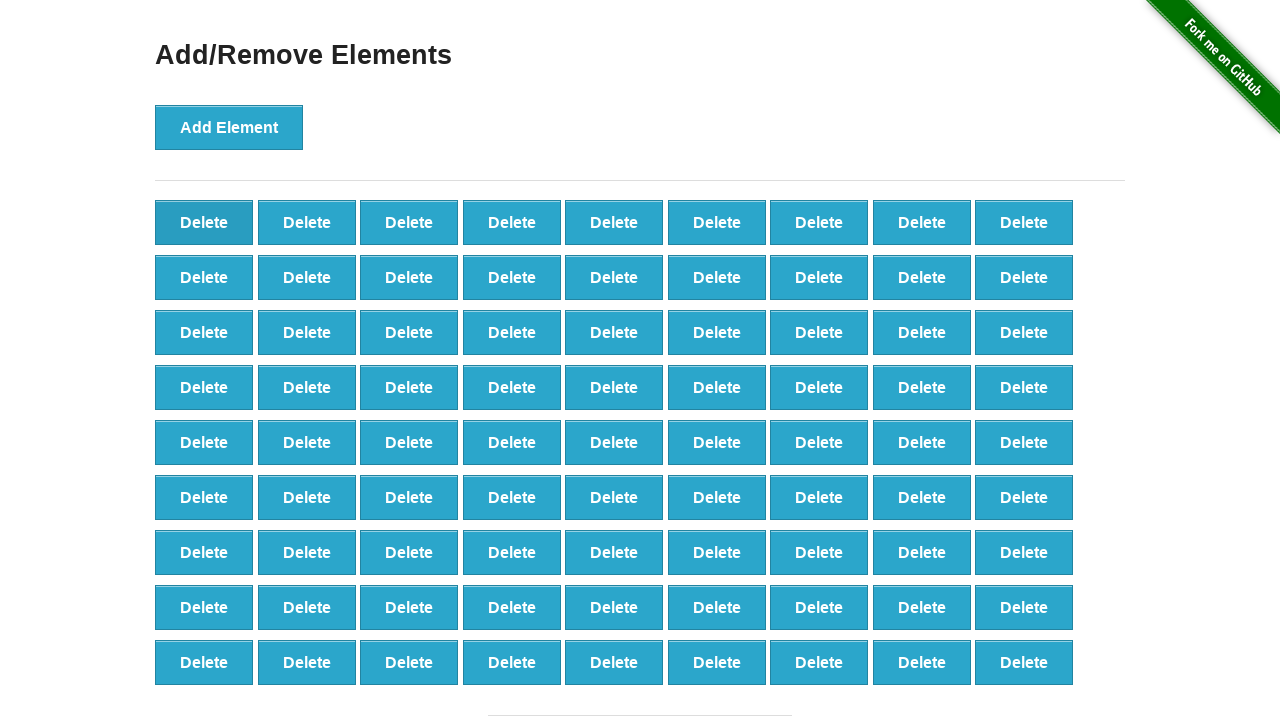

Clicked delete button to remove element (iteration 20/60) at (204, 222) on button[onclick='deleteElement()'] >> nth=0
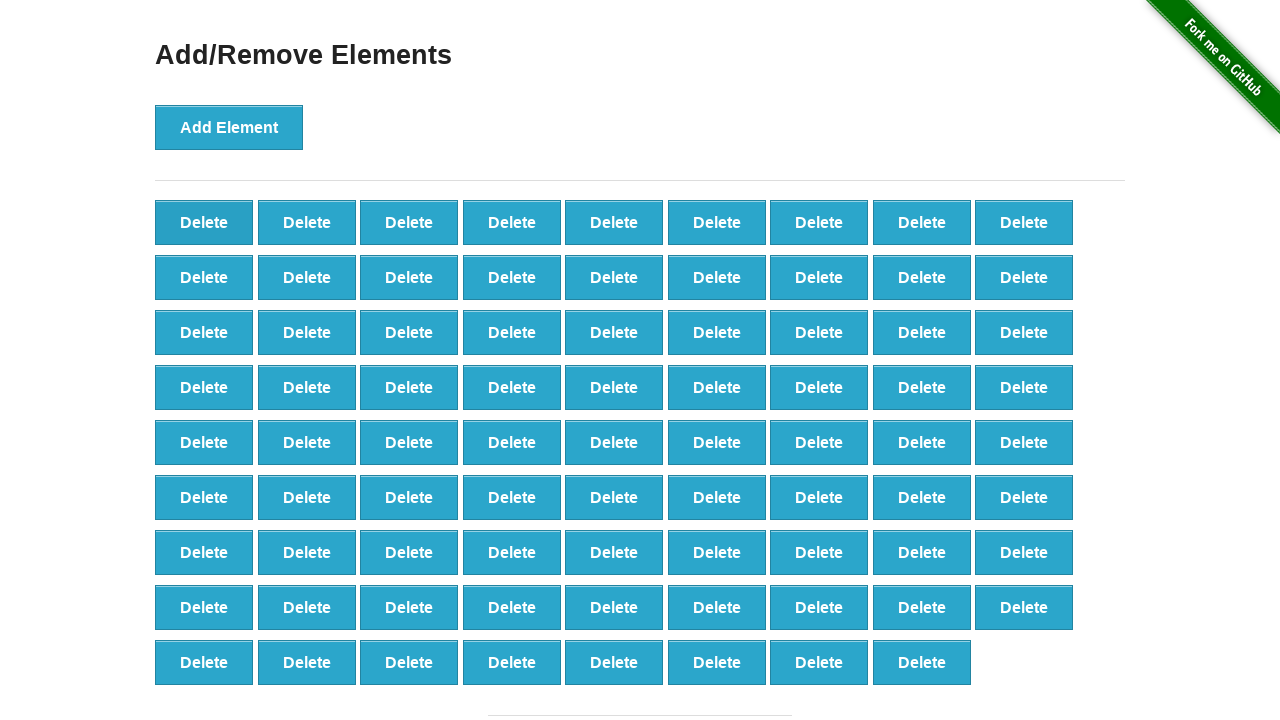

Clicked delete button to remove element (iteration 21/60) at (204, 222) on button[onclick='deleteElement()'] >> nth=0
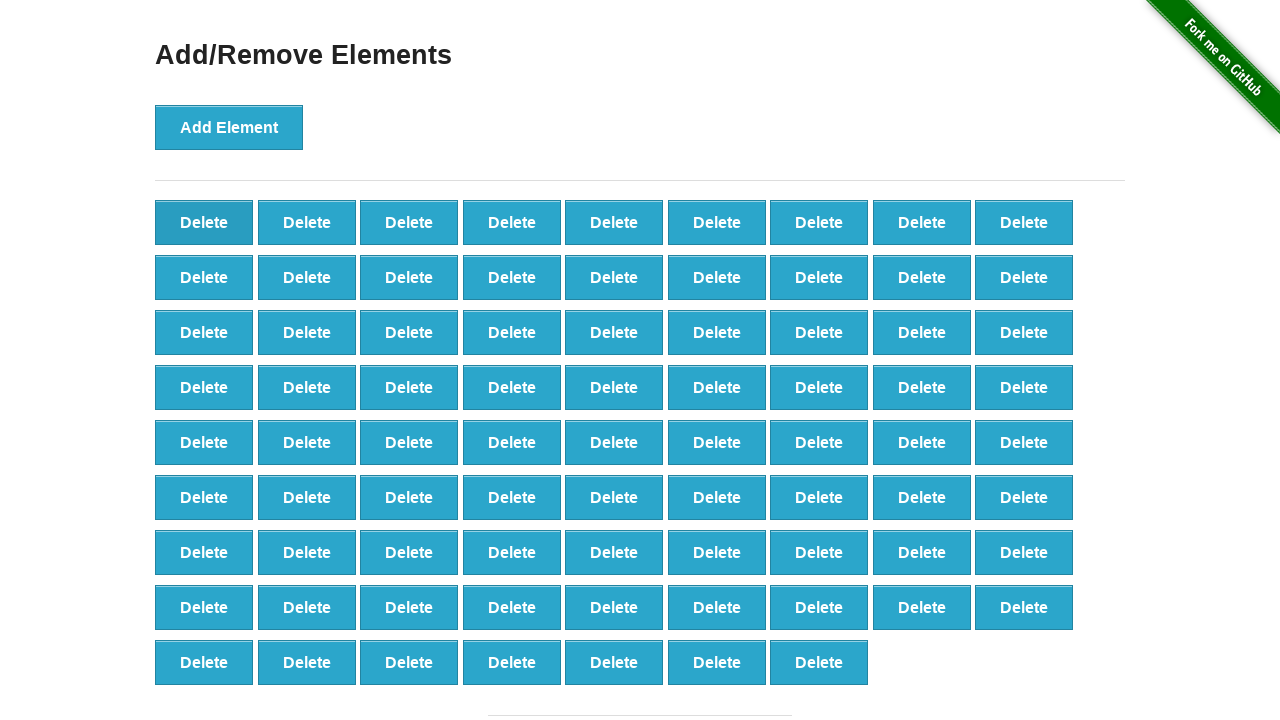

Clicked delete button to remove element (iteration 22/60) at (204, 222) on button[onclick='deleteElement()'] >> nth=0
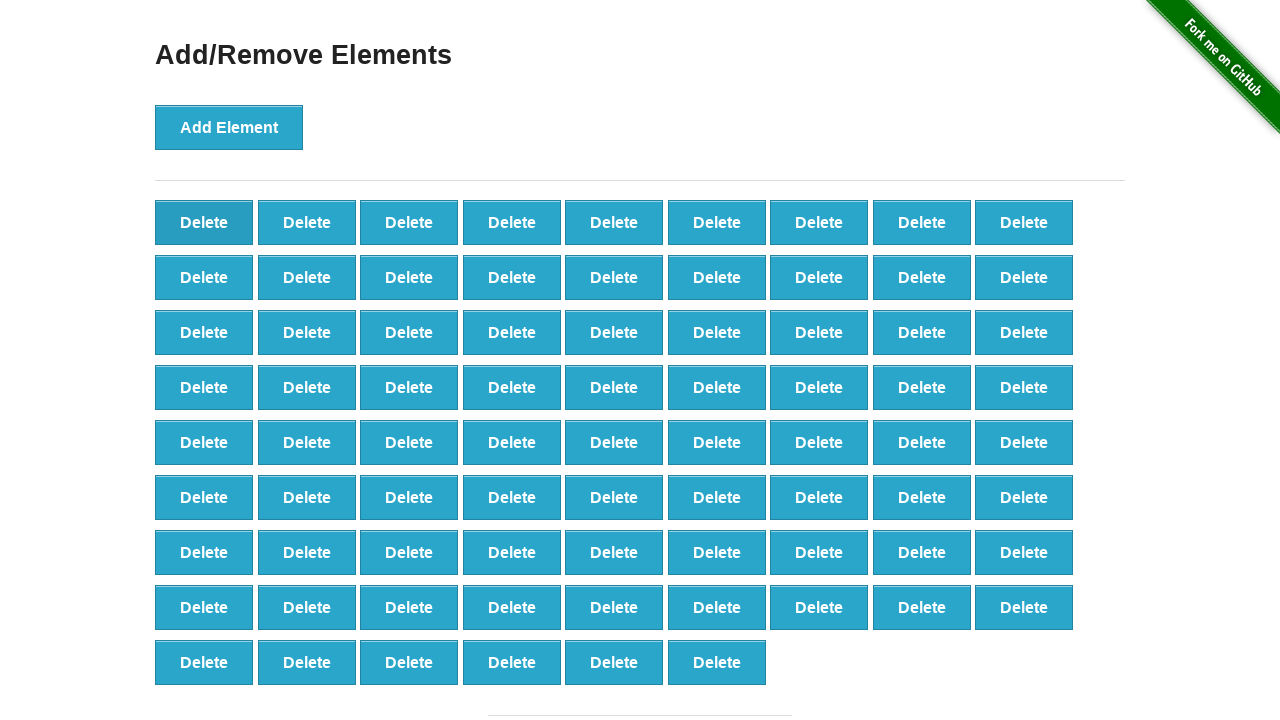

Clicked delete button to remove element (iteration 23/60) at (204, 222) on button[onclick='deleteElement()'] >> nth=0
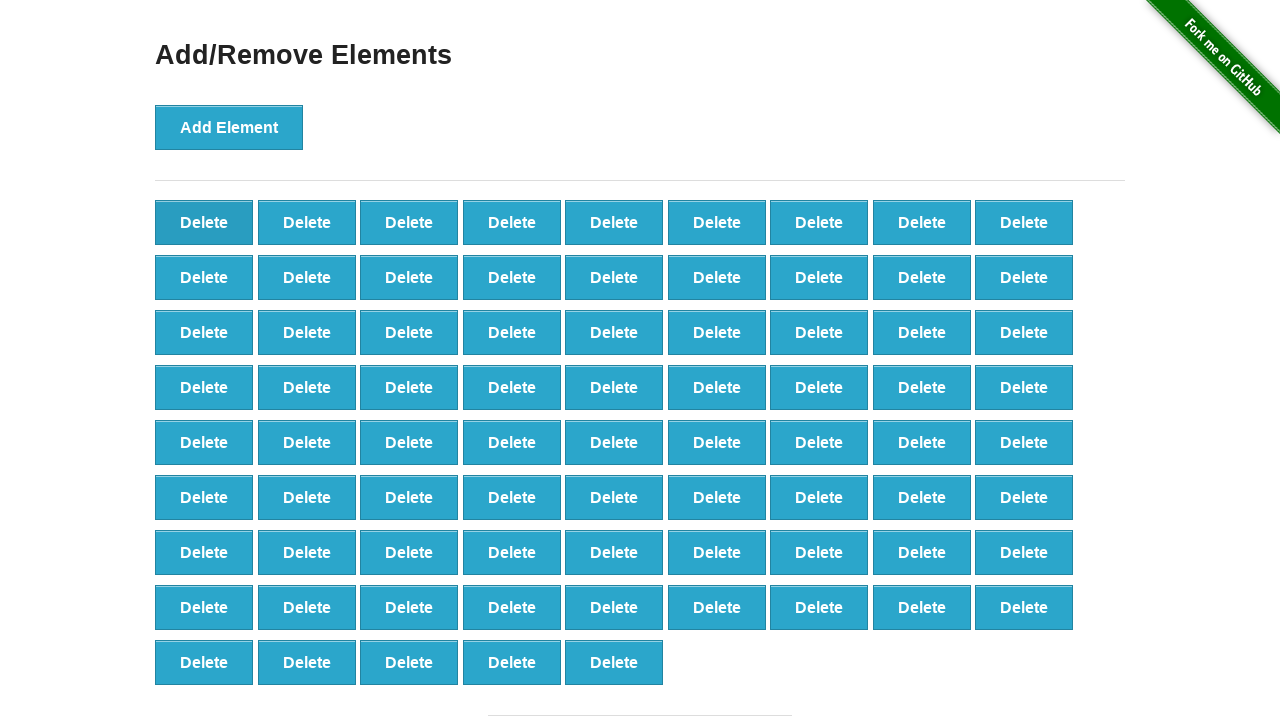

Clicked delete button to remove element (iteration 24/60) at (204, 222) on button[onclick='deleteElement()'] >> nth=0
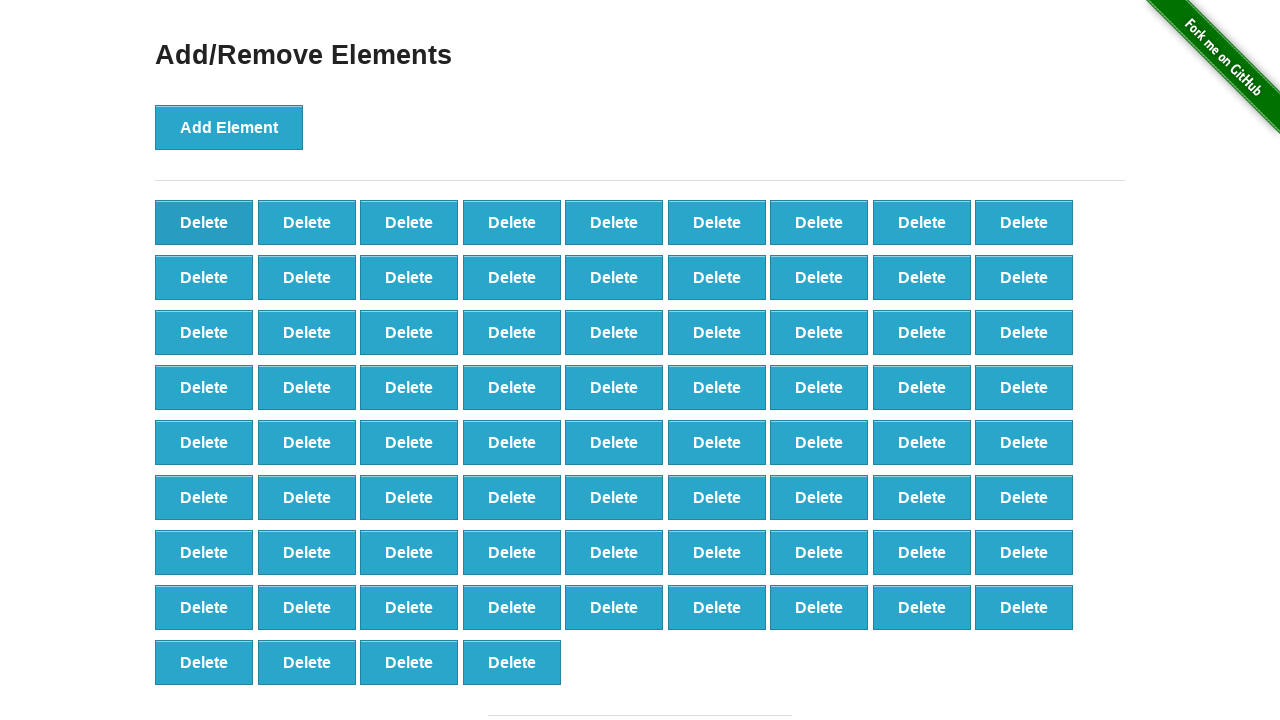

Clicked delete button to remove element (iteration 25/60) at (204, 222) on button[onclick='deleteElement()'] >> nth=0
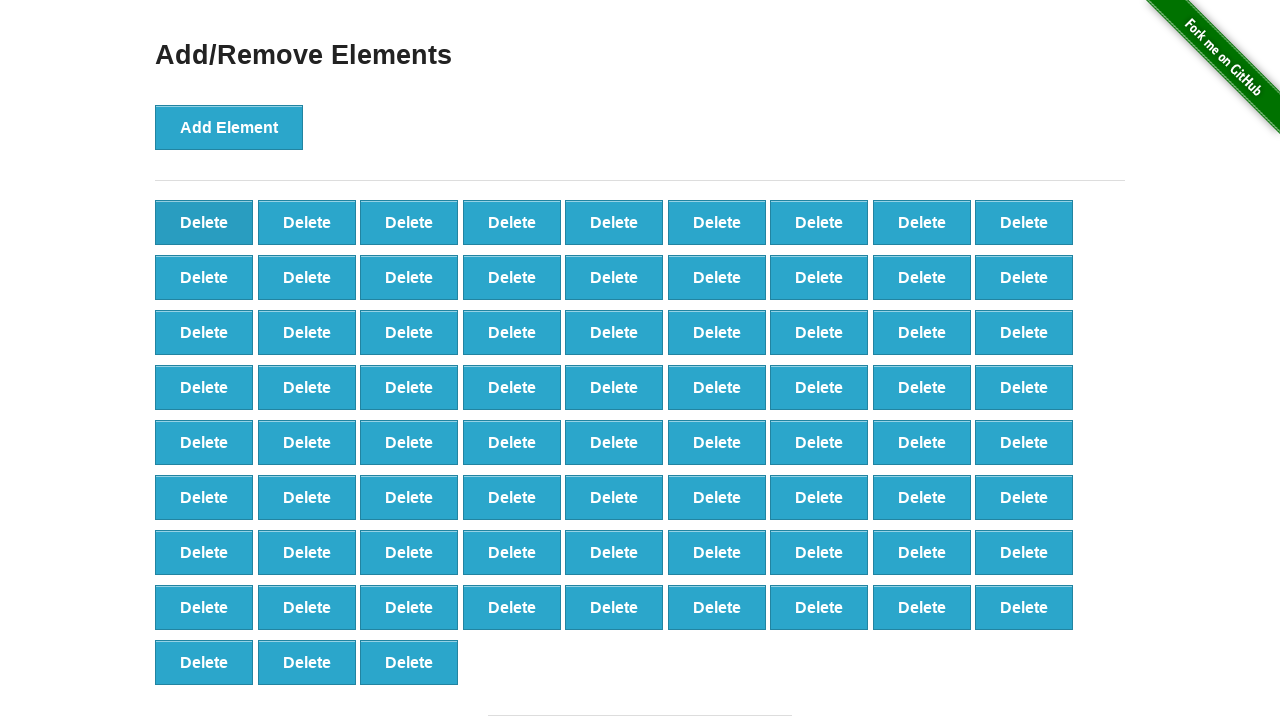

Clicked delete button to remove element (iteration 26/60) at (204, 222) on button[onclick='deleteElement()'] >> nth=0
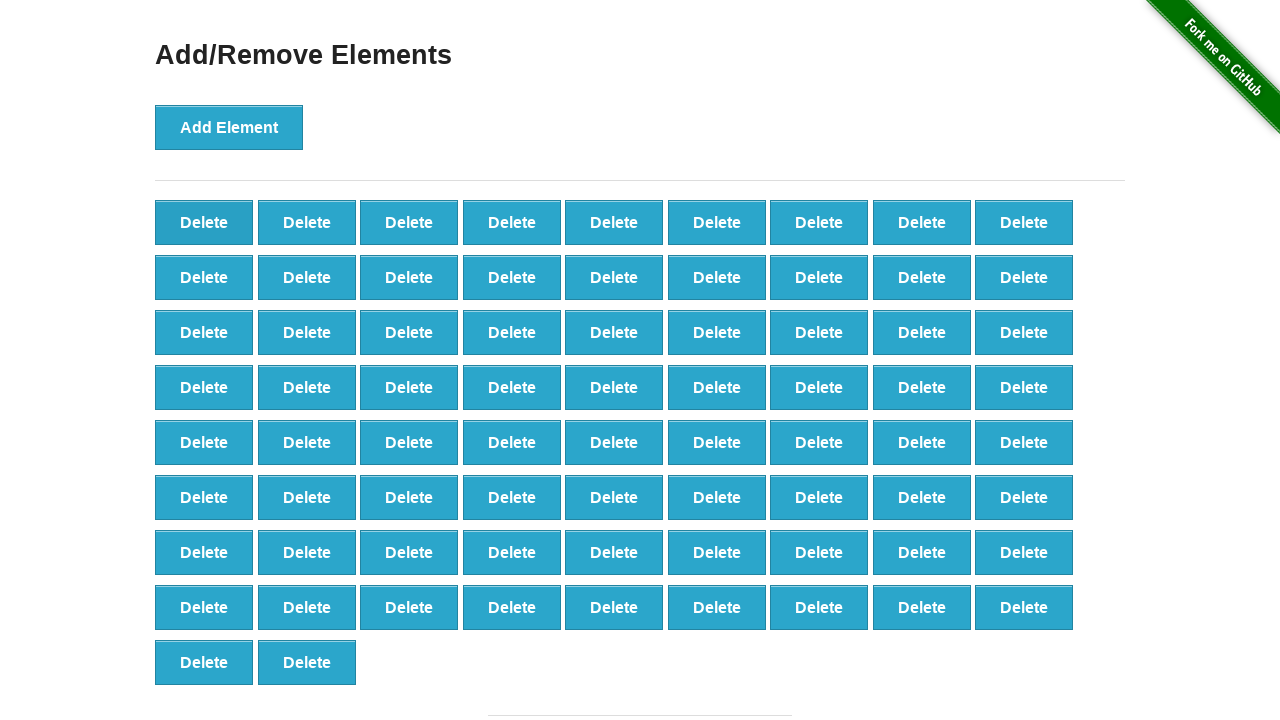

Clicked delete button to remove element (iteration 27/60) at (204, 222) on button[onclick='deleteElement()'] >> nth=0
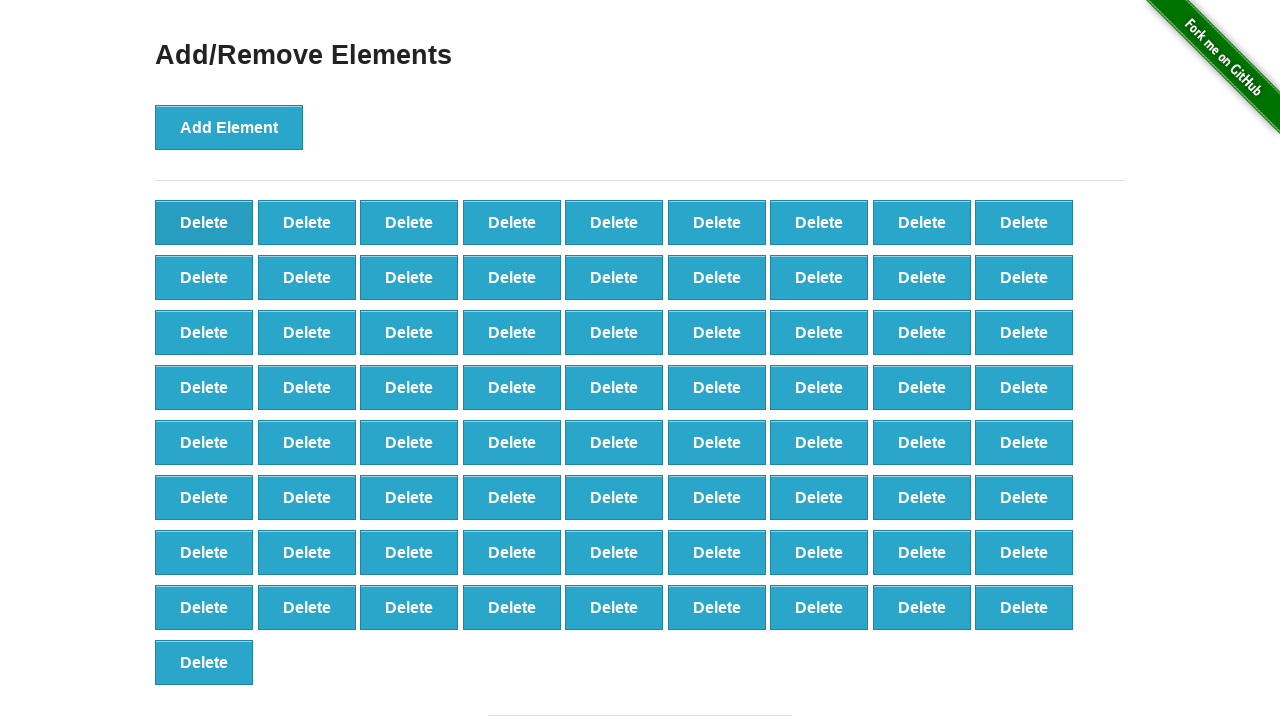

Clicked delete button to remove element (iteration 28/60) at (204, 222) on button[onclick='deleteElement()'] >> nth=0
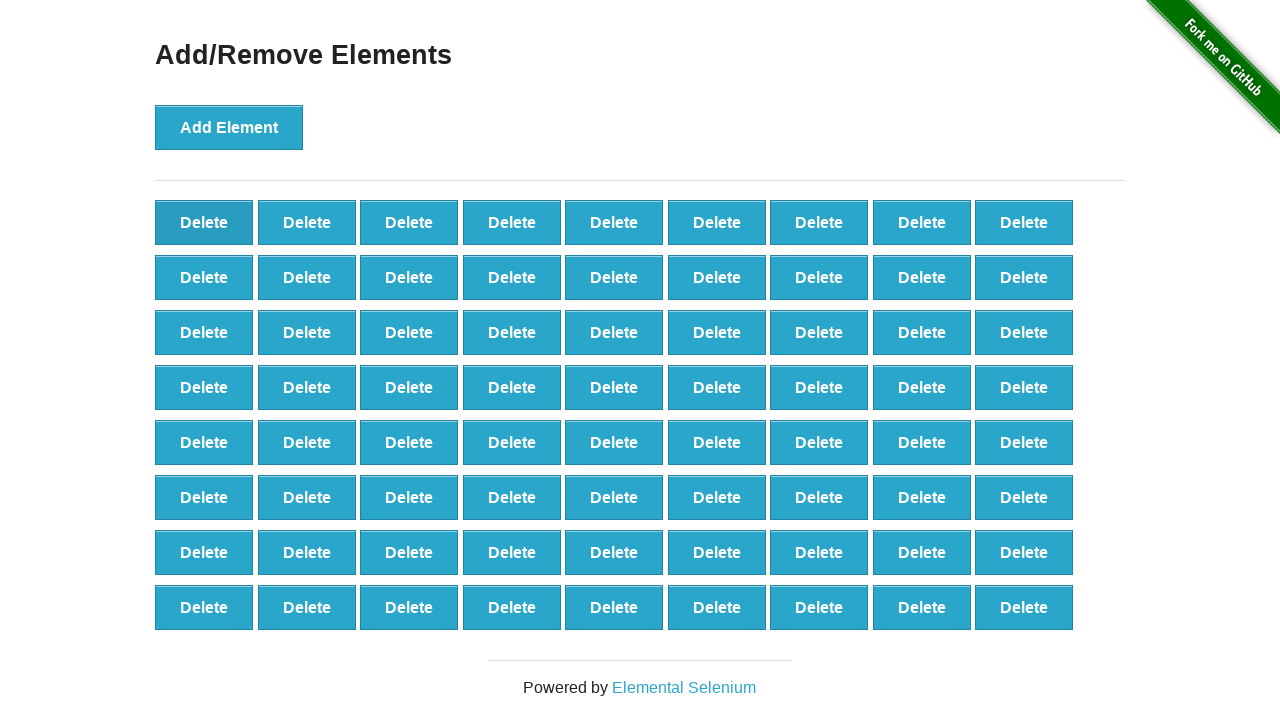

Clicked delete button to remove element (iteration 29/60) at (204, 222) on button[onclick='deleteElement()'] >> nth=0
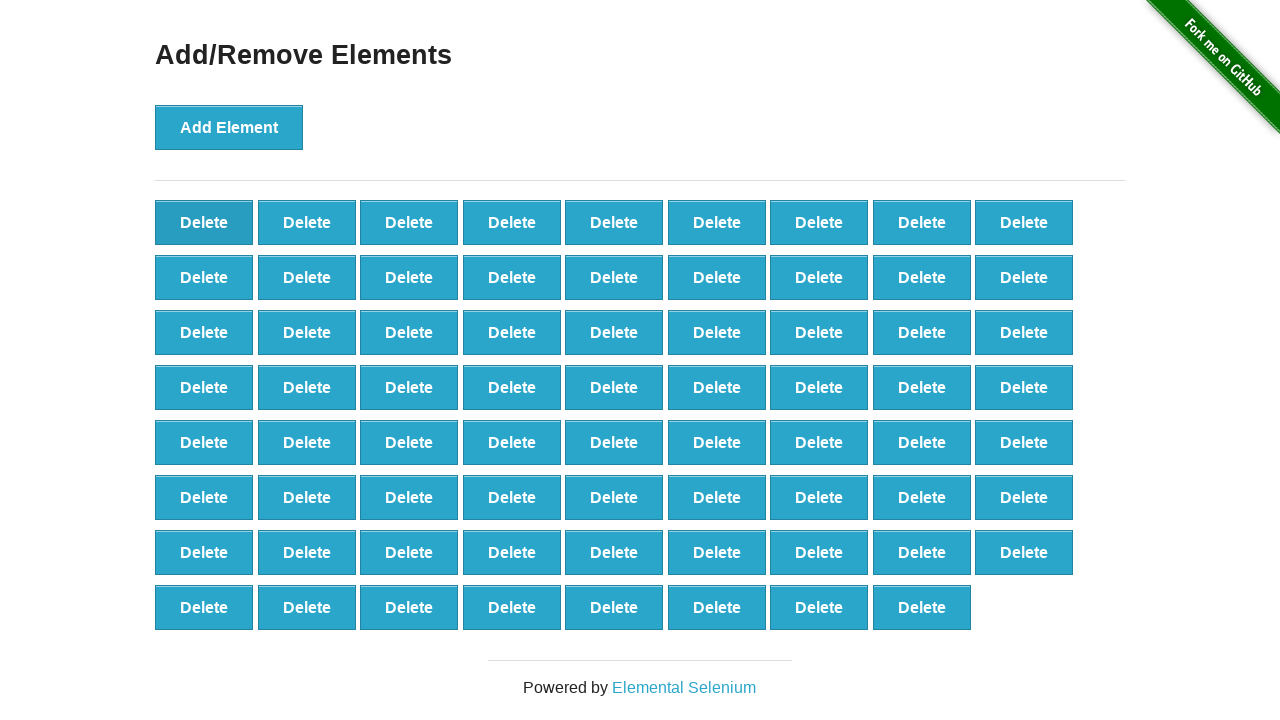

Clicked delete button to remove element (iteration 30/60) at (204, 222) on button[onclick='deleteElement()'] >> nth=0
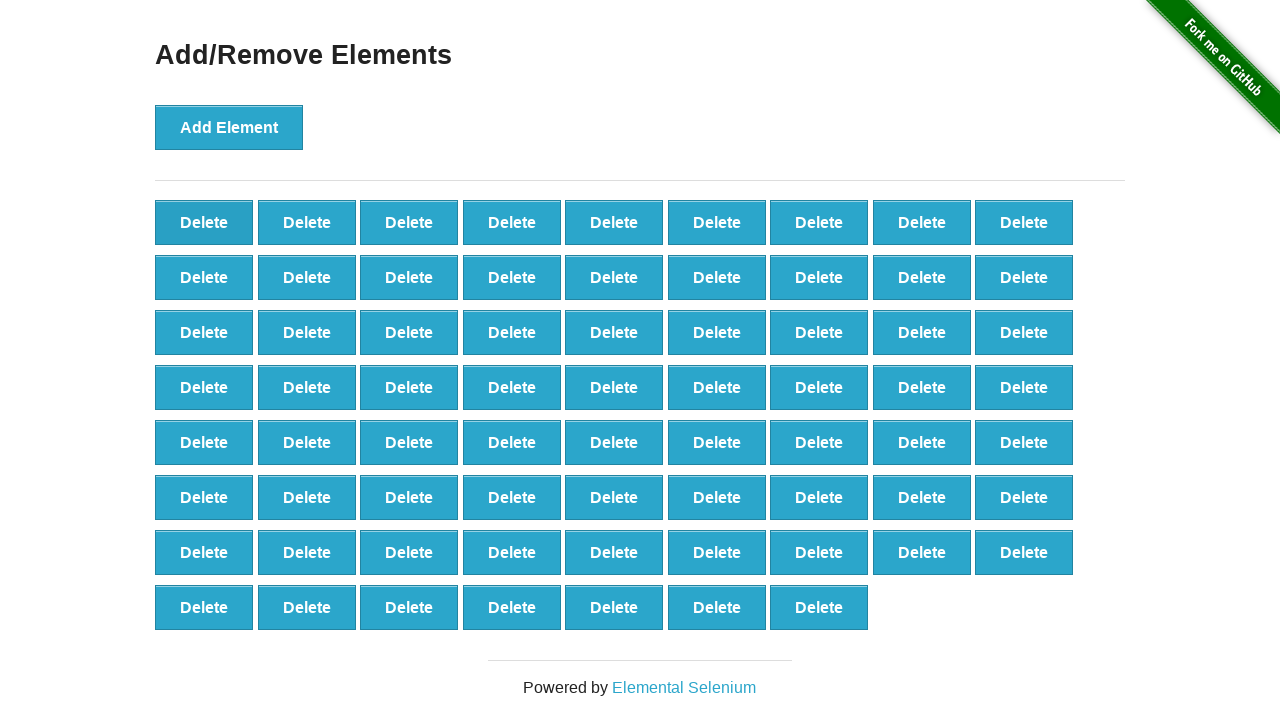

Clicked delete button to remove element (iteration 31/60) at (204, 222) on button[onclick='deleteElement()'] >> nth=0
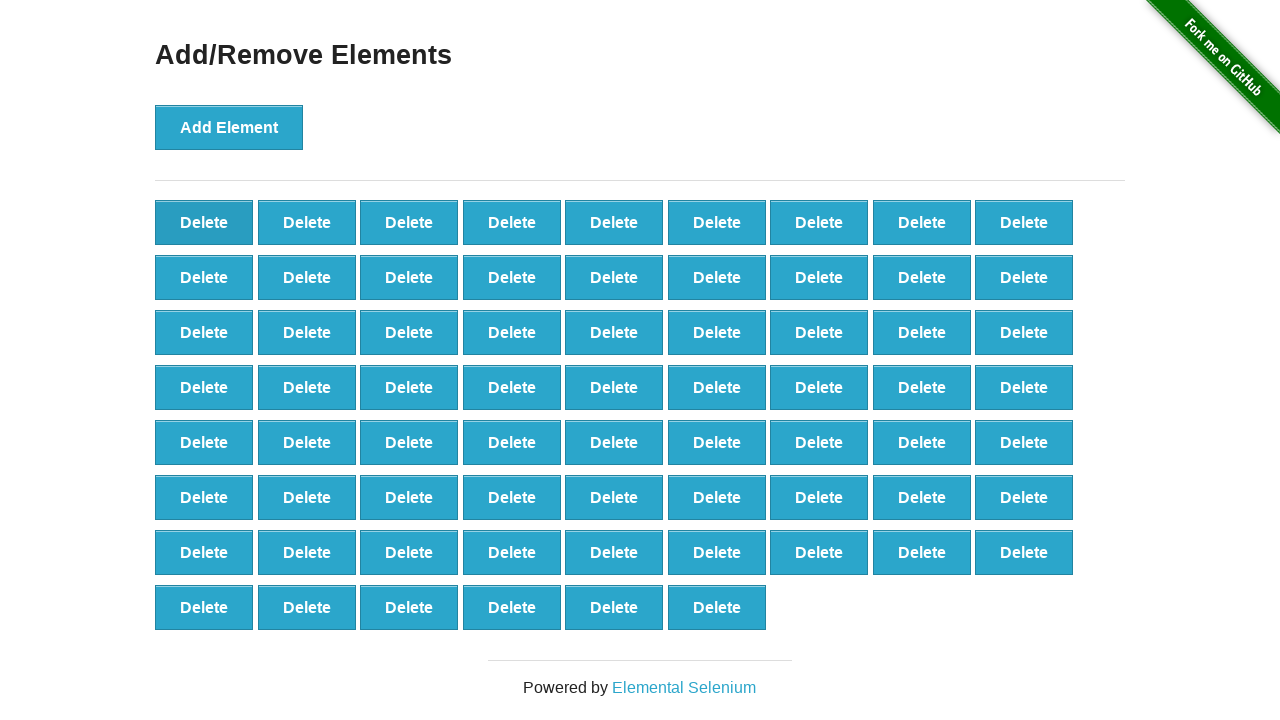

Clicked delete button to remove element (iteration 32/60) at (204, 222) on button[onclick='deleteElement()'] >> nth=0
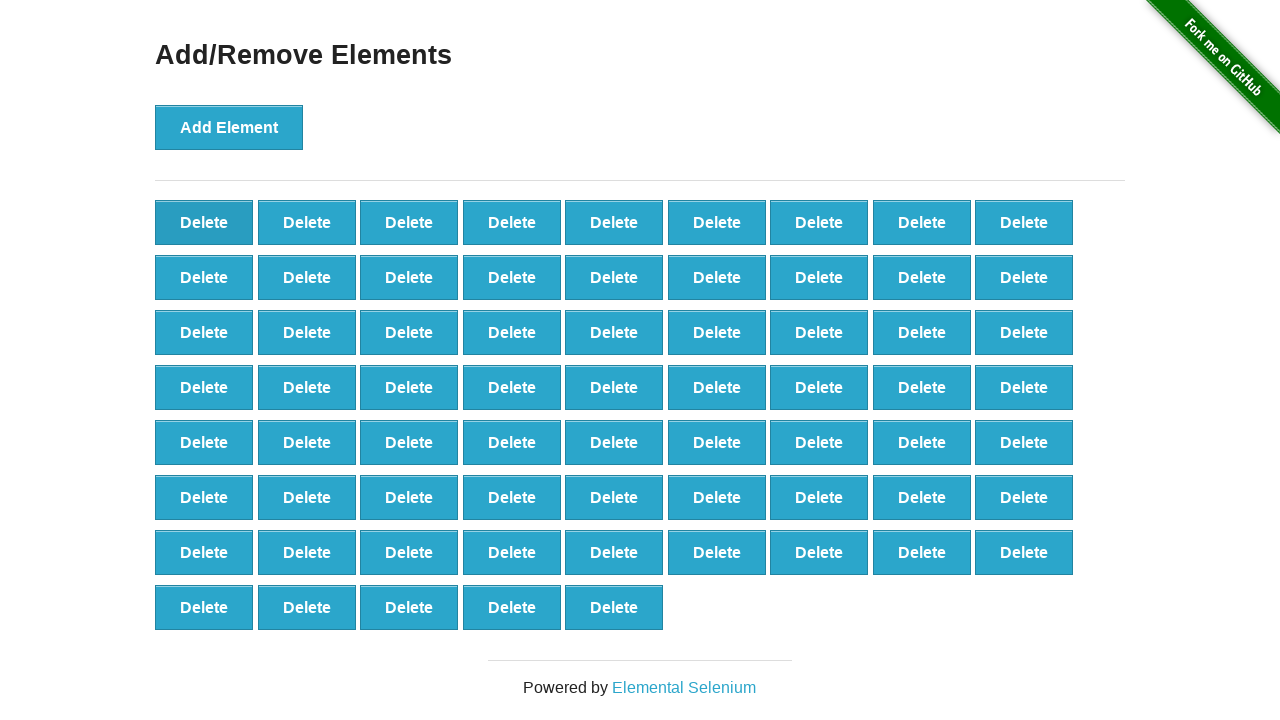

Clicked delete button to remove element (iteration 33/60) at (204, 222) on button[onclick='deleteElement()'] >> nth=0
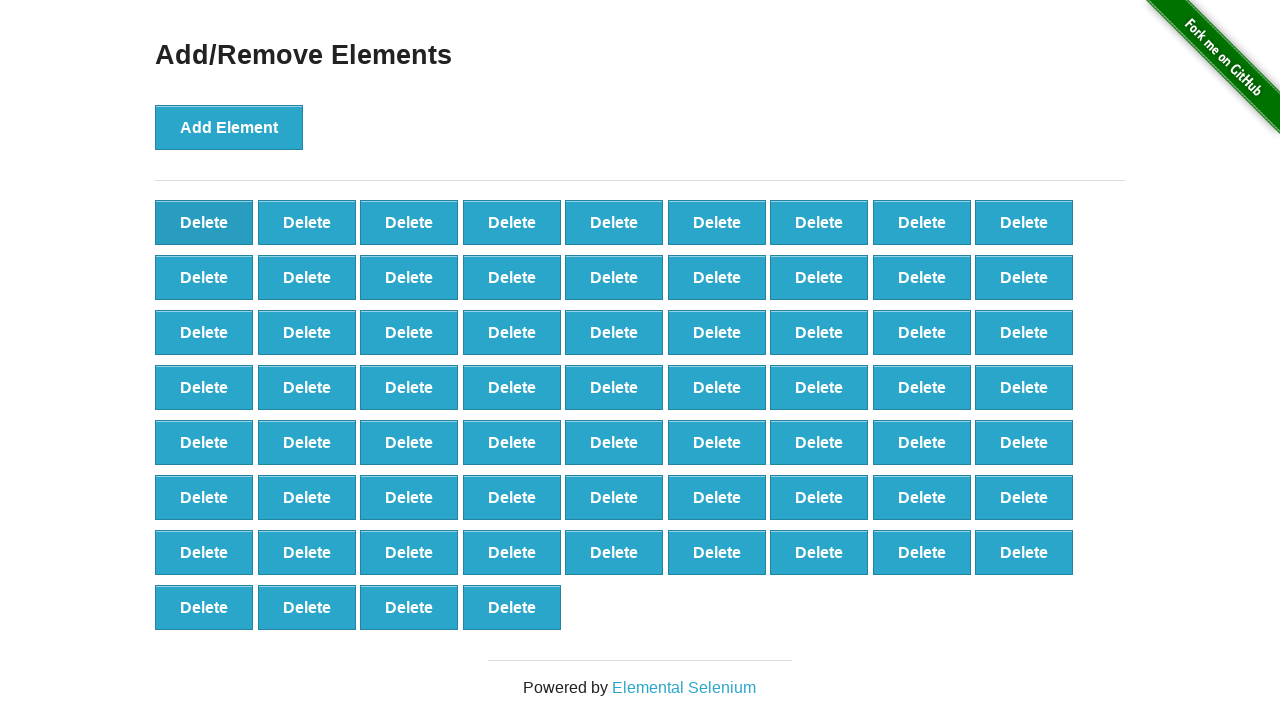

Clicked delete button to remove element (iteration 34/60) at (204, 222) on button[onclick='deleteElement()'] >> nth=0
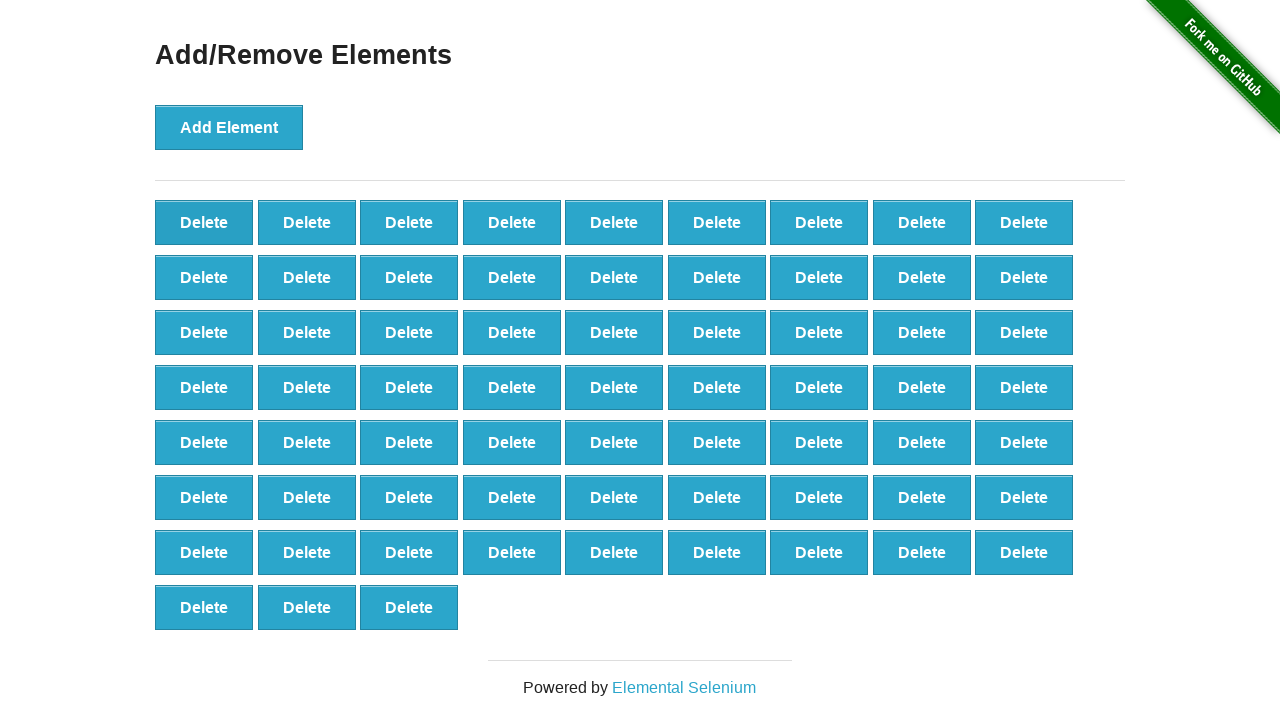

Clicked delete button to remove element (iteration 35/60) at (204, 222) on button[onclick='deleteElement()'] >> nth=0
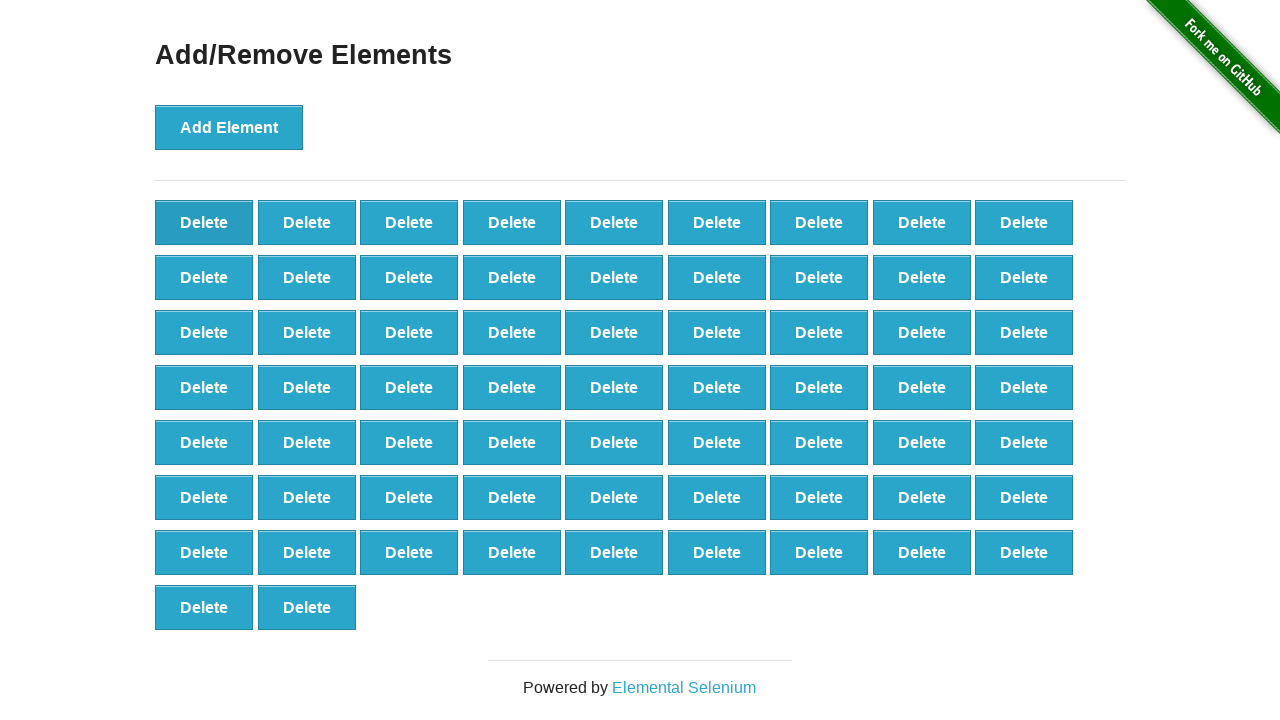

Clicked delete button to remove element (iteration 36/60) at (204, 222) on button[onclick='deleteElement()'] >> nth=0
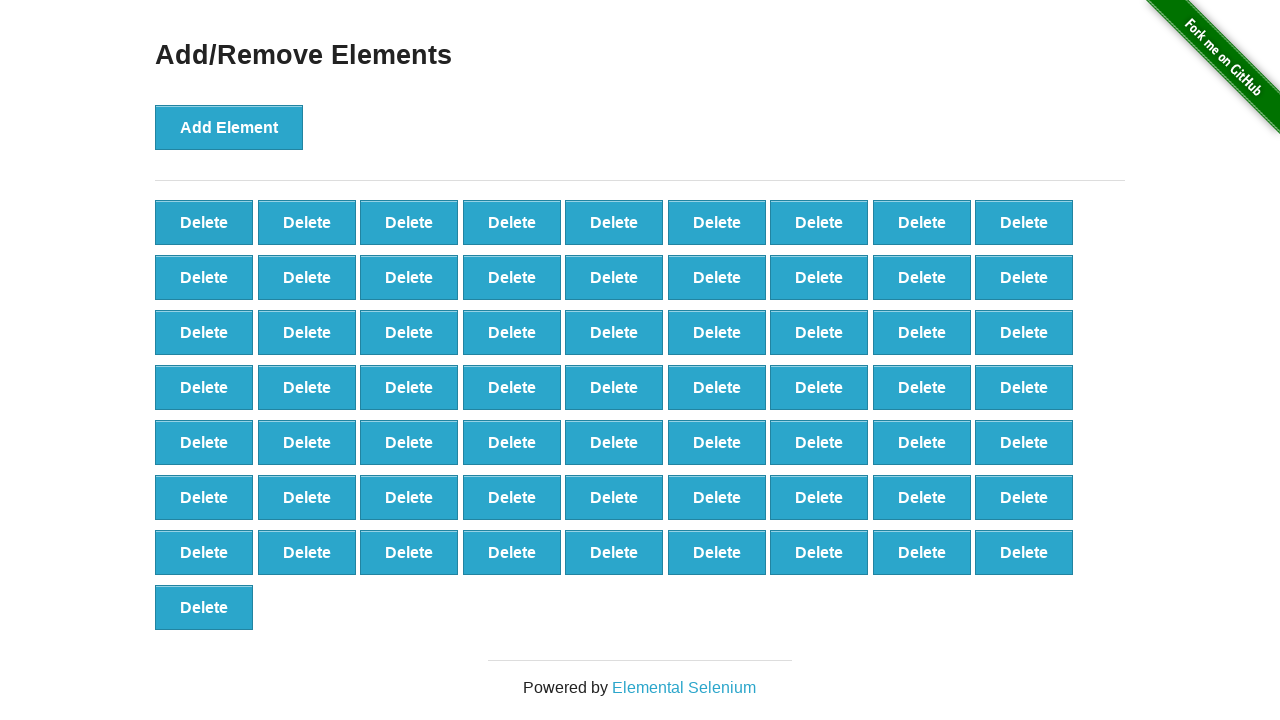

Clicked delete button to remove element (iteration 37/60) at (204, 222) on button[onclick='deleteElement()'] >> nth=0
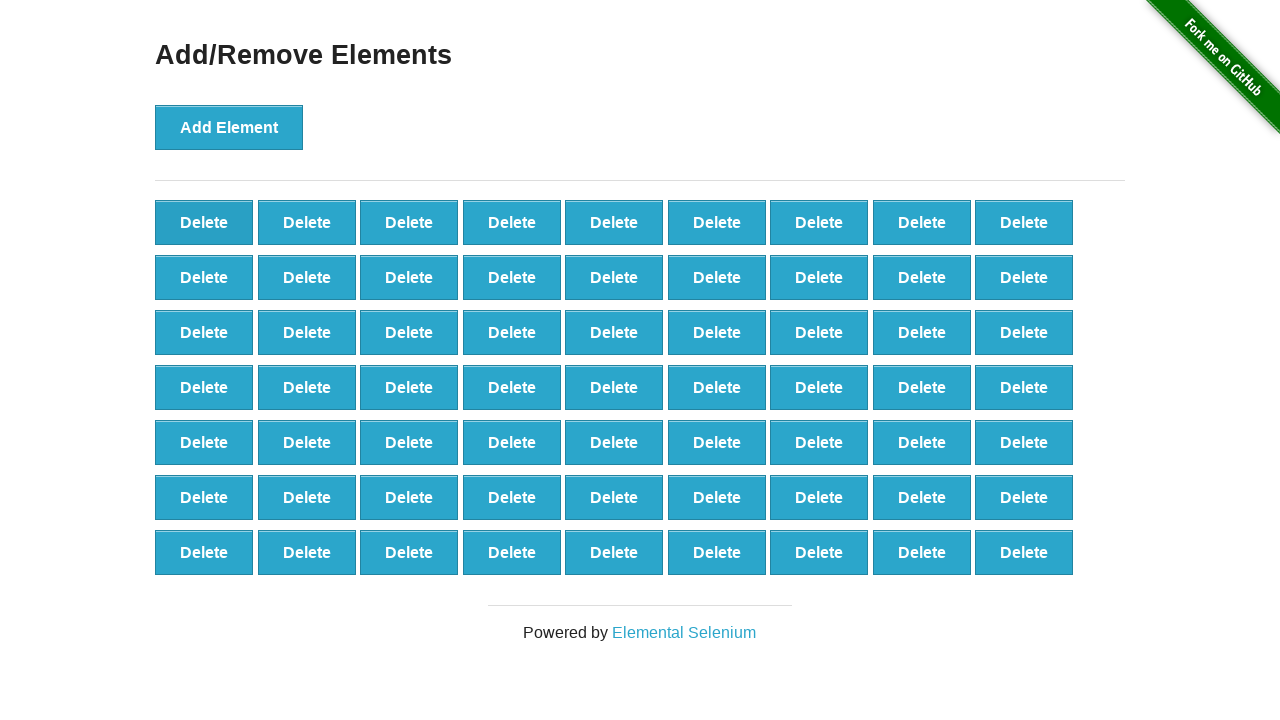

Clicked delete button to remove element (iteration 38/60) at (204, 222) on button[onclick='deleteElement()'] >> nth=0
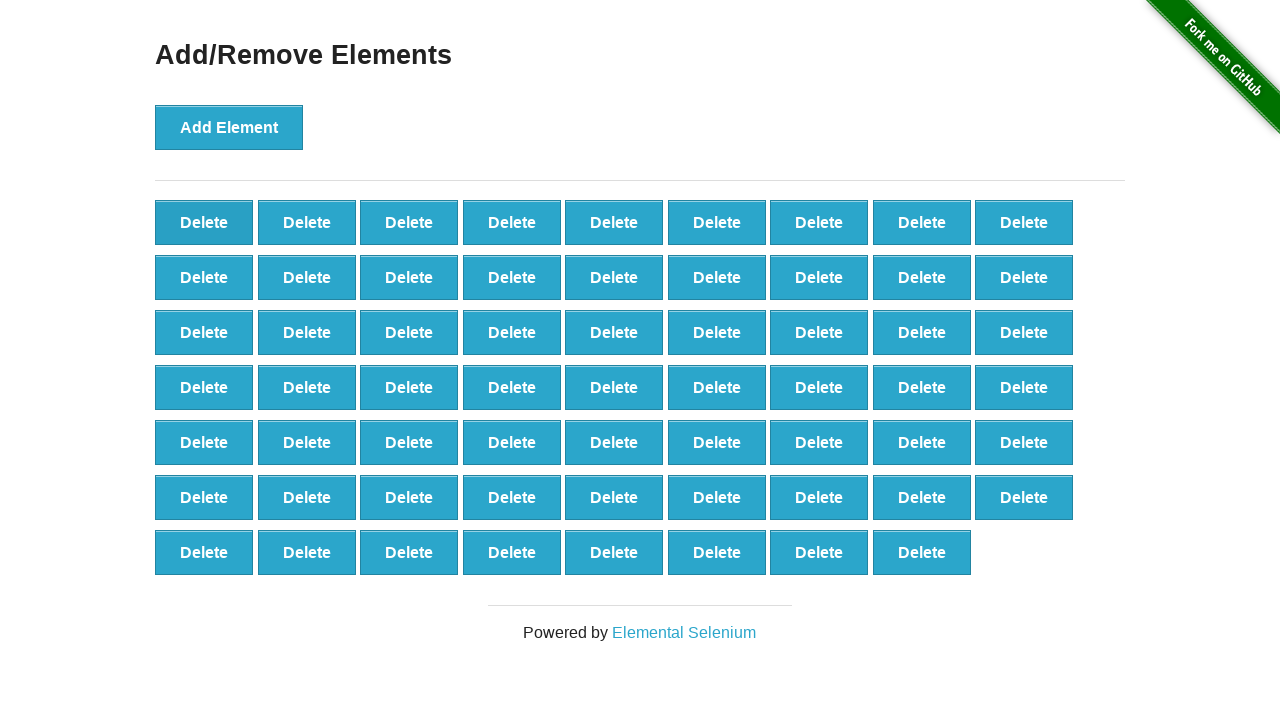

Clicked delete button to remove element (iteration 39/60) at (204, 222) on button[onclick='deleteElement()'] >> nth=0
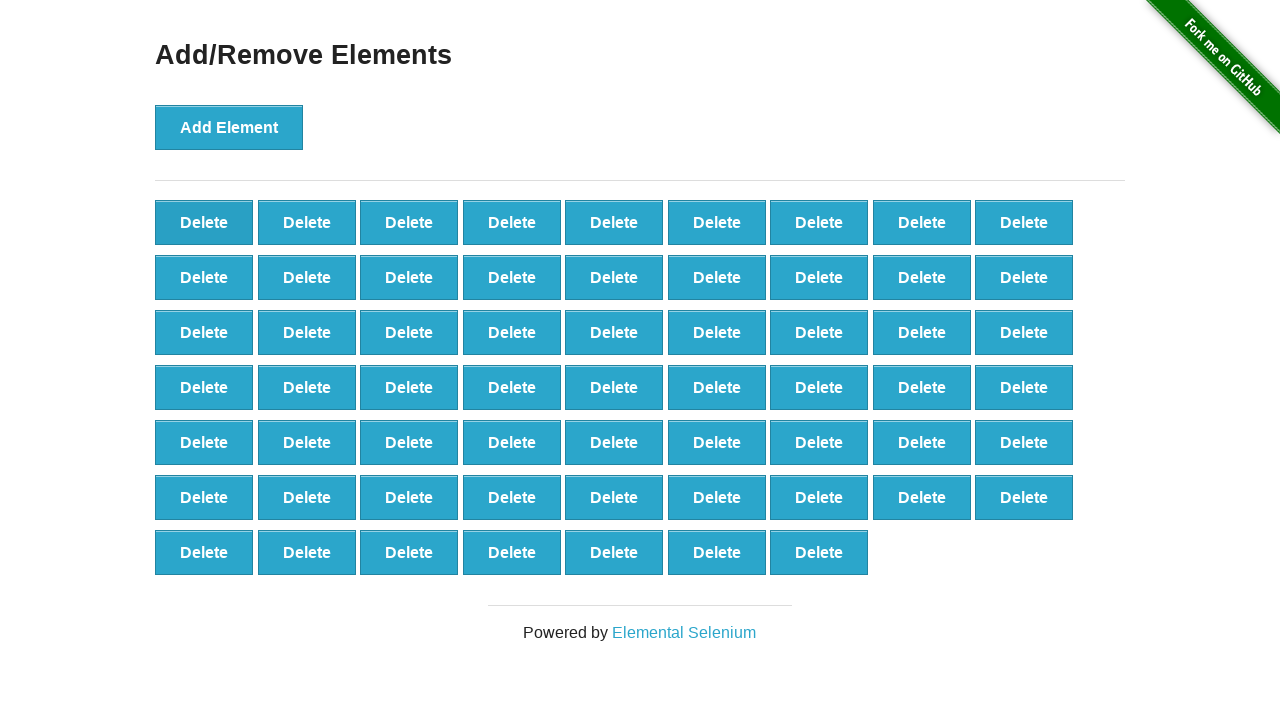

Clicked delete button to remove element (iteration 40/60) at (204, 222) on button[onclick='deleteElement()'] >> nth=0
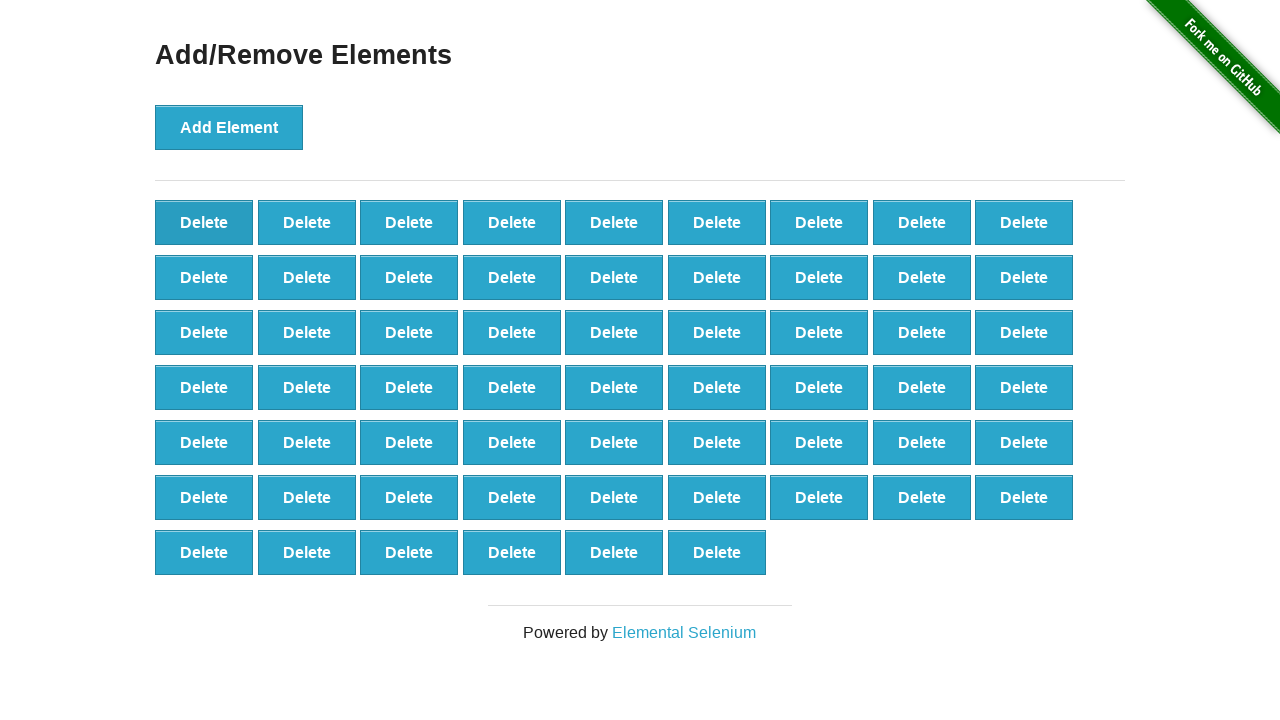

Clicked delete button to remove element (iteration 41/60) at (204, 222) on button[onclick='deleteElement()'] >> nth=0
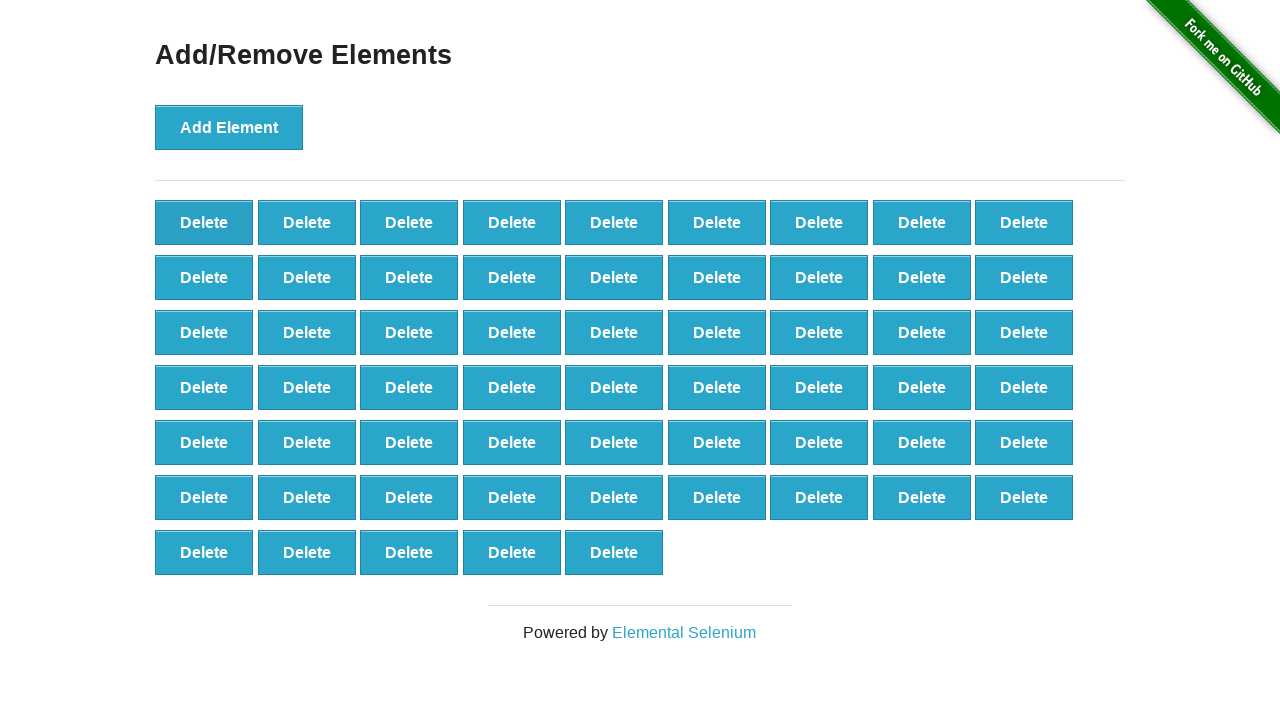

Clicked delete button to remove element (iteration 42/60) at (204, 222) on button[onclick='deleteElement()'] >> nth=0
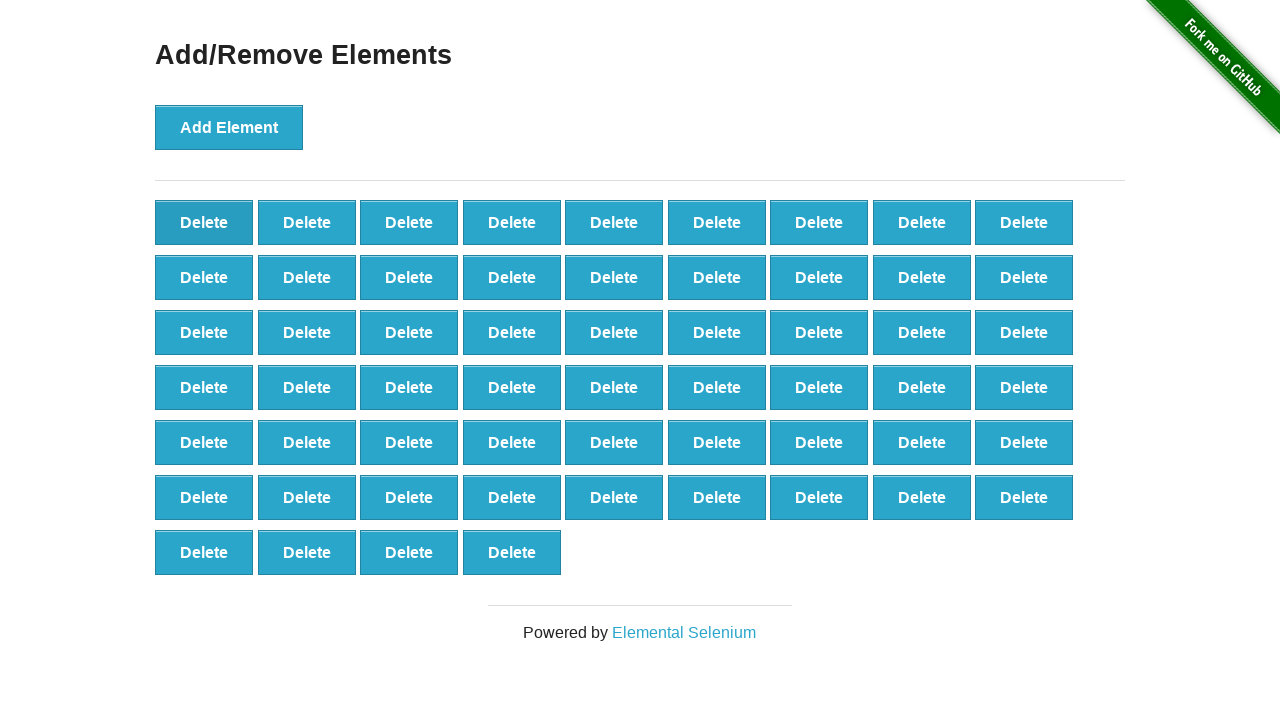

Clicked delete button to remove element (iteration 43/60) at (204, 222) on button[onclick='deleteElement()'] >> nth=0
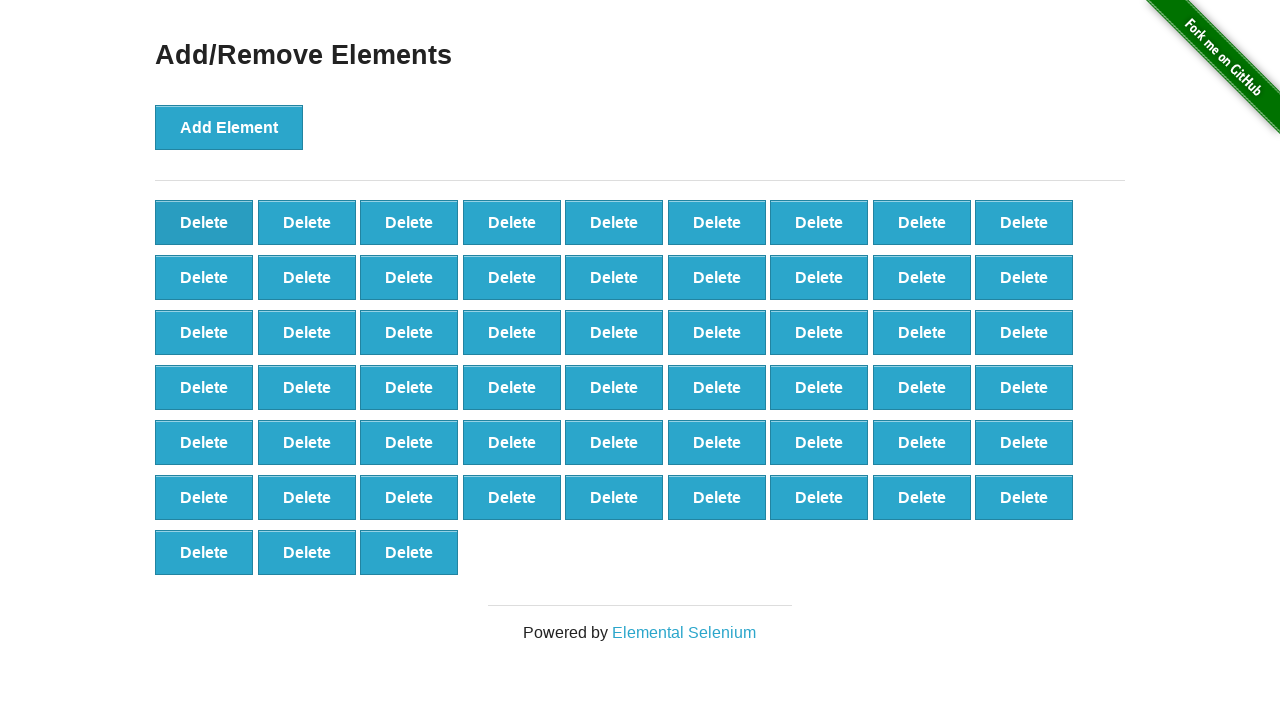

Clicked delete button to remove element (iteration 44/60) at (204, 222) on button[onclick='deleteElement()'] >> nth=0
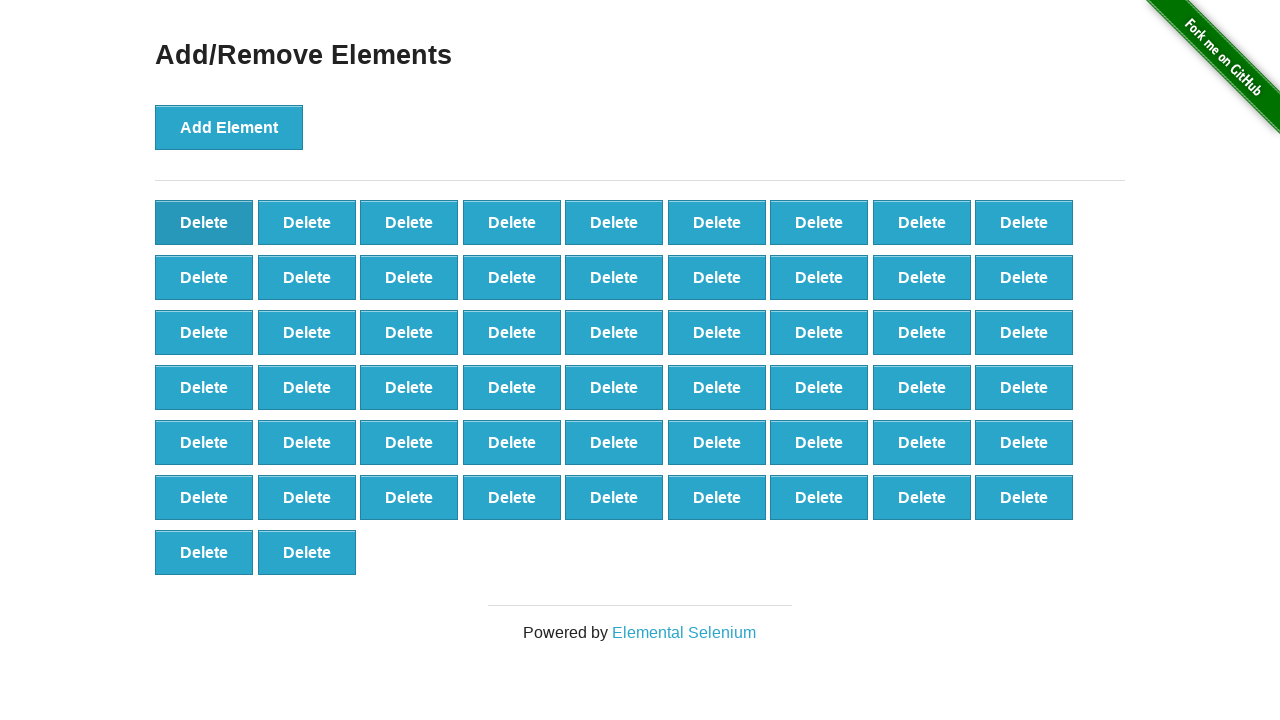

Clicked delete button to remove element (iteration 45/60) at (204, 222) on button[onclick='deleteElement()'] >> nth=0
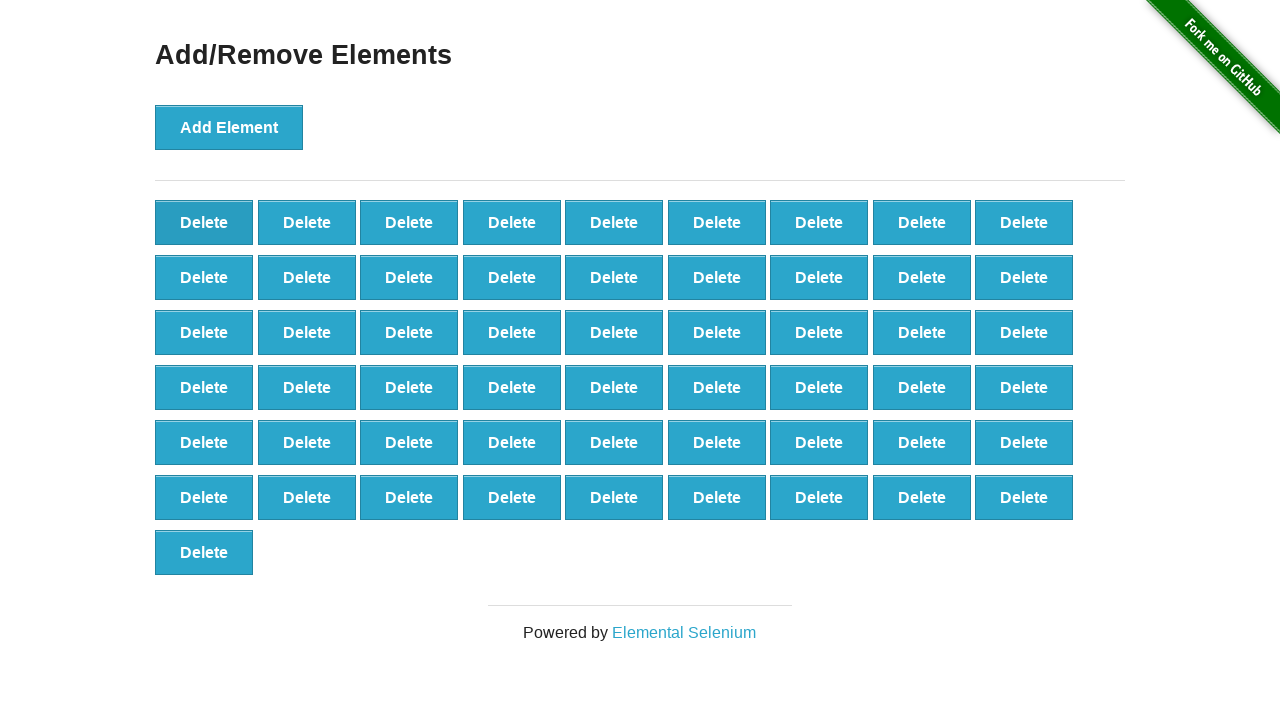

Clicked delete button to remove element (iteration 46/60) at (204, 222) on button[onclick='deleteElement()'] >> nth=0
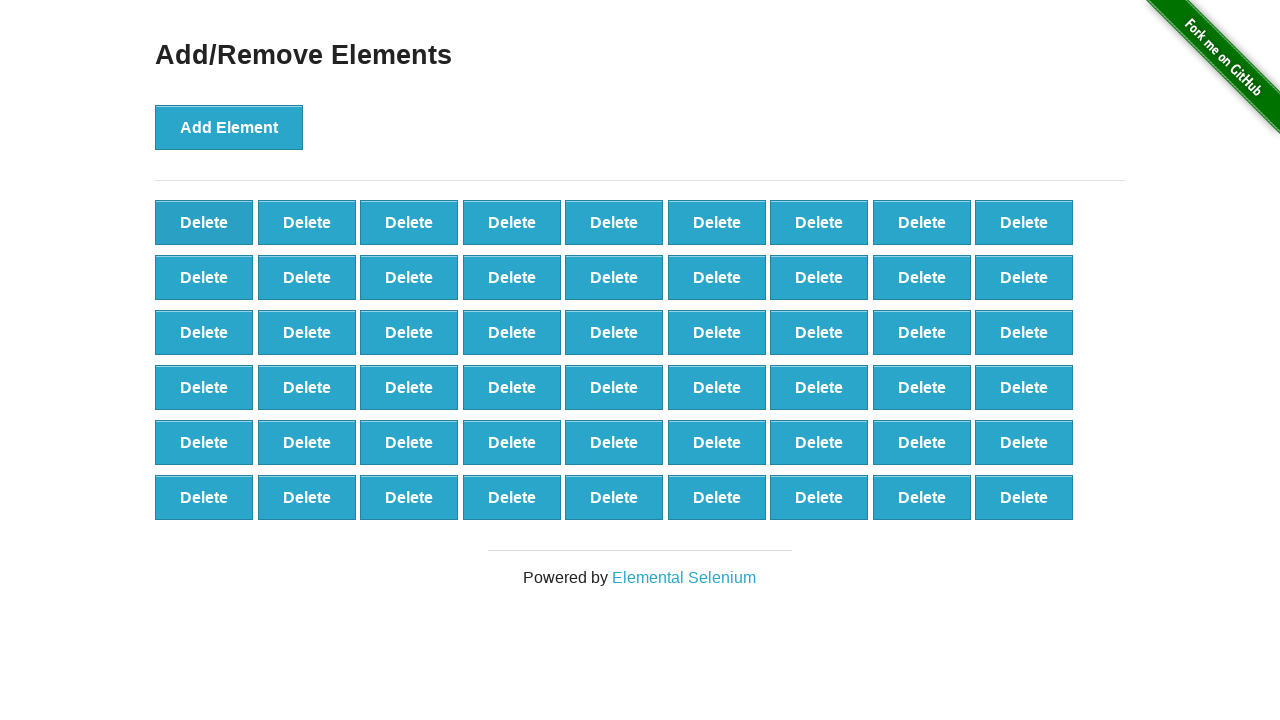

Clicked delete button to remove element (iteration 47/60) at (204, 222) on button[onclick='deleteElement()'] >> nth=0
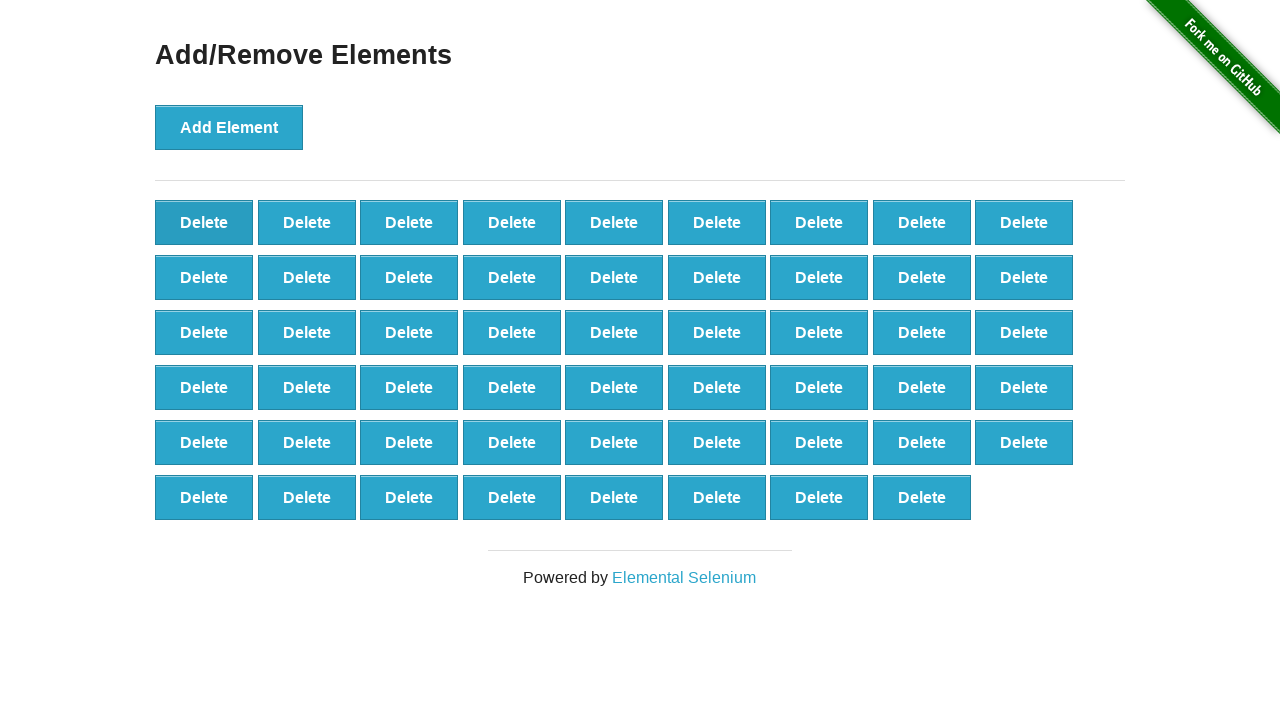

Clicked delete button to remove element (iteration 48/60) at (204, 222) on button[onclick='deleteElement()'] >> nth=0
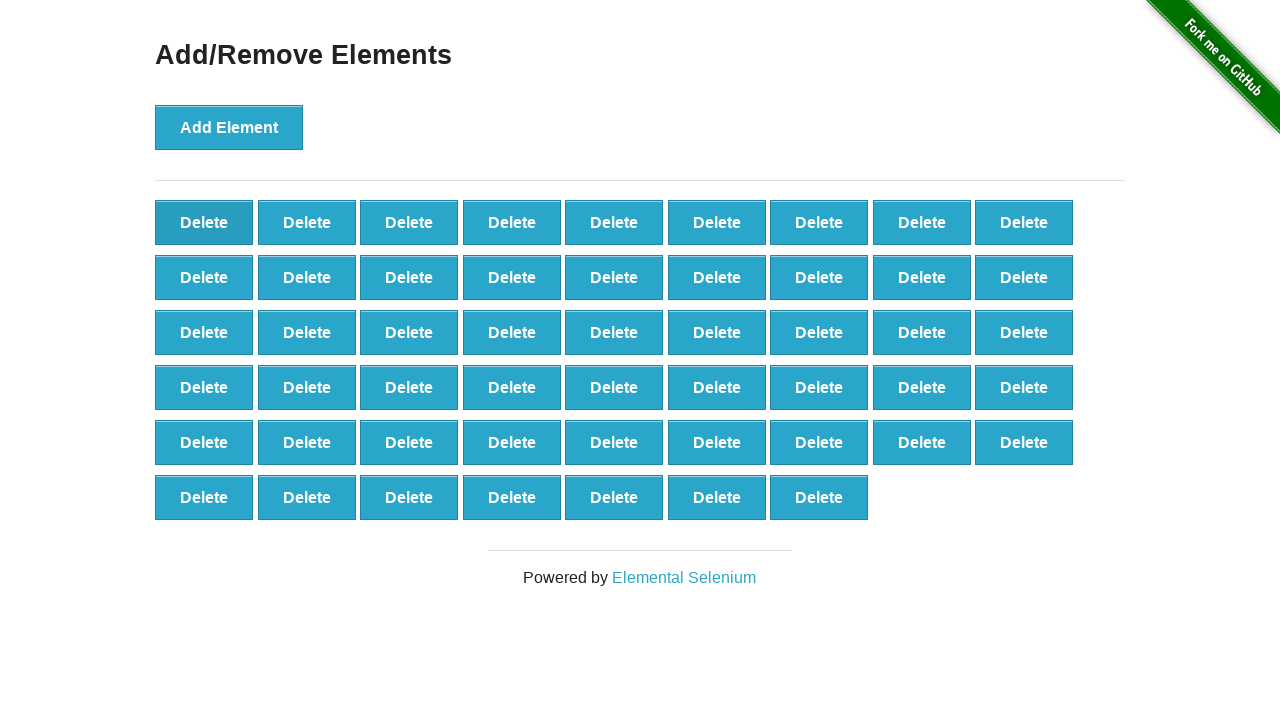

Clicked delete button to remove element (iteration 49/60) at (204, 222) on button[onclick='deleteElement()'] >> nth=0
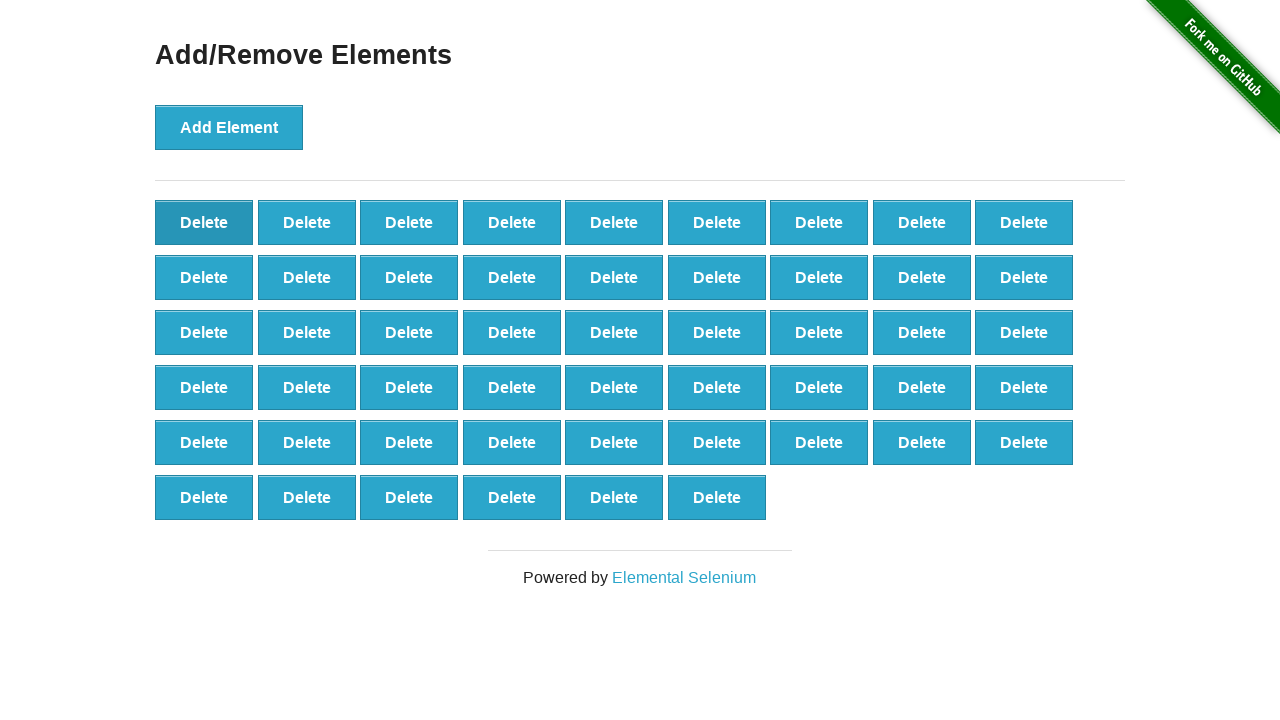

Clicked delete button to remove element (iteration 50/60) at (204, 222) on button[onclick='deleteElement()'] >> nth=0
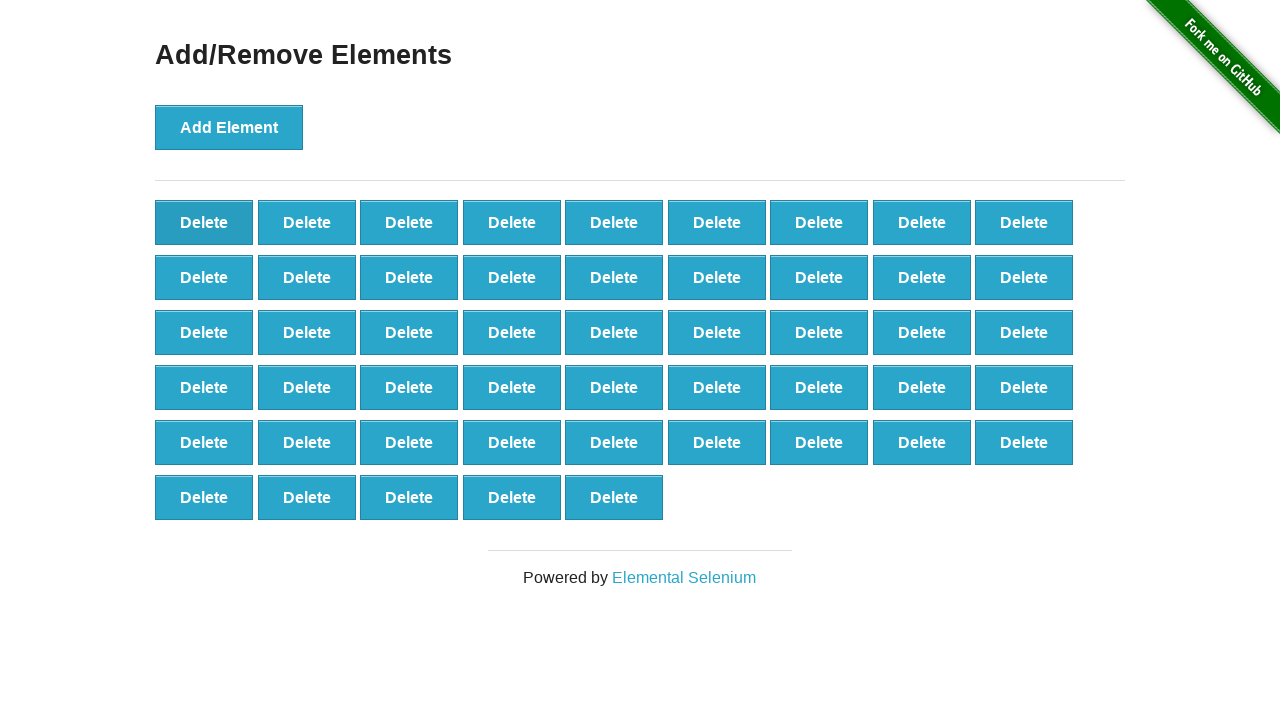

Clicked delete button to remove element (iteration 51/60) at (204, 222) on button[onclick='deleteElement()'] >> nth=0
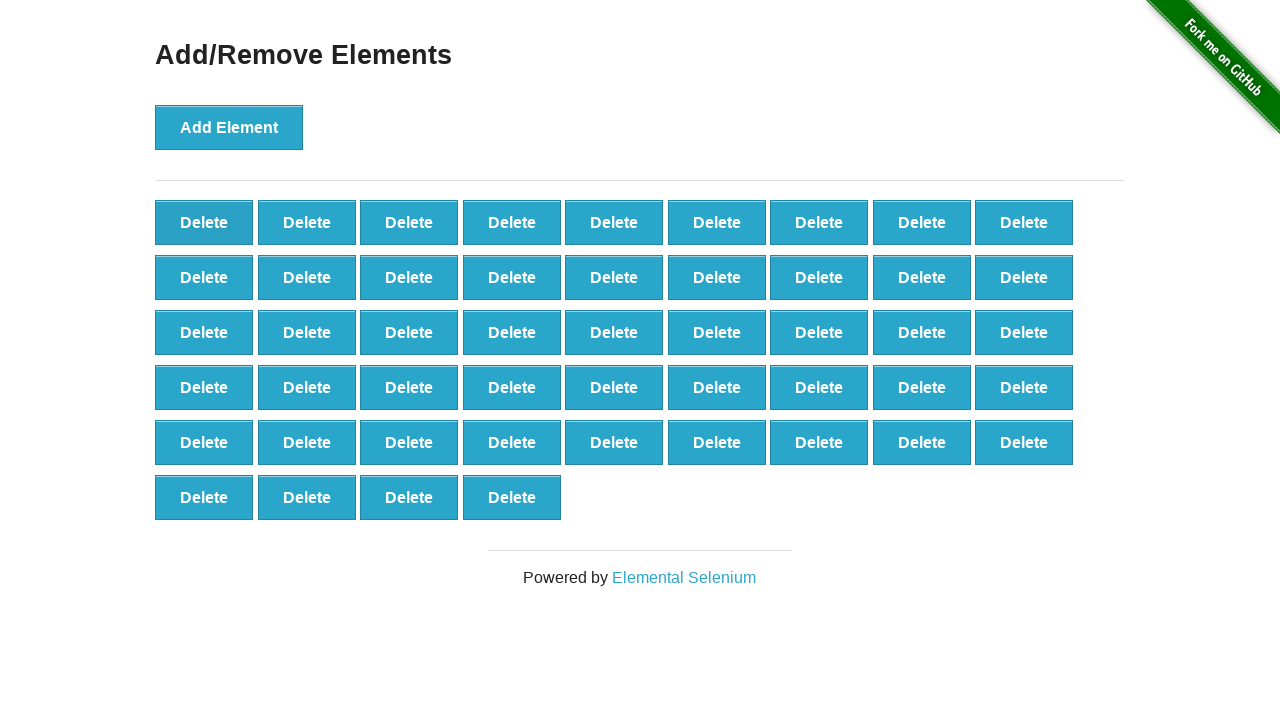

Clicked delete button to remove element (iteration 52/60) at (204, 222) on button[onclick='deleteElement()'] >> nth=0
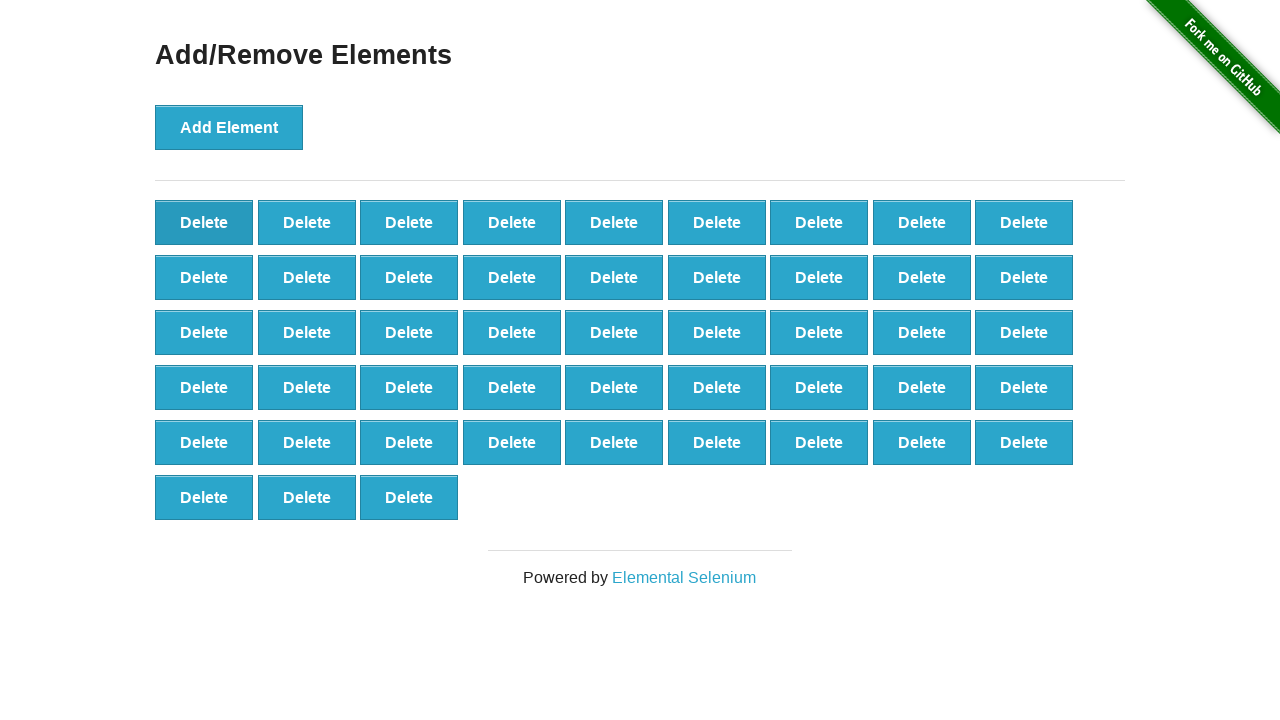

Clicked delete button to remove element (iteration 53/60) at (204, 222) on button[onclick='deleteElement()'] >> nth=0
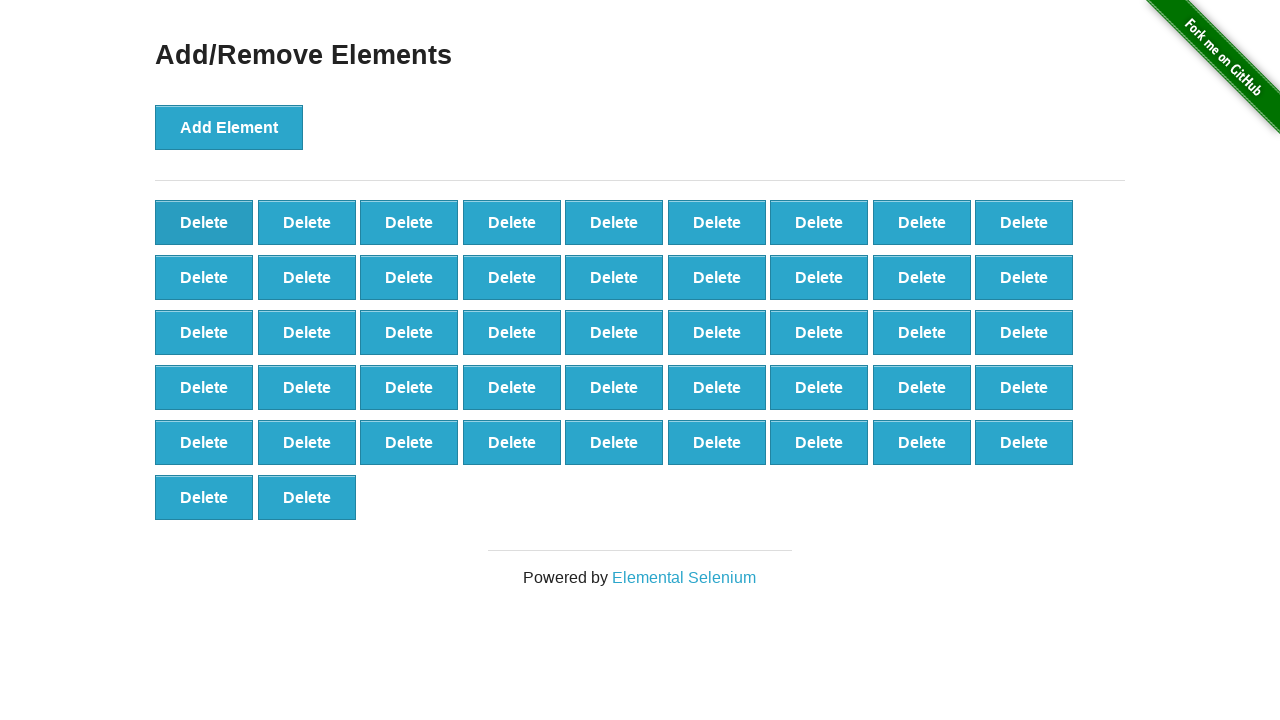

Clicked delete button to remove element (iteration 54/60) at (204, 222) on button[onclick='deleteElement()'] >> nth=0
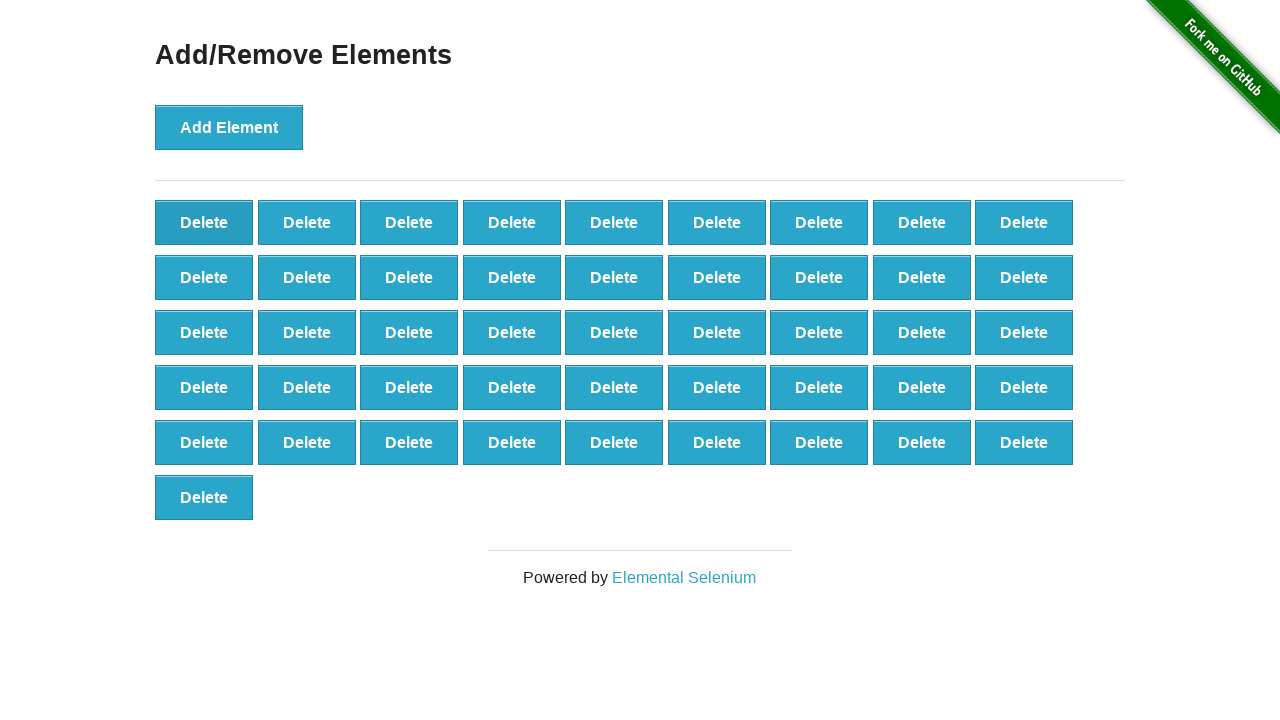

Clicked delete button to remove element (iteration 55/60) at (204, 222) on button[onclick='deleteElement()'] >> nth=0
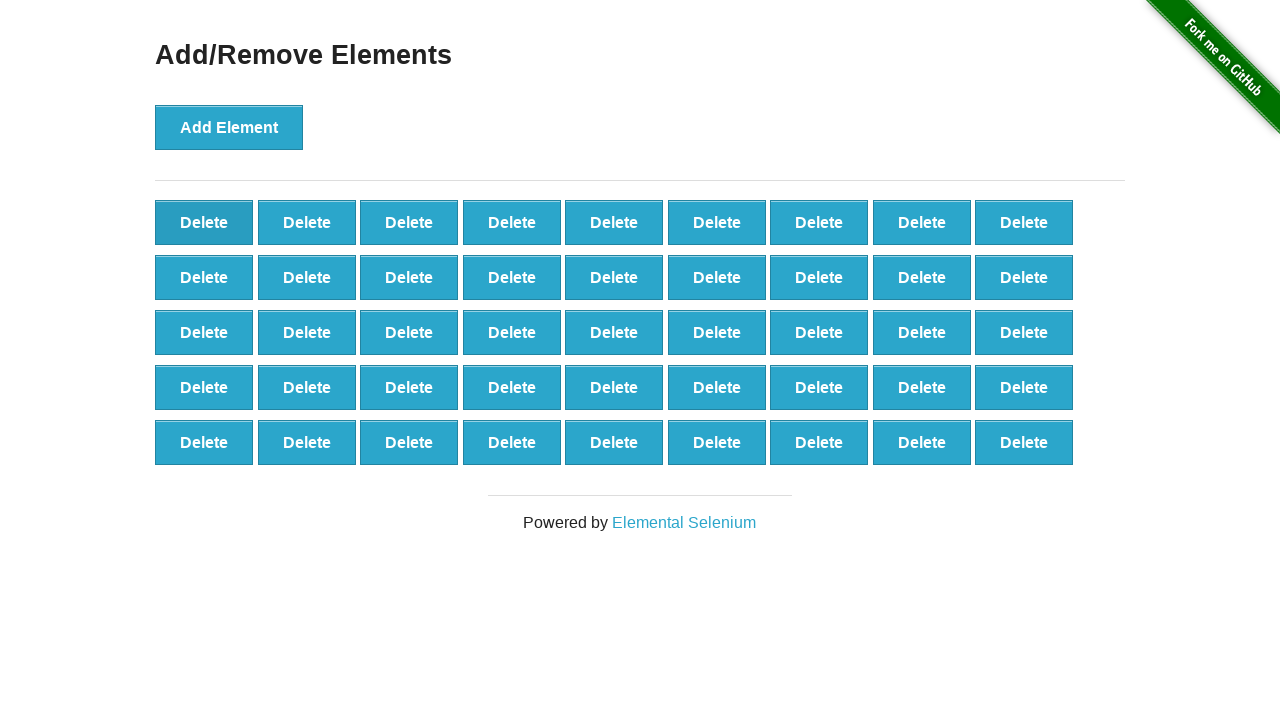

Clicked delete button to remove element (iteration 56/60) at (204, 222) on button[onclick='deleteElement()'] >> nth=0
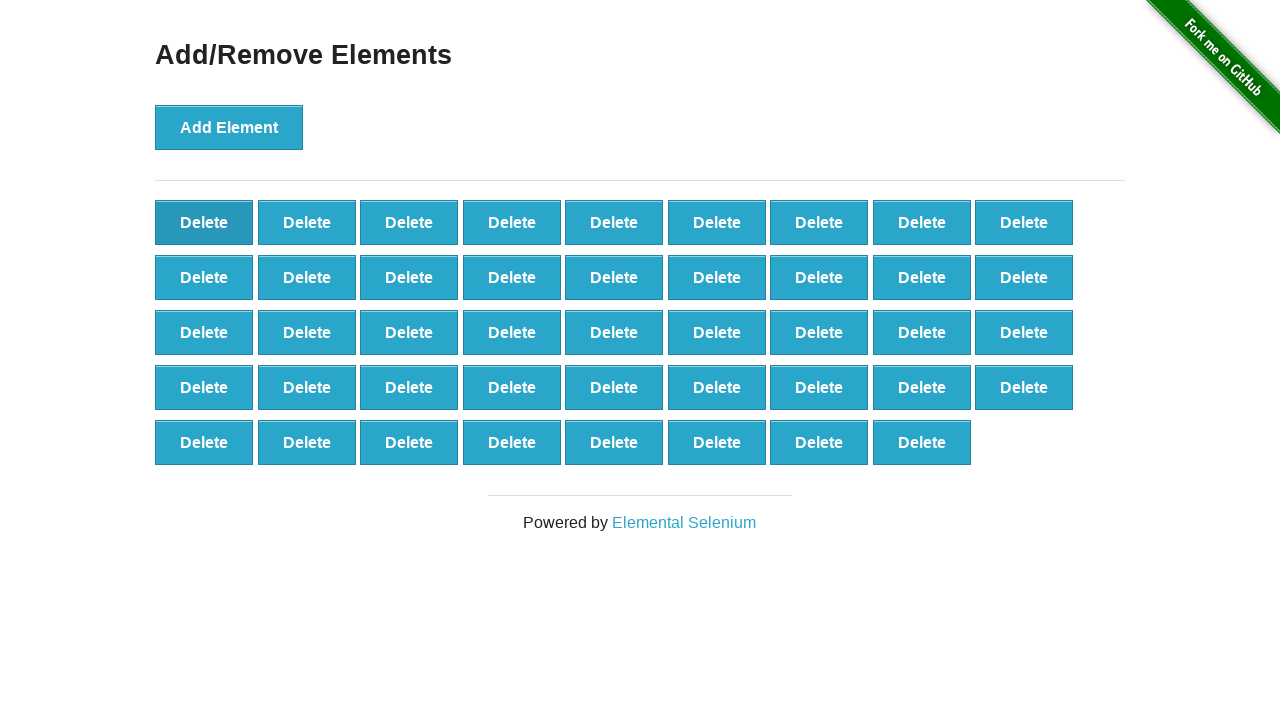

Clicked delete button to remove element (iteration 57/60) at (204, 222) on button[onclick='deleteElement()'] >> nth=0
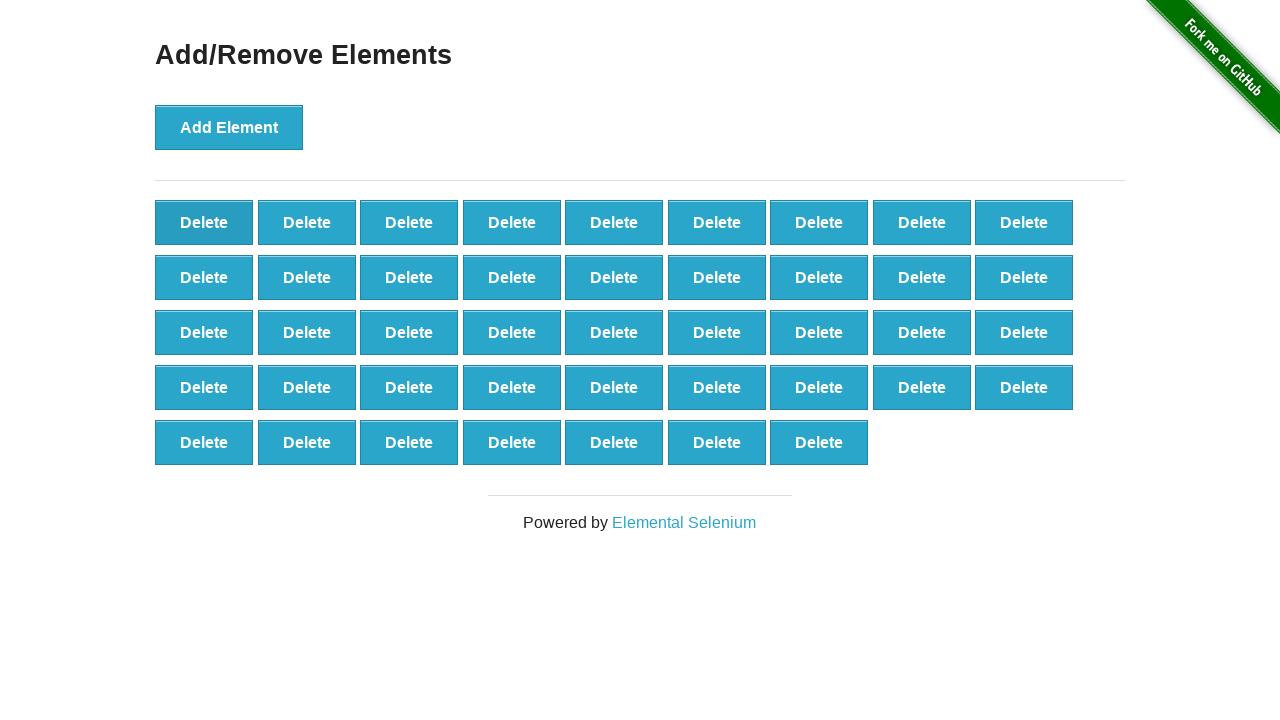

Clicked delete button to remove element (iteration 58/60) at (204, 222) on button[onclick='deleteElement()'] >> nth=0
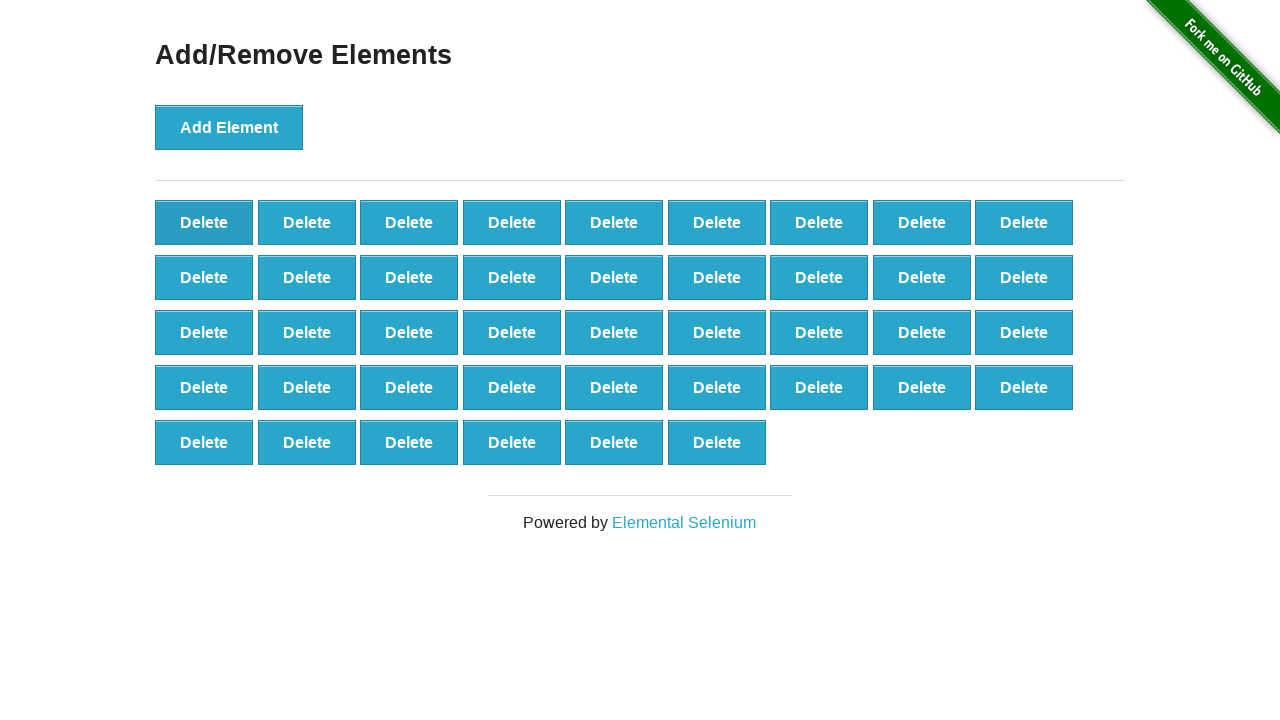

Clicked delete button to remove element (iteration 59/60) at (204, 222) on button[onclick='deleteElement()'] >> nth=0
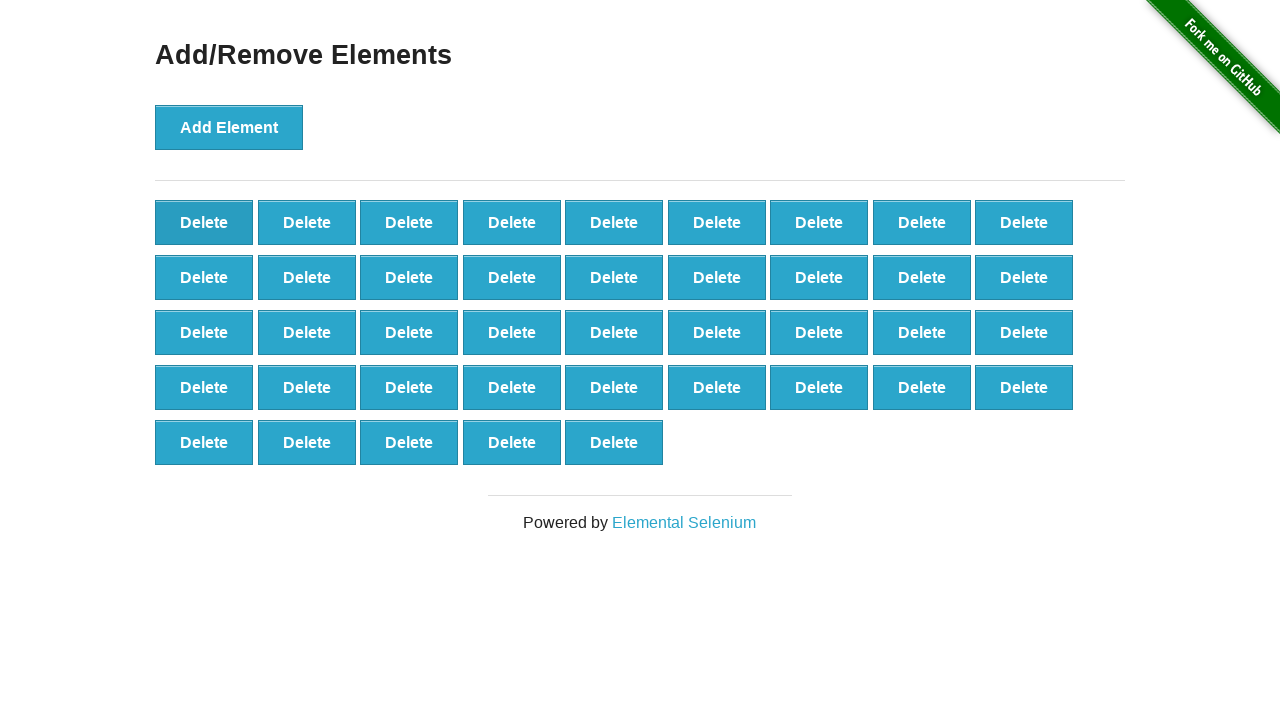

Clicked delete button to remove element (iteration 60/60) at (204, 222) on button[onclick='deleteElement()'] >> nth=0
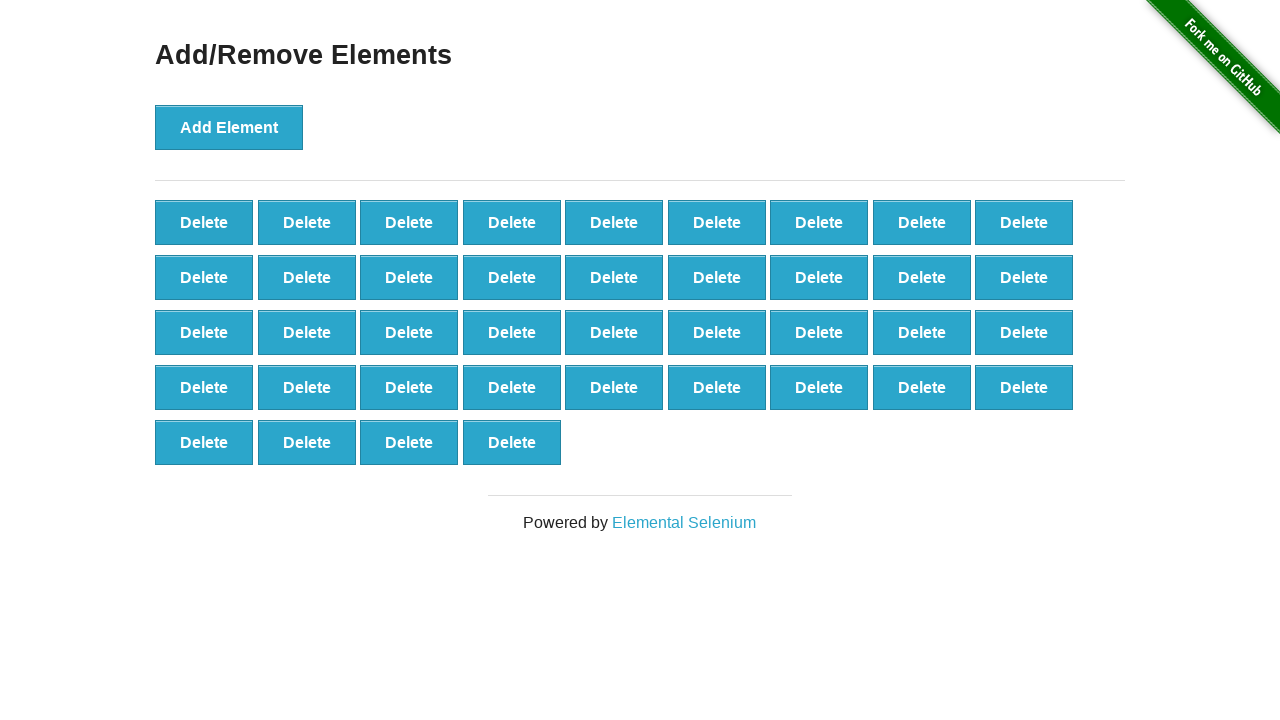

Waited 500ms for DOM to update after deletions
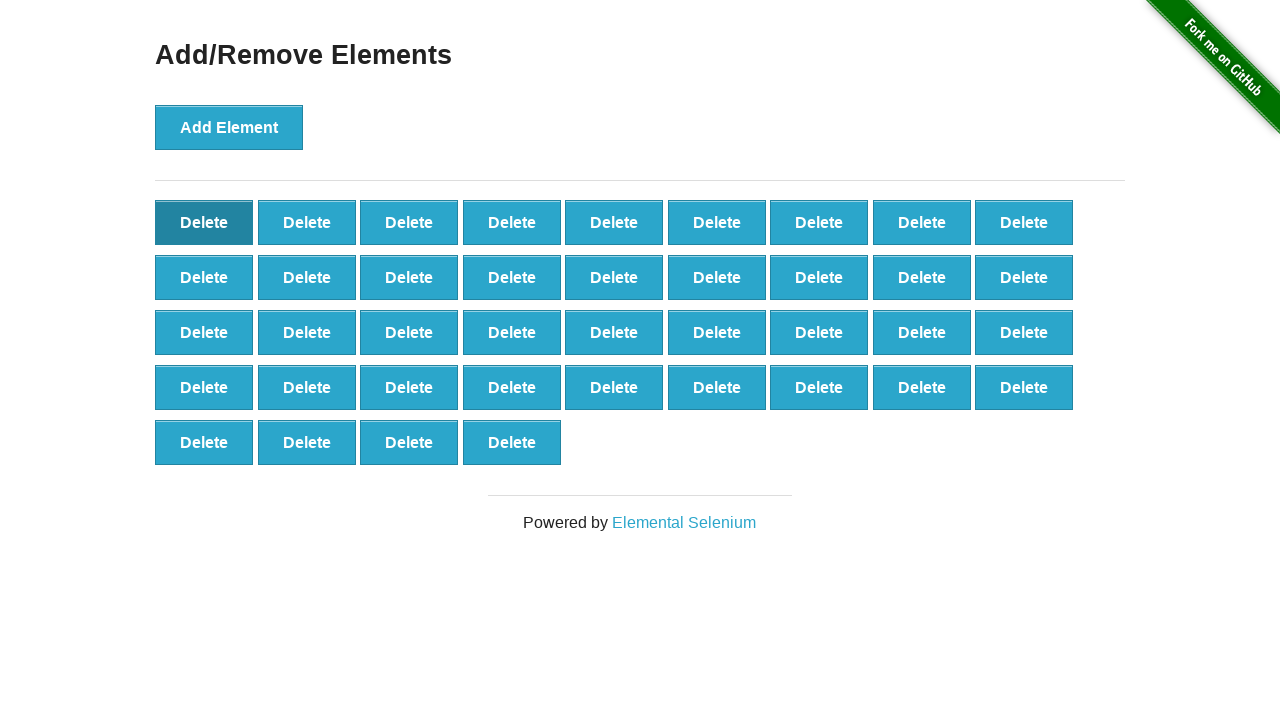

Located remaining delete buttons
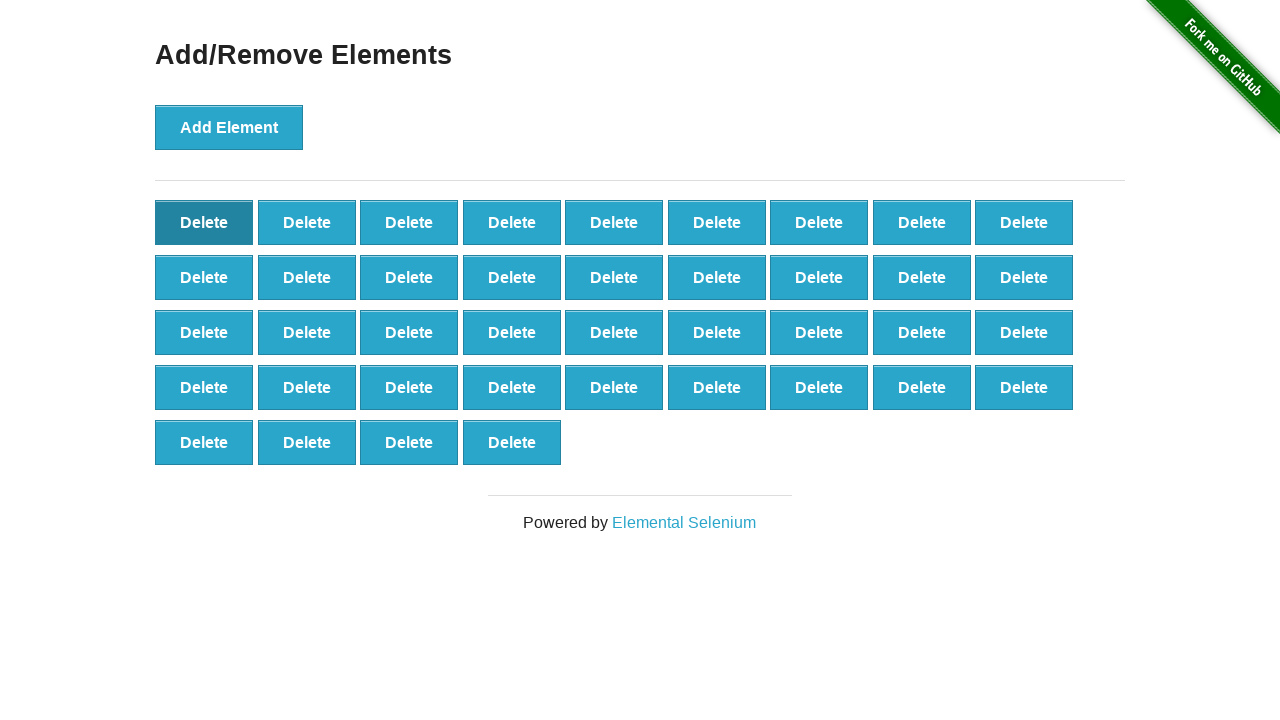

Verified that exactly 40 delete buttons remain (100 added - 60 deleted)
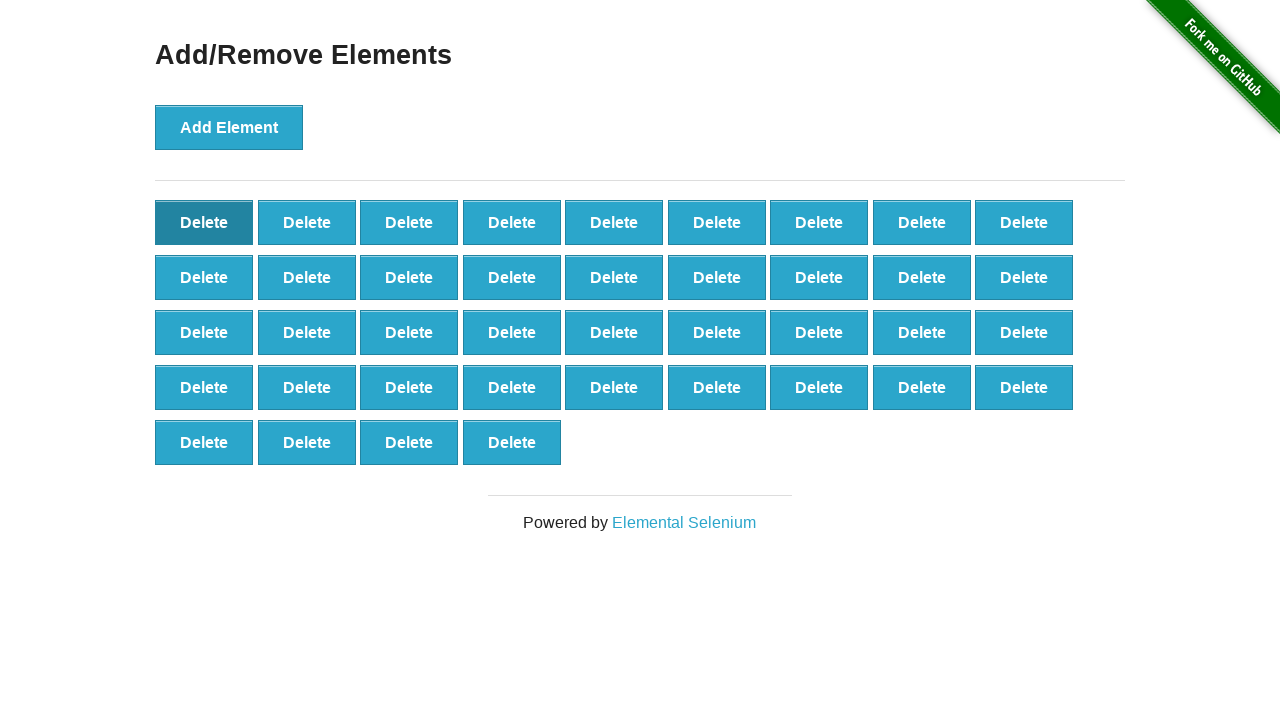

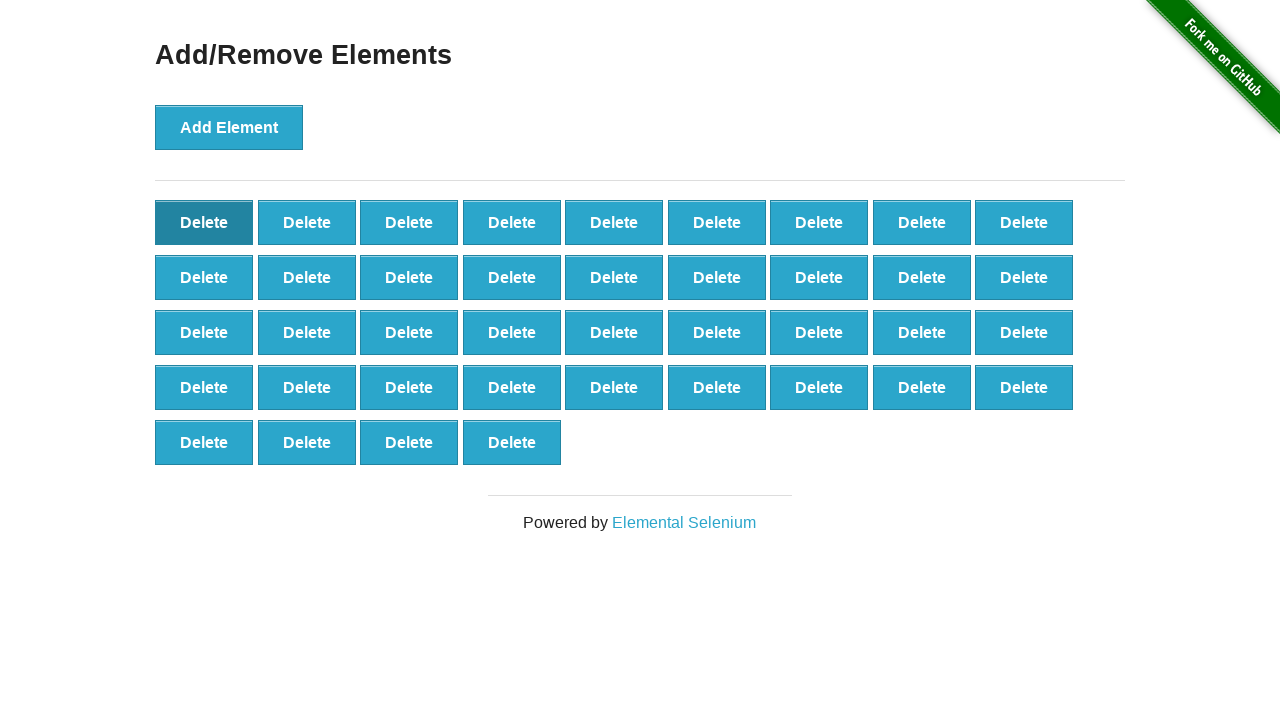